Tests the add/remove elements functionality by clicking Add Element button 100 times, verifying the count, then deleting 90 elements and verifying the remaining count

Starting URL: http://the-internet.herokuapp.com/add_remove_elements/

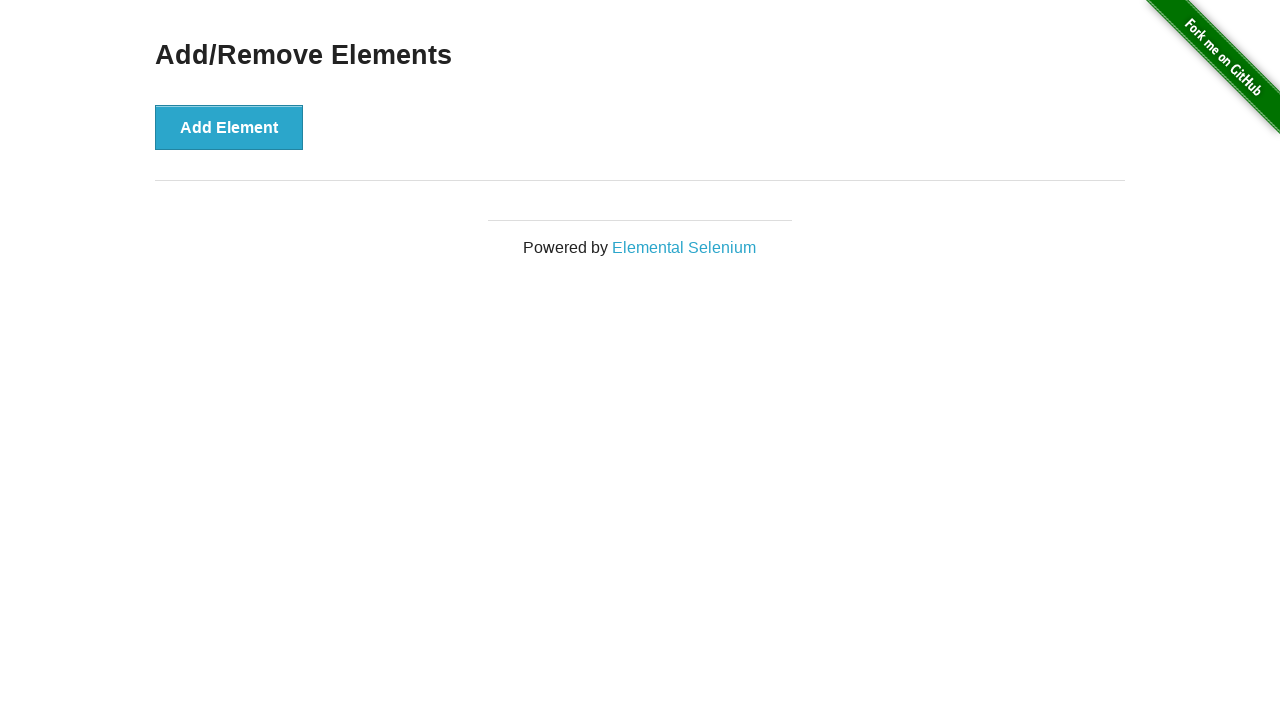

Navigated to add/remove elements page
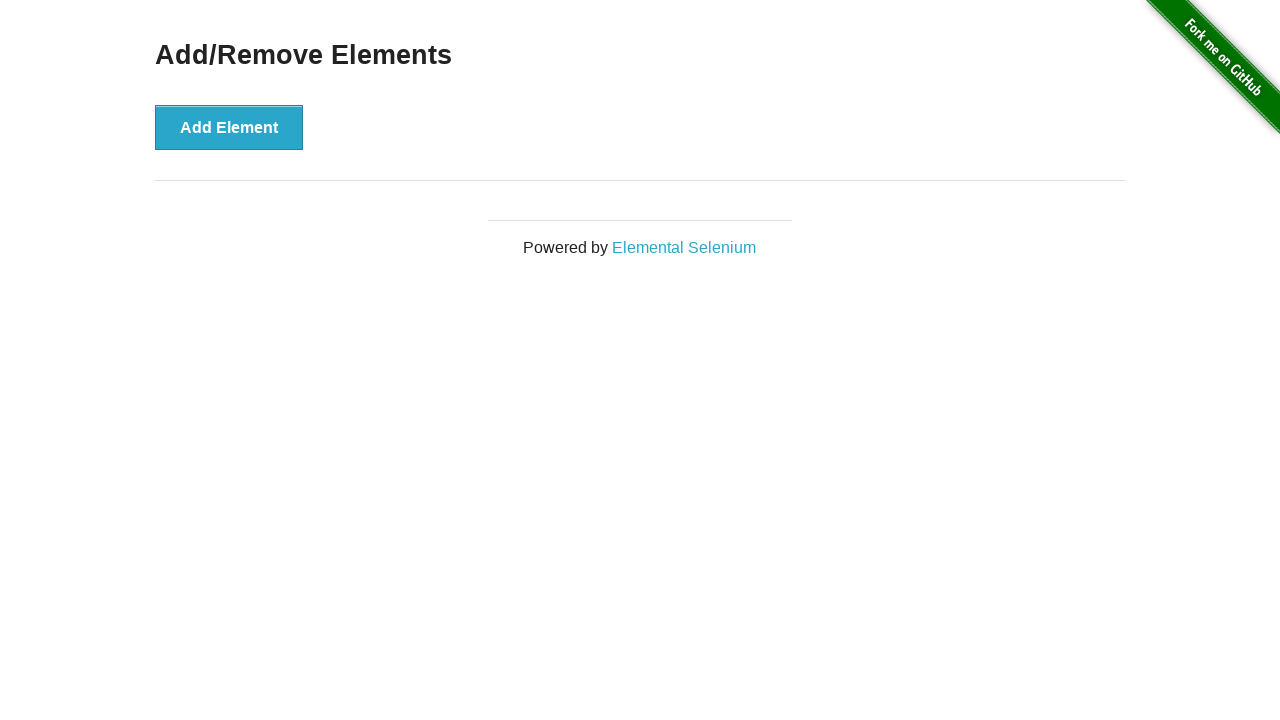

Clicked Add Element button (iteration 1/100) at (229, 127) on text='Add Element'
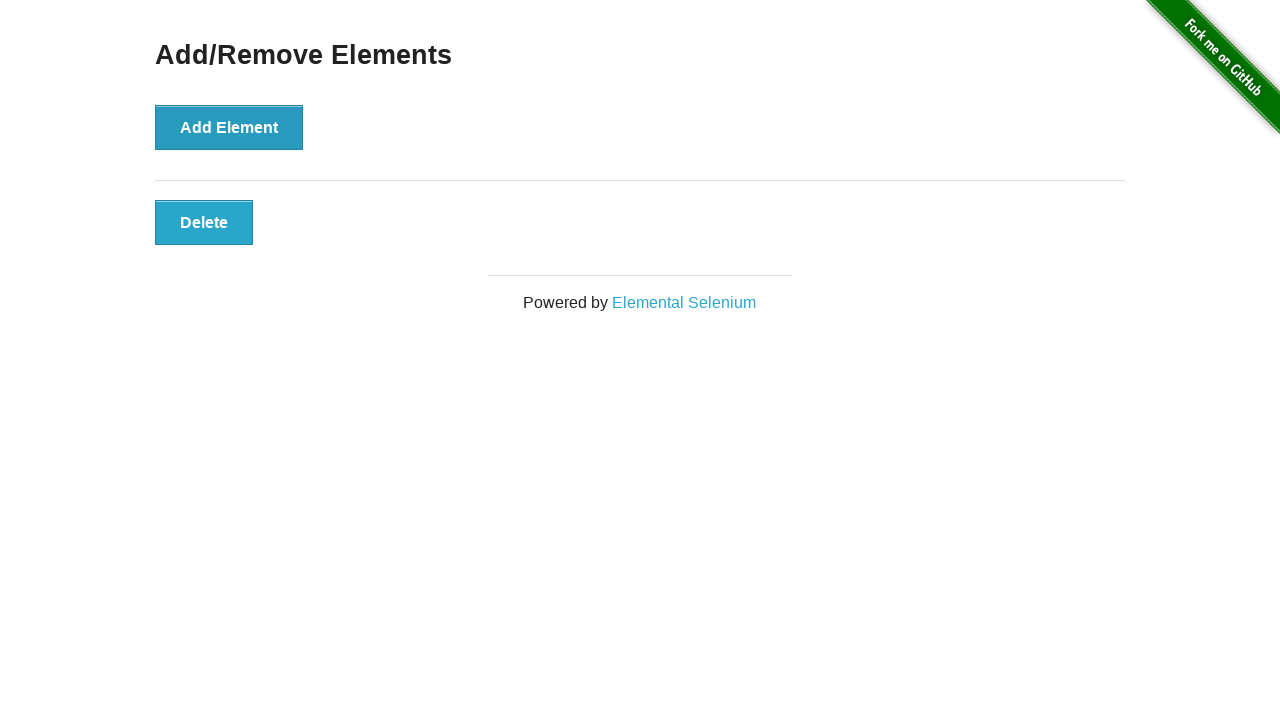

Clicked Add Element button (iteration 2/100) at (229, 127) on text='Add Element'
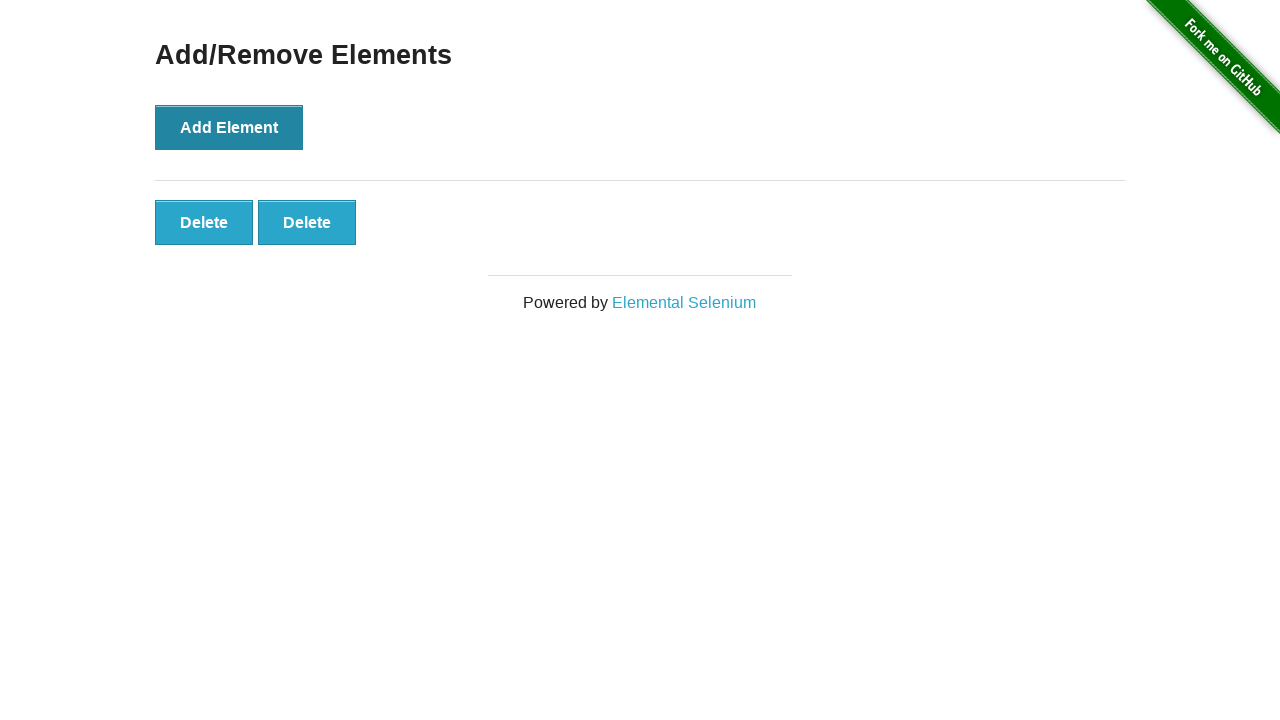

Clicked Add Element button (iteration 3/100) at (229, 127) on text='Add Element'
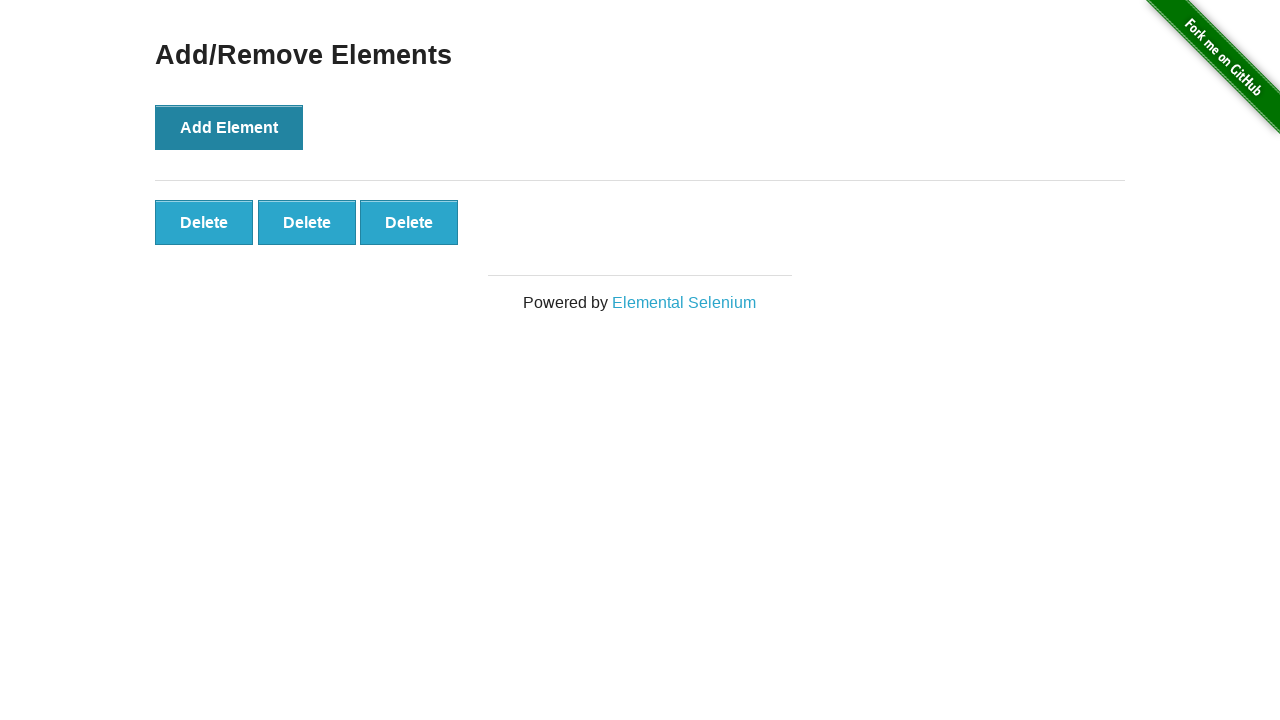

Clicked Add Element button (iteration 4/100) at (229, 127) on text='Add Element'
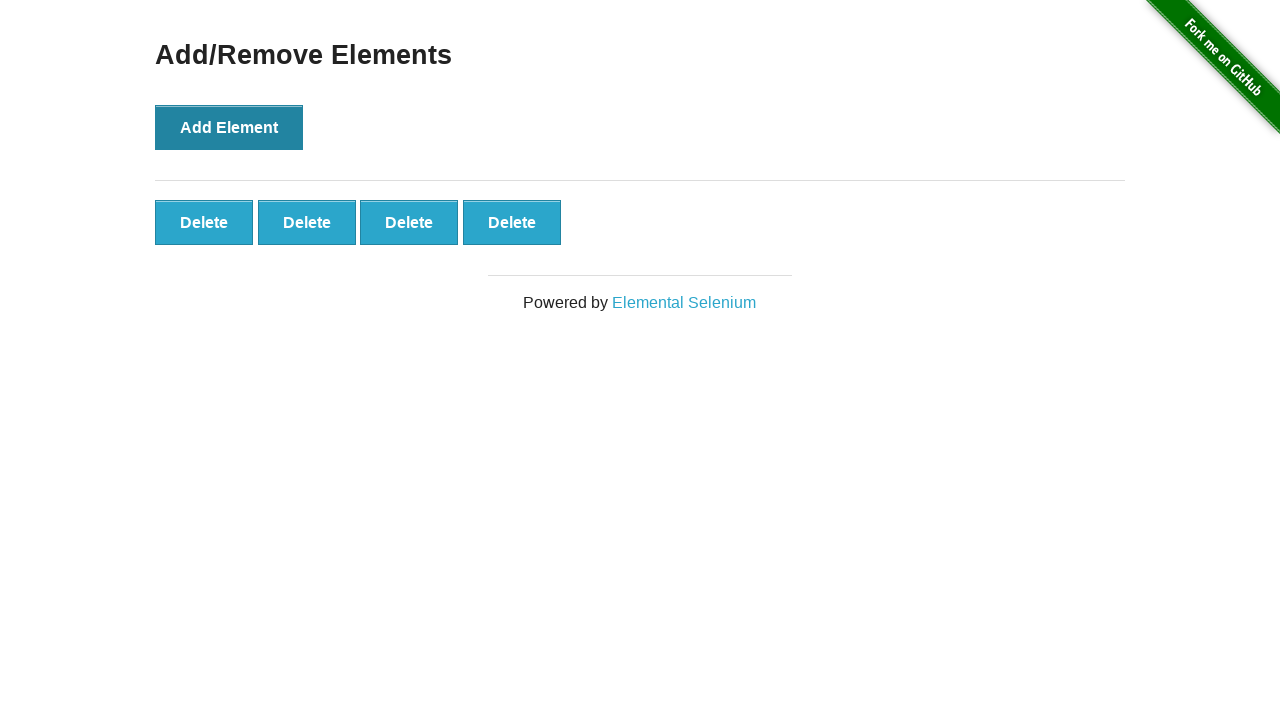

Clicked Add Element button (iteration 5/100) at (229, 127) on text='Add Element'
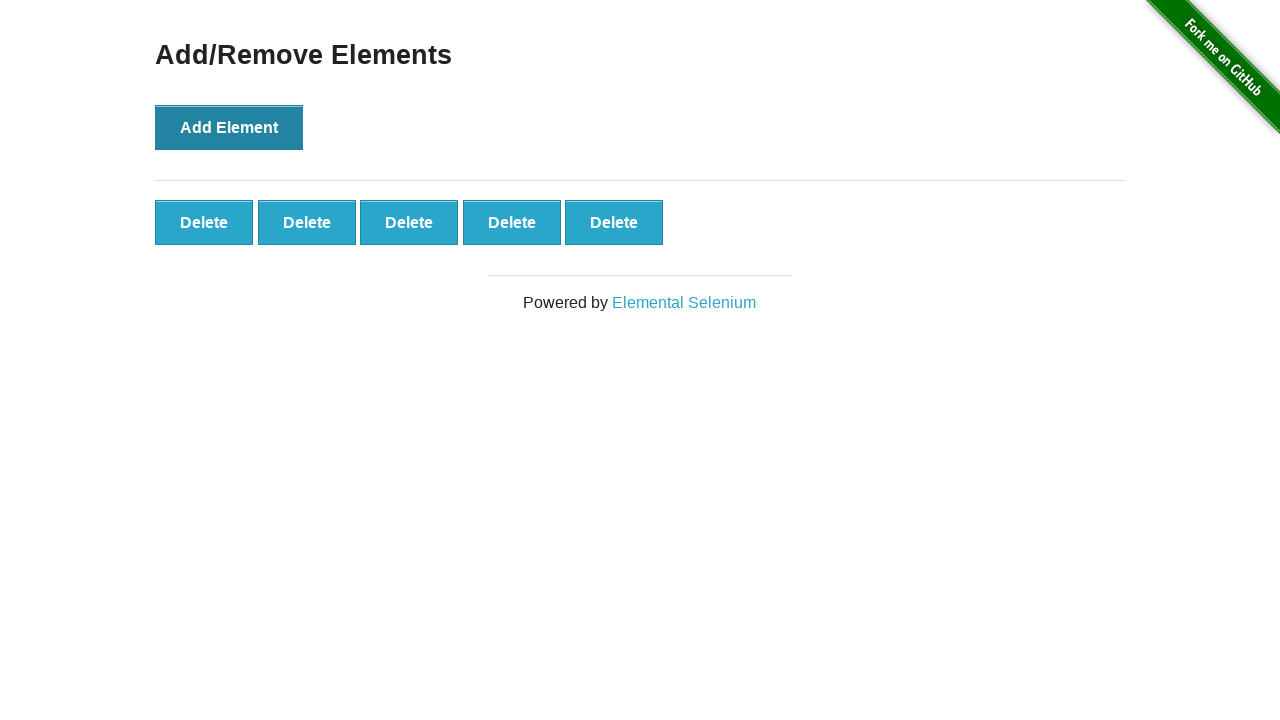

Clicked Add Element button (iteration 6/100) at (229, 127) on text='Add Element'
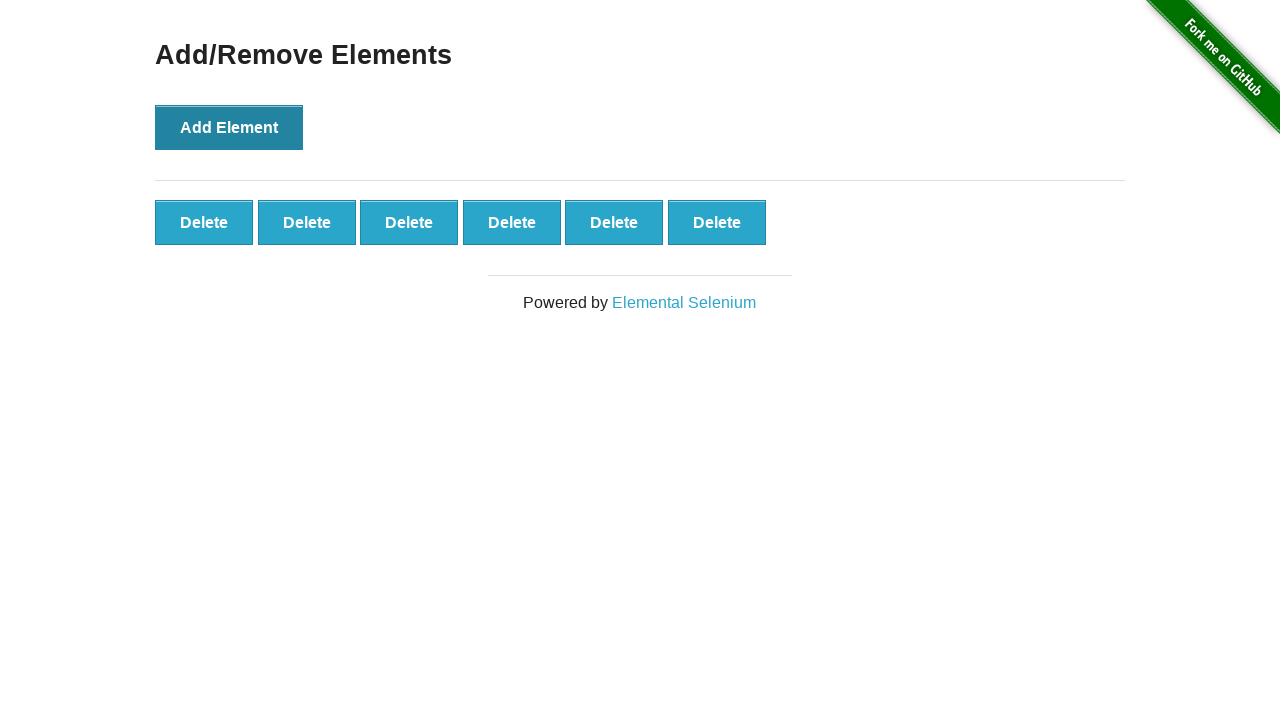

Clicked Add Element button (iteration 7/100) at (229, 127) on text='Add Element'
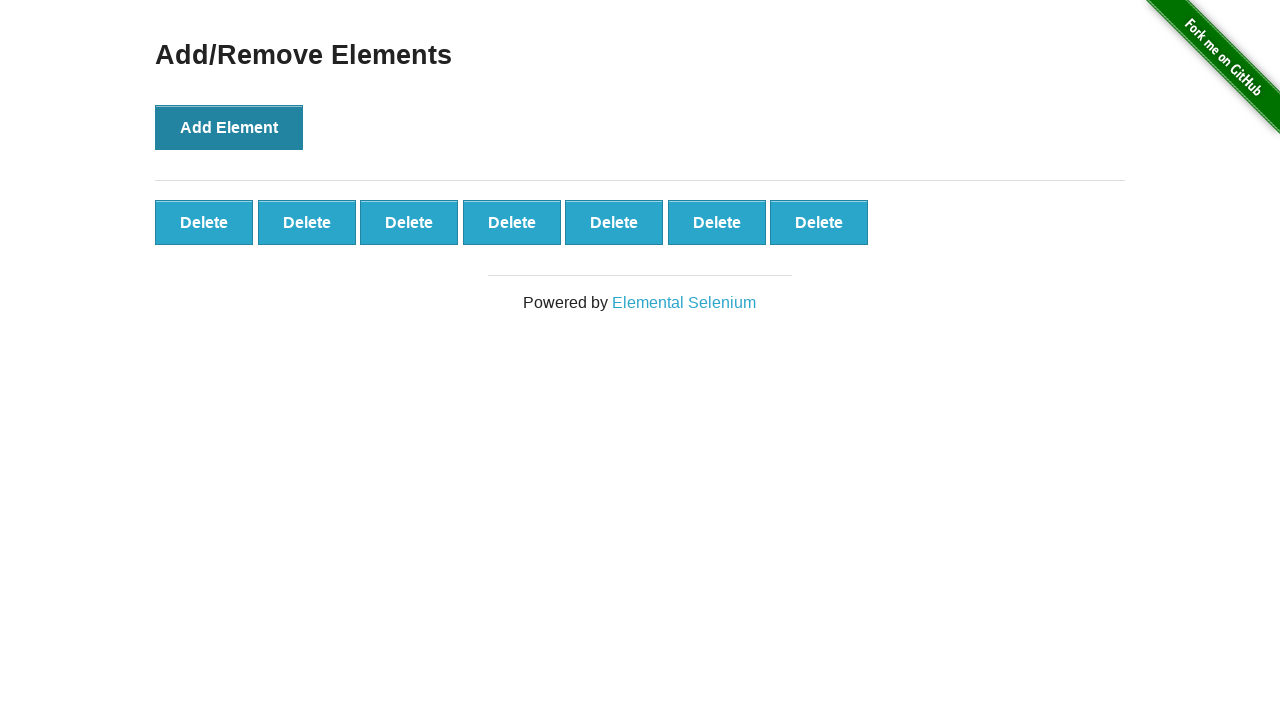

Clicked Add Element button (iteration 8/100) at (229, 127) on text='Add Element'
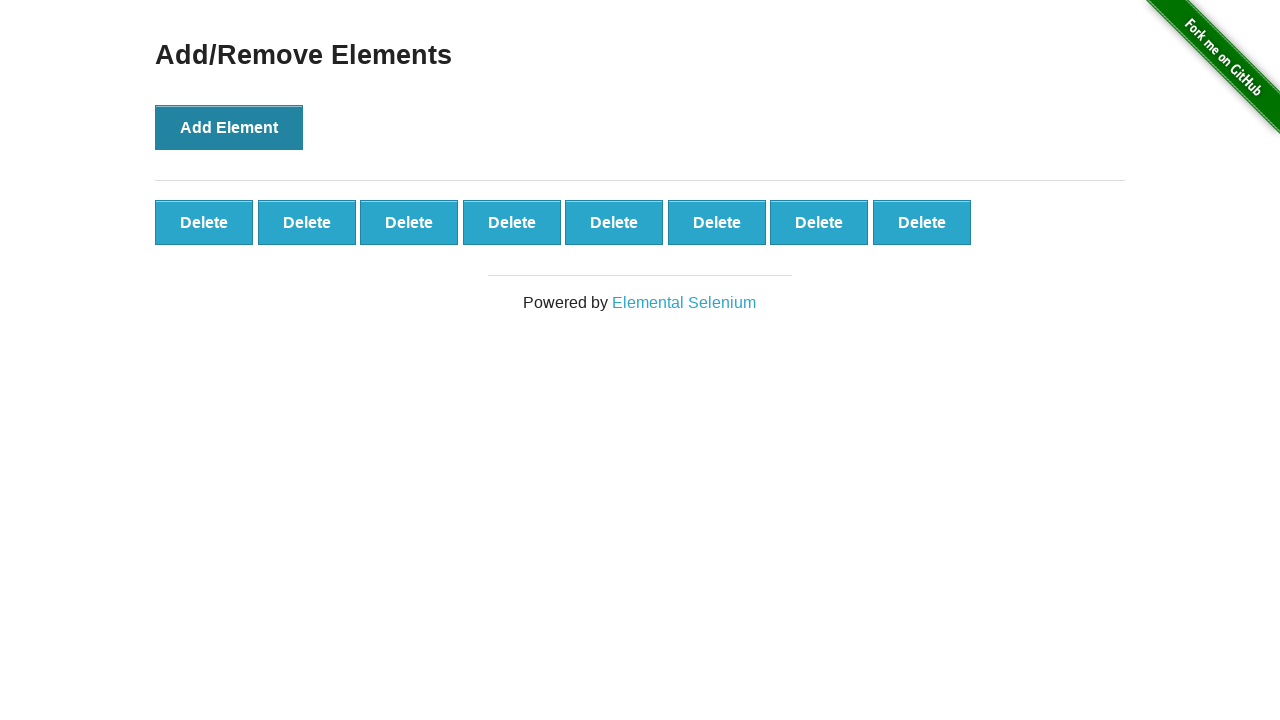

Clicked Add Element button (iteration 9/100) at (229, 127) on text='Add Element'
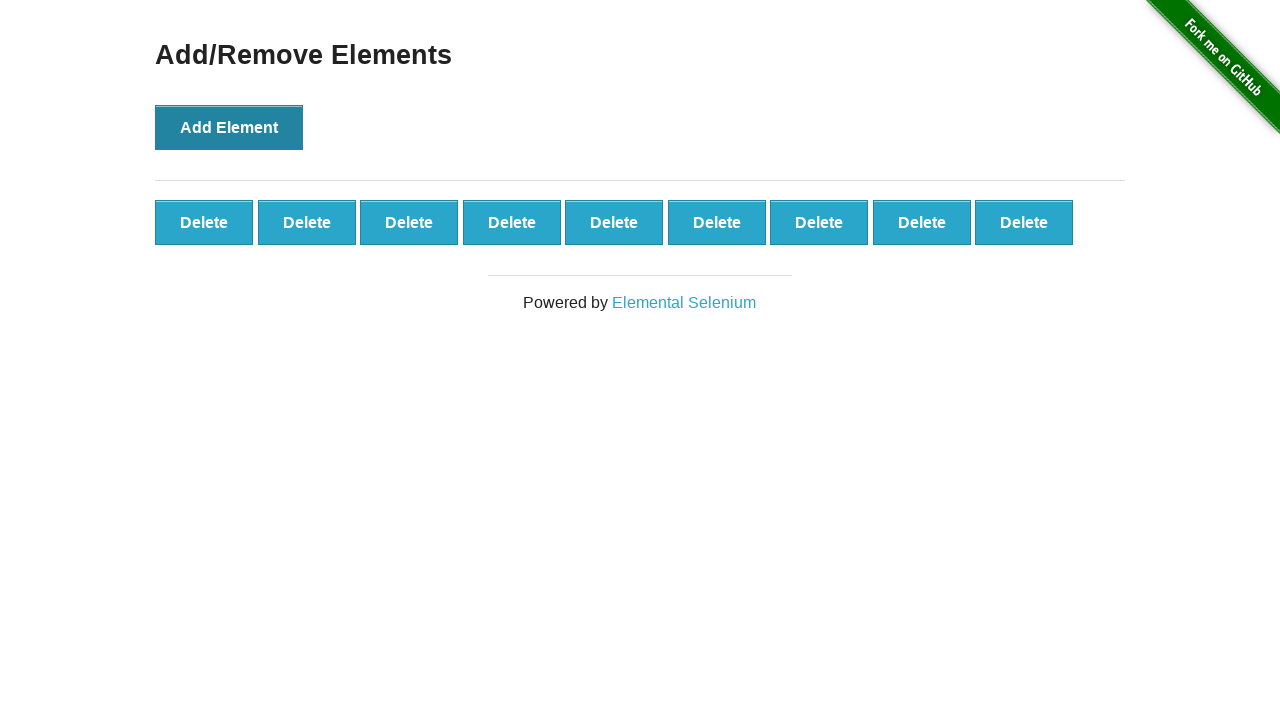

Clicked Add Element button (iteration 10/100) at (229, 127) on text='Add Element'
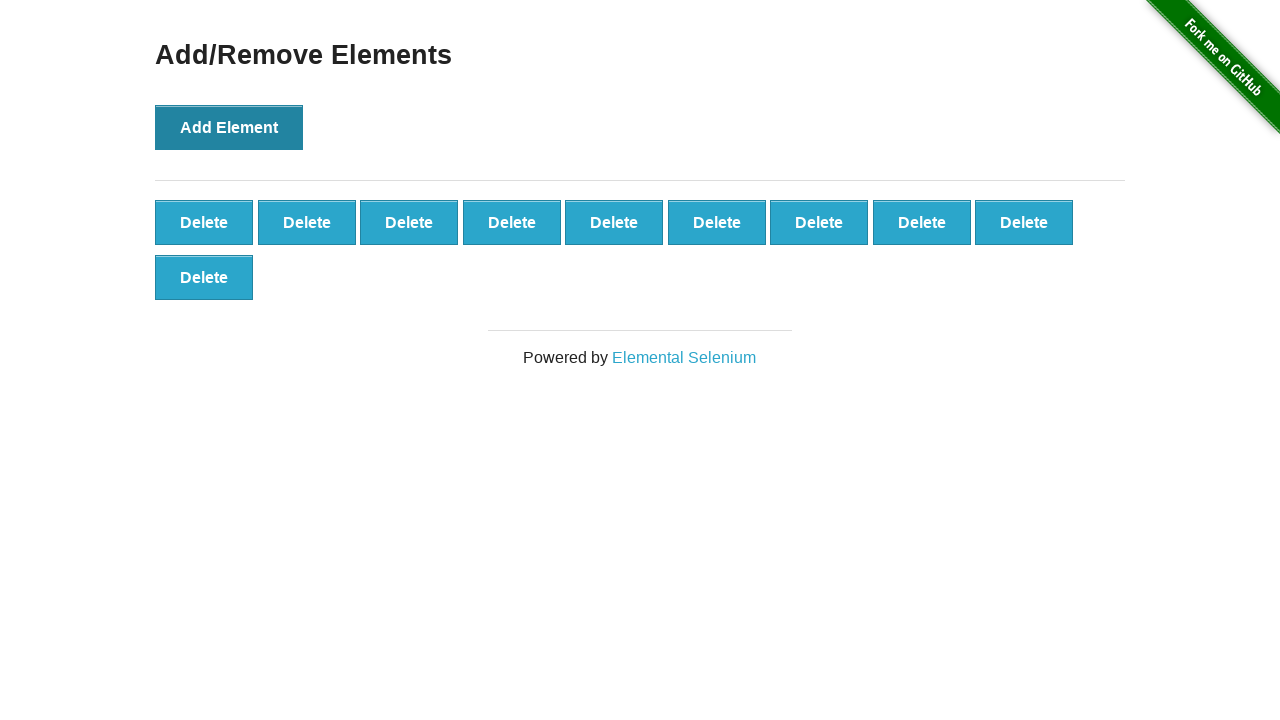

Clicked Add Element button (iteration 11/100) at (229, 127) on text='Add Element'
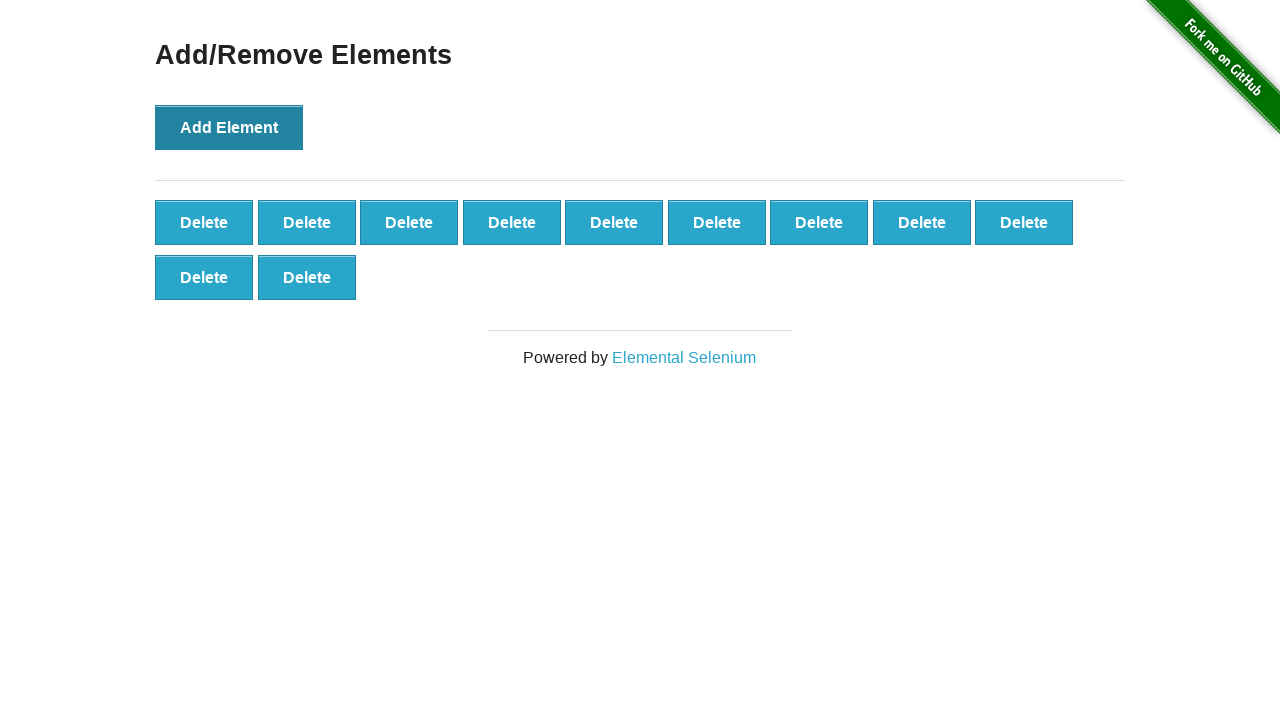

Clicked Add Element button (iteration 12/100) at (229, 127) on text='Add Element'
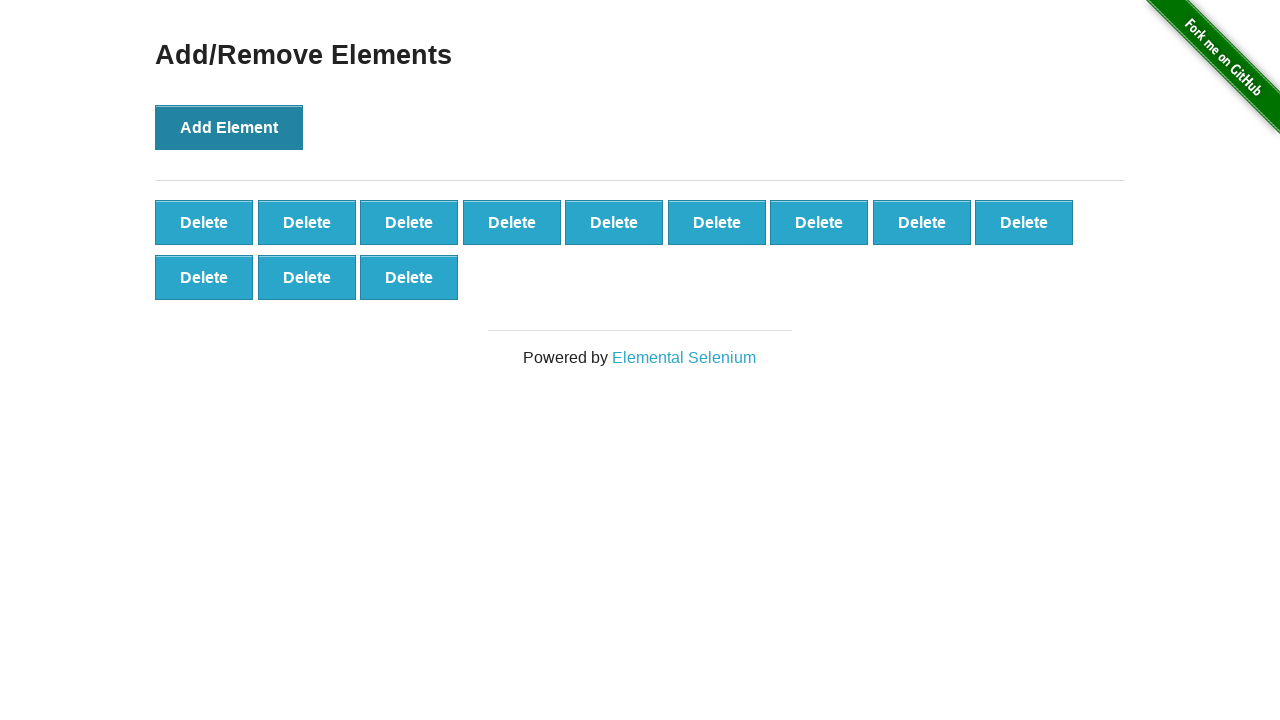

Clicked Add Element button (iteration 13/100) at (229, 127) on text='Add Element'
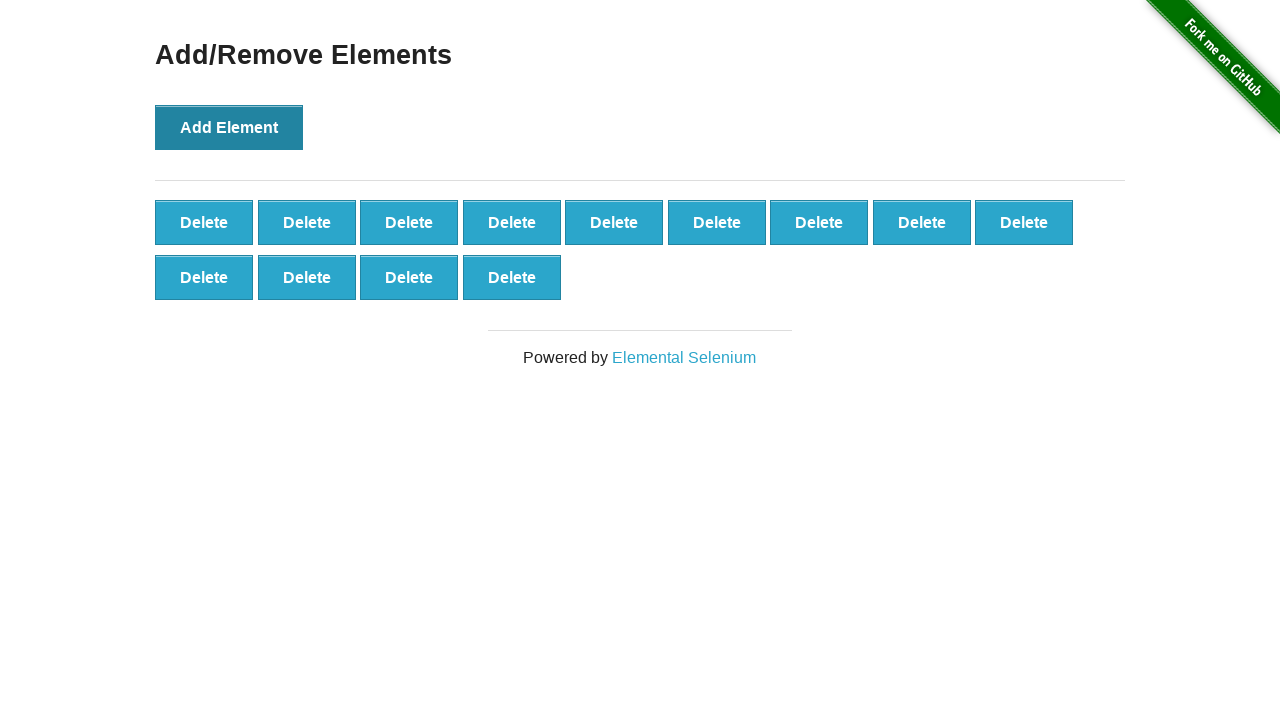

Clicked Add Element button (iteration 14/100) at (229, 127) on text='Add Element'
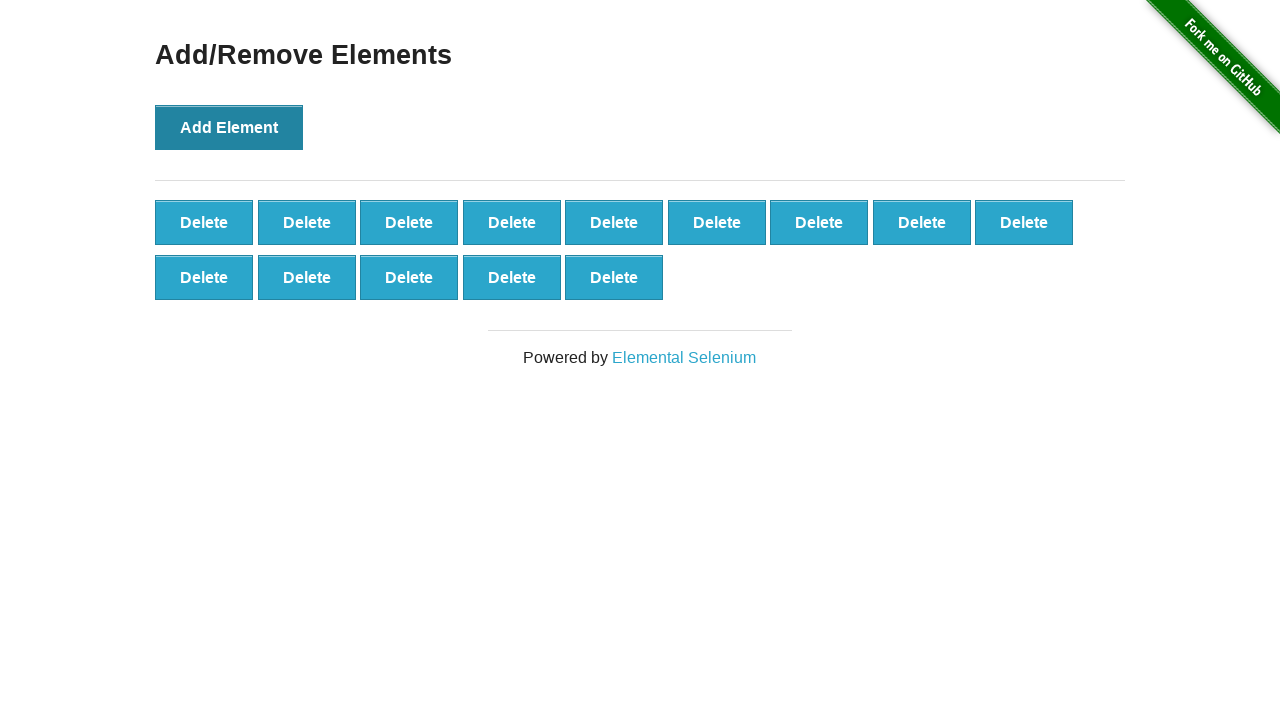

Clicked Add Element button (iteration 15/100) at (229, 127) on text='Add Element'
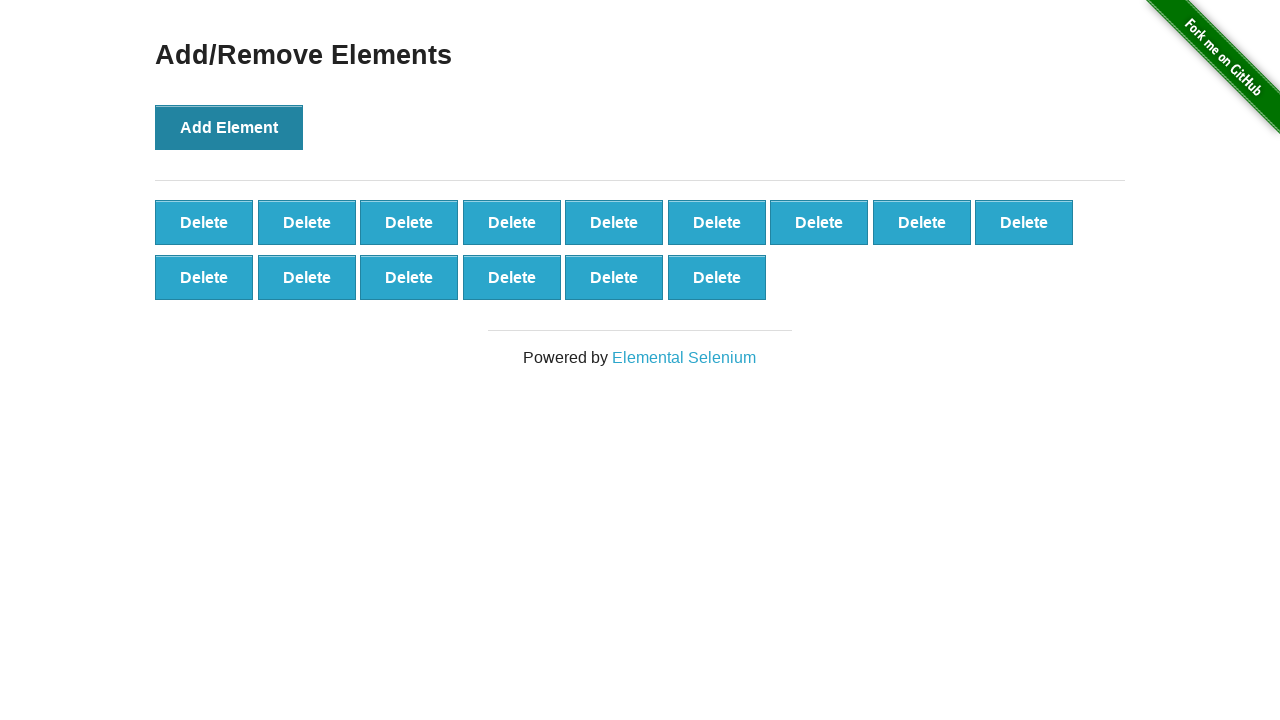

Clicked Add Element button (iteration 16/100) at (229, 127) on text='Add Element'
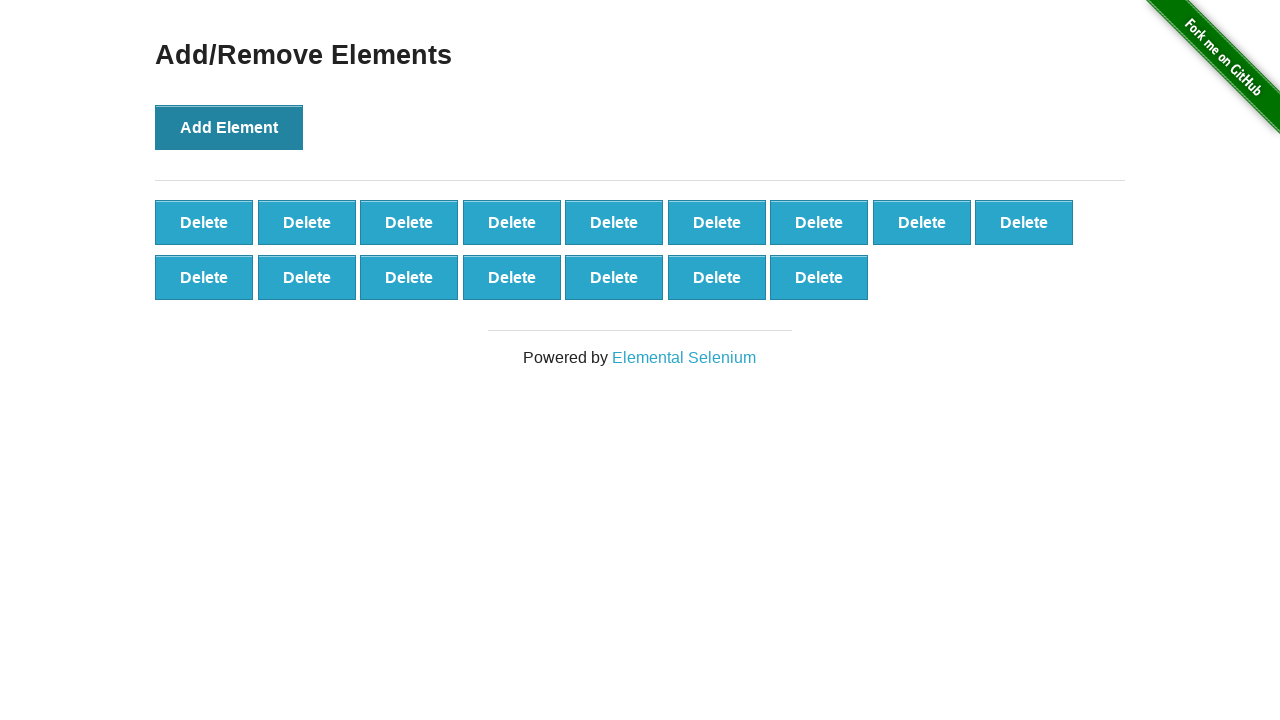

Clicked Add Element button (iteration 17/100) at (229, 127) on text='Add Element'
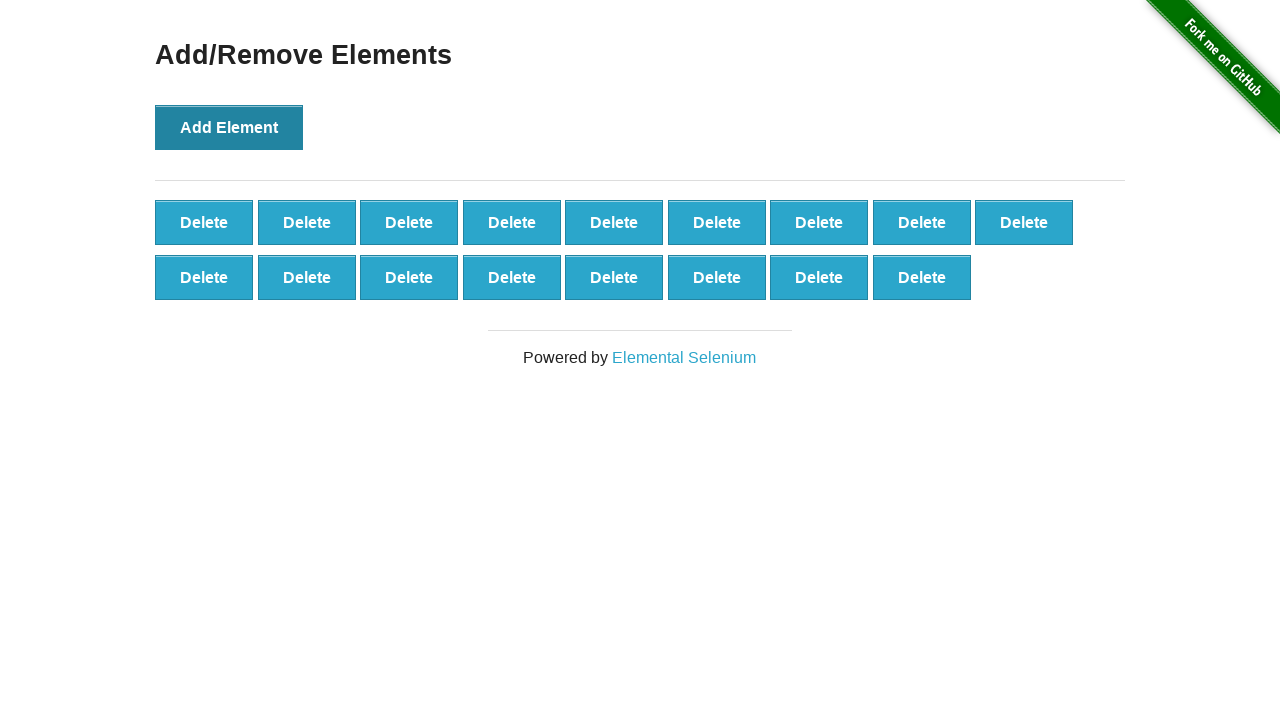

Clicked Add Element button (iteration 18/100) at (229, 127) on text='Add Element'
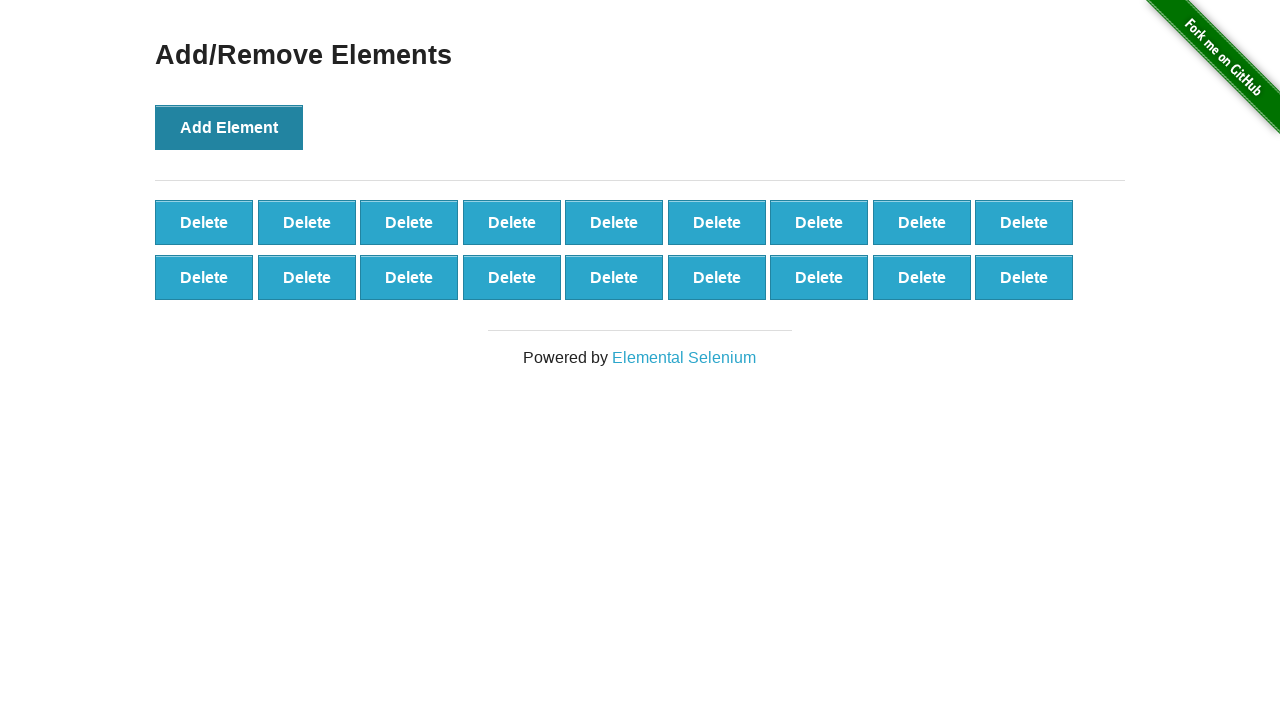

Clicked Add Element button (iteration 19/100) at (229, 127) on text='Add Element'
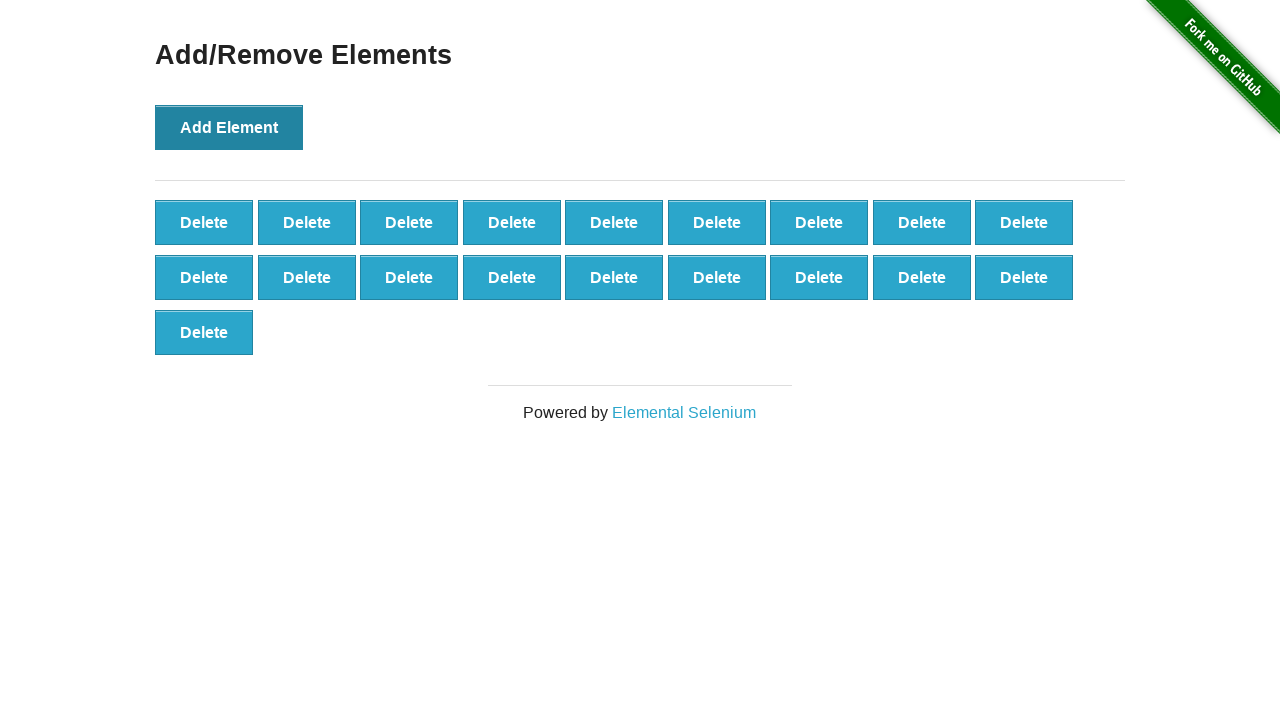

Clicked Add Element button (iteration 20/100) at (229, 127) on text='Add Element'
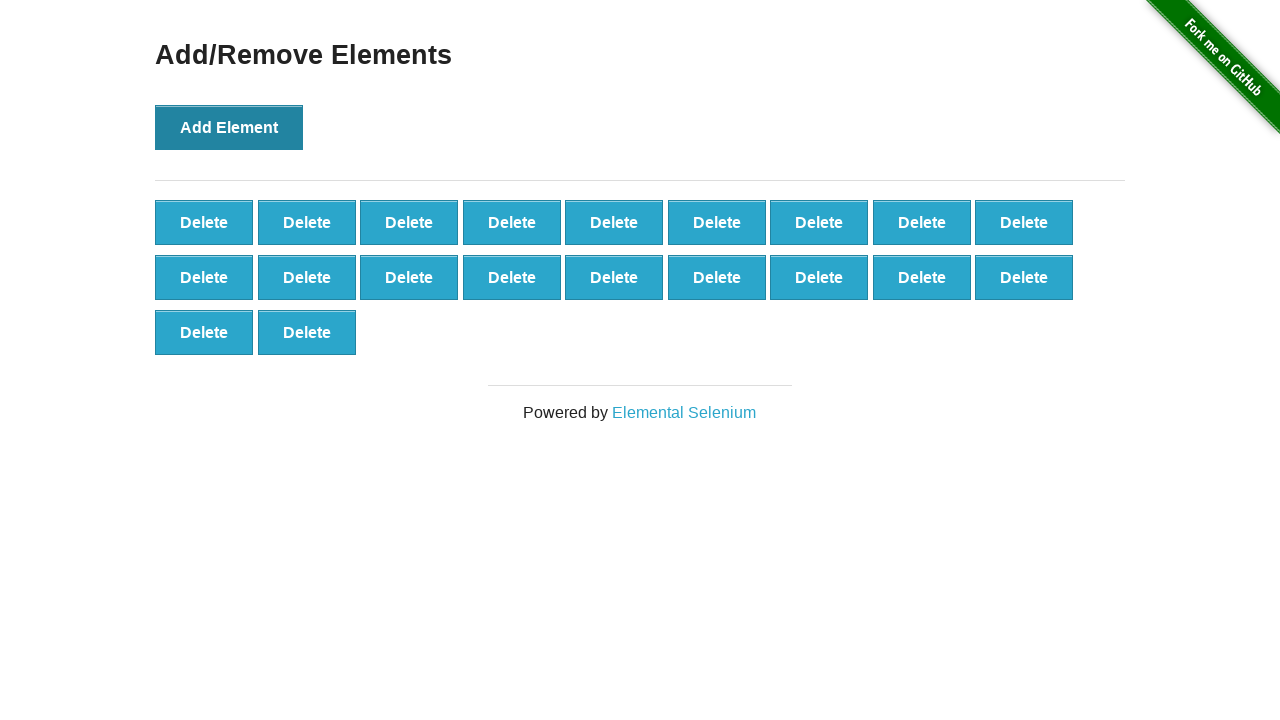

Clicked Add Element button (iteration 21/100) at (229, 127) on text='Add Element'
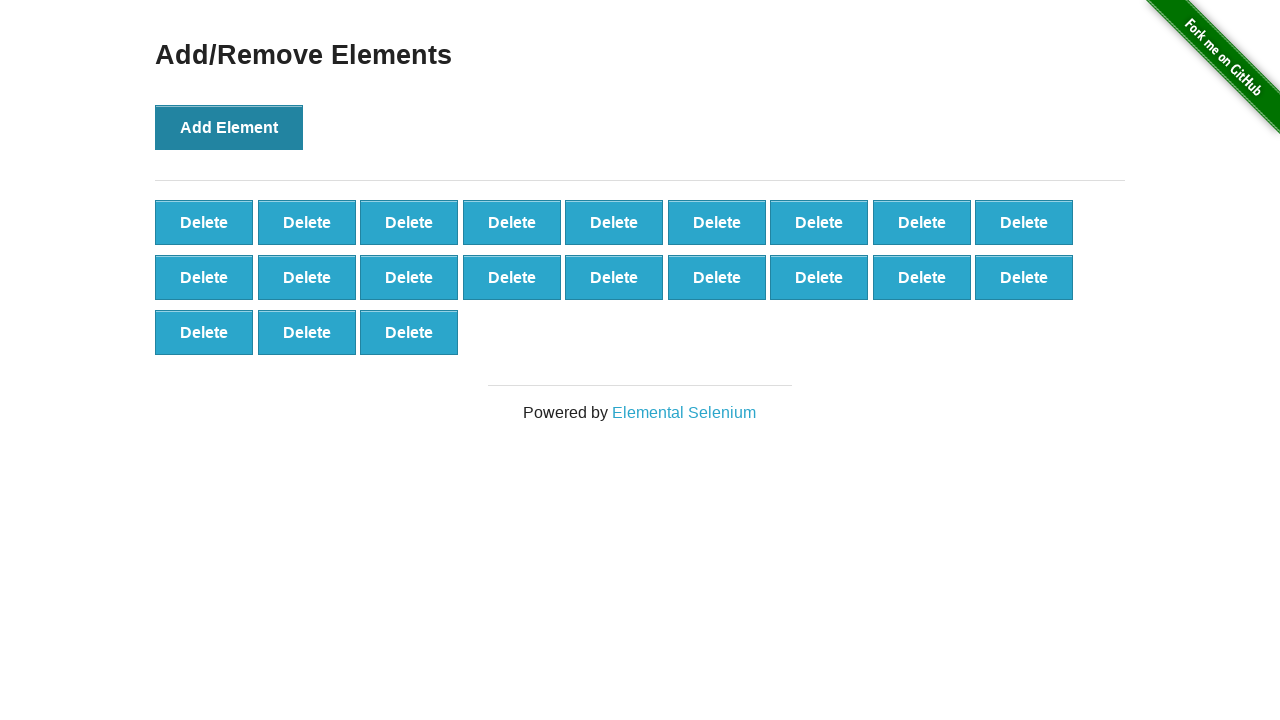

Clicked Add Element button (iteration 22/100) at (229, 127) on text='Add Element'
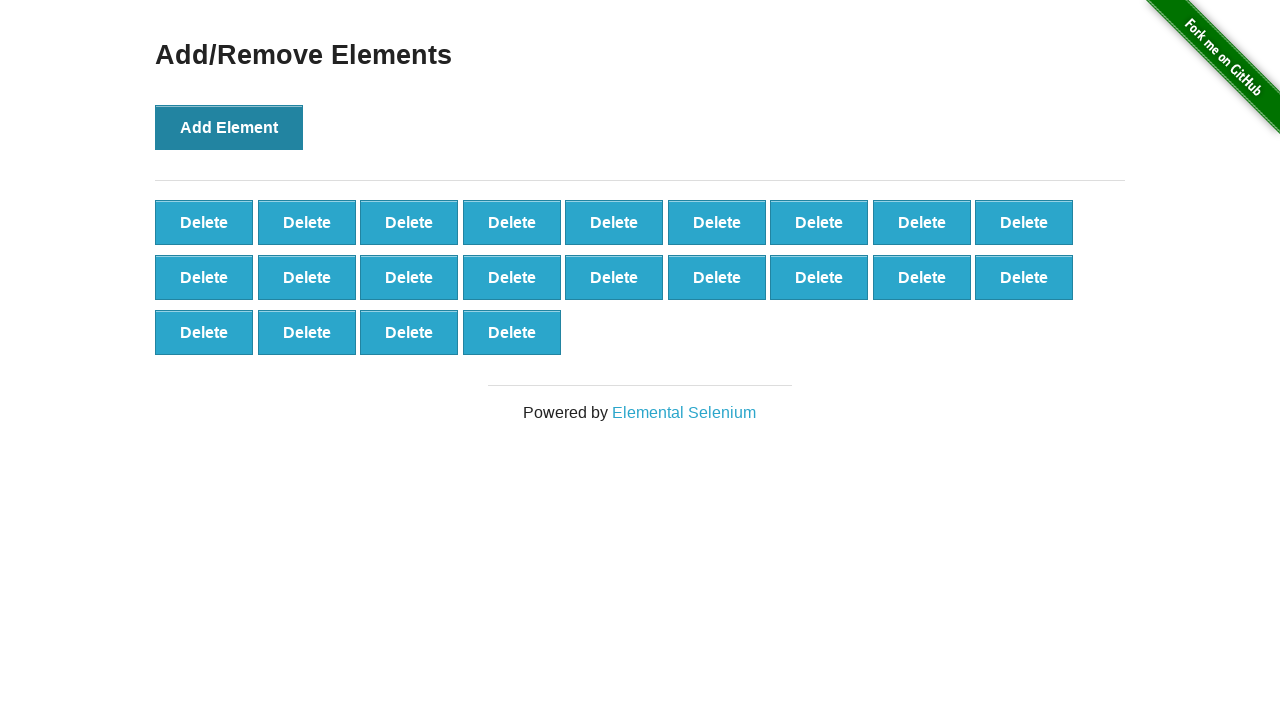

Clicked Add Element button (iteration 23/100) at (229, 127) on text='Add Element'
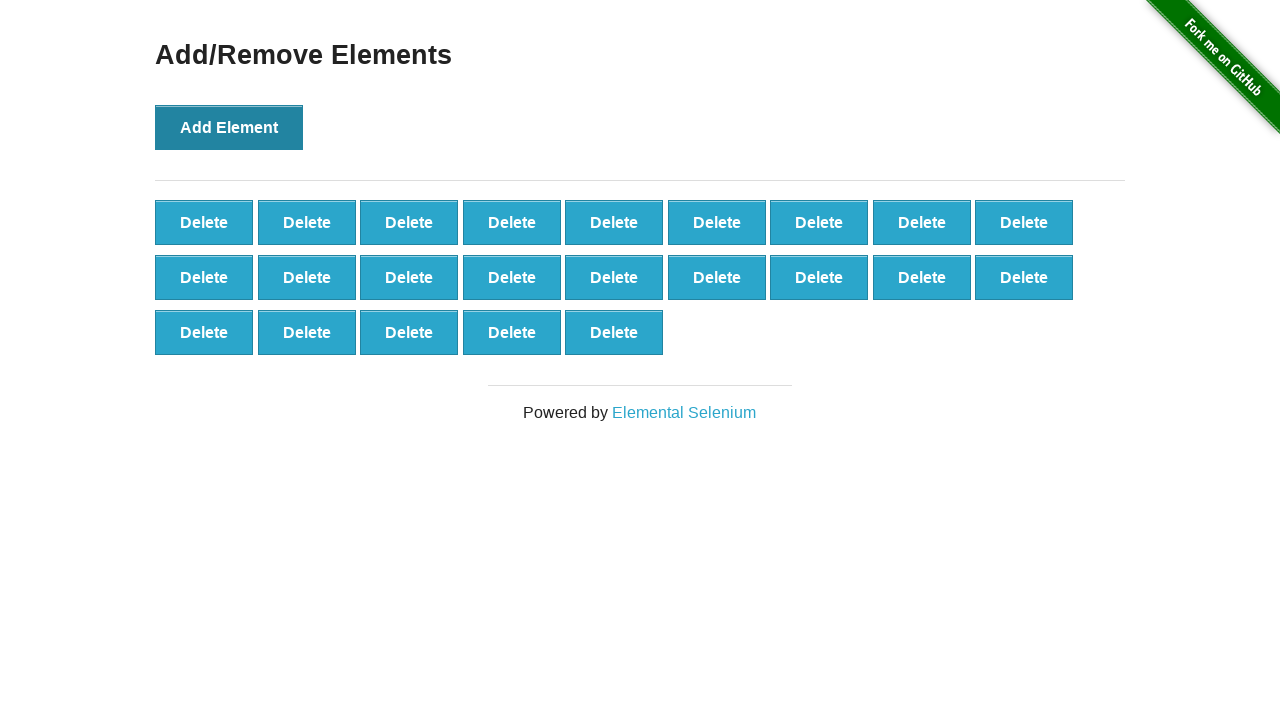

Clicked Add Element button (iteration 24/100) at (229, 127) on text='Add Element'
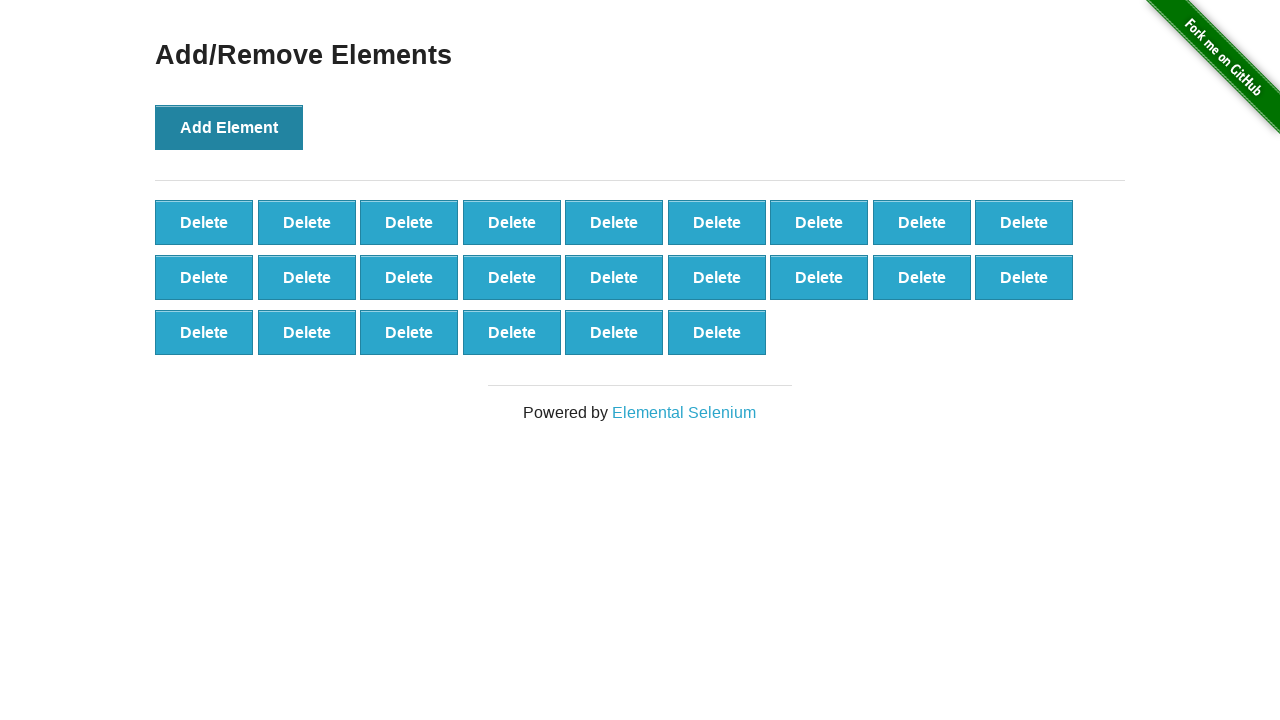

Clicked Add Element button (iteration 25/100) at (229, 127) on text='Add Element'
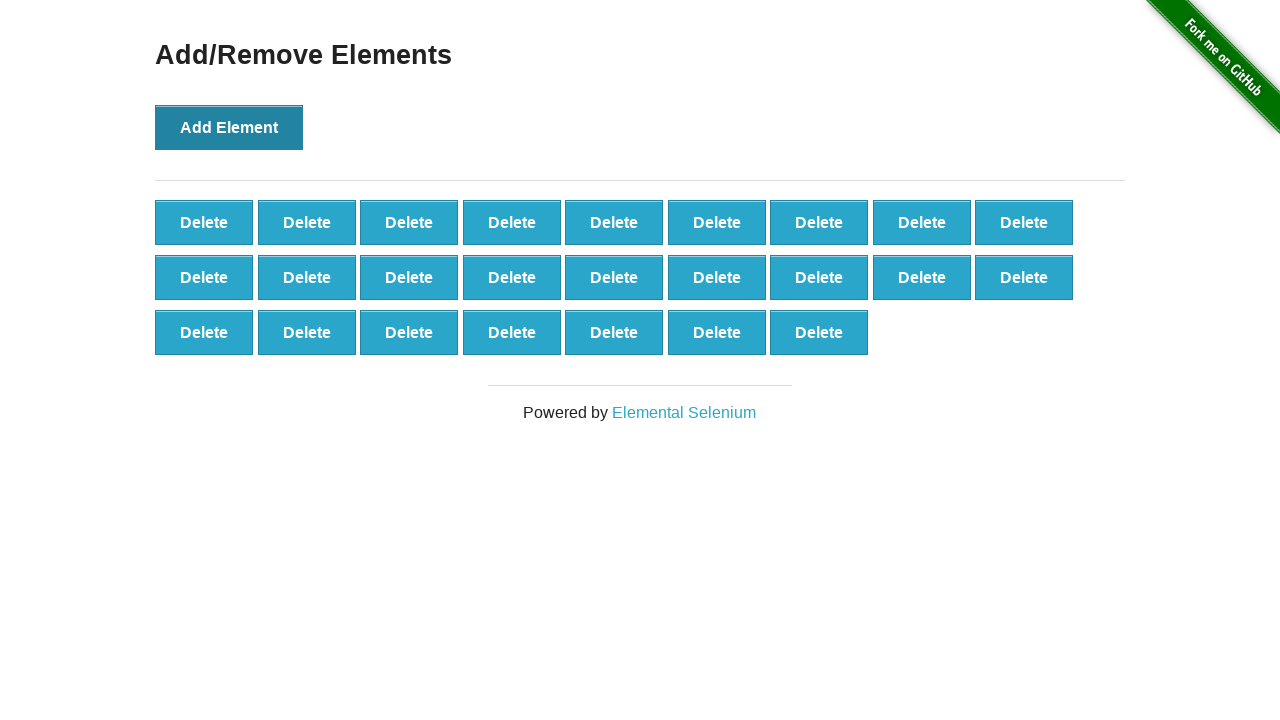

Clicked Add Element button (iteration 26/100) at (229, 127) on text='Add Element'
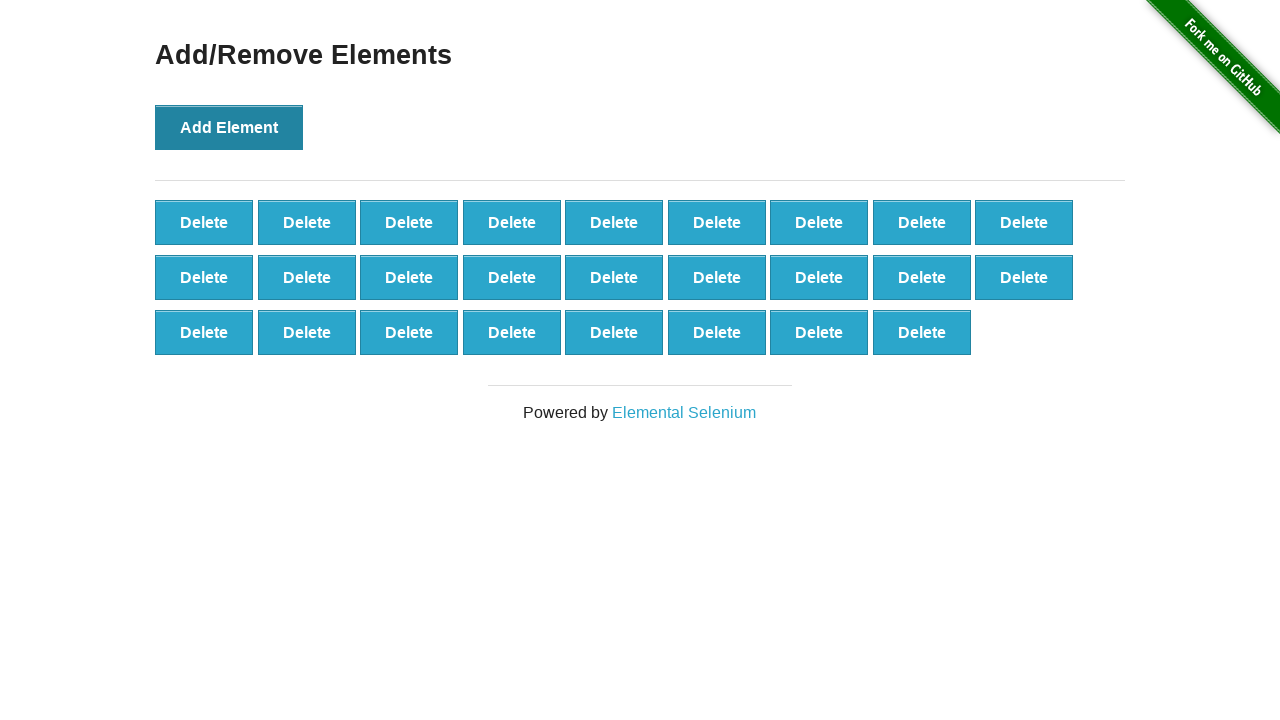

Clicked Add Element button (iteration 27/100) at (229, 127) on text='Add Element'
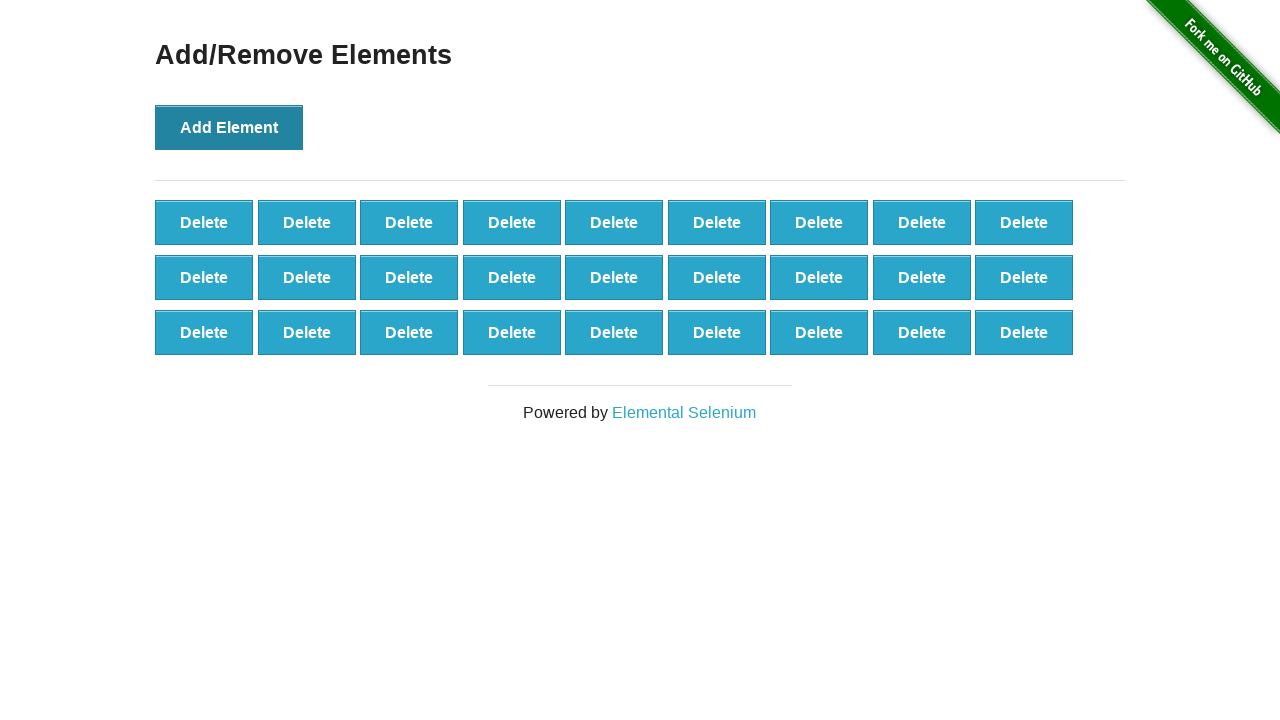

Clicked Add Element button (iteration 28/100) at (229, 127) on text='Add Element'
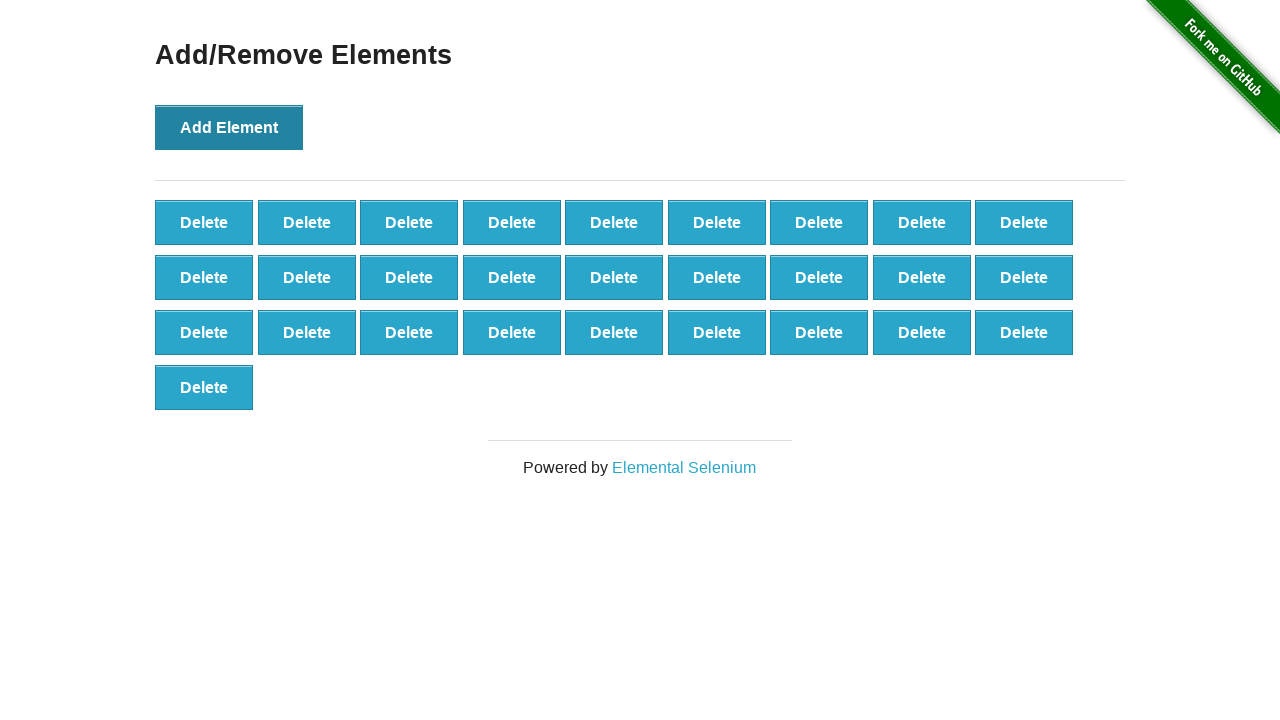

Clicked Add Element button (iteration 29/100) at (229, 127) on text='Add Element'
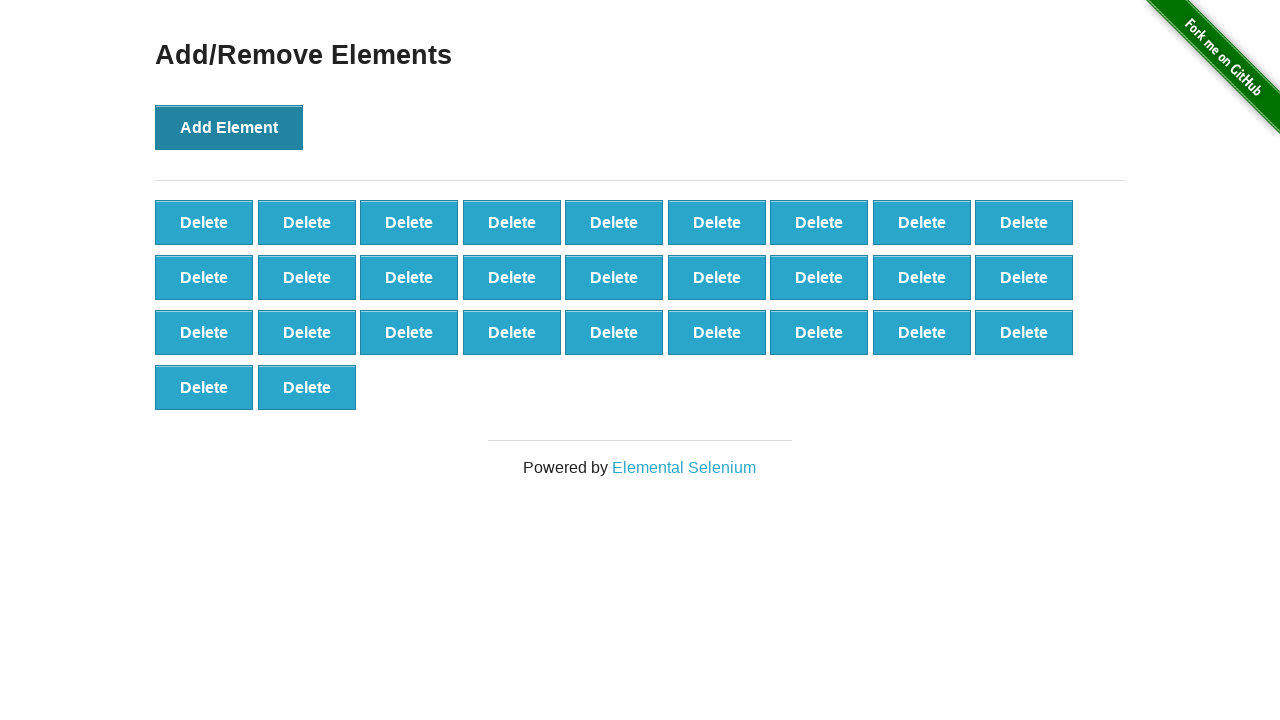

Clicked Add Element button (iteration 30/100) at (229, 127) on text='Add Element'
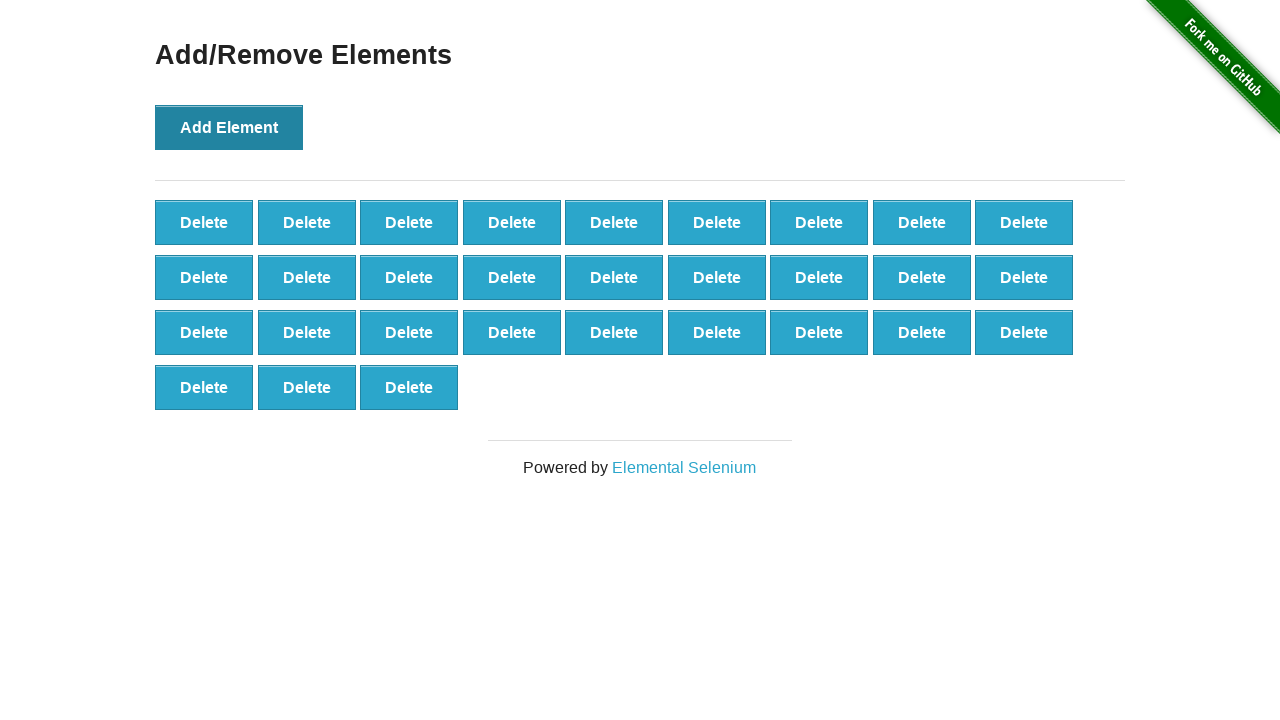

Clicked Add Element button (iteration 31/100) at (229, 127) on text='Add Element'
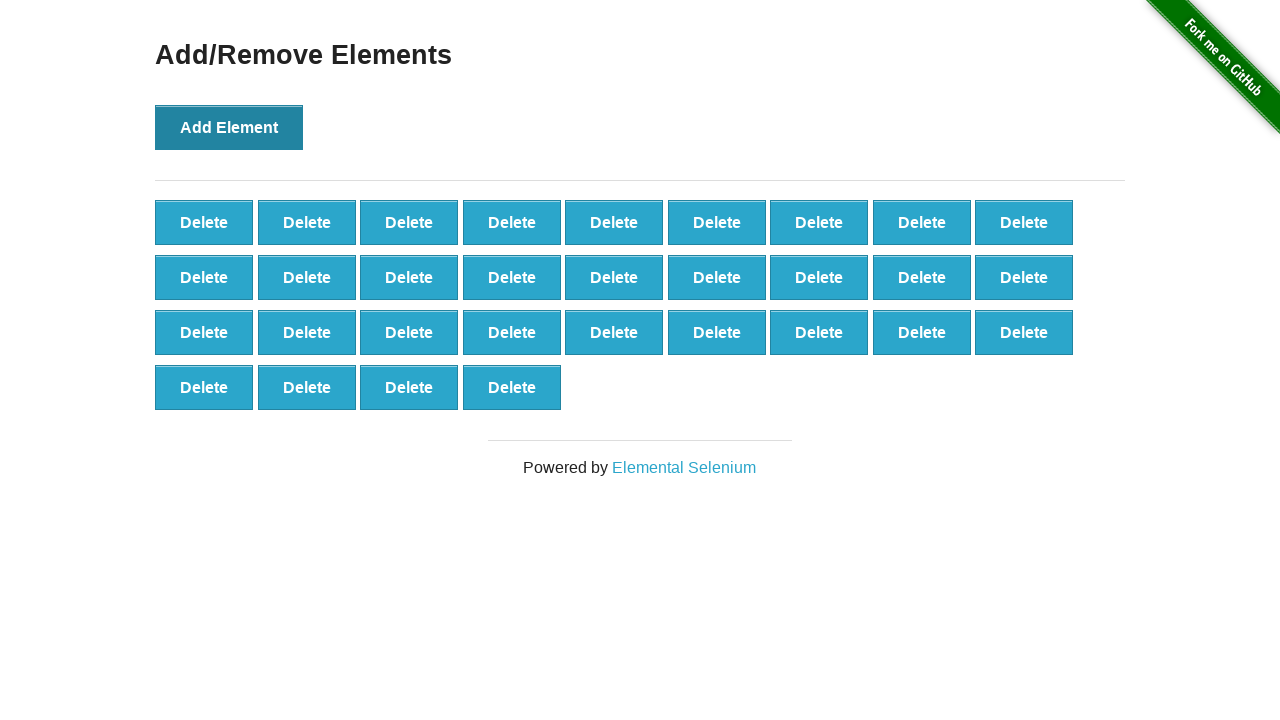

Clicked Add Element button (iteration 32/100) at (229, 127) on text='Add Element'
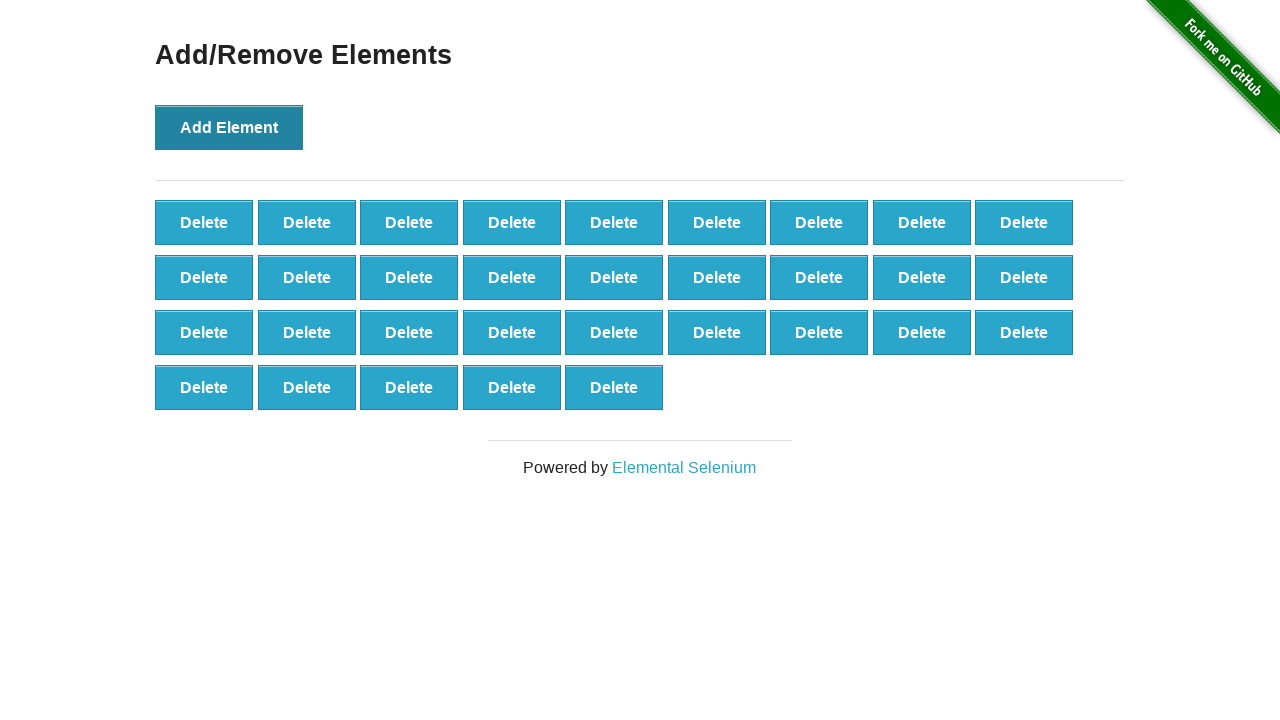

Clicked Add Element button (iteration 33/100) at (229, 127) on text='Add Element'
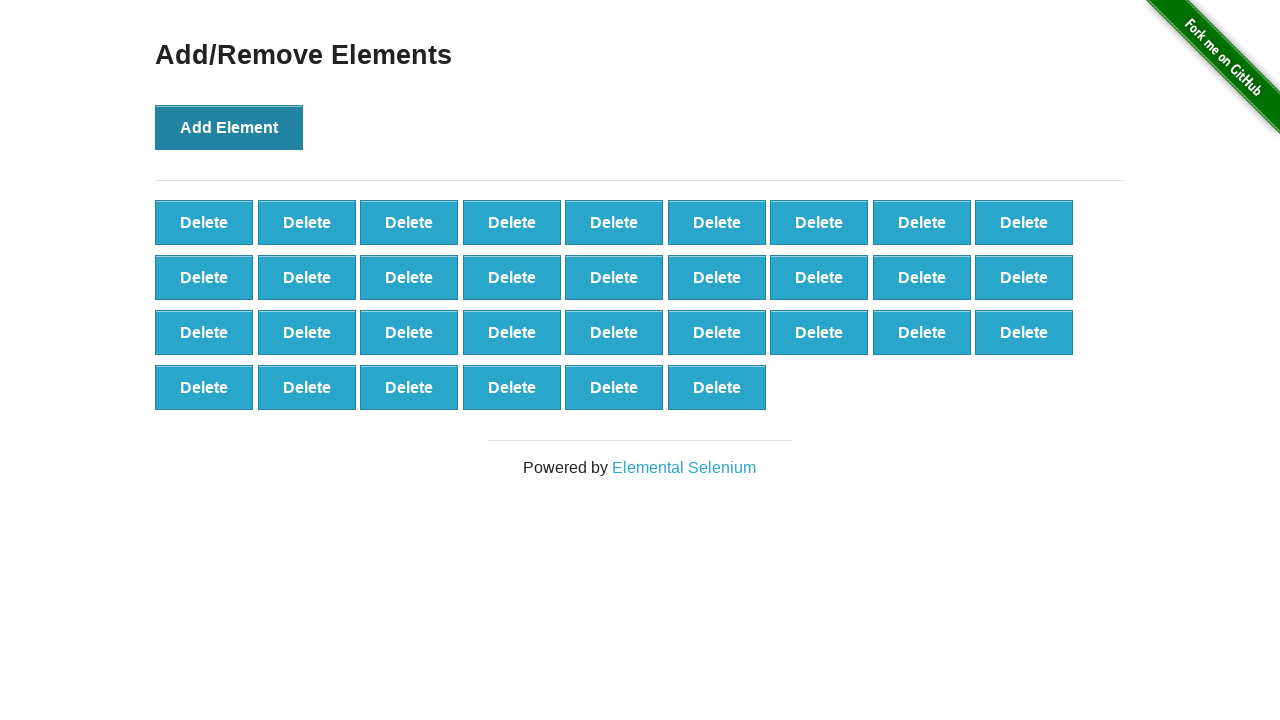

Clicked Add Element button (iteration 34/100) at (229, 127) on text='Add Element'
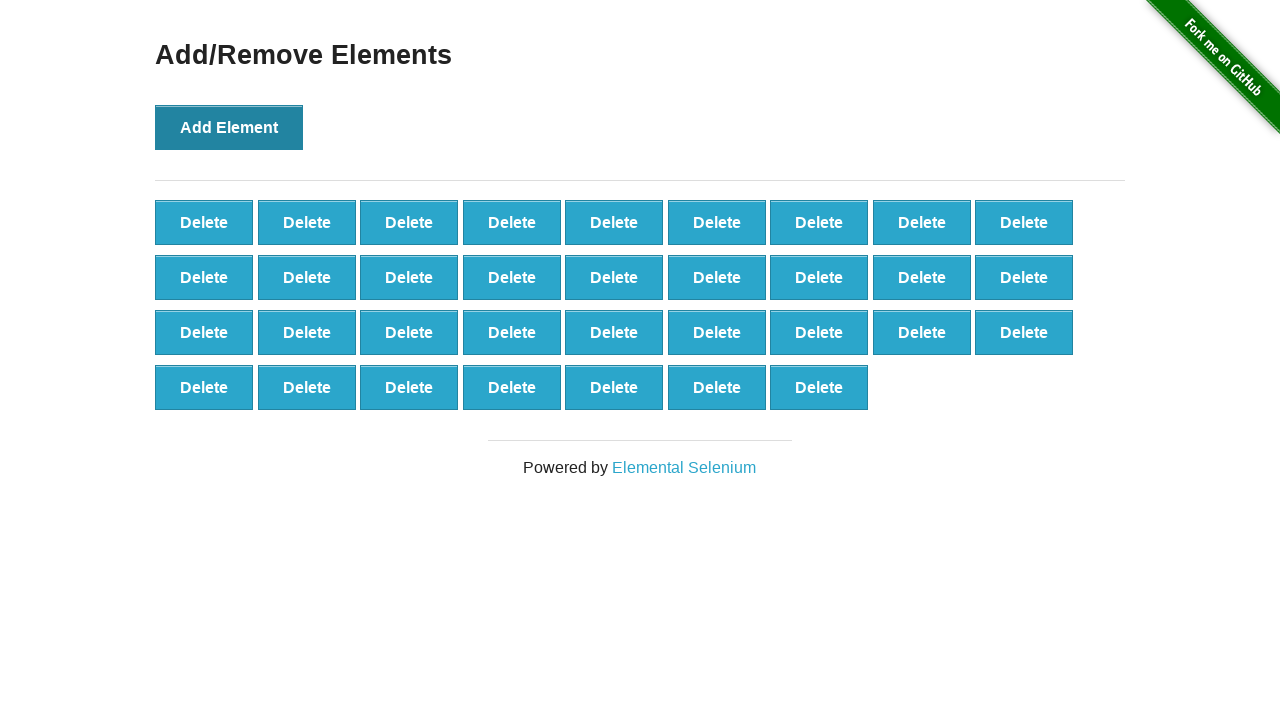

Clicked Add Element button (iteration 35/100) at (229, 127) on text='Add Element'
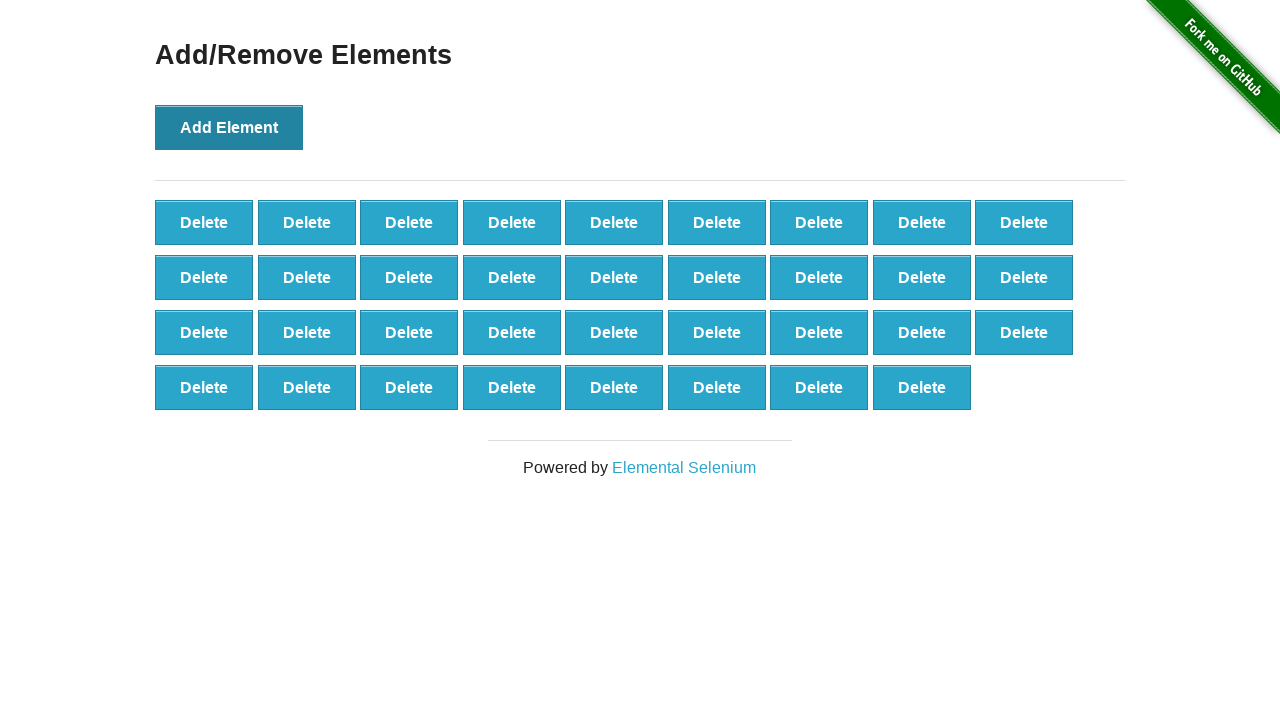

Clicked Add Element button (iteration 36/100) at (229, 127) on text='Add Element'
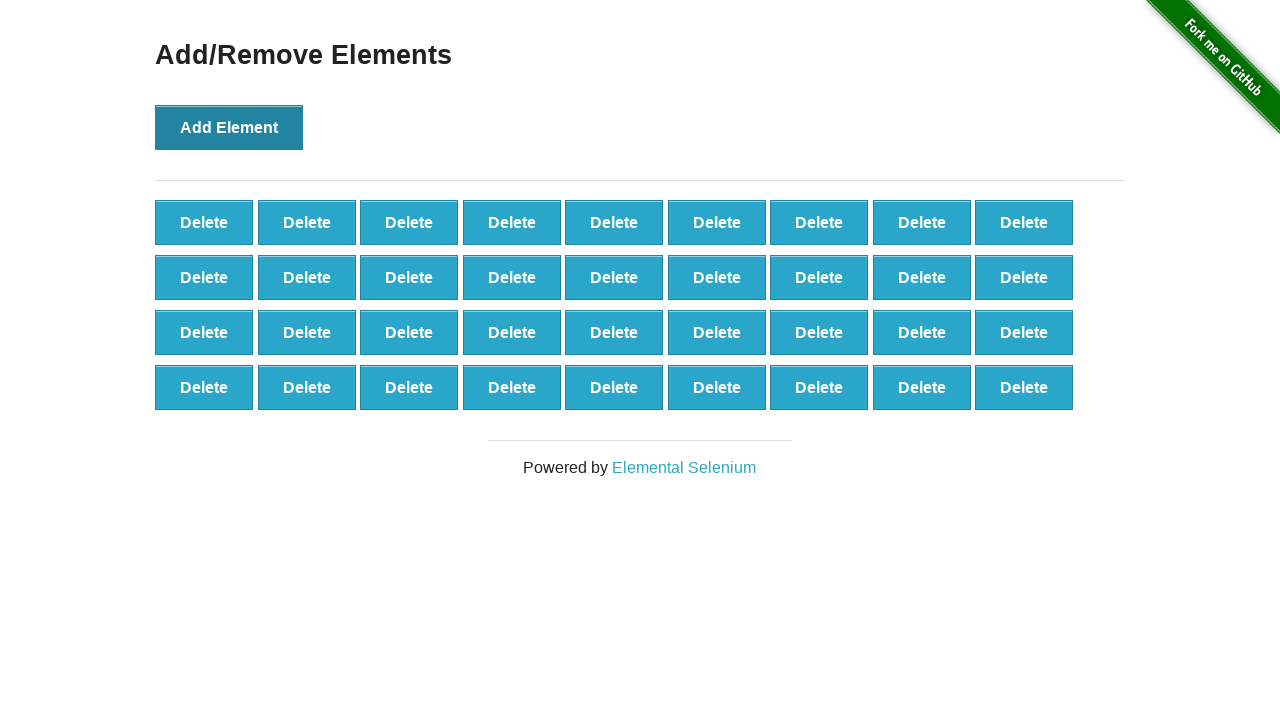

Clicked Add Element button (iteration 37/100) at (229, 127) on text='Add Element'
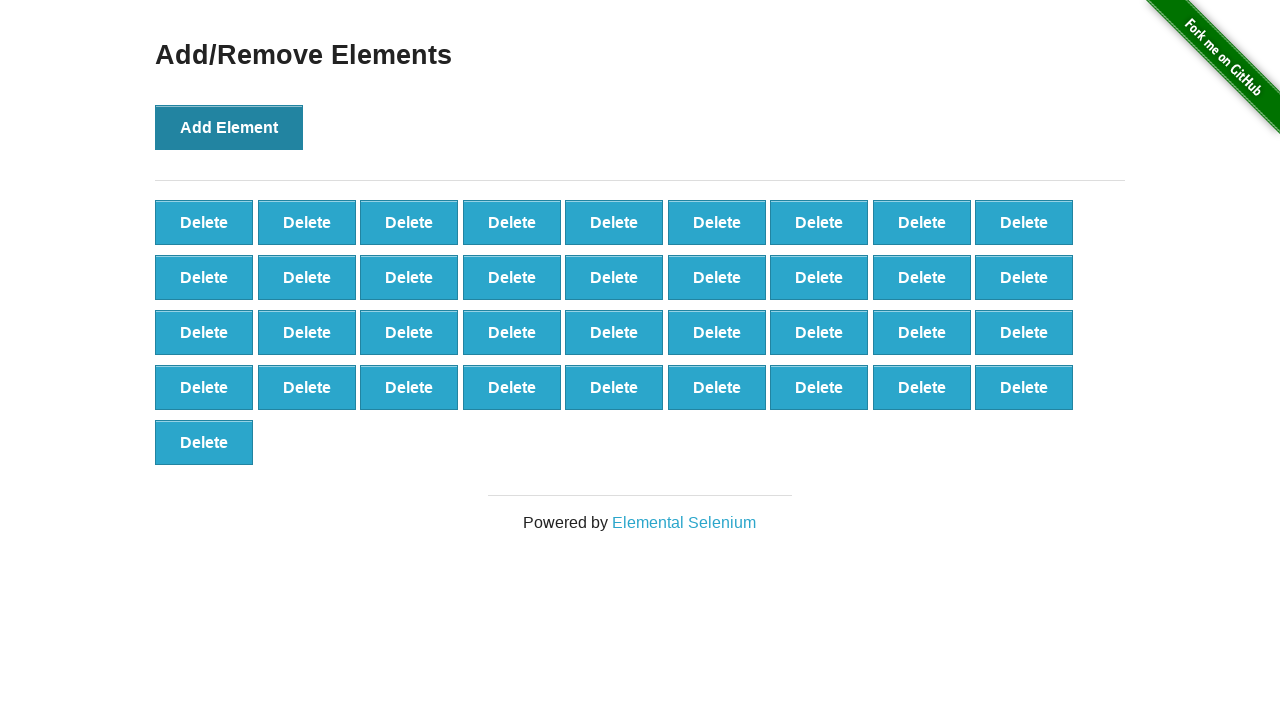

Clicked Add Element button (iteration 38/100) at (229, 127) on text='Add Element'
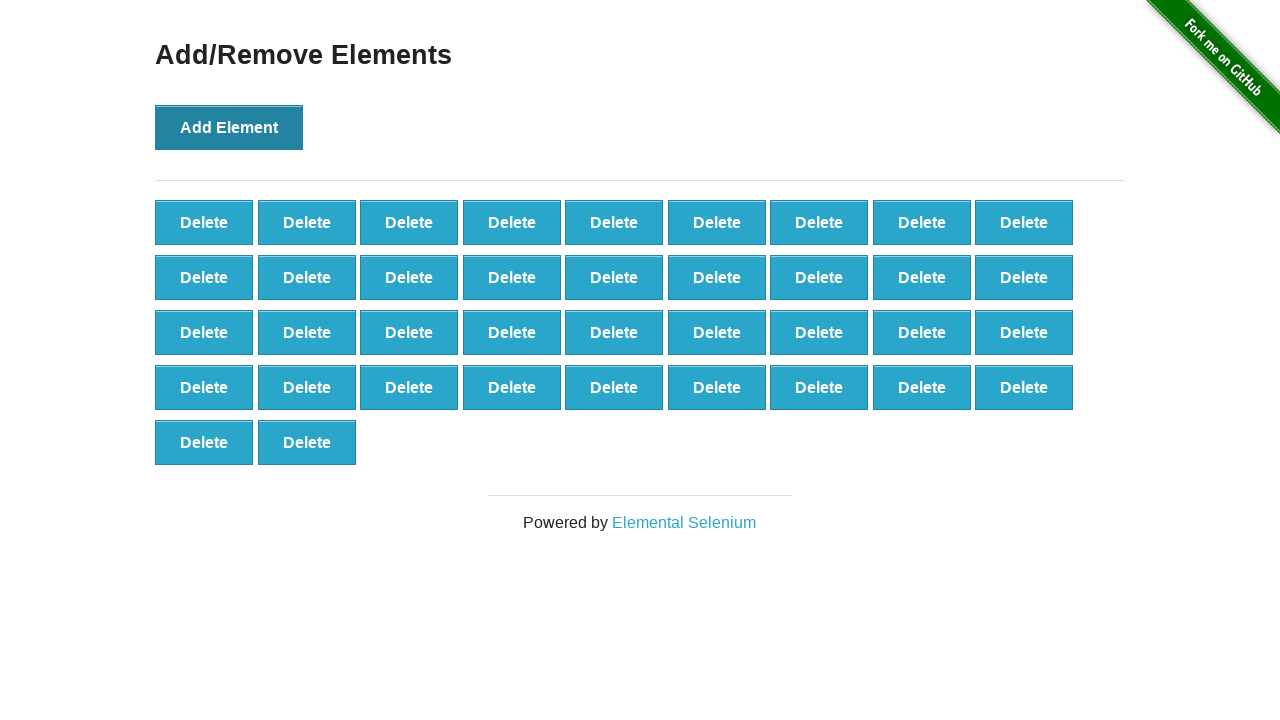

Clicked Add Element button (iteration 39/100) at (229, 127) on text='Add Element'
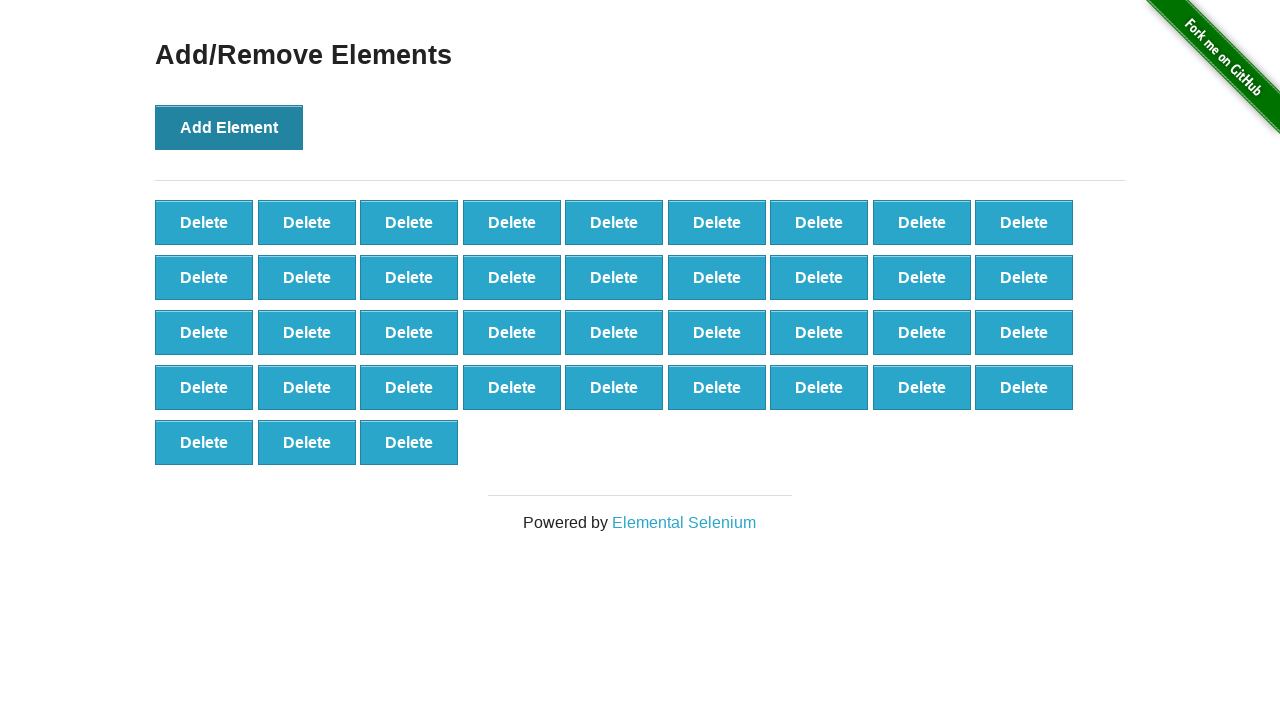

Clicked Add Element button (iteration 40/100) at (229, 127) on text='Add Element'
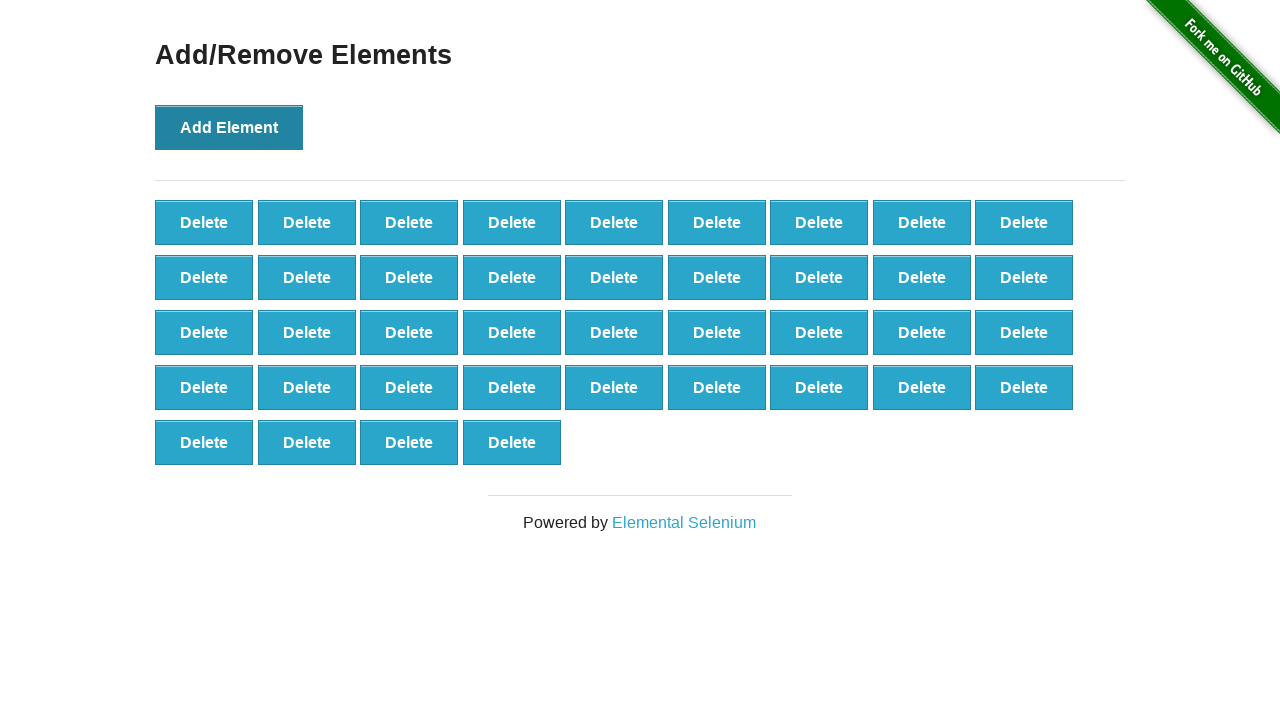

Clicked Add Element button (iteration 41/100) at (229, 127) on text='Add Element'
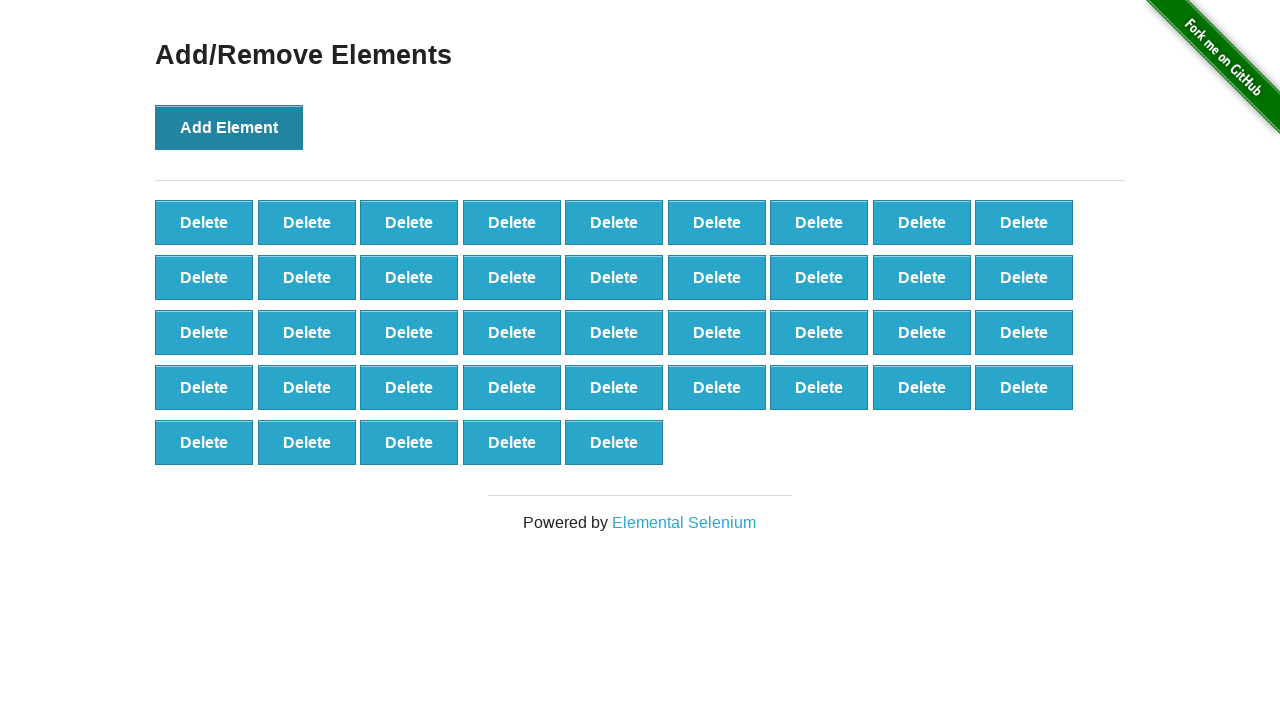

Clicked Add Element button (iteration 42/100) at (229, 127) on text='Add Element'
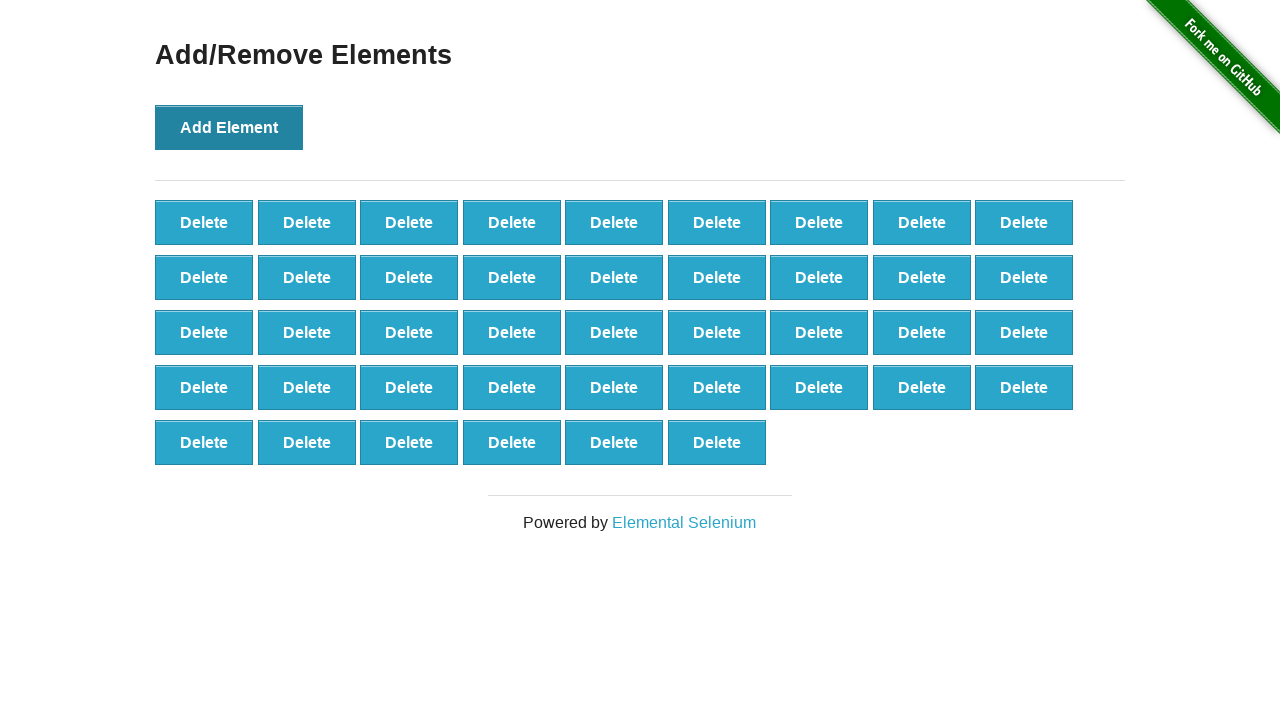

Clicked Add Element button (iteration 43/100) at (229, 127) on text='Add Element'
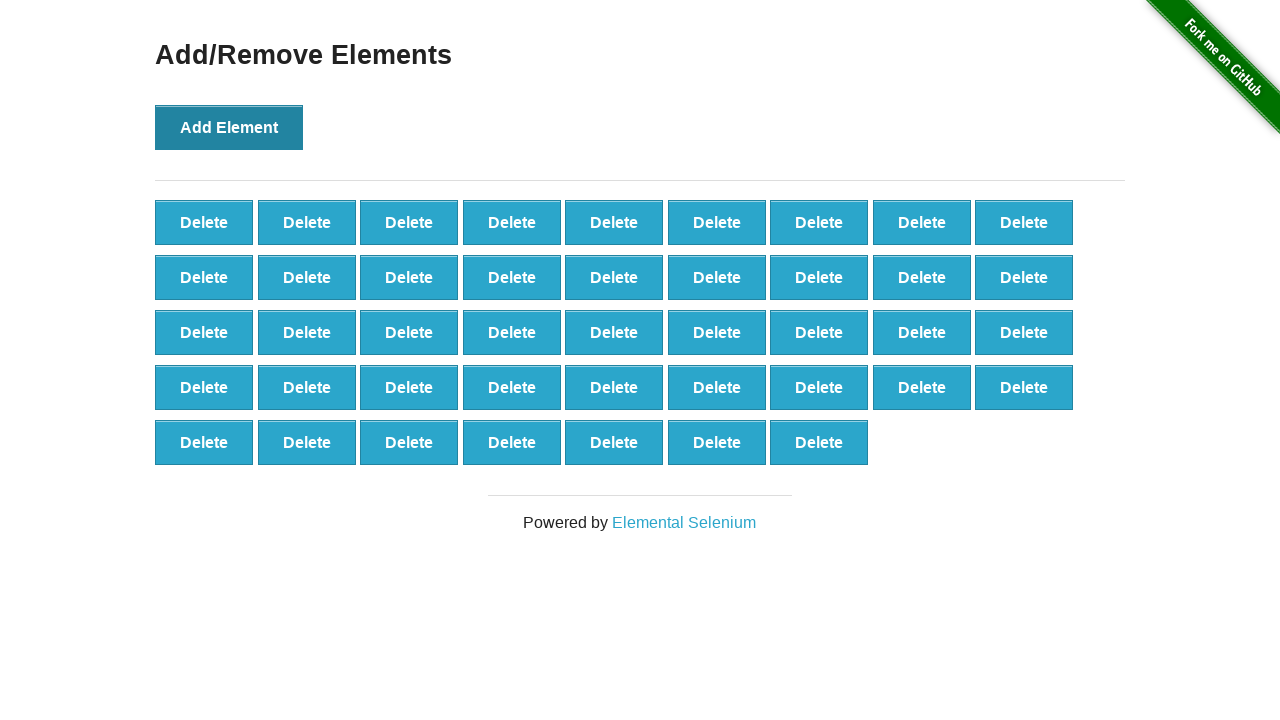

Clicked Add Element button (iteration 44/100) at (229, 127) on text='Add Element'
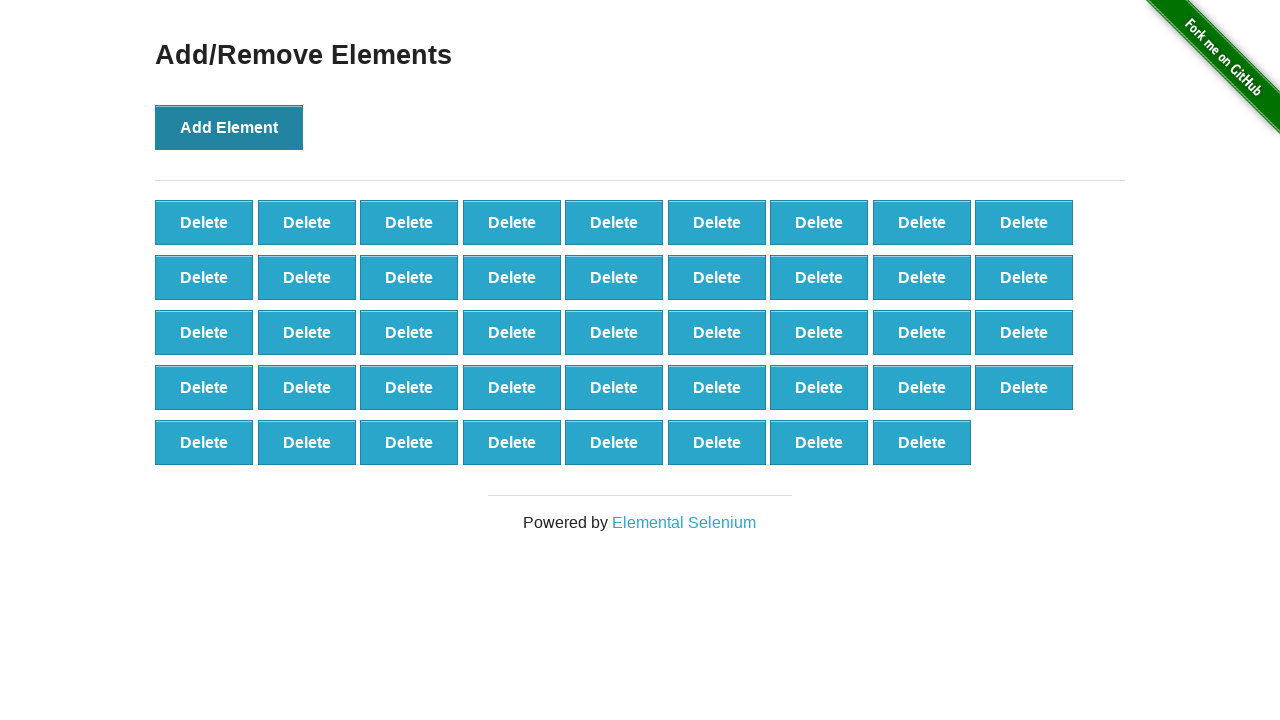

Clicked Add Element button (iteration 45/100) at (229, 127) on text='Add Element'
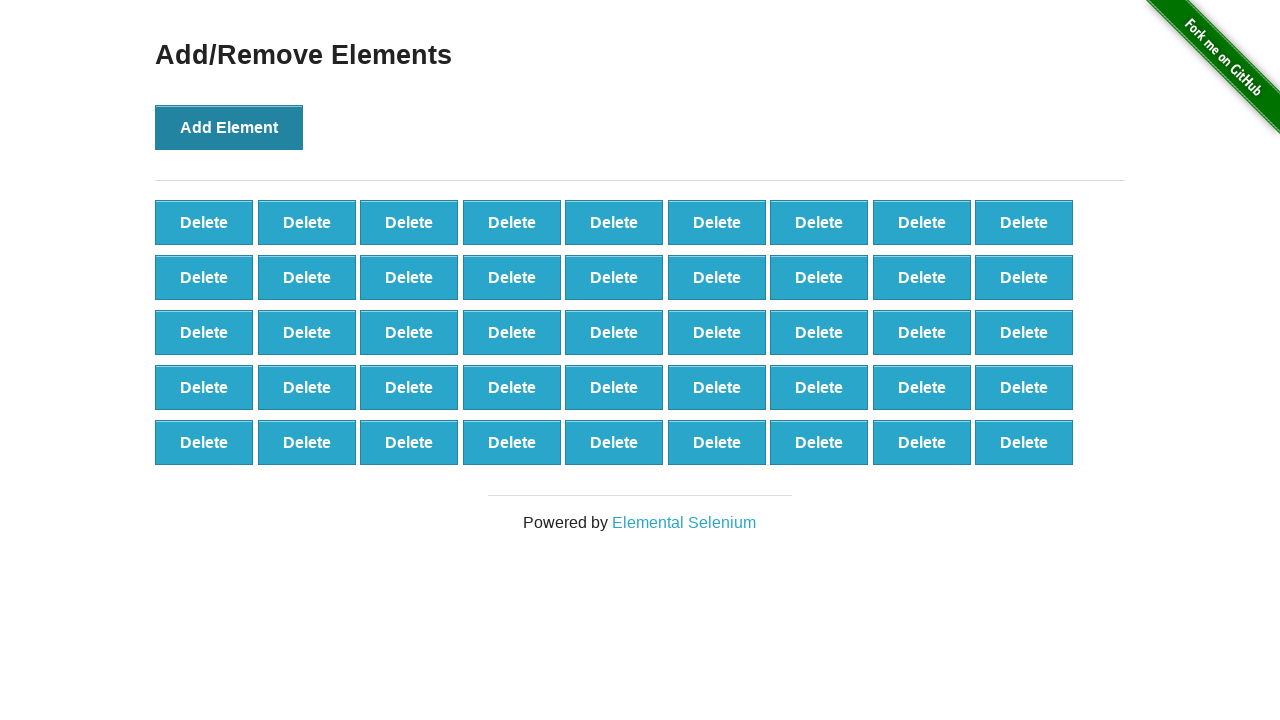

Clicked Add Element button (iteration 46/100) at (229, 127) on text='Add Element'
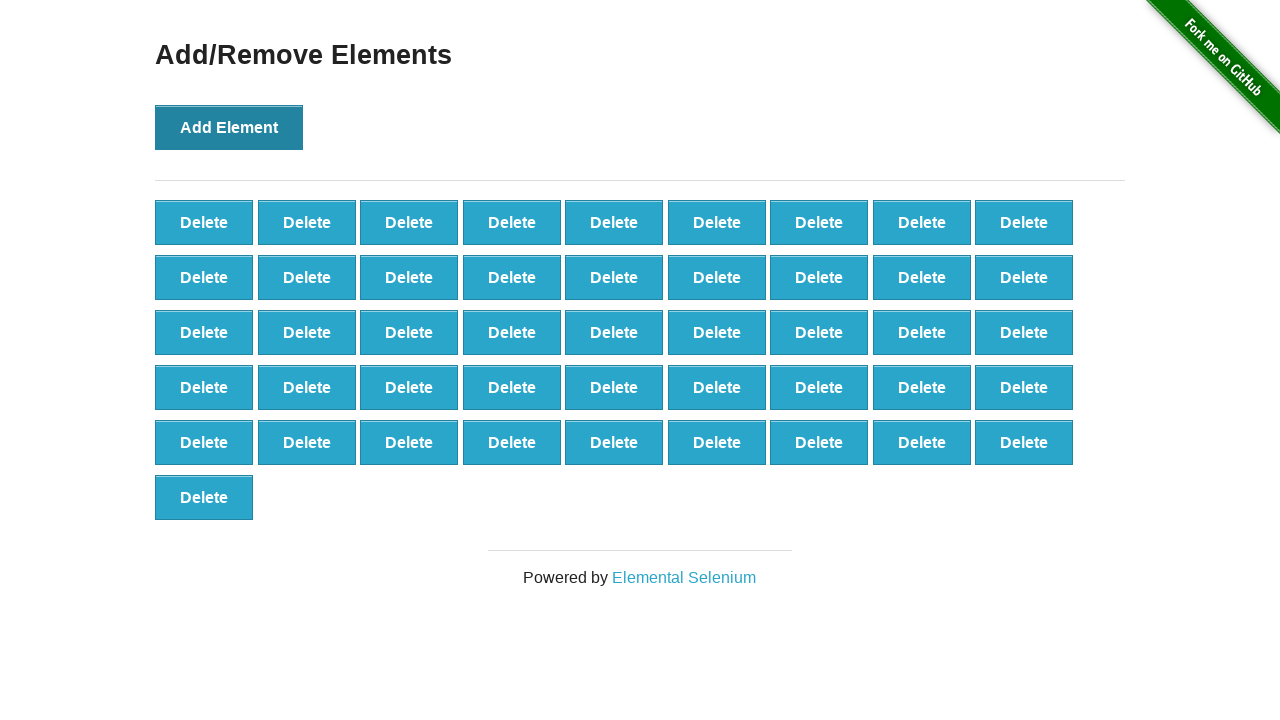

Clicked Add Element button (iteration 47/100) at (229, 127) on text='Add Element'
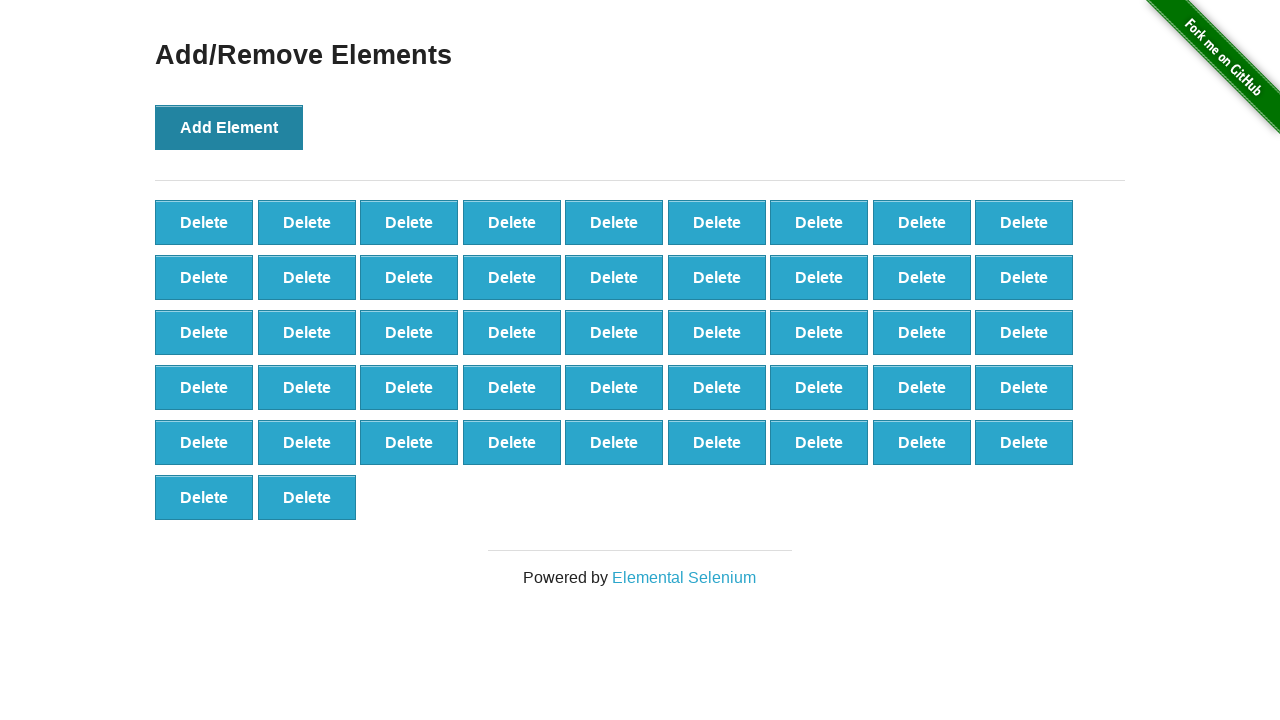

Clicked Add Element button (iteration 48/100) at (229, 127) on text='Add Element'
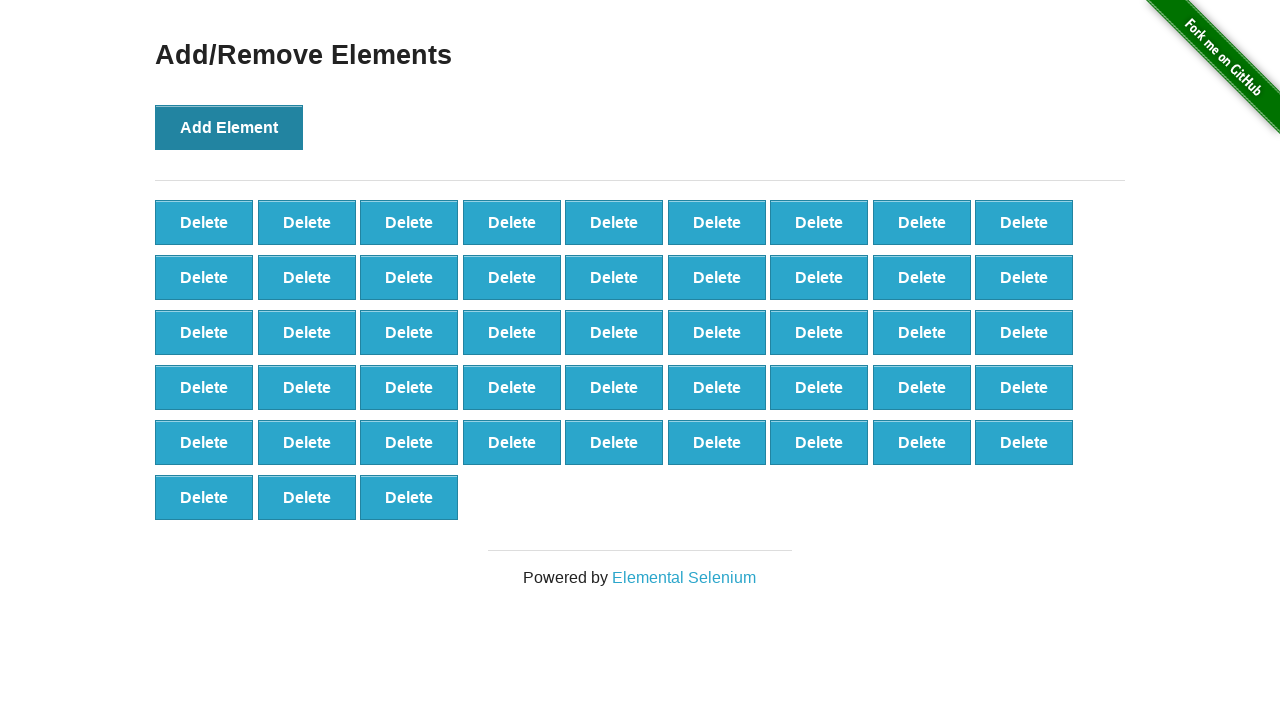

Clicked Add Element button (iteration 49/100) at (229, 127) on text='Add Element'
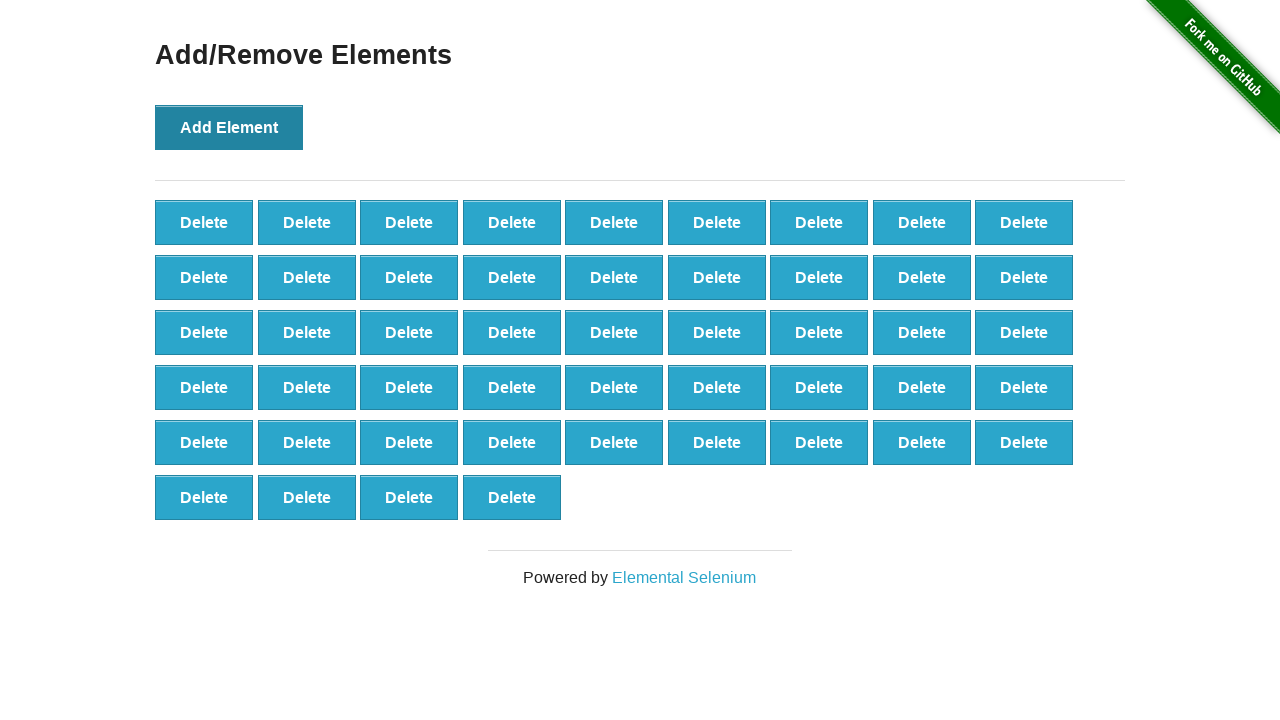

Clicked Add Element button (iteration 50/100) at (229, 127) on text='Add Element'
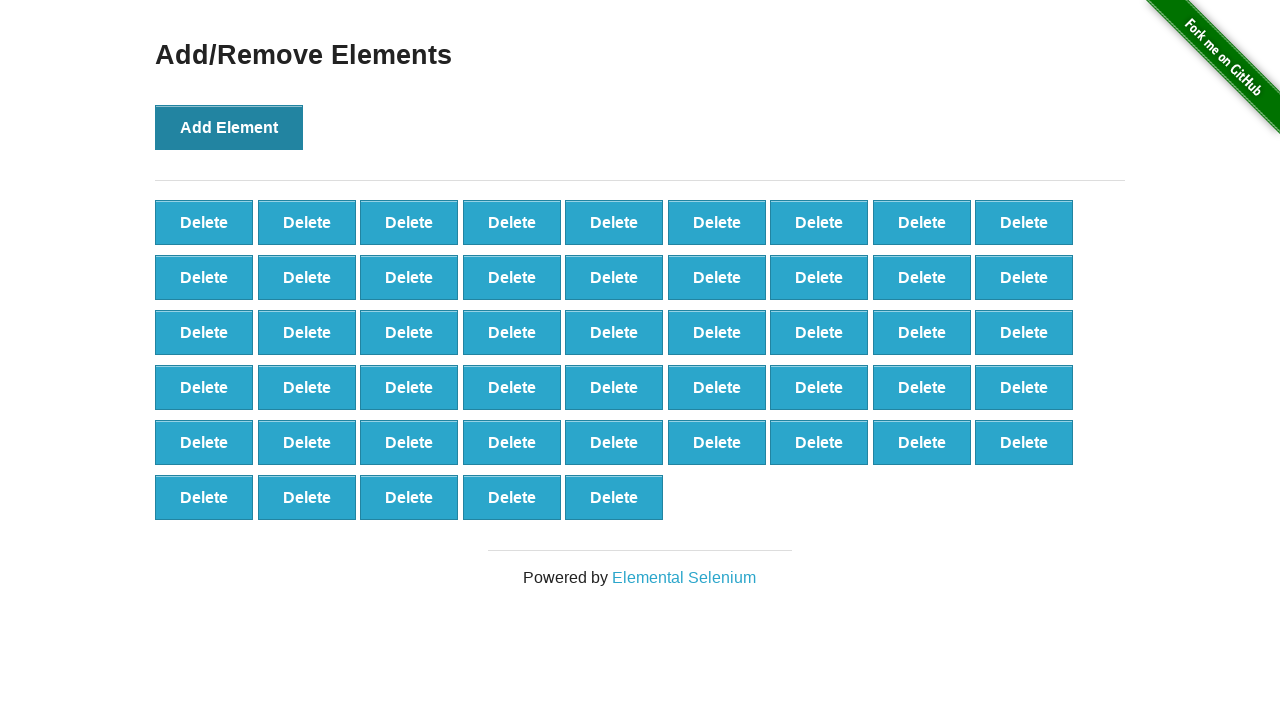

Clicked Add Element button (iteration 51/100) at (229, 127) on text='Add Element'
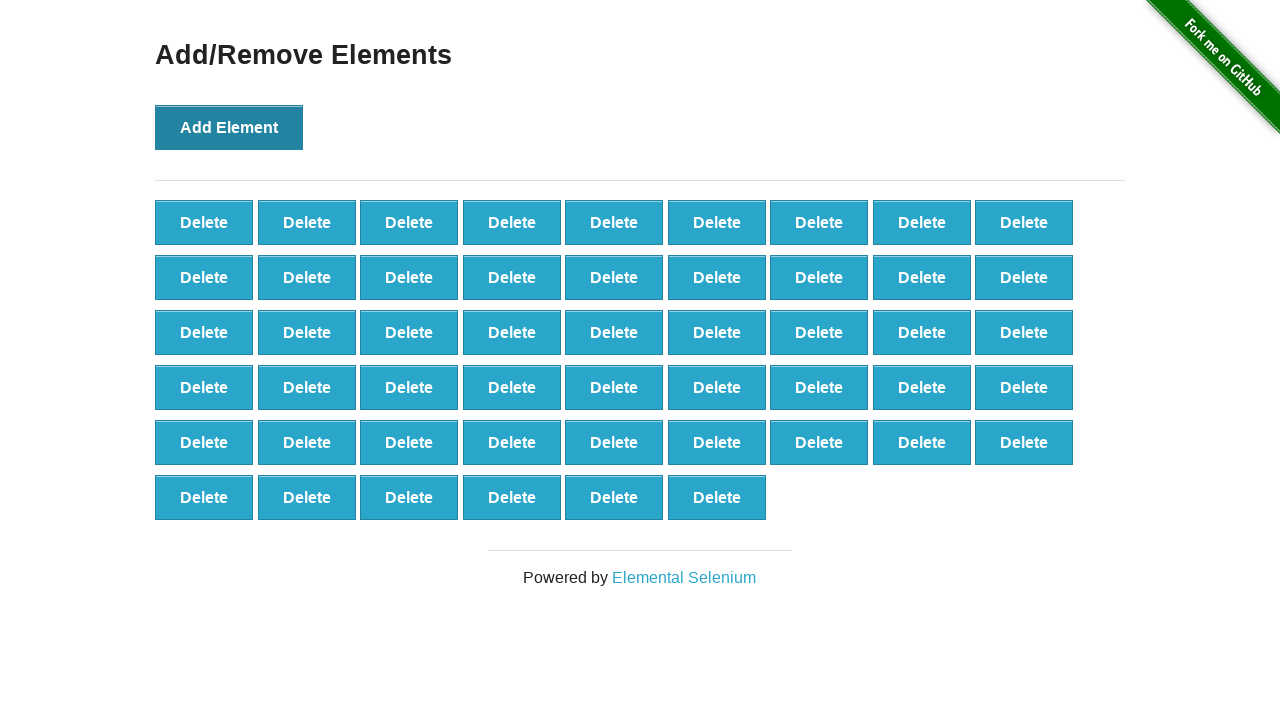

Clicked Add Element button (iteration 52/100) at (229, 127) on text='Add Element'
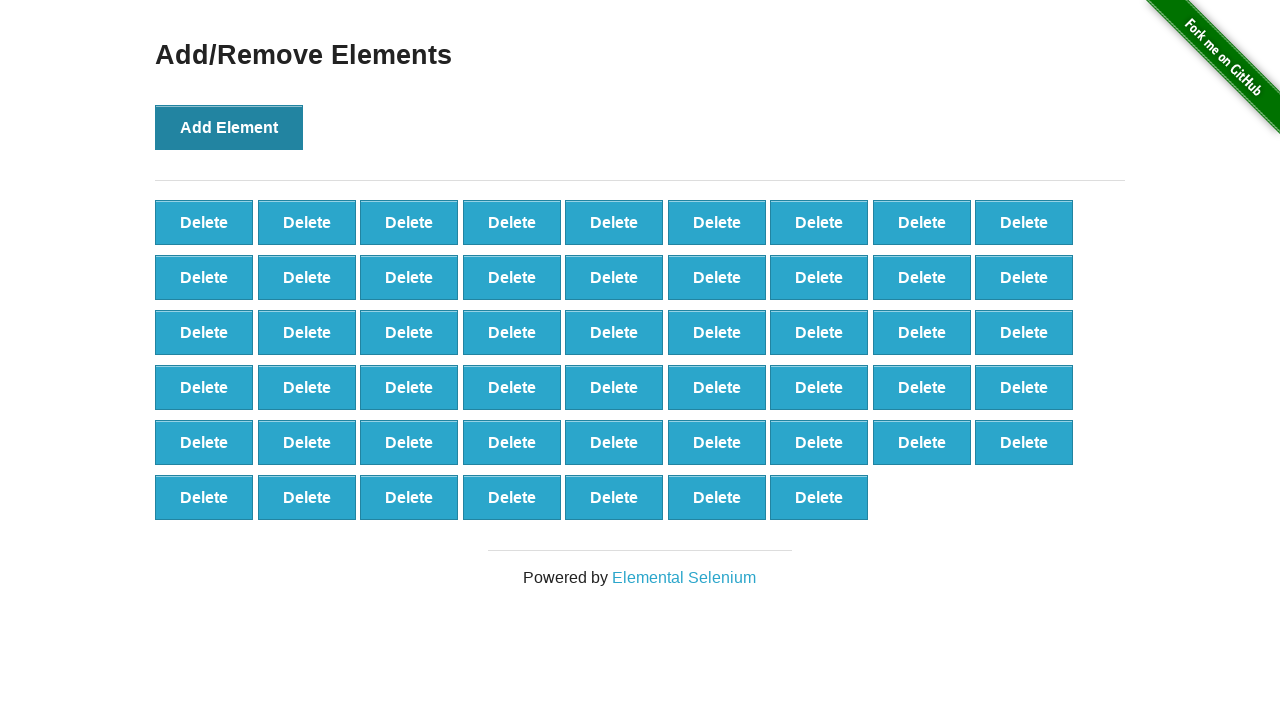

Clicked Add Element button (iteration 53/100) at (229, 127) on text='Add Element'
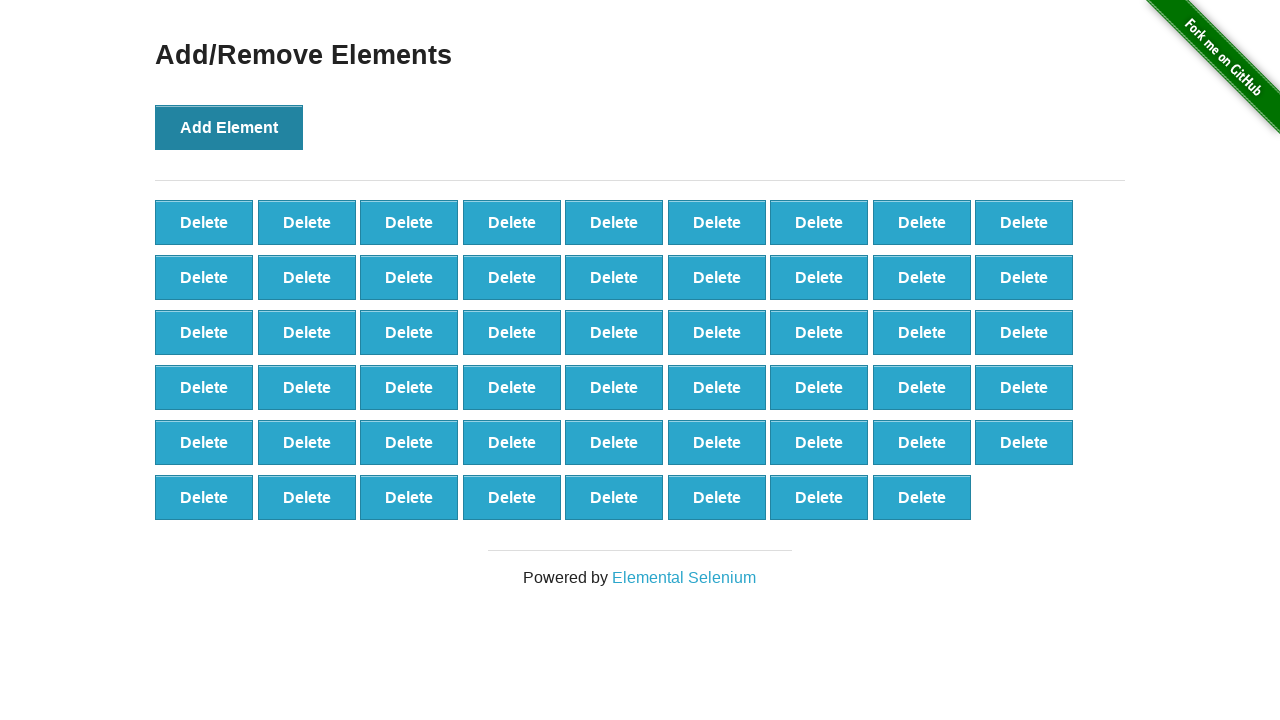

Clicked Add Element button (iteration 54/100) at (229, 127) on text='Add Element'
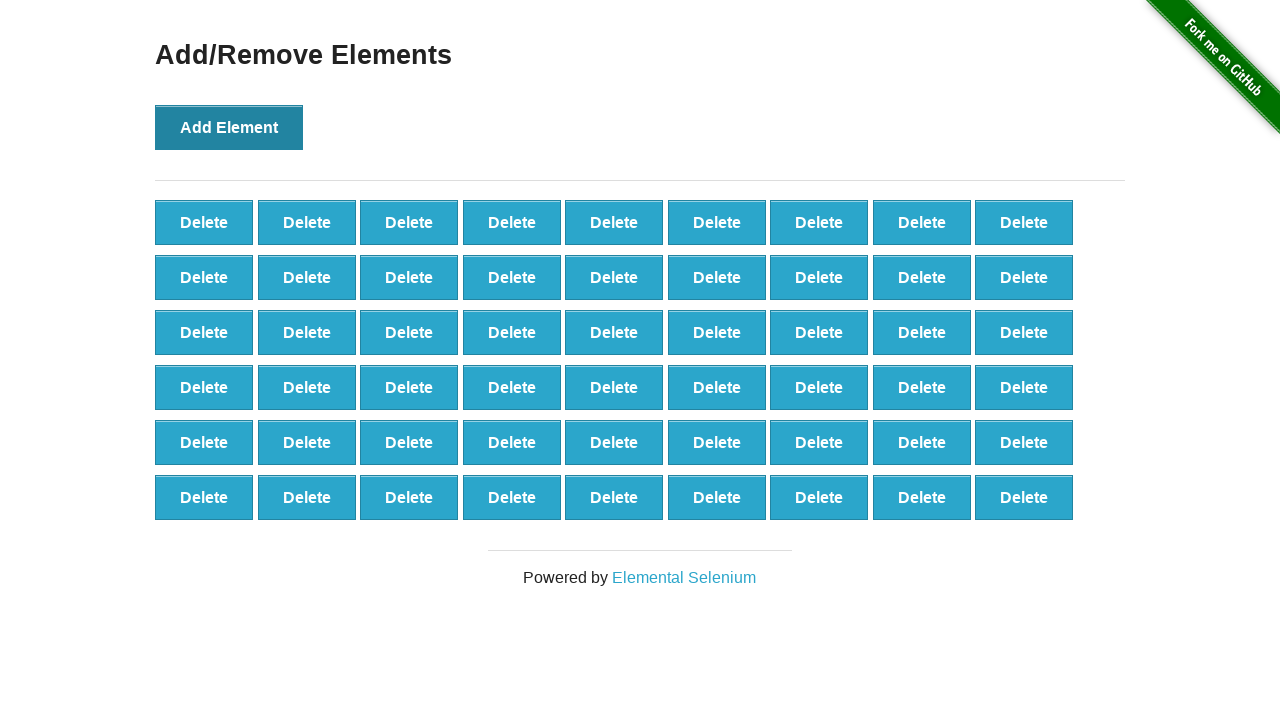

Clicked Add Element button (iteration 55/100) at (229, 127) on text='Add Element'
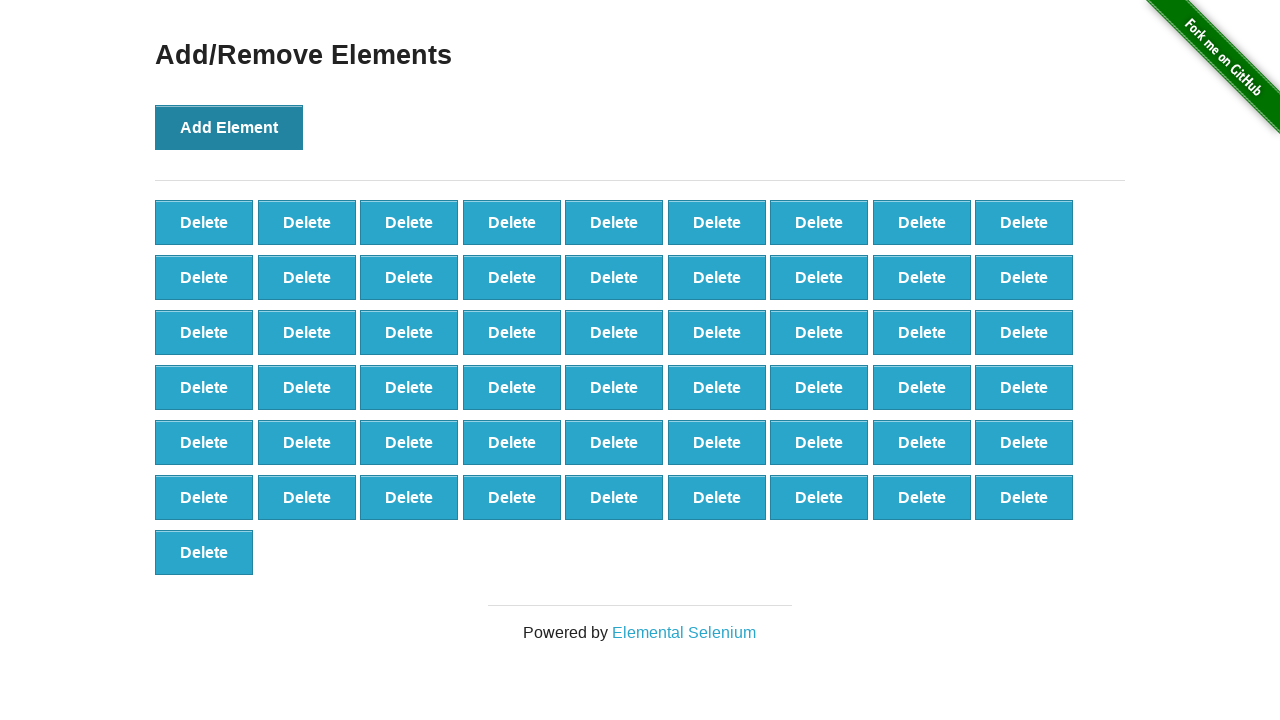

Clicked Add Element button (iteration 56/100) at (229, 127) on text='Add Element'
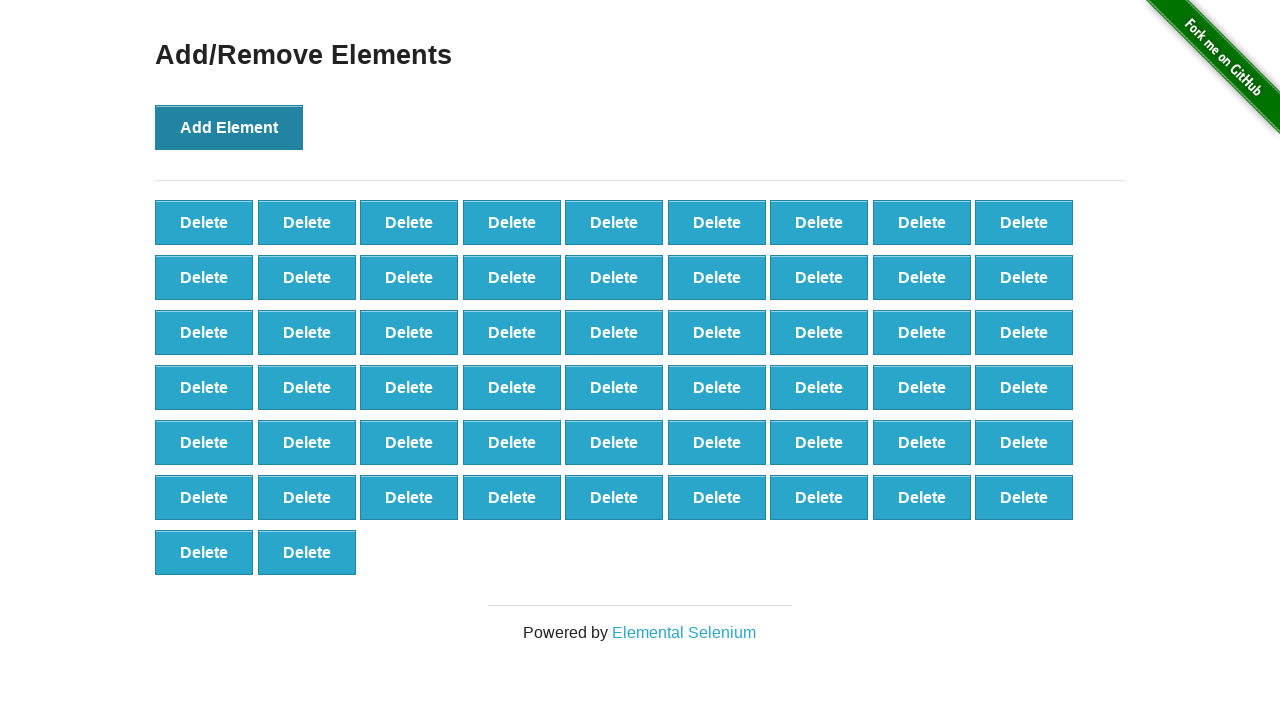

Clicked Add Element button (iteration 57/100) at (229, 127) on text='Add Element'
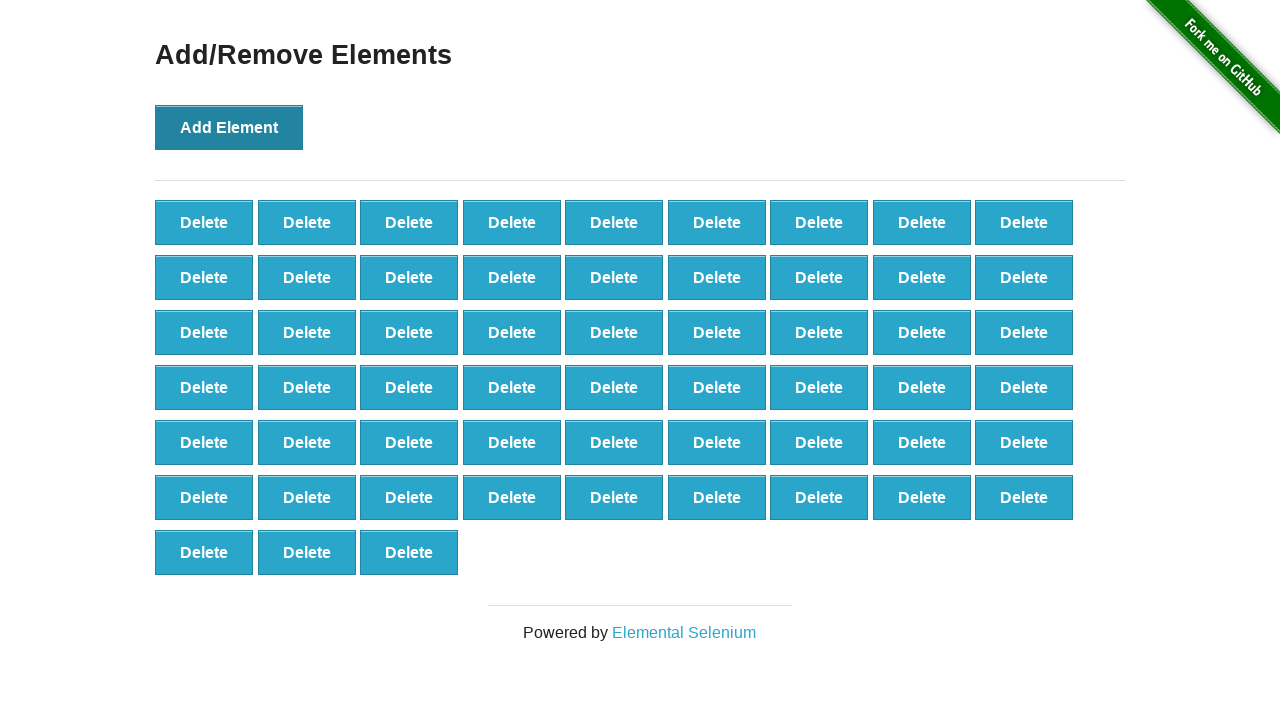

Clicked Add Element button (iteration 58/100) at (229, 127) on text='Add Element'
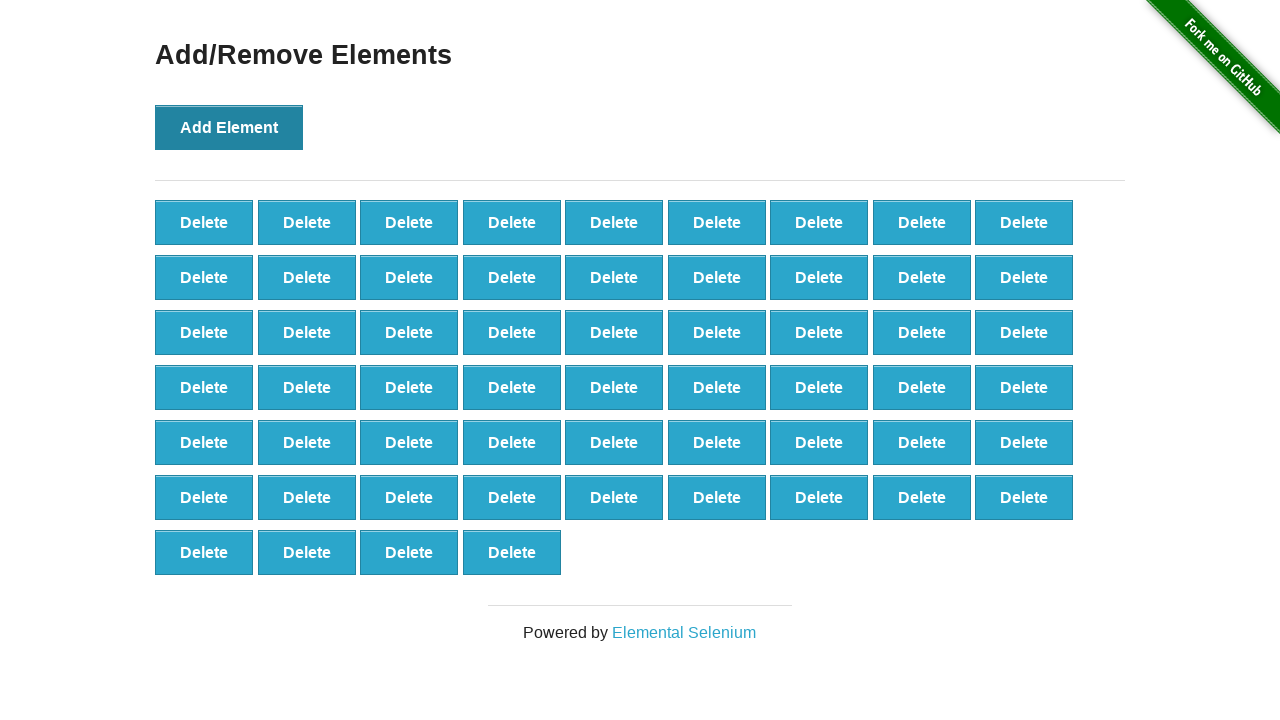

Clicked Add Element button (iteration 59/100) at (229, 127) on text='Add Element'
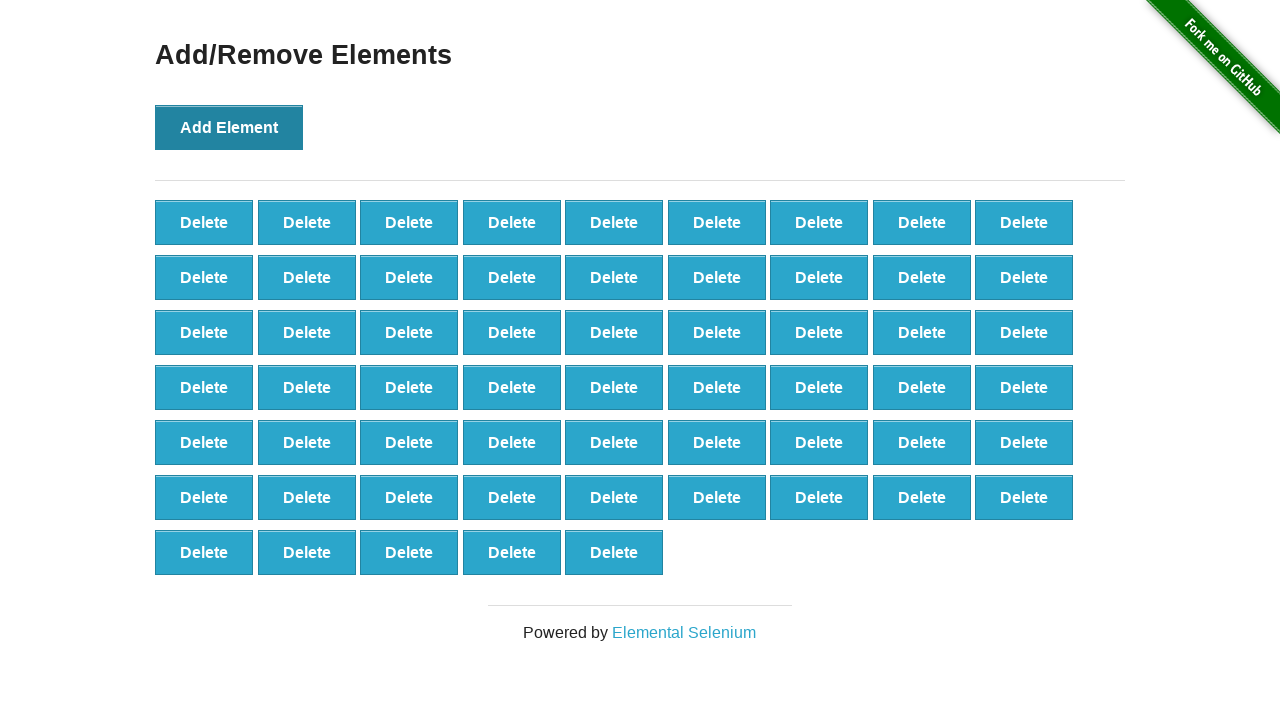

Clicked Add Element button (iteration 60/100) at (229, 127) on text='Add Element'
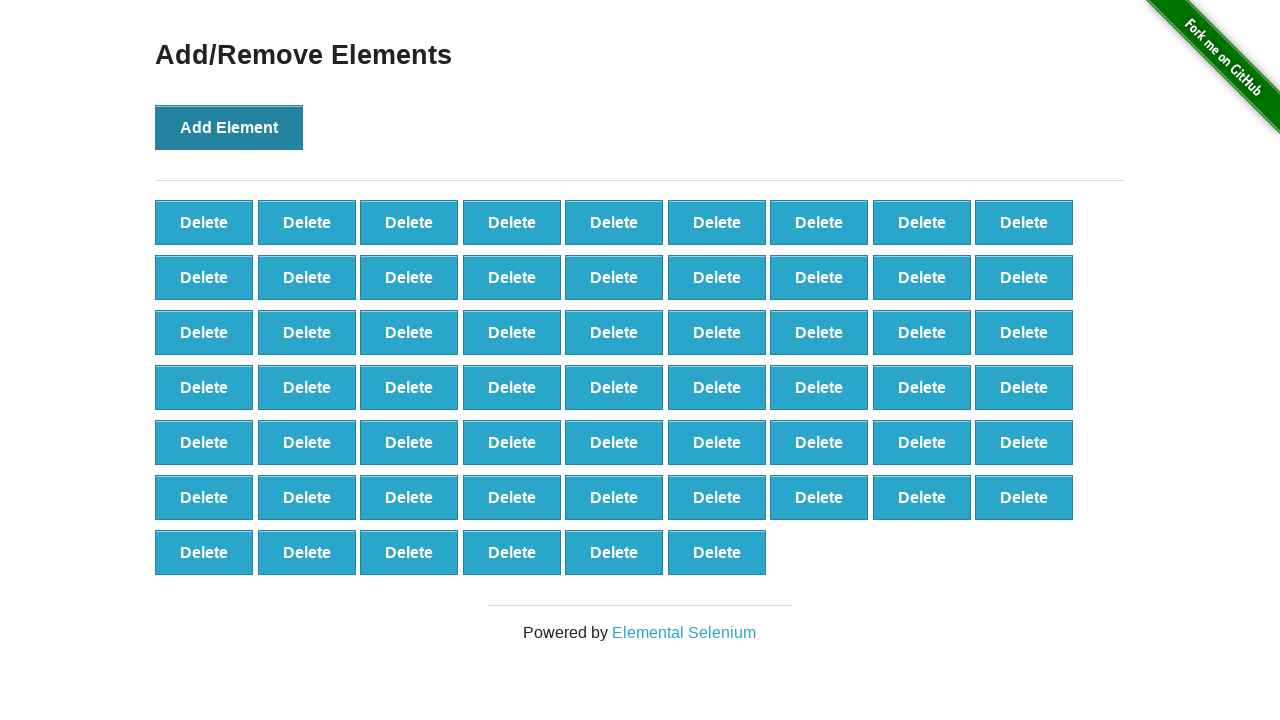

Clicked Add Element button (iteration 61/100) at (229, 127) on text='Add Element'
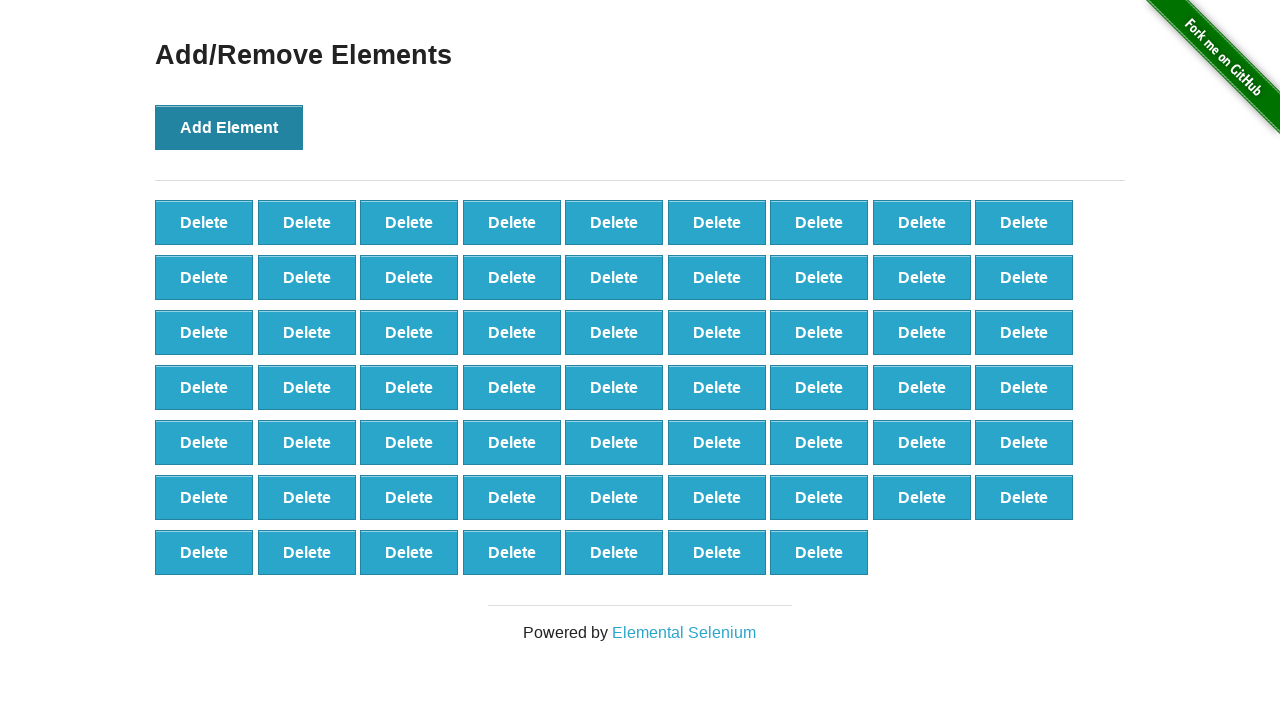

Clicked Add Element button (iteration 62/100) at (229, 127) on text='Add Element'
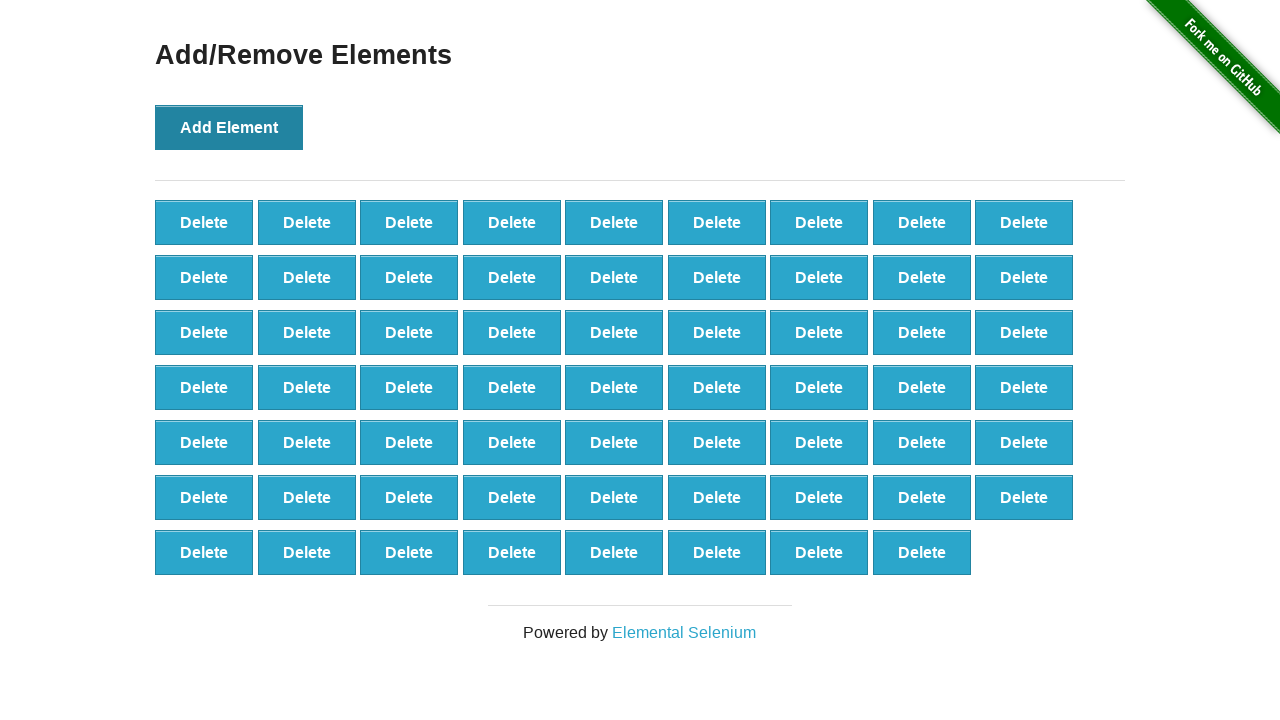

Clicked Add Element button (iteration 63/100) at (229, 127) on text='Add Element'
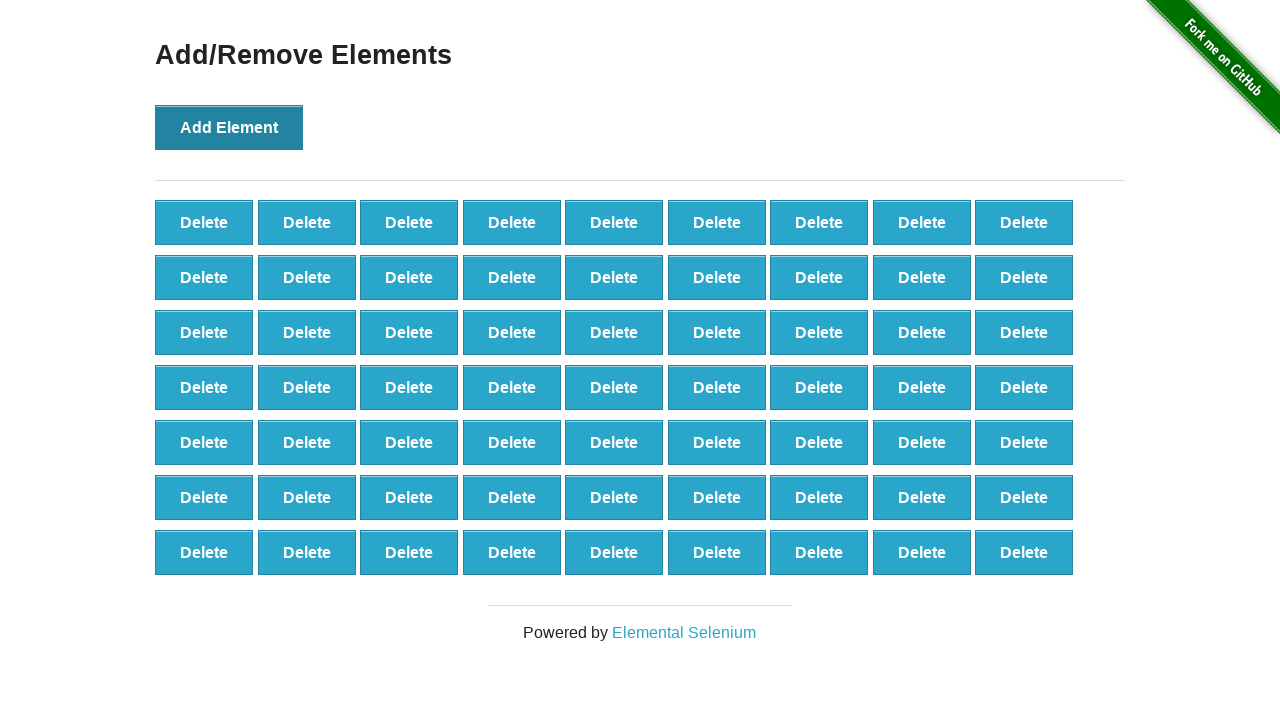

Clicked Add Element button (iteration 64/100) at (229, 127) on text='Add Element'
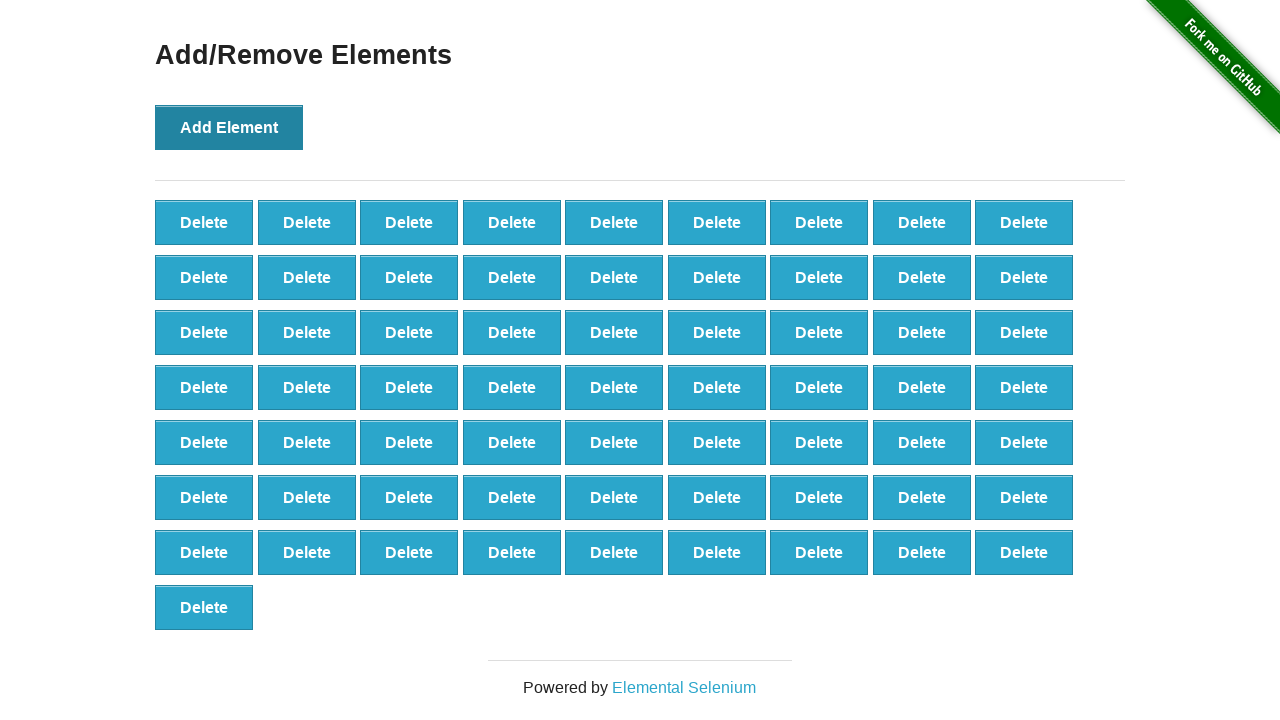

Clicked Add Element button (iteration 65/100) at (229, 127) on text='Add Element'
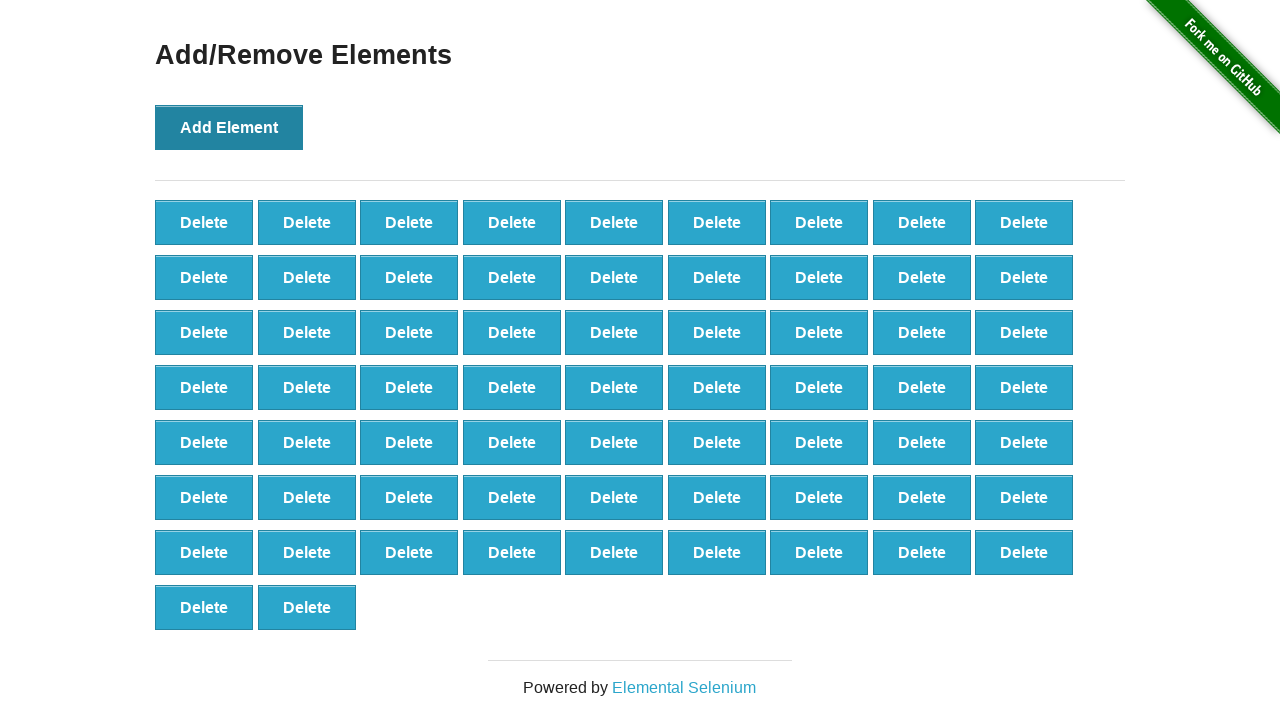

Clicked Add Element button (iteration 66/100) at (229, 127) on text='Add Element'
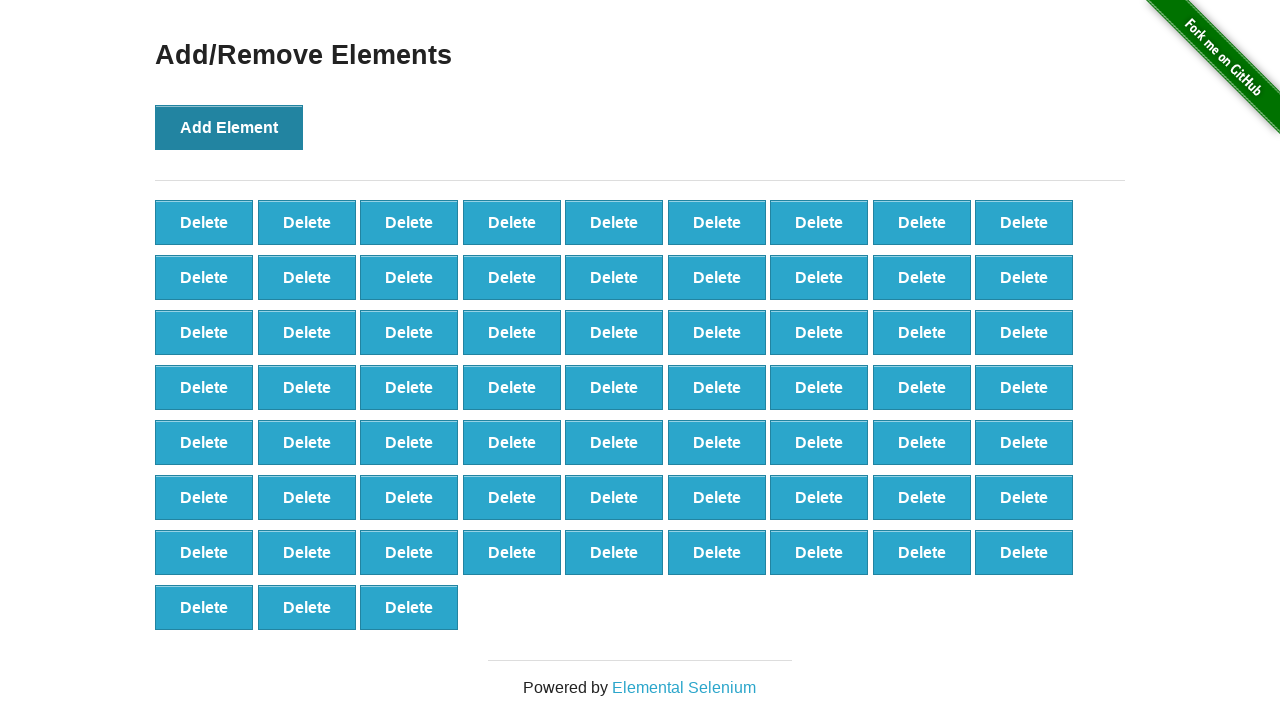

Clicked Add Element button (iteration 67/100) at (229, 127) on text='Add Element'
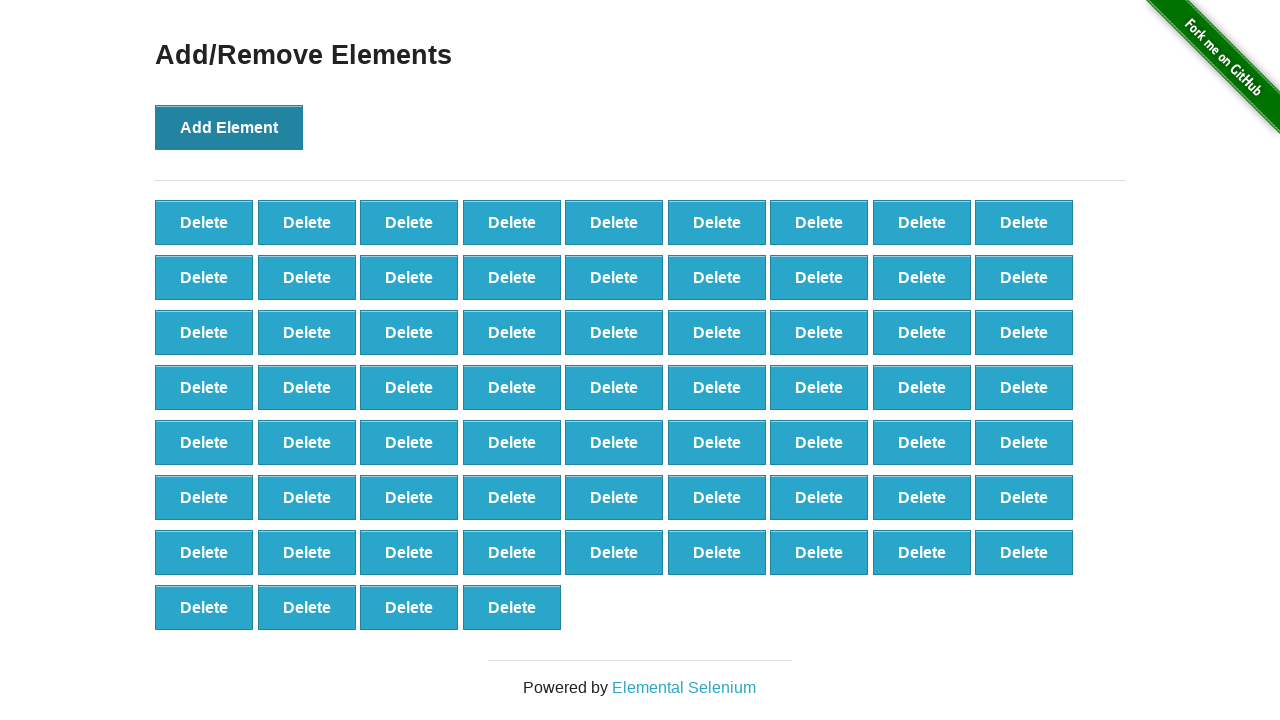

Clicked Add Element button (iteration 68/100) at (229, 127) on text='Add Element'
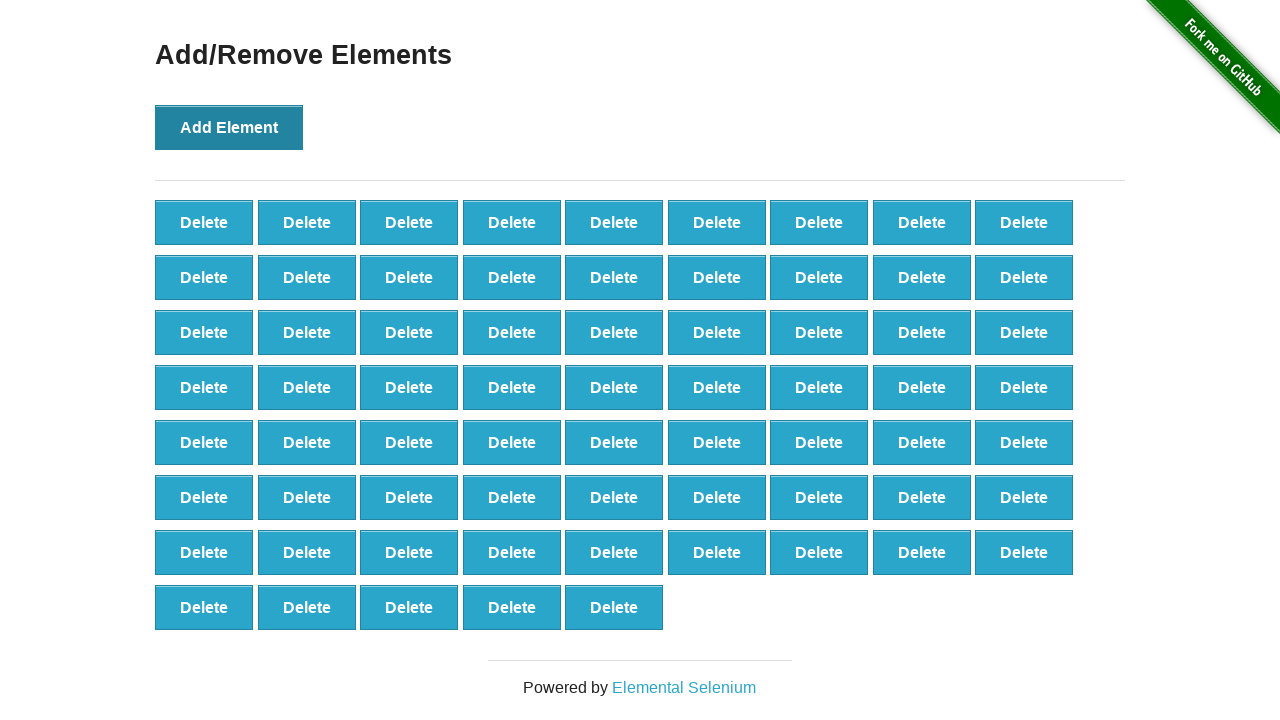

Clicked Add Element button (iteration 69/100) at (229, 127) on text='Add Element'
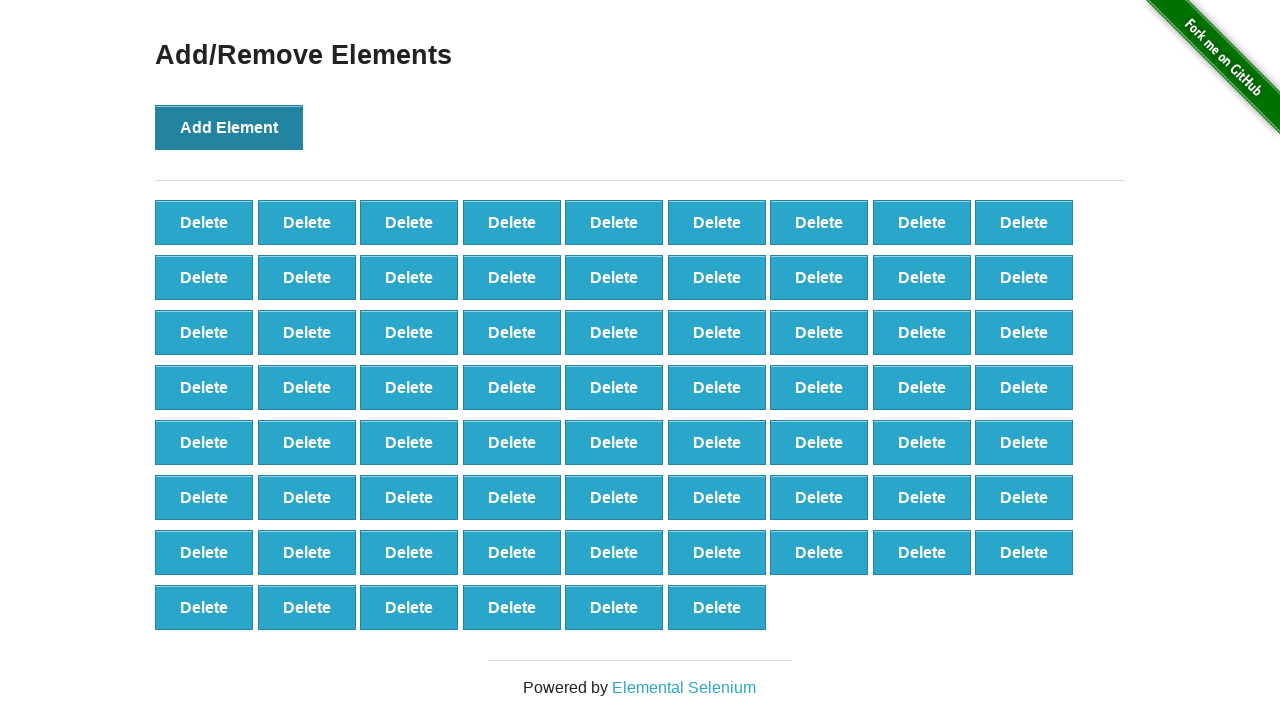

Clicked Add Element button (iteration 70/100) at (229, 127) on text='Add Element'
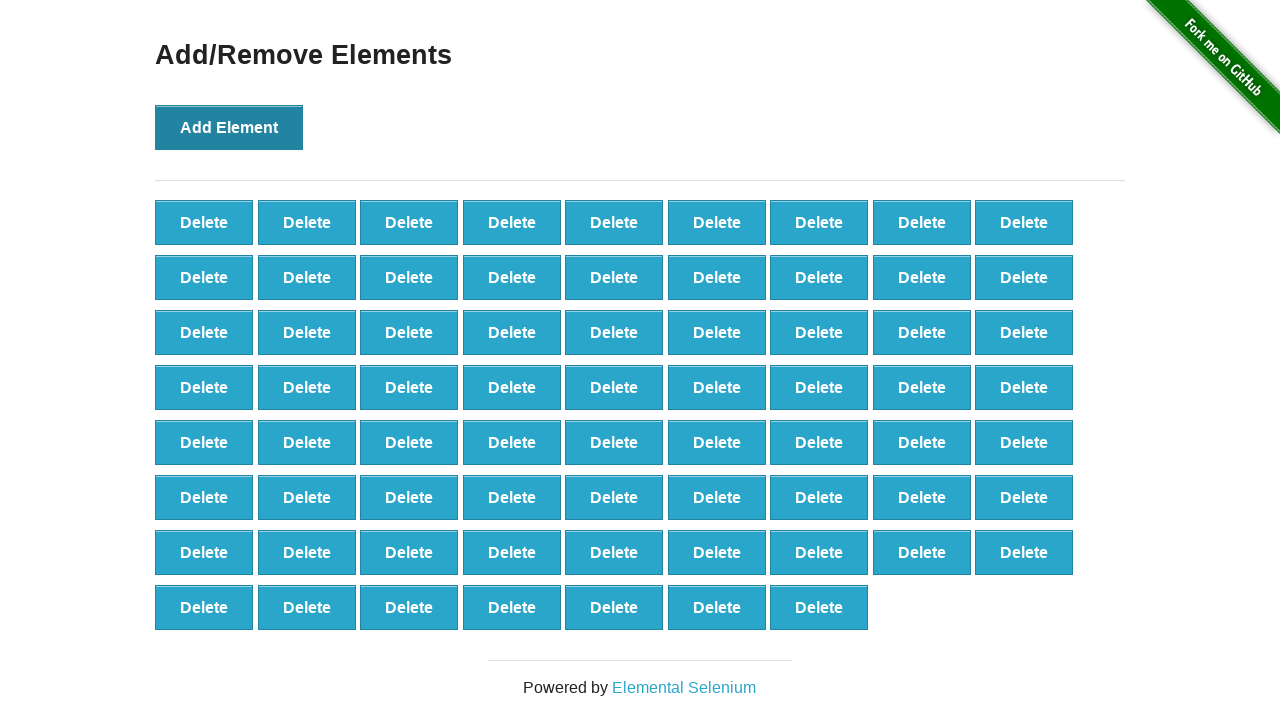

Clicked Add Element button (iteration 71/100) at (229, 127) on text='Add Element'
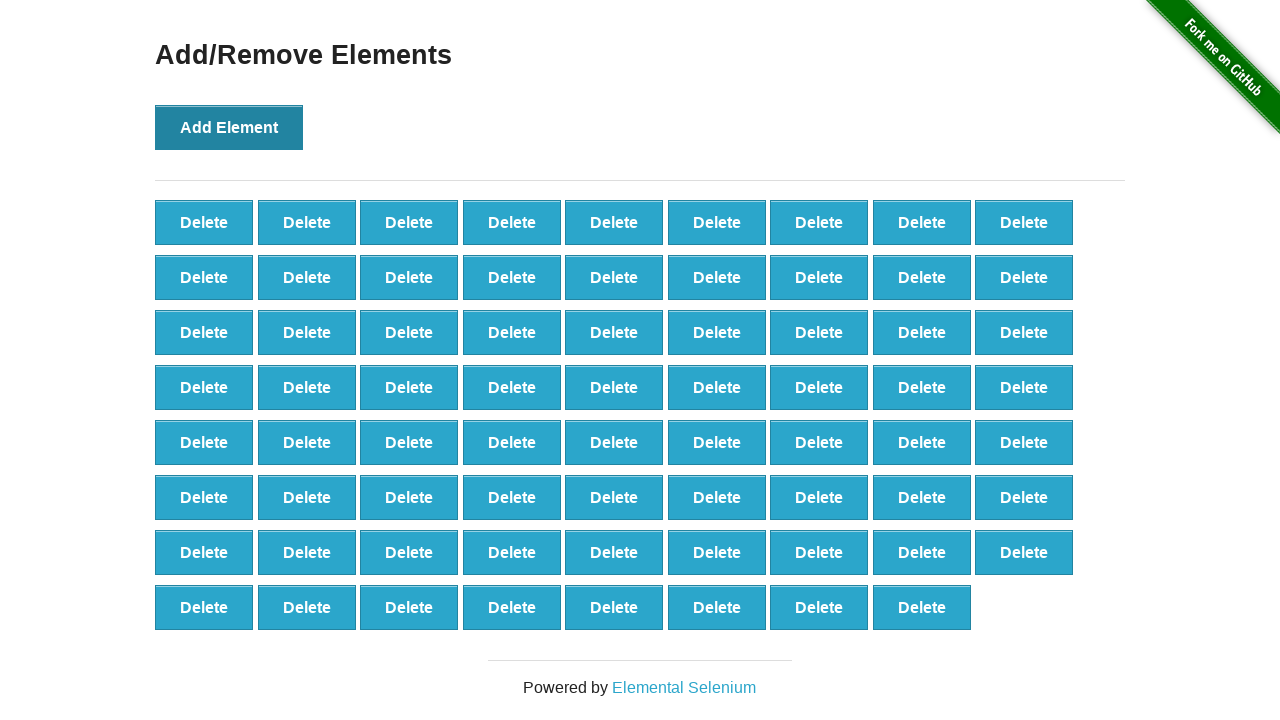

Clicked Add Element button (iteration 72/100) at (229, 127) on text='Add Element'
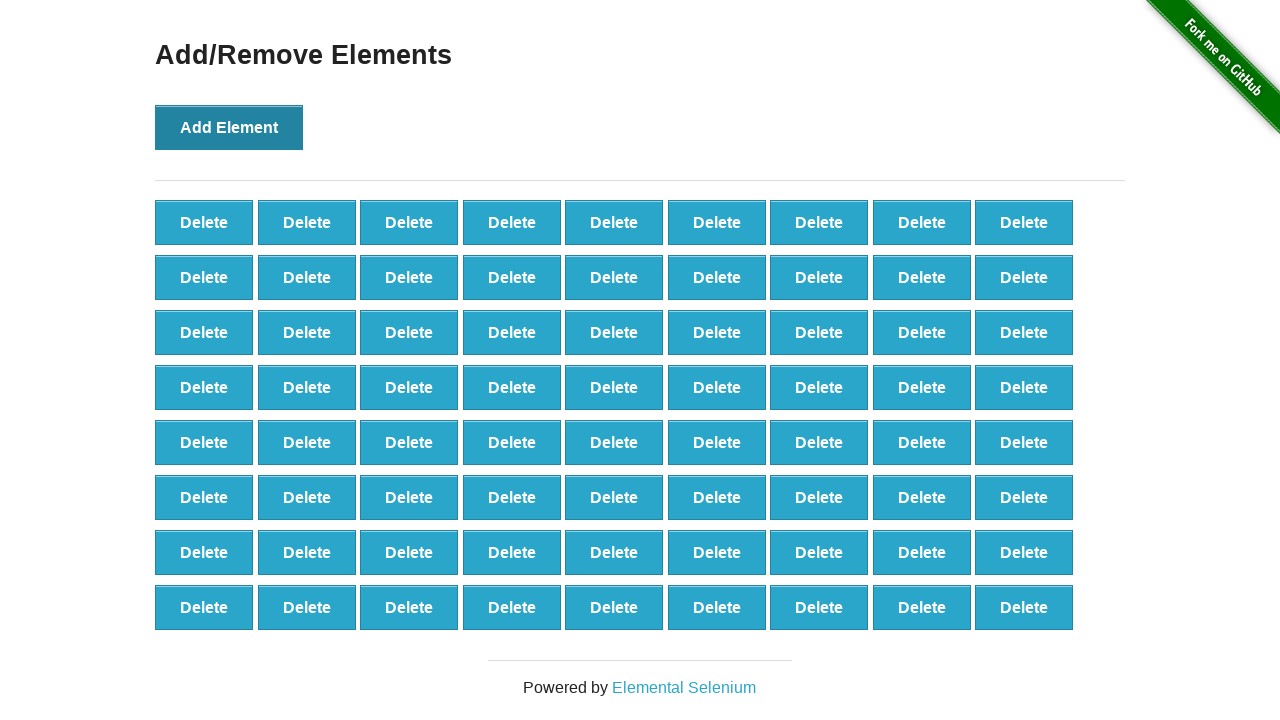

Clicked Add Element button (iteration 73/100) at (229, 127) on text='Add Element'
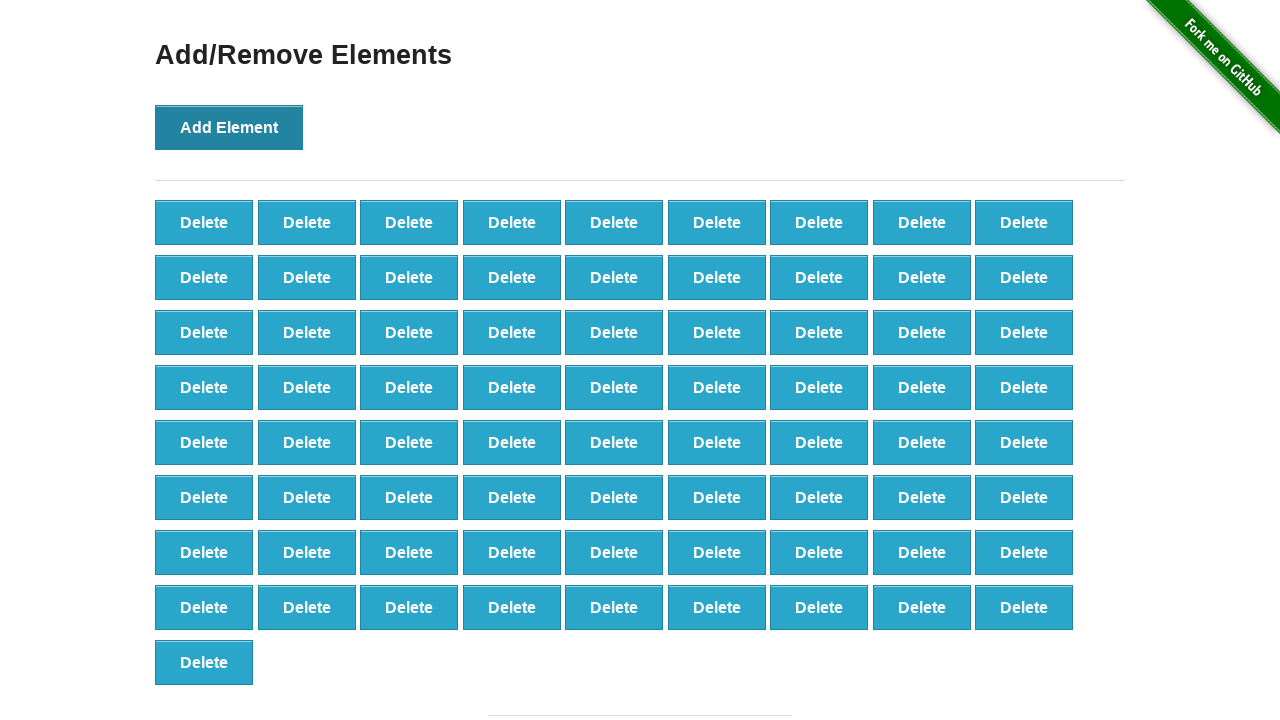

Clicked Add Element button (iteration 74/100) at (229, 127) on text='Add Element'
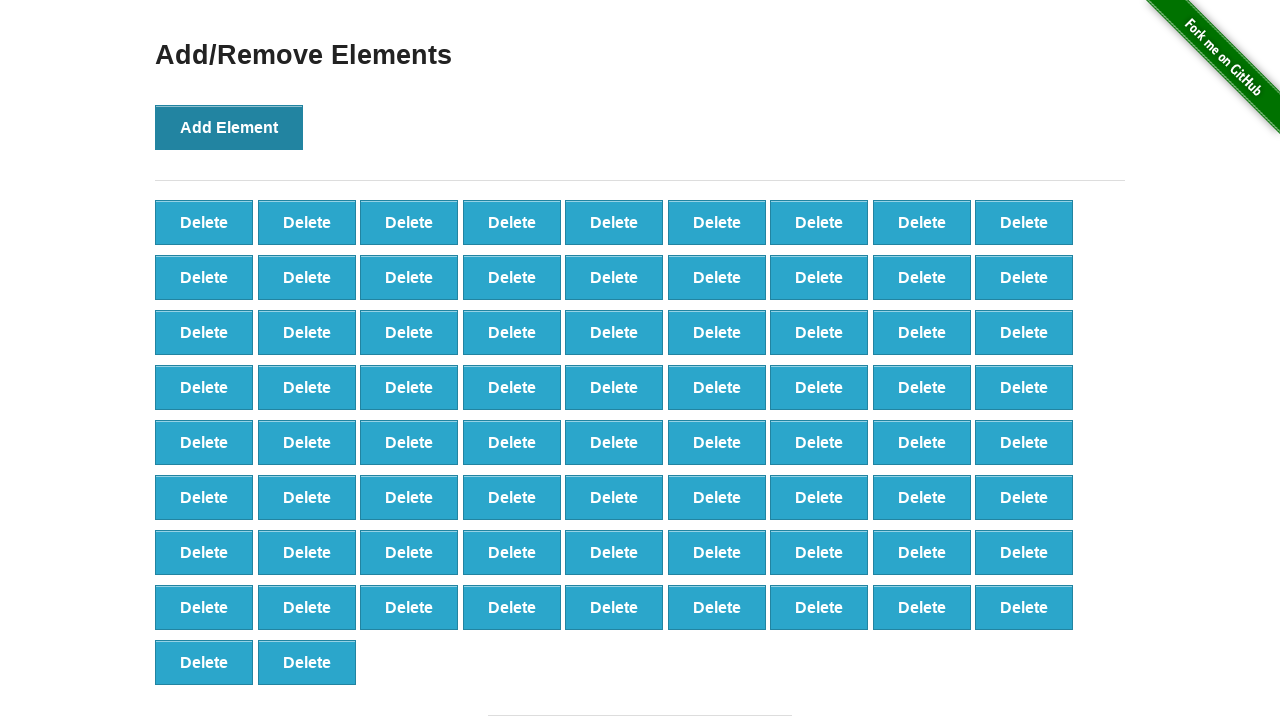

Clicked Add Element button (iteration 75/100) at (229, 127) on text='Add Element'
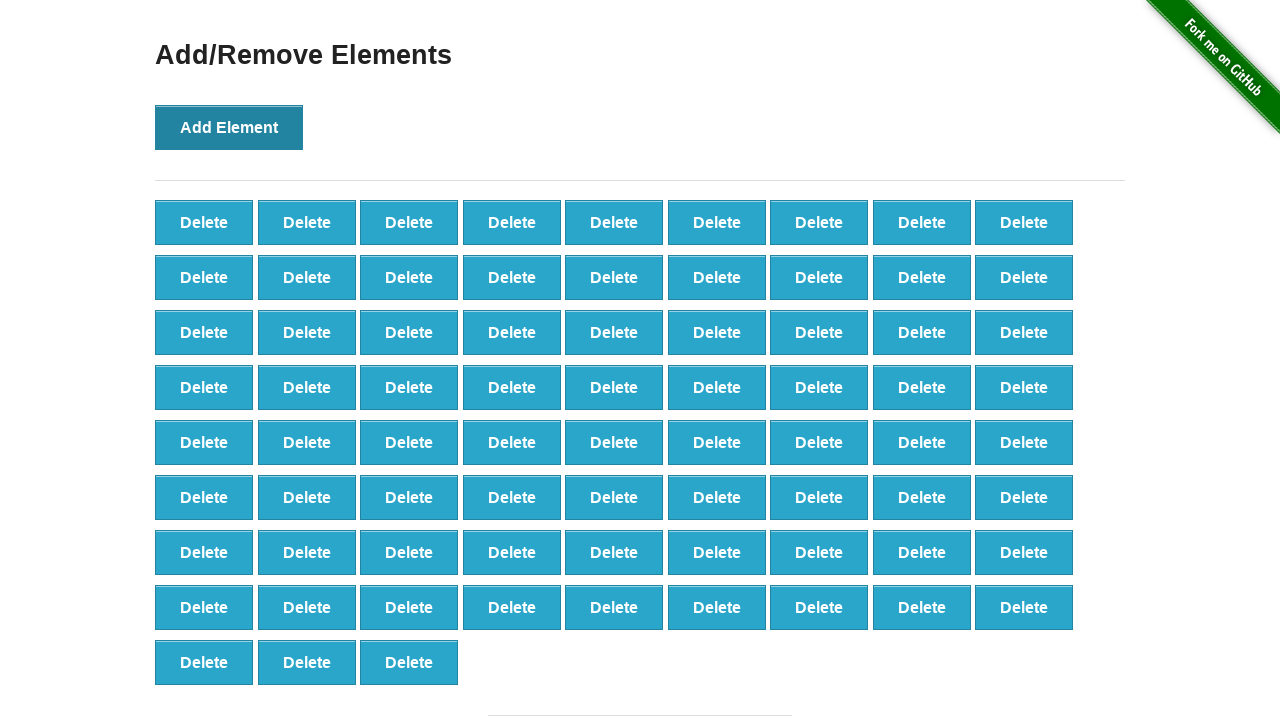

Clicked Add Element button (iteration 76/100) at (229, 127) on text='Add Element'
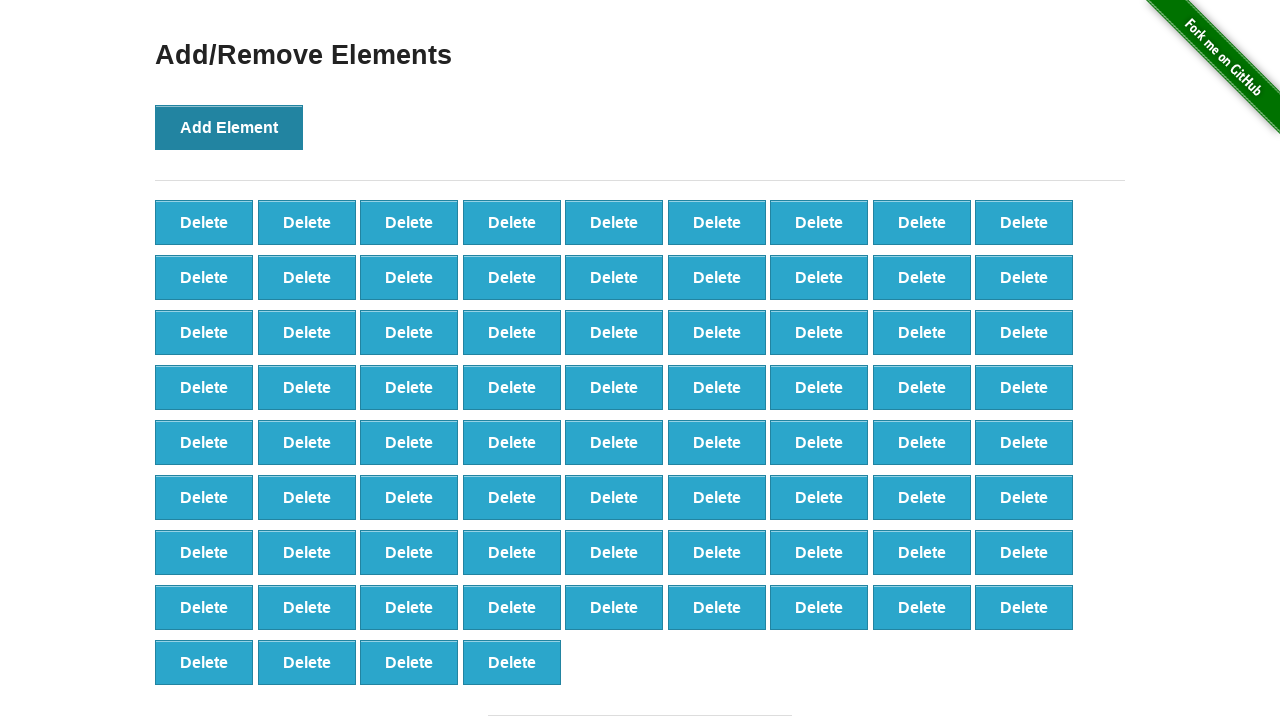

Clicked Add Element button (iteration 77/100) at (229, 127) on text='Add Element'
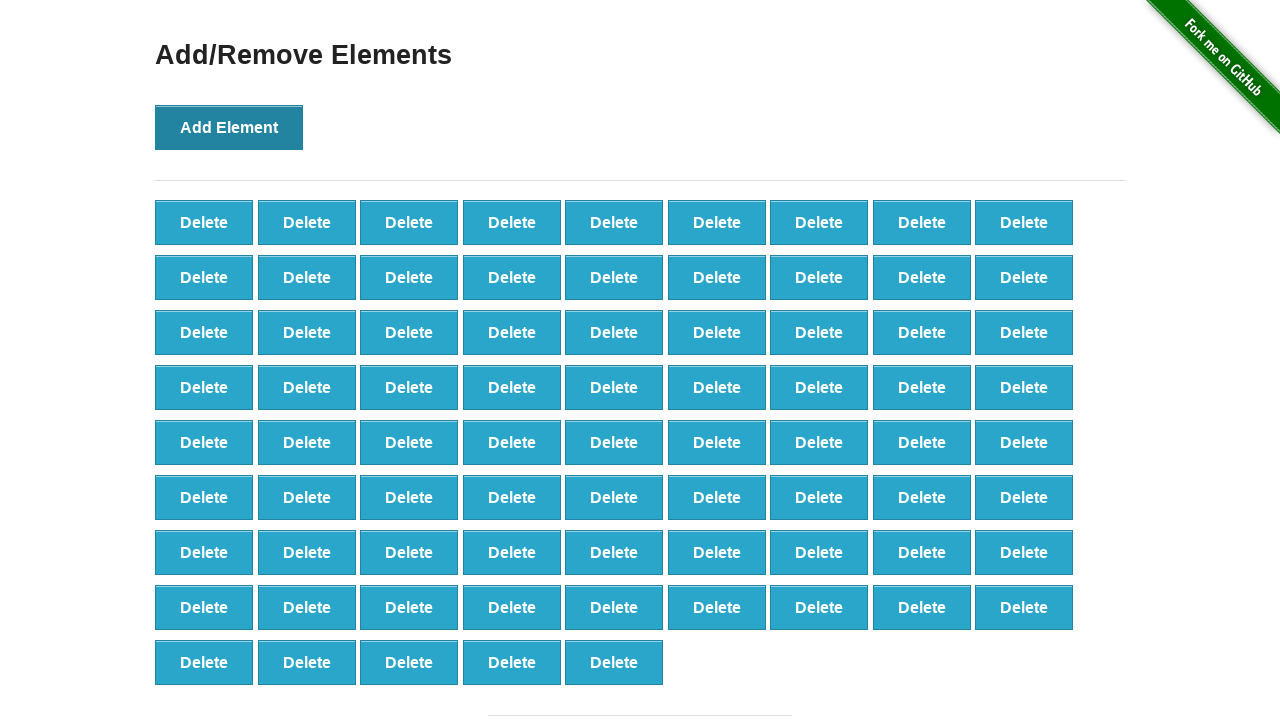

Clicked Add Element button (iteration 78/100) at (229, 127) on text='Add Element'
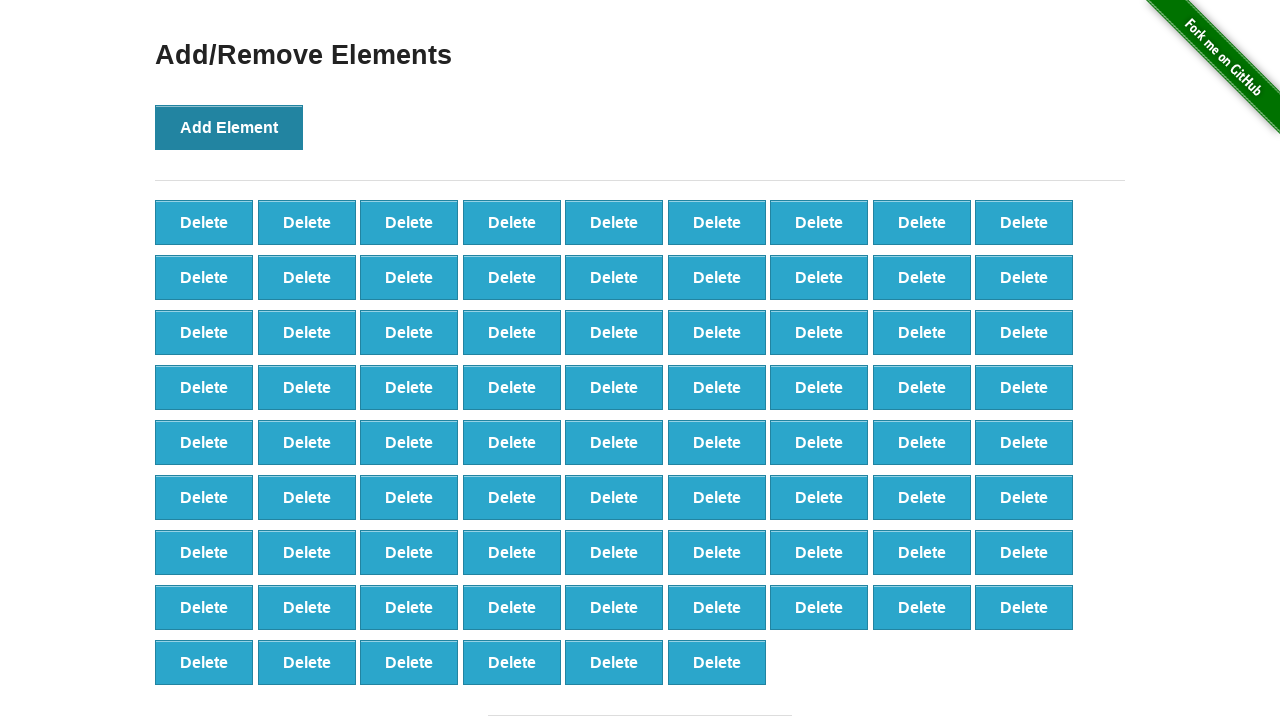

Clicked Add Element button (iteration 79/100) at (229, 127) on text='Add Element'
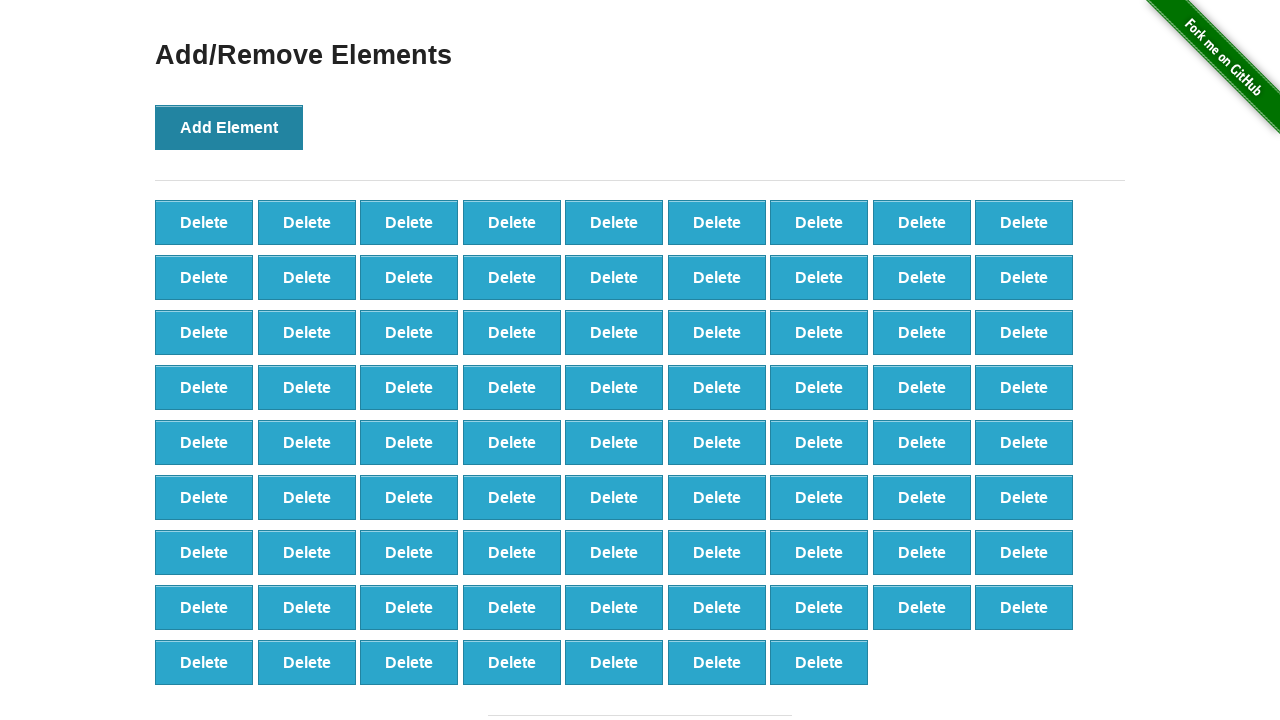

Clicked Add Element button (iteration 80/100) at (229, 127) on text='Add Element'
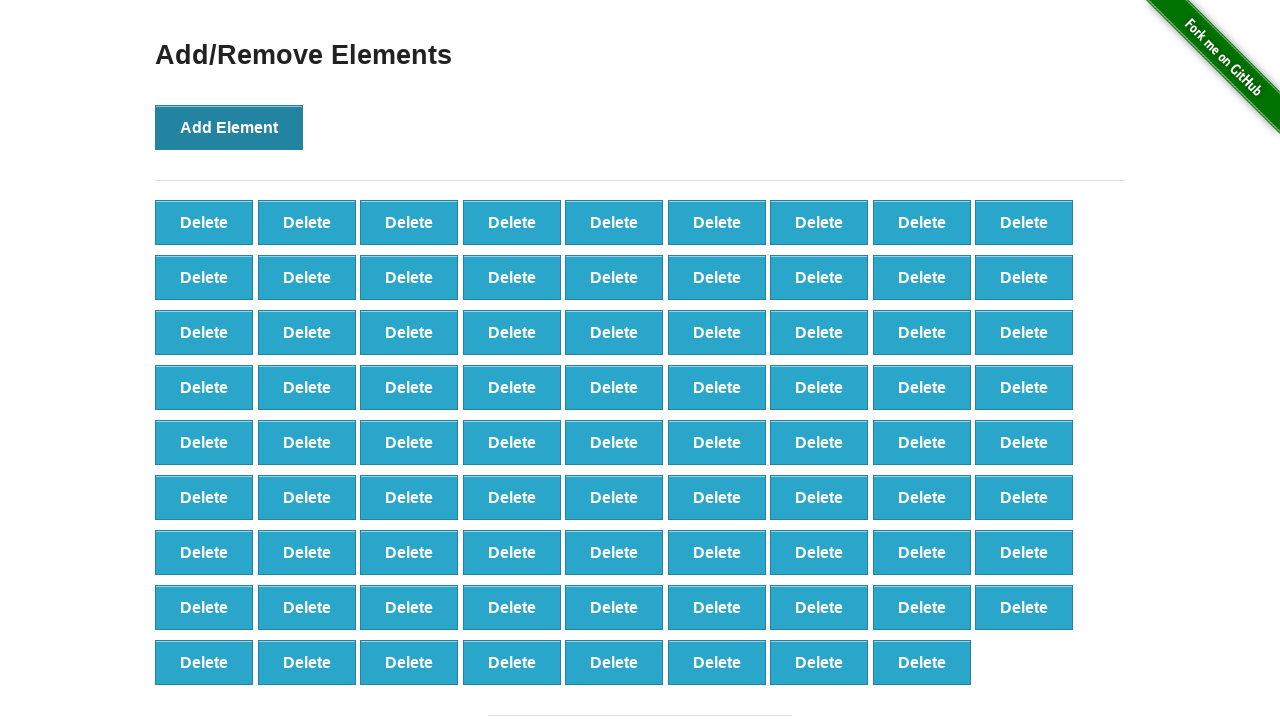

Clicked Add Element button (iteration 81/100) at (229, 127) on text='Add Element'
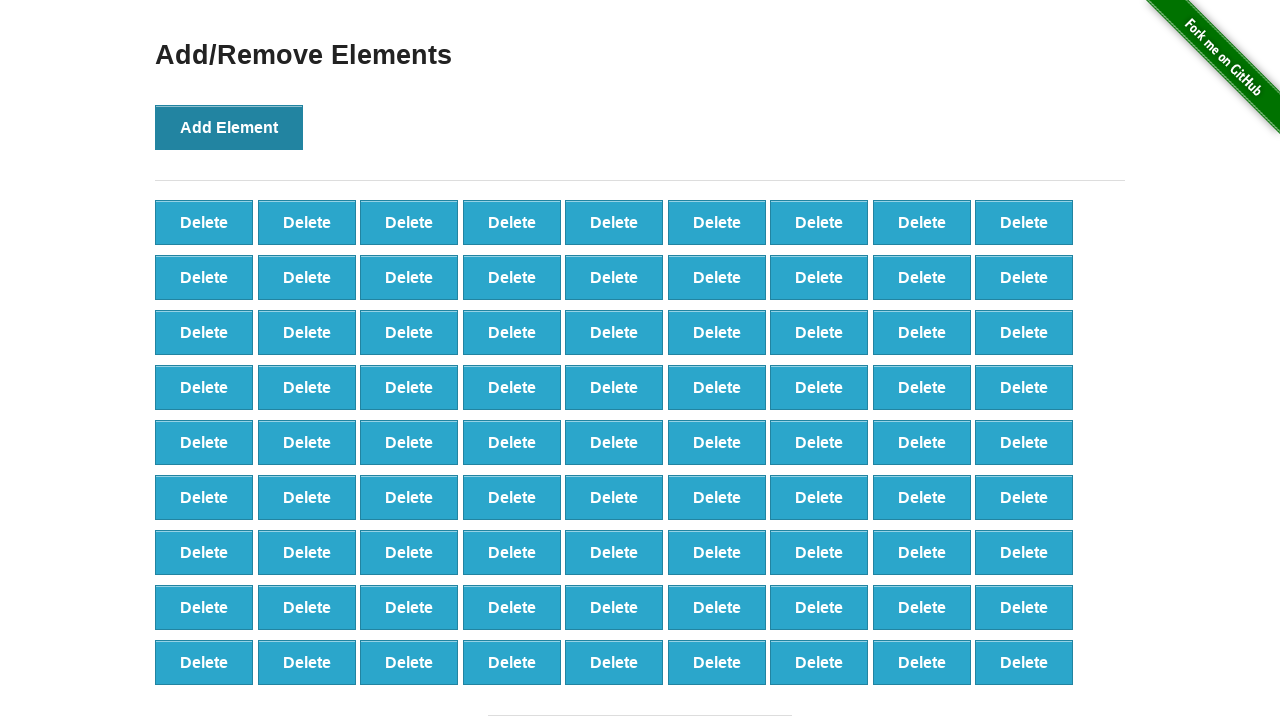

Clicked Add Element button (iteration 82/100) at (229, 127) on text='Add Element'
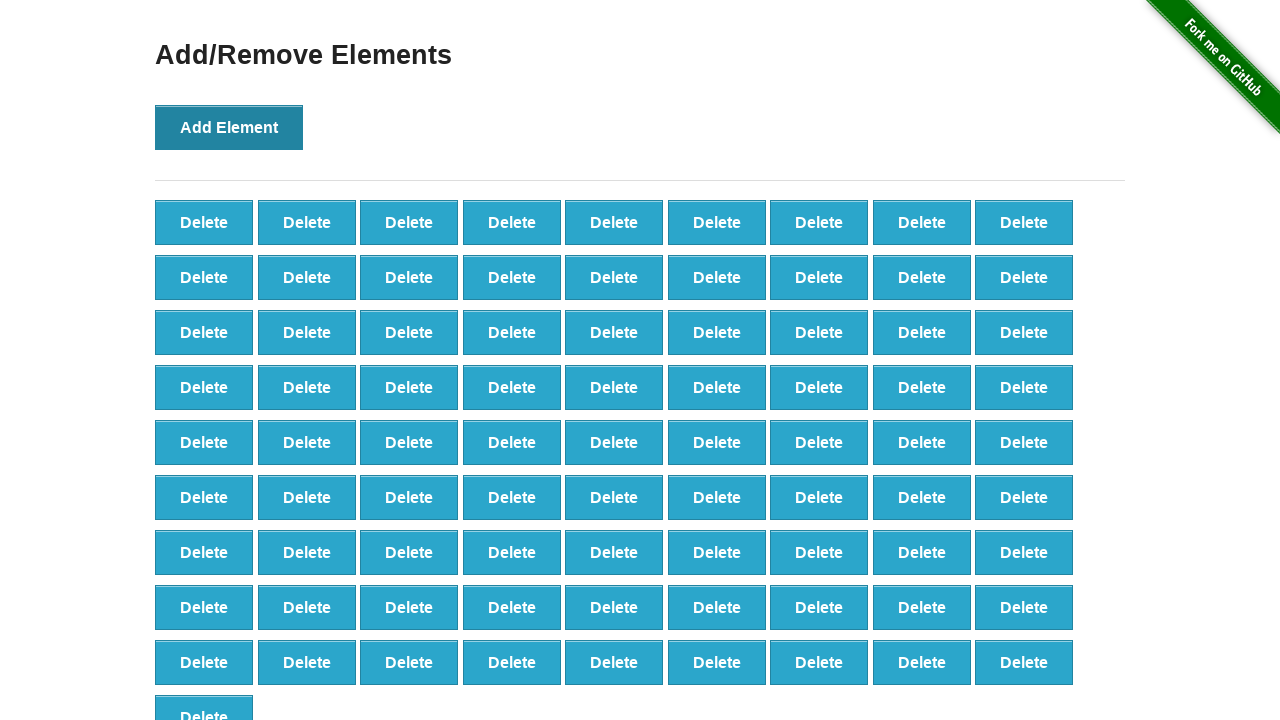

Clicked Add Element button (iteration 83/100) at (229, 127) on text='Add Element'
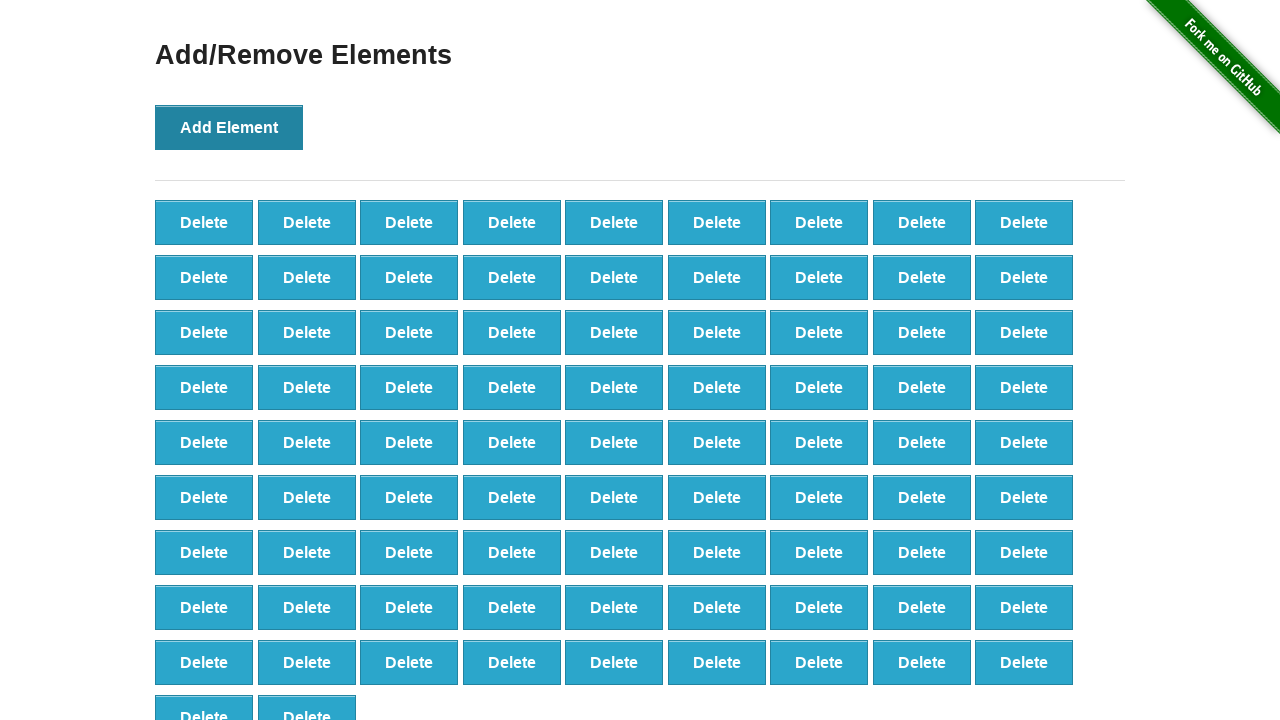

Clicked Add Element button (iteration 84/100) at (229, 127) on text='Add Element'
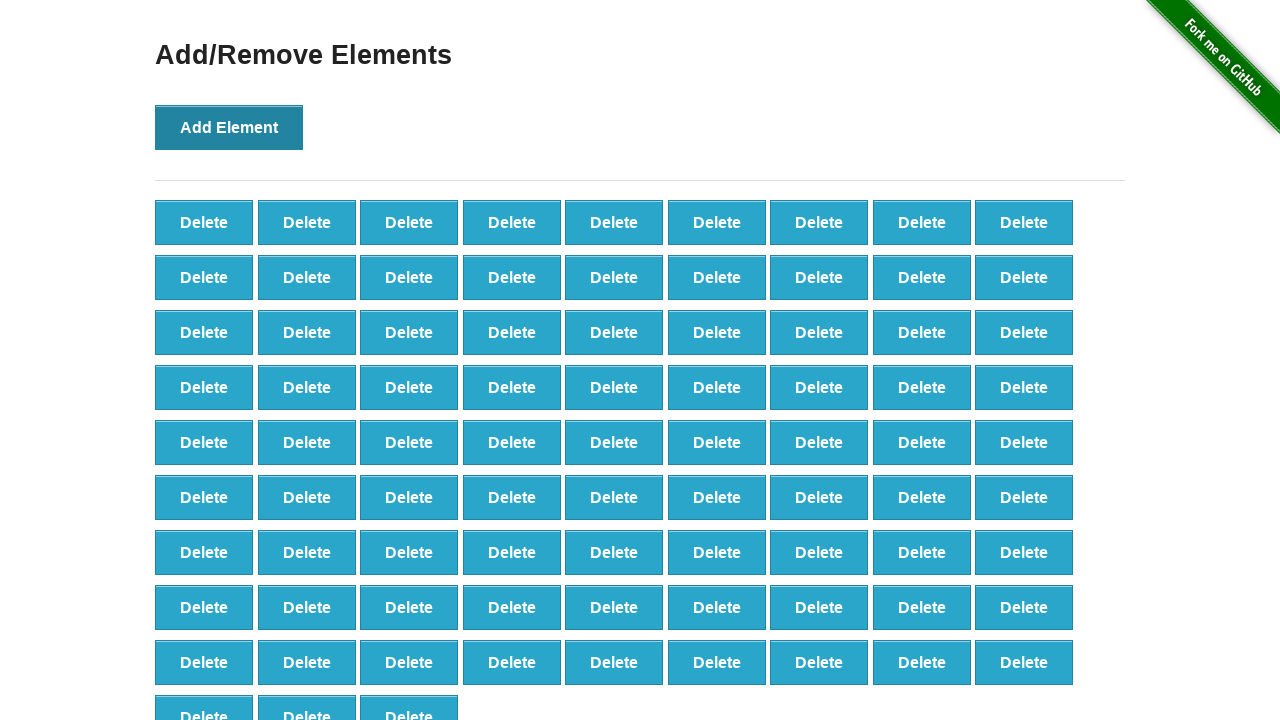

Clicked Add Element button (iteration 85/100) at (229, 127) on text='Add Element'
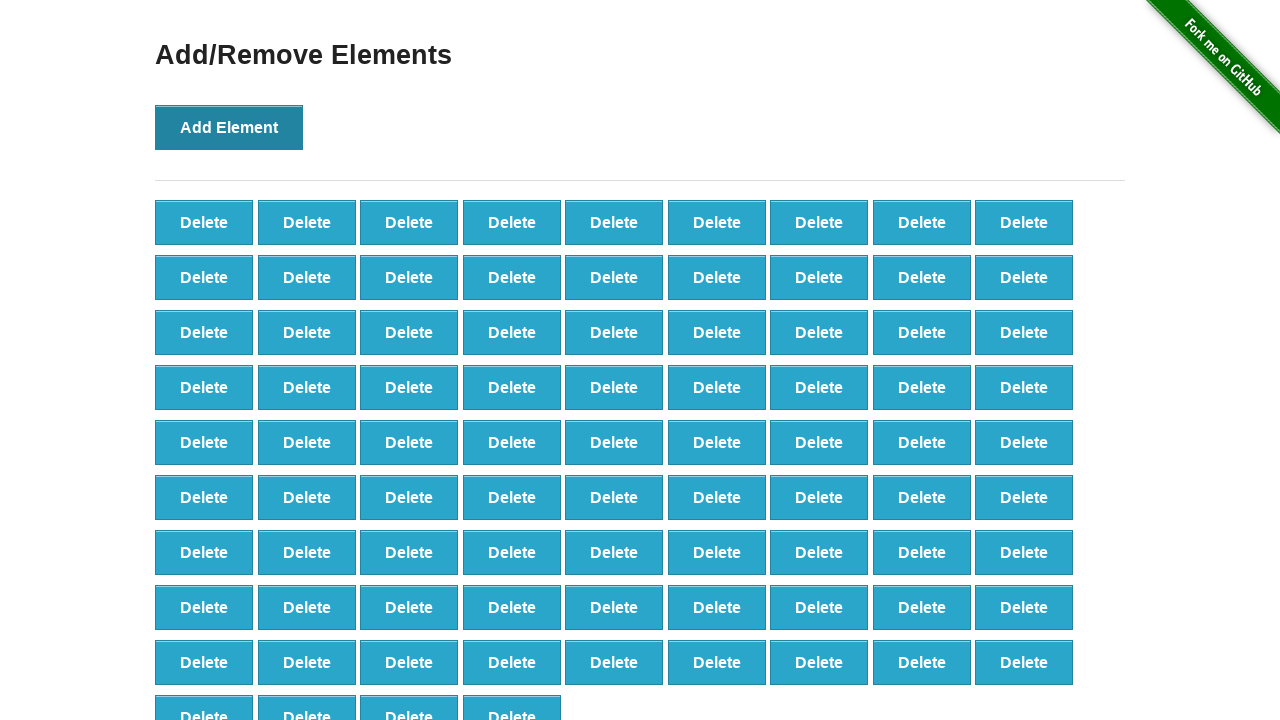

Clicked Add Element button (iteration 86/100) at (229, 127) on text='Add Element'
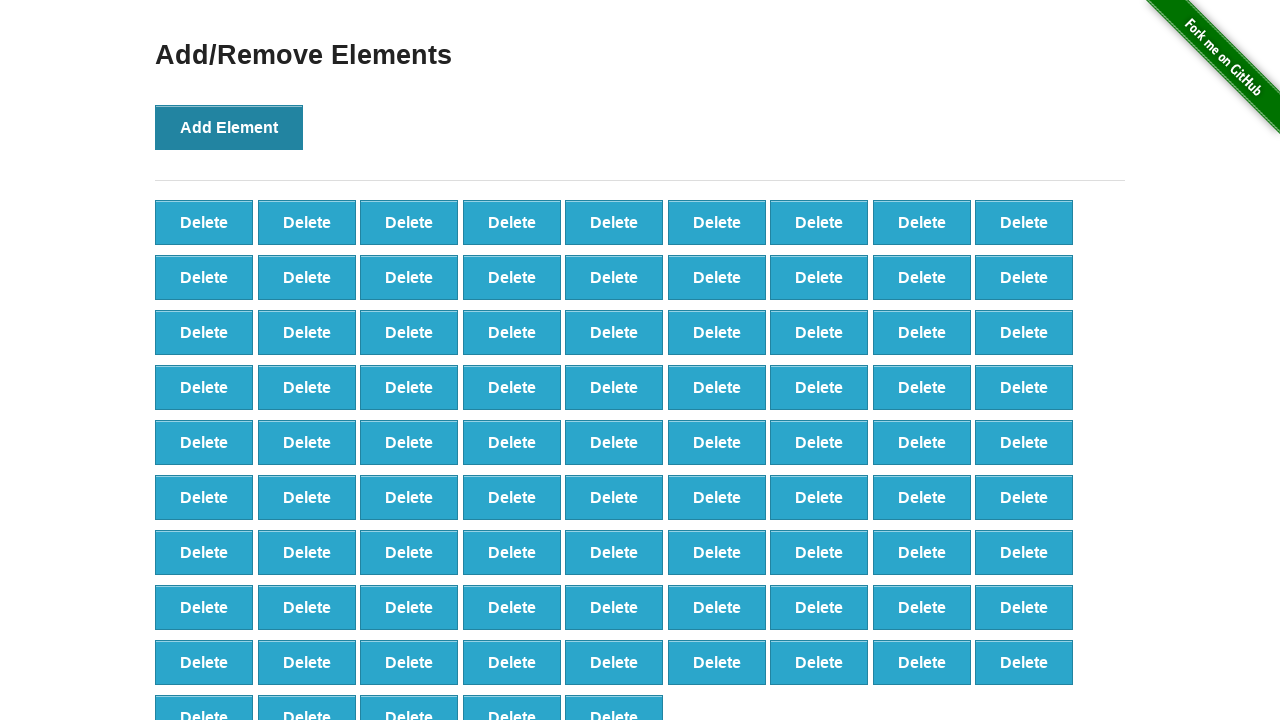

Clicked Add Element button (iteration 87/100) at (229, 127) on text='Add Element'
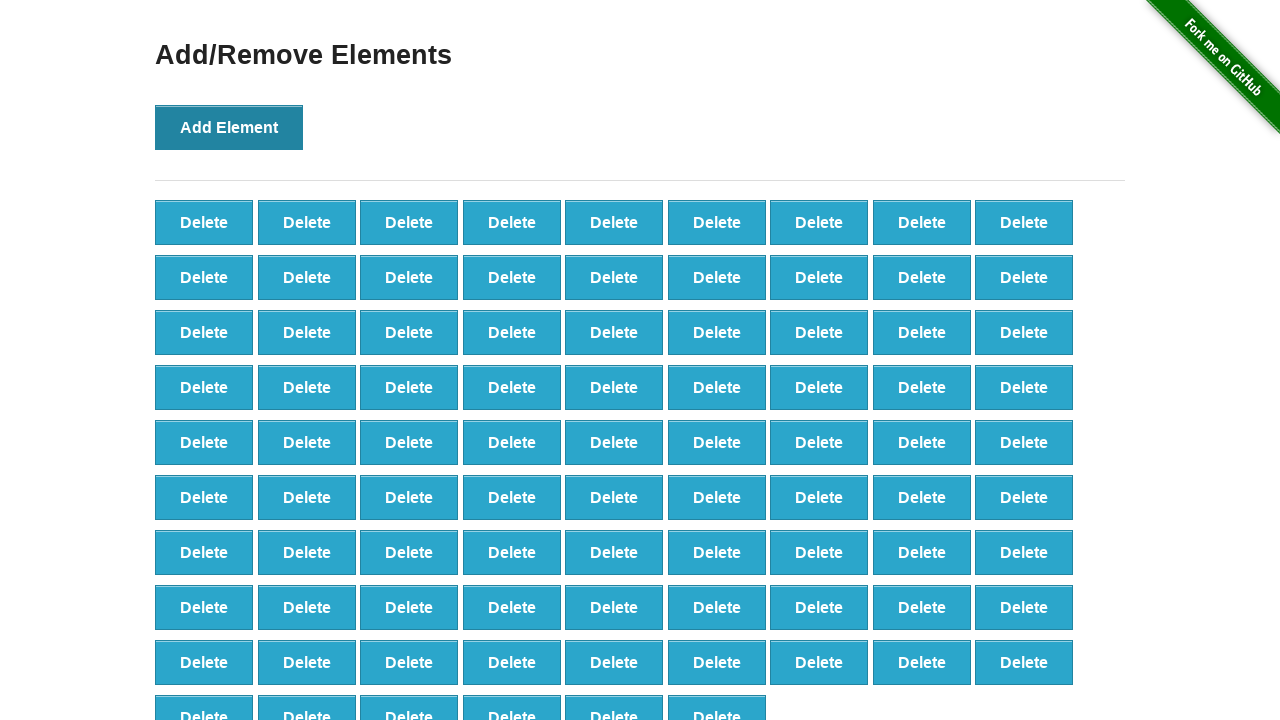

Clicked Add Element button (iteration 88/100) at (229, 127) on text='Add Element'
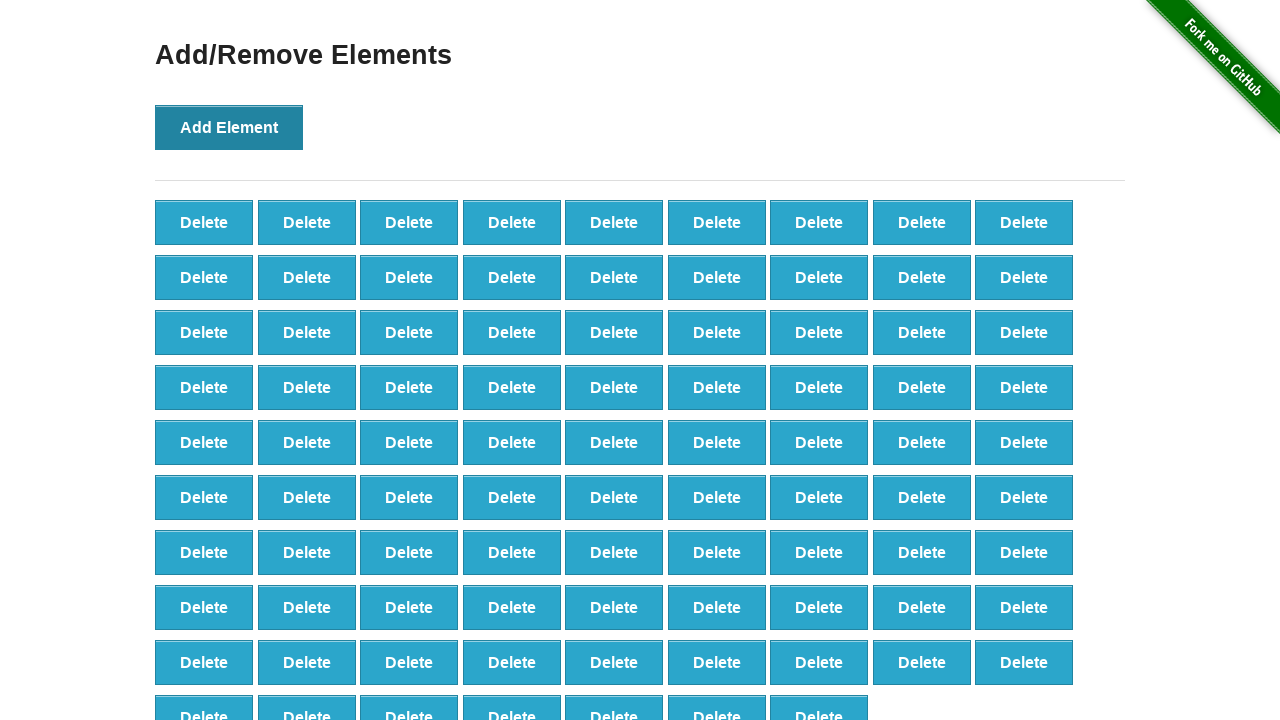

Clicked Add Element button (iteration 89/100) at (229, 127) on text='Add Element'
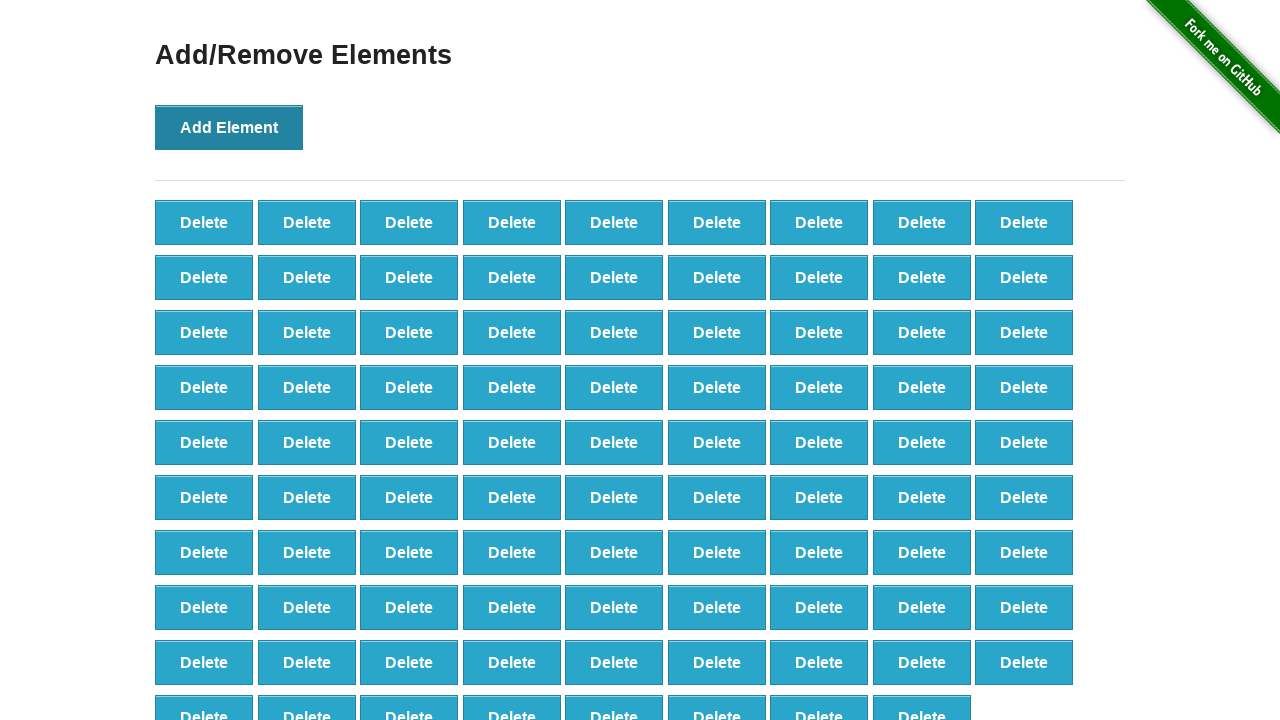

Clicked Add Element button (iteration 90/100) at (229, 127) on text='Add Element'
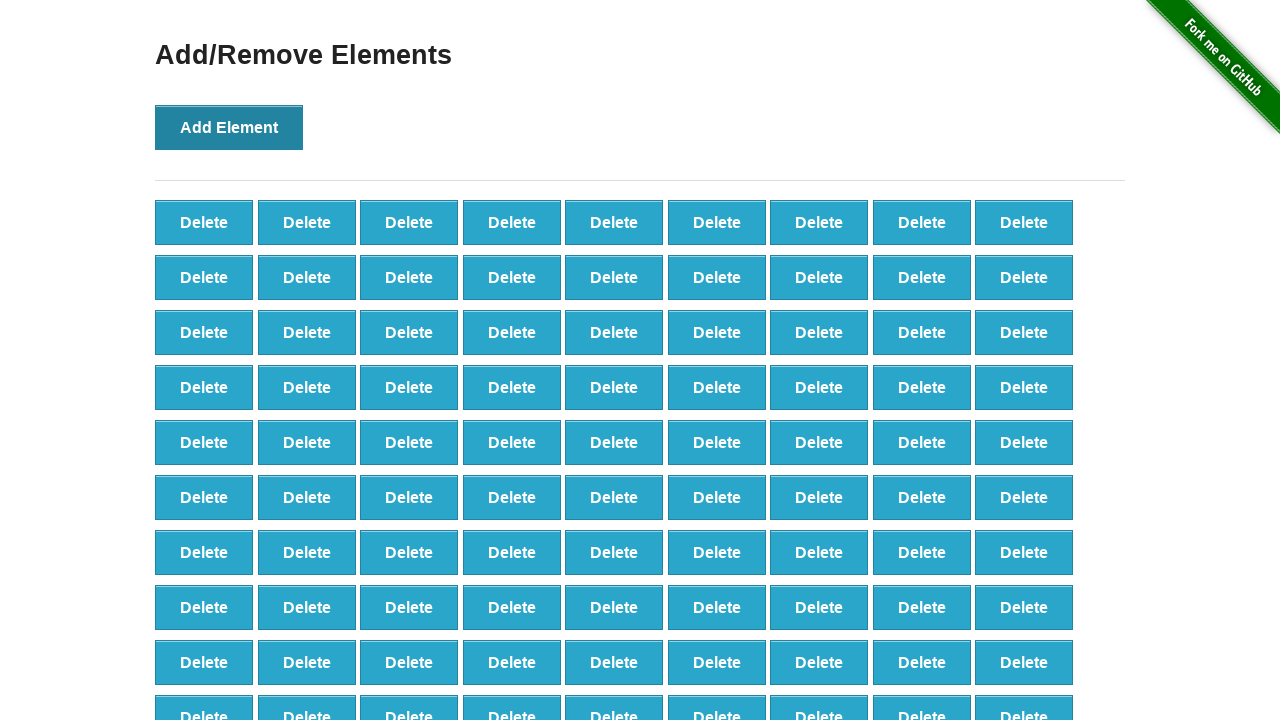

Clicked Add Element button (iteration 91/100) at (229, 127) on text='Add Element'
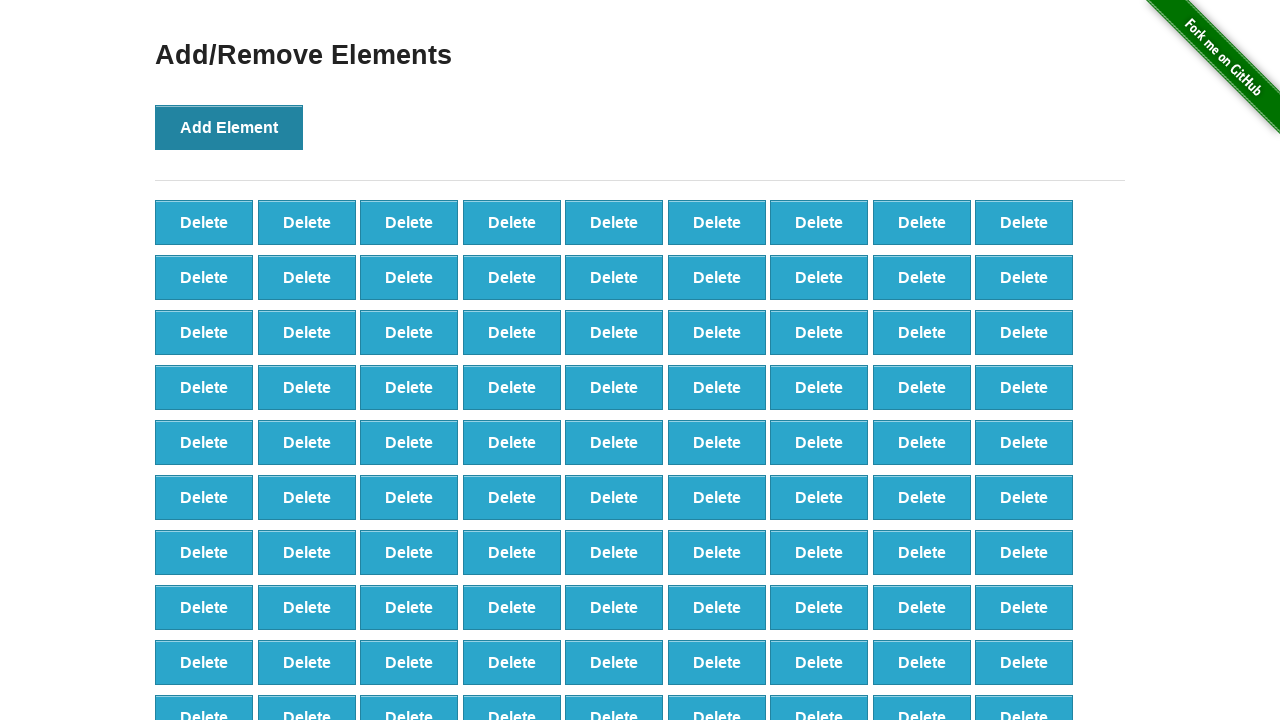

Clicked Add Element button (iteration 92/100) at (229, 127) on text='Add Element'
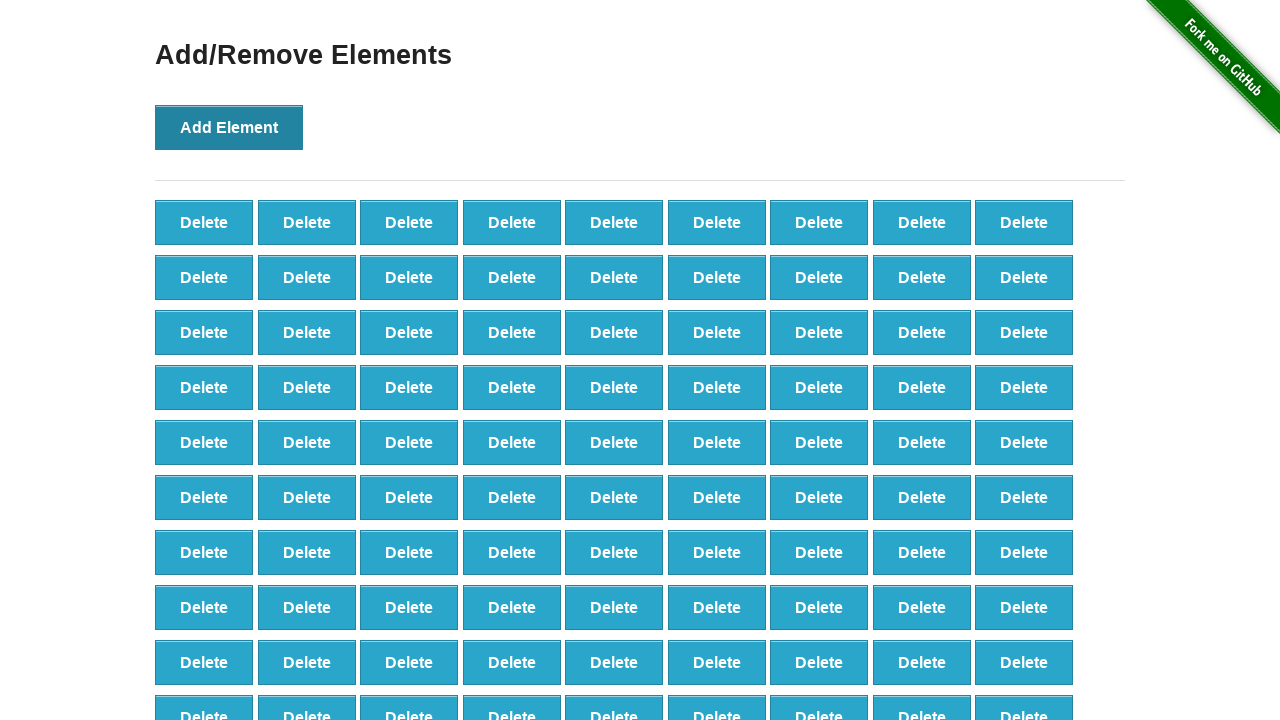

Clicked Add Element button (iteration 93/100) at (229, 127) on text='Add Element'
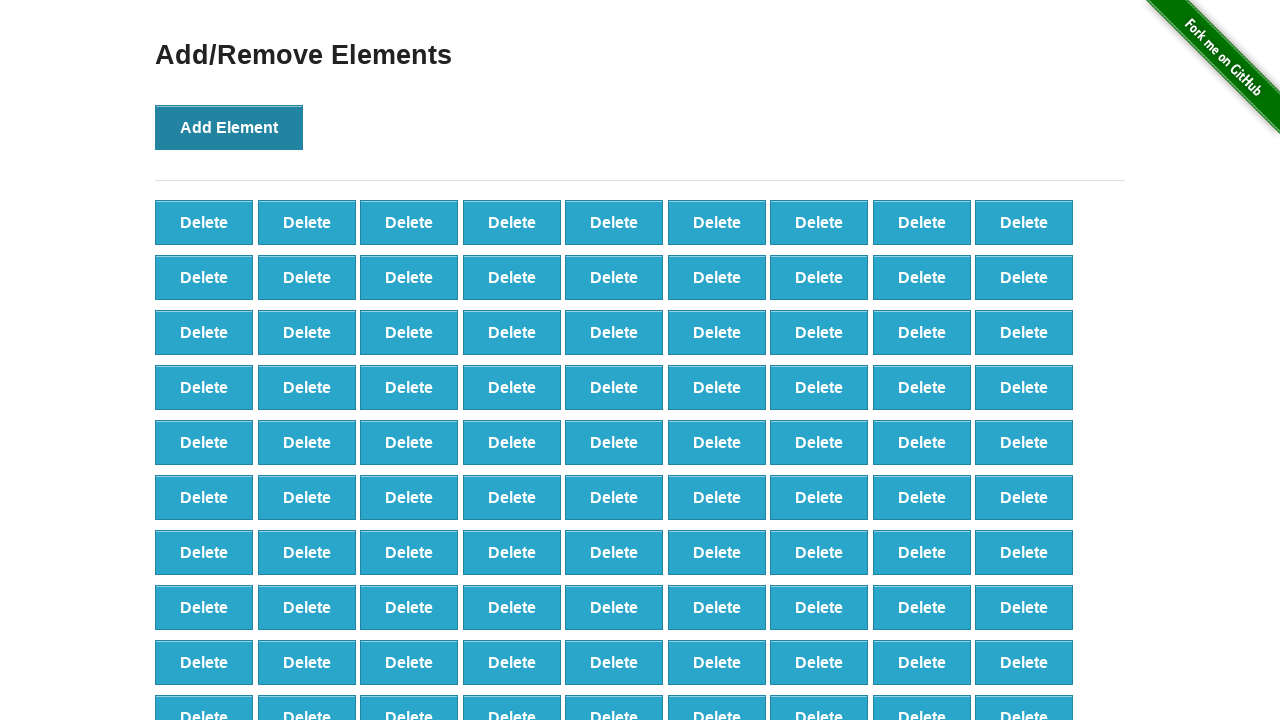

Clicked Add Element button (iteration 94/100) at (229, 127) on text='Add Element'
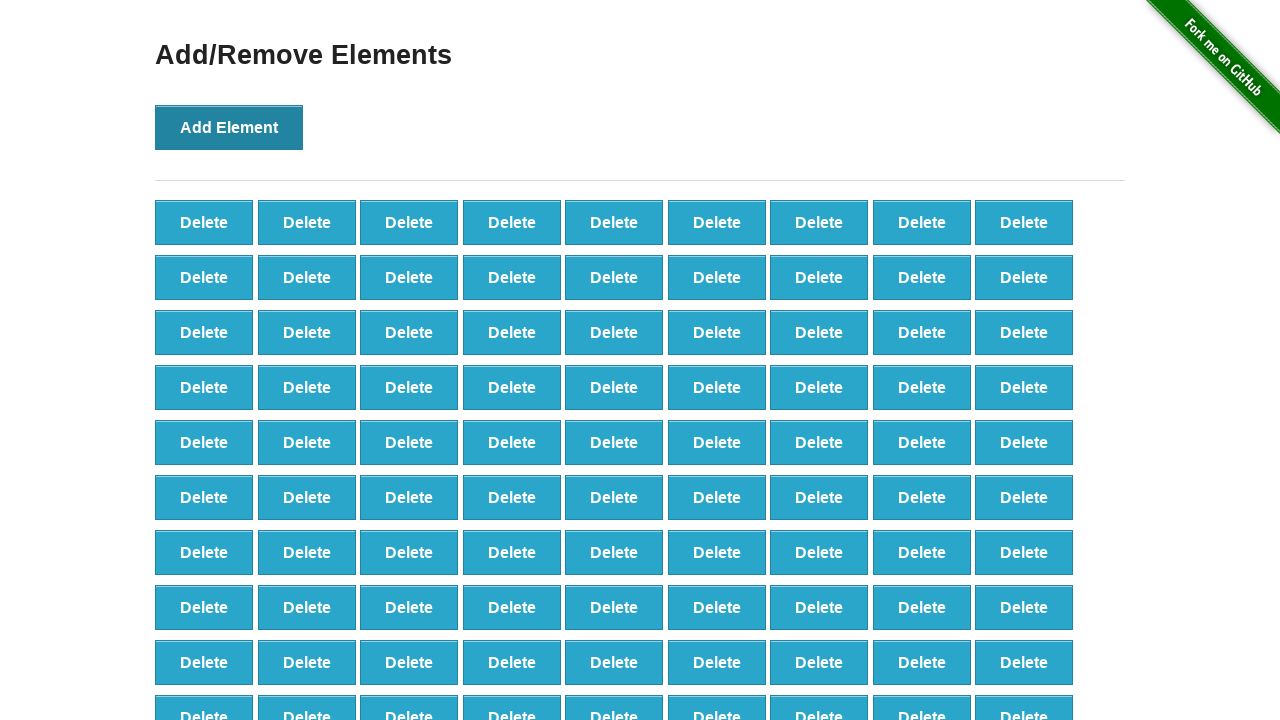

Clicked Add Element button (iteration 95/100) at (229, 127) on text='Add Element'
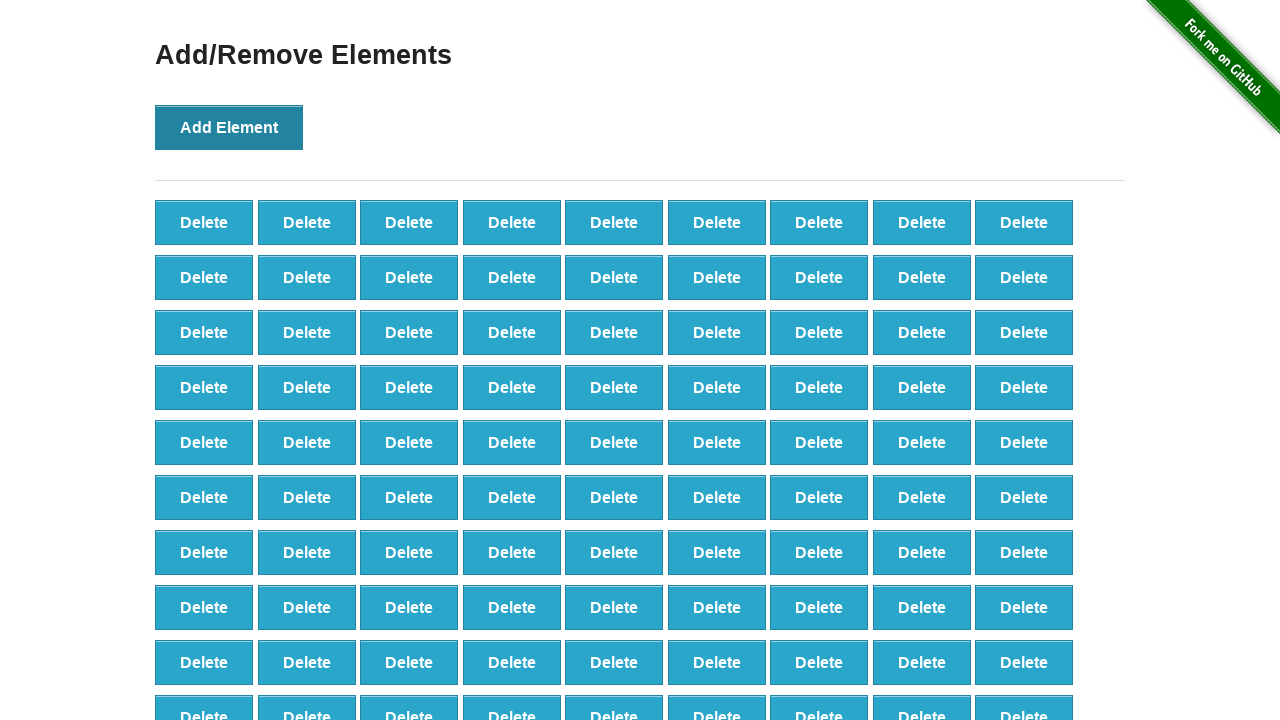

Clicked Add Element button (iteration 96/100) at (229, 127) on text='Add Element'
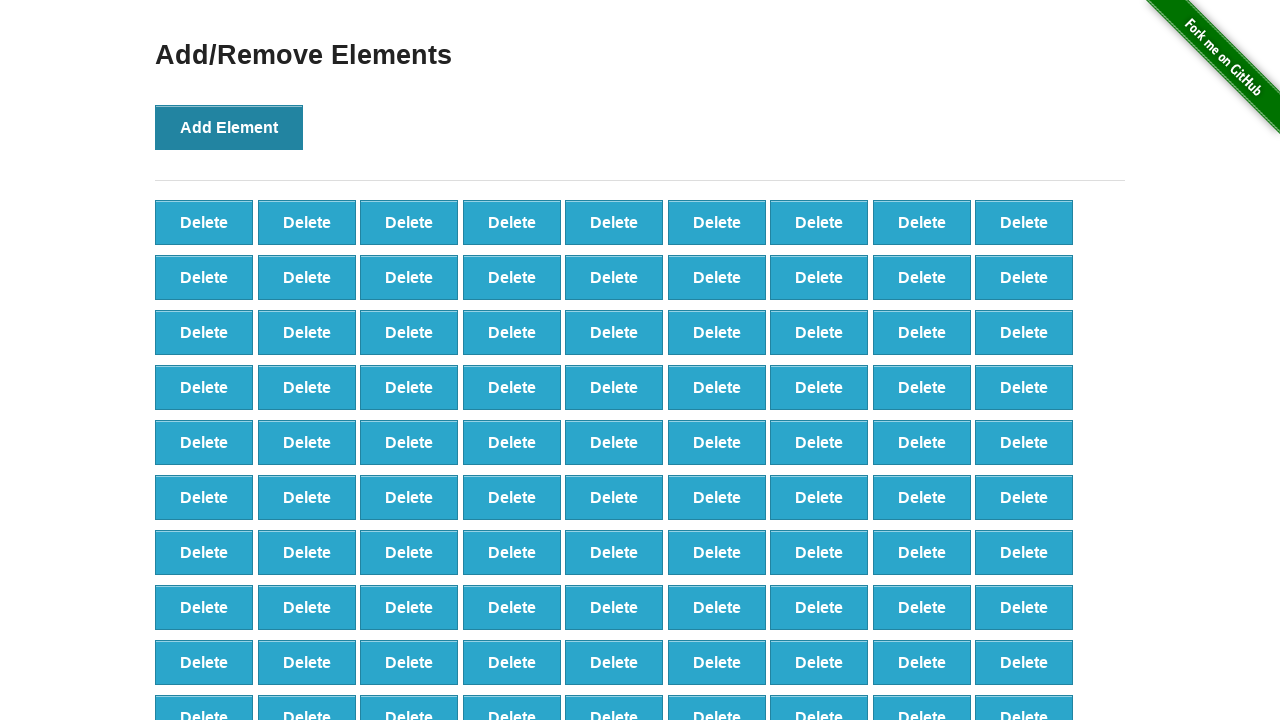

Clicked Add Element button (iteration 97/100) at (229, 127) on text='Add Element'
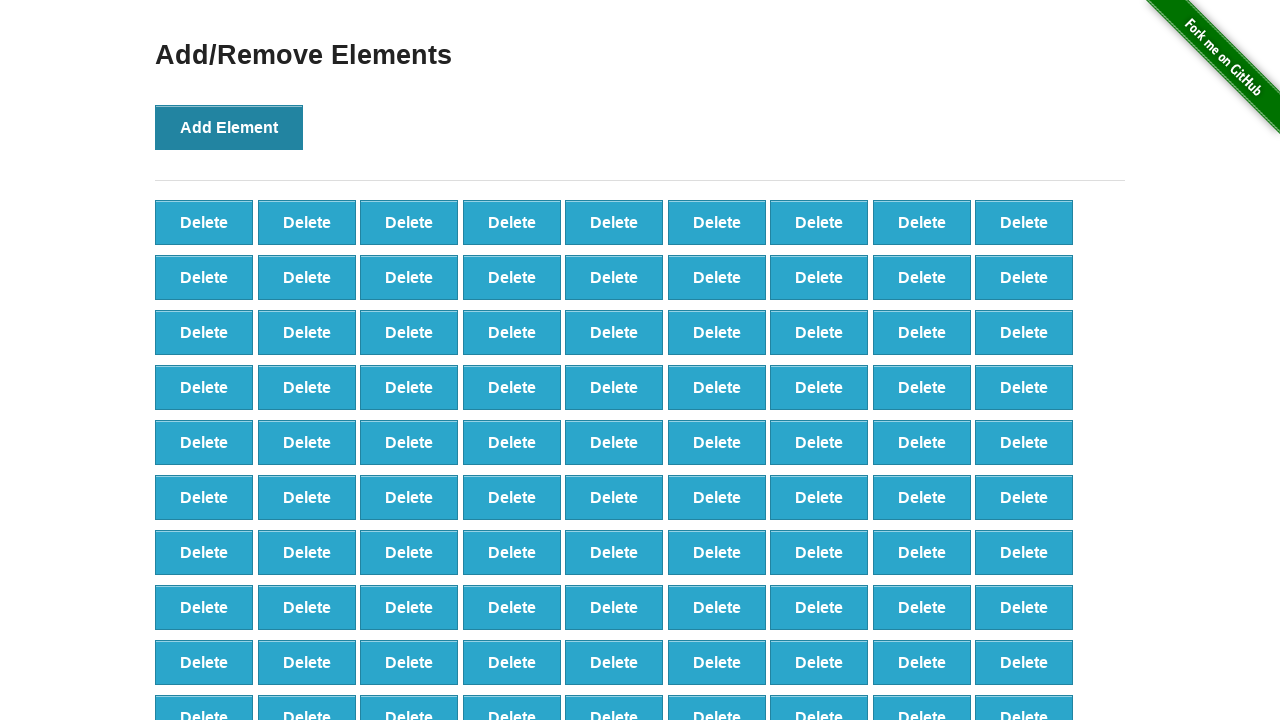

Clicked Add Element button (iteration 98/100) at (229, 127) on text='Add Element'
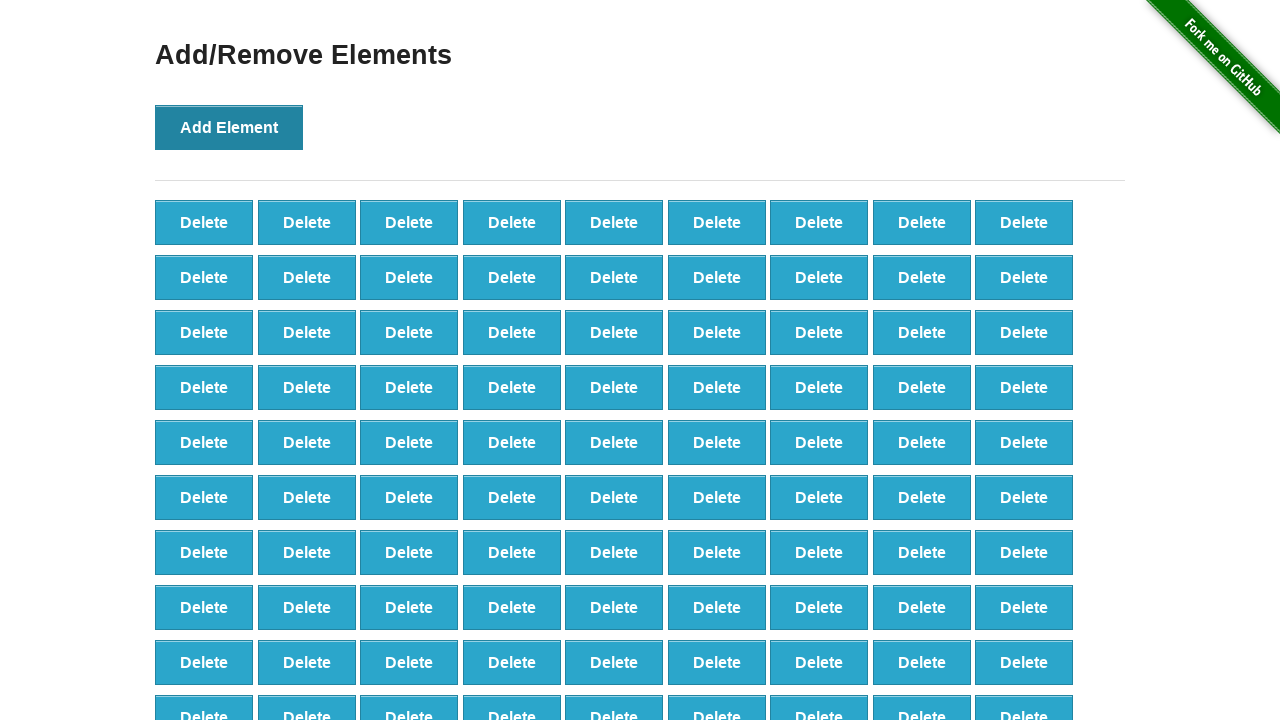

Clicked Add Element button (iteration 99/100) at (229, 127) on text='Add Element'
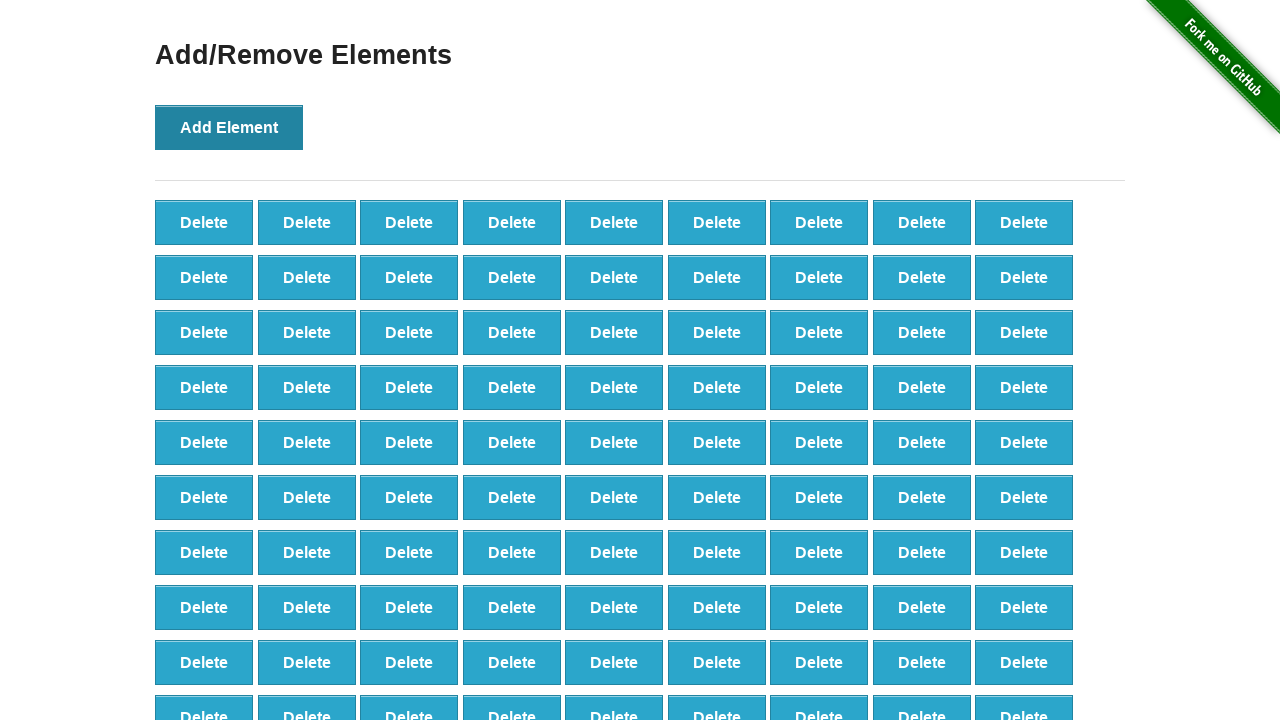

Clicked Add Element button (iteration 100/100) at (229, 127) on text='Add Element'
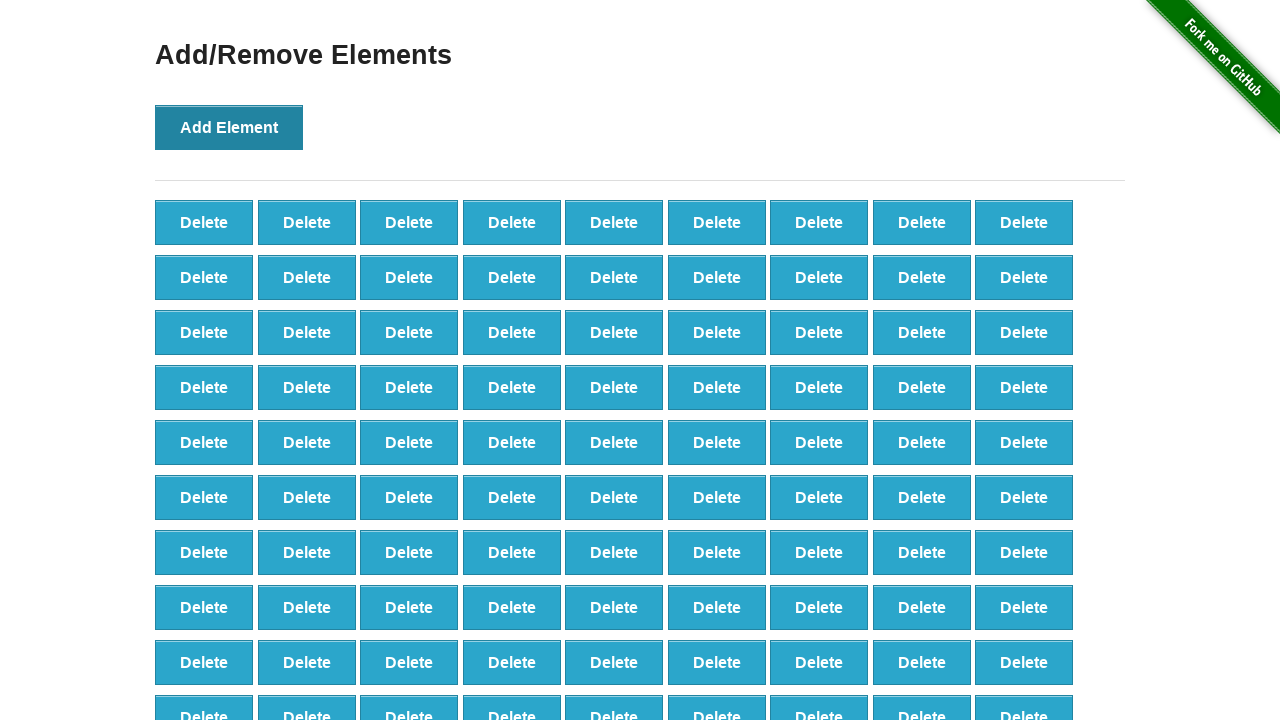

Retrieved all delete buttons from page
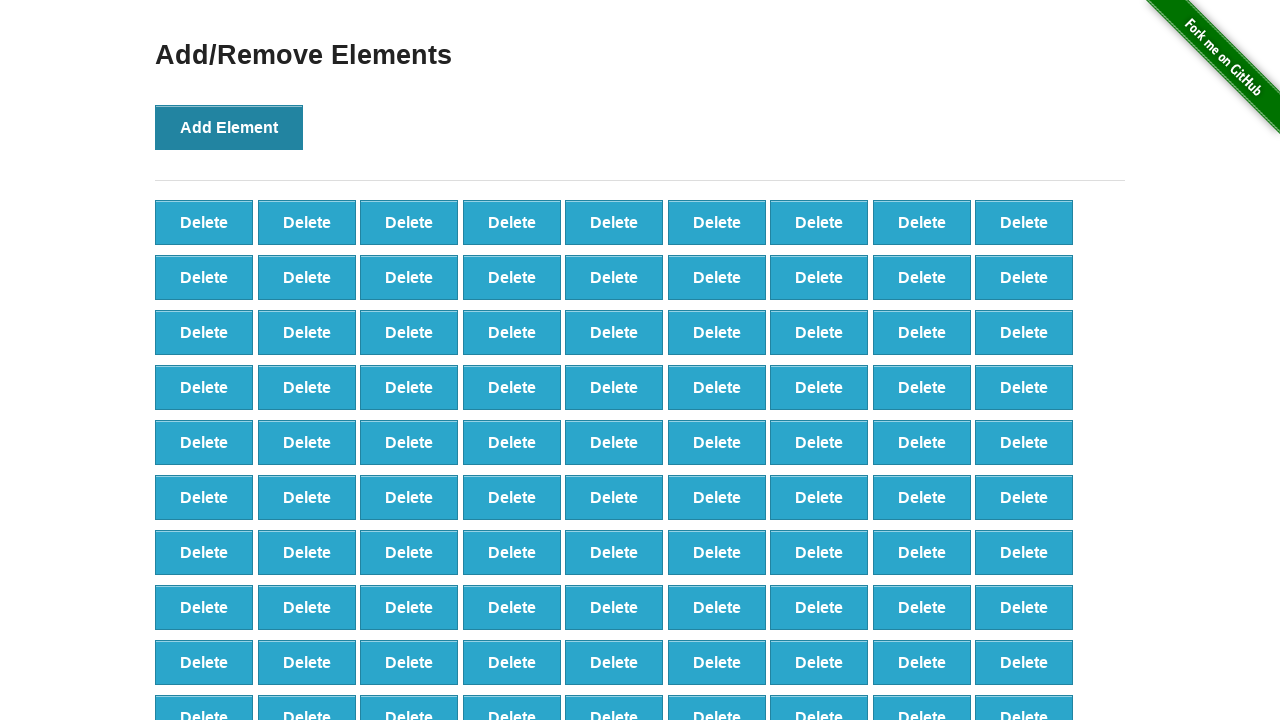

Verified 100 delete buttons exist
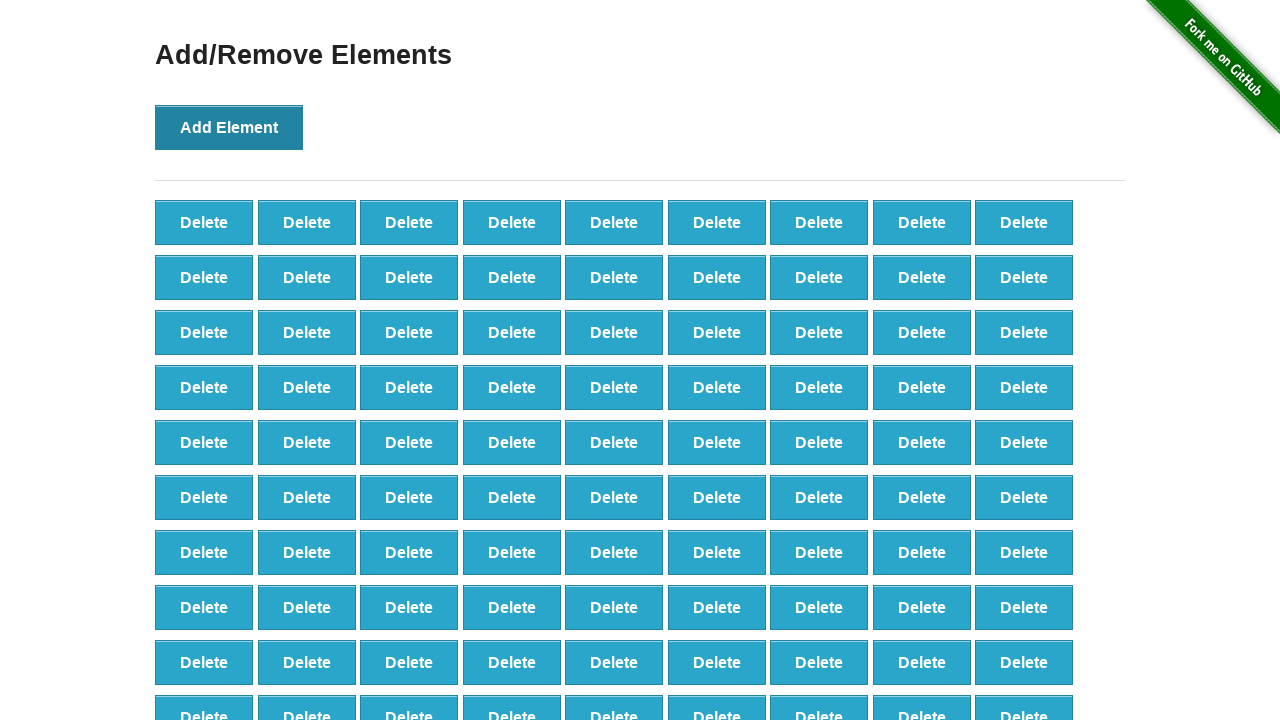

Clicked delete button to remove element (iteration 1/90) at (204, 222) on .added-manually >> nth=0
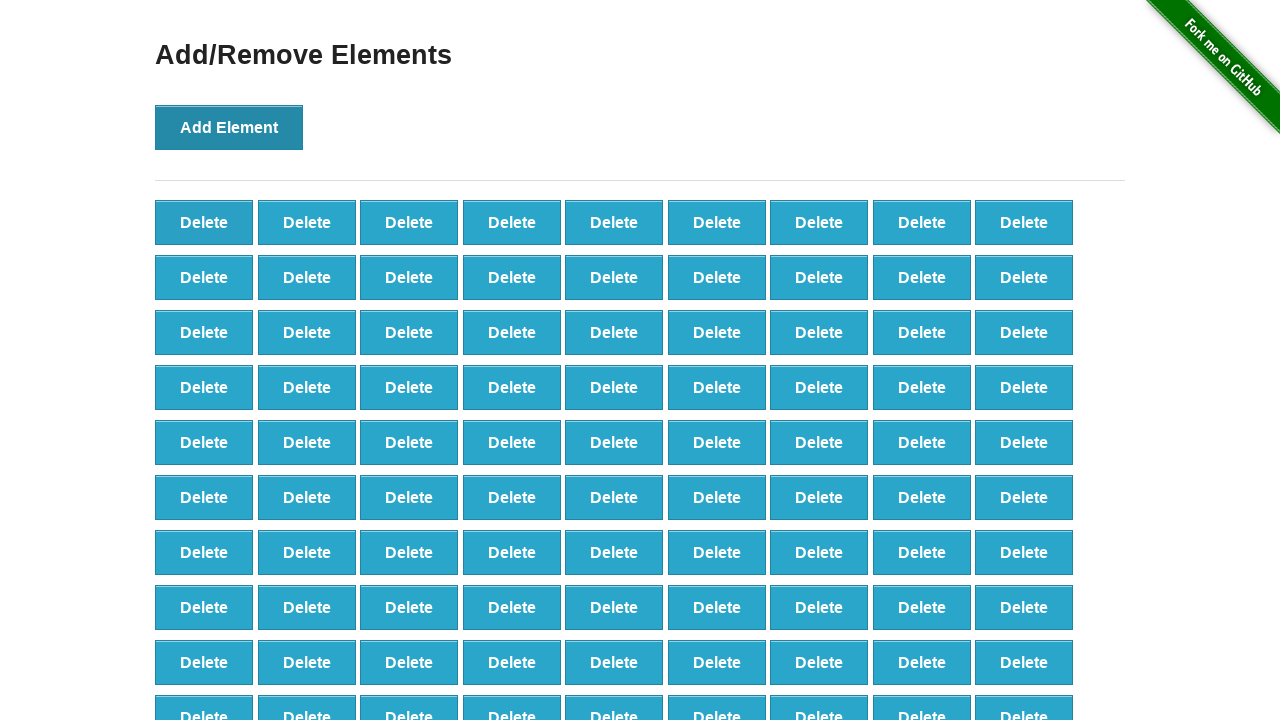

Clicked delete button to remove element (iteration 2/90) at (204, 222) on .added-manually >> nth=0
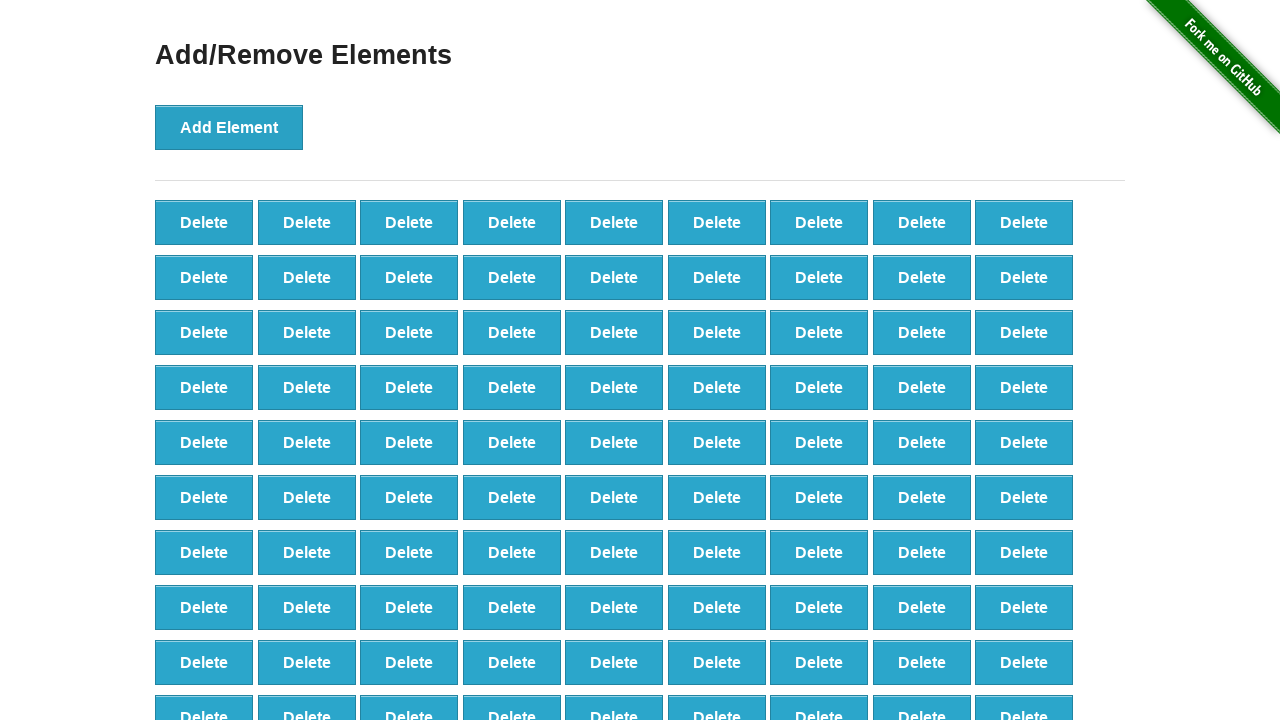

Clicked delete button to remove element (iteration 3/90) at (204, 222) on .added-manually >> nth=0
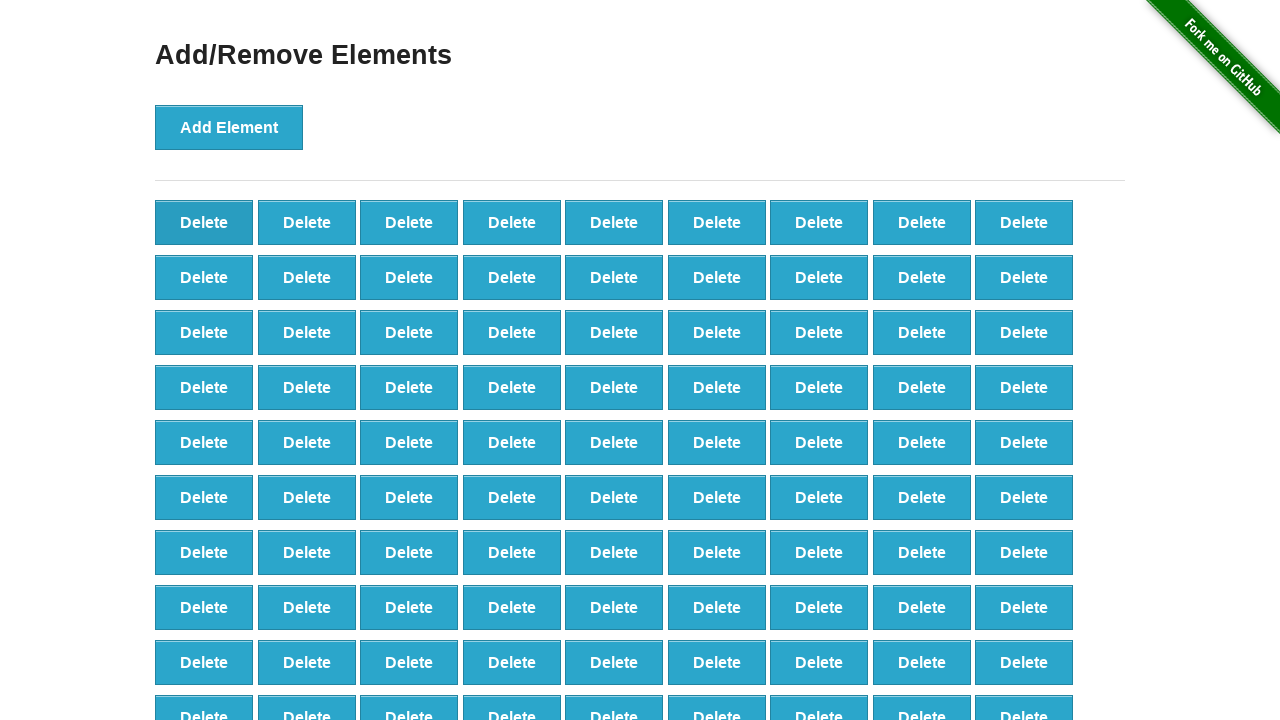

Clicked delete button to remove element (iteration 4/90) at (204, 222) on .added-manually >> nth=0
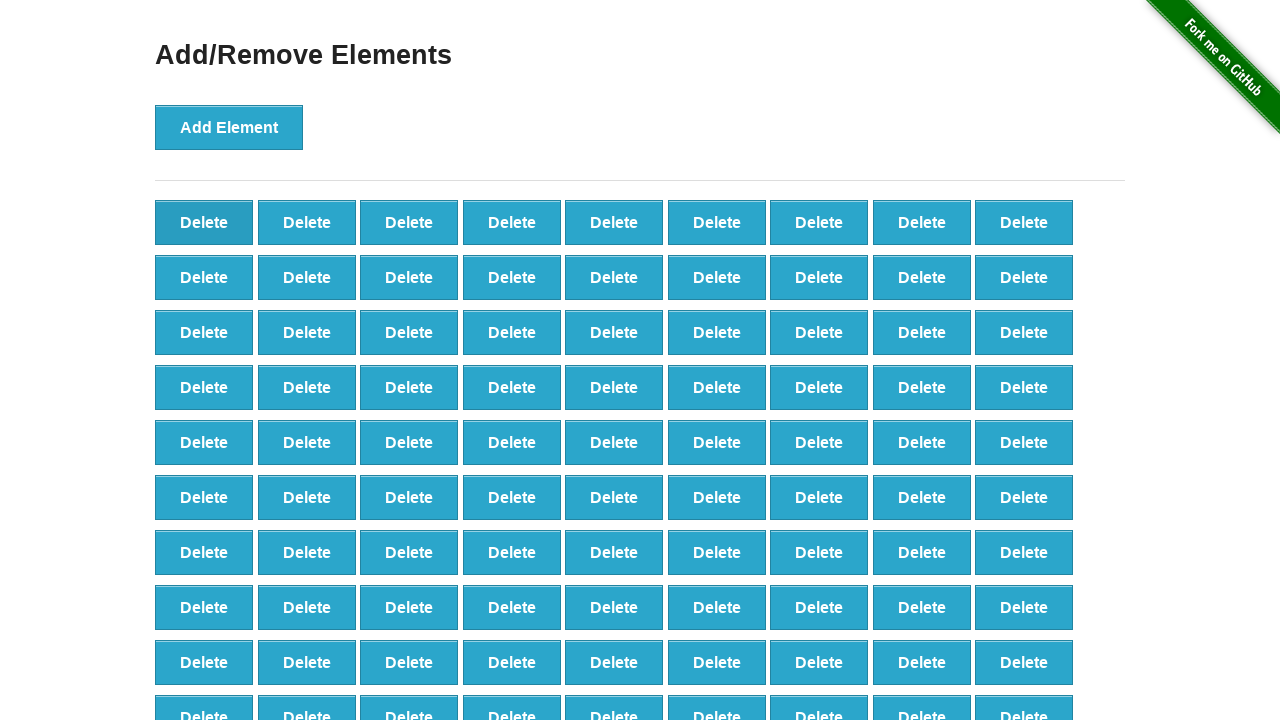

Clicked delete button to remove element (iteration 5/90) at (204, 222) on .added-manually >> nth=0
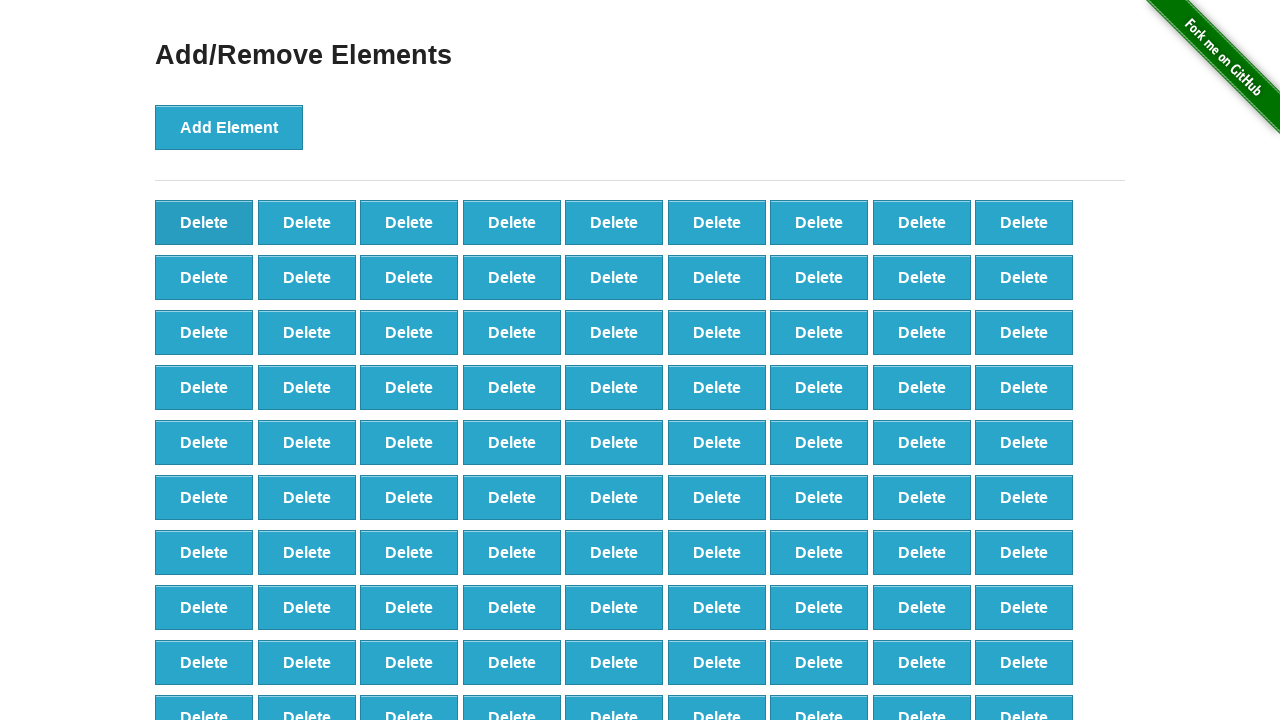

Clicked delete button to remove element (iteration 6/90) at (204, 222) on .added-manually >> nth=0
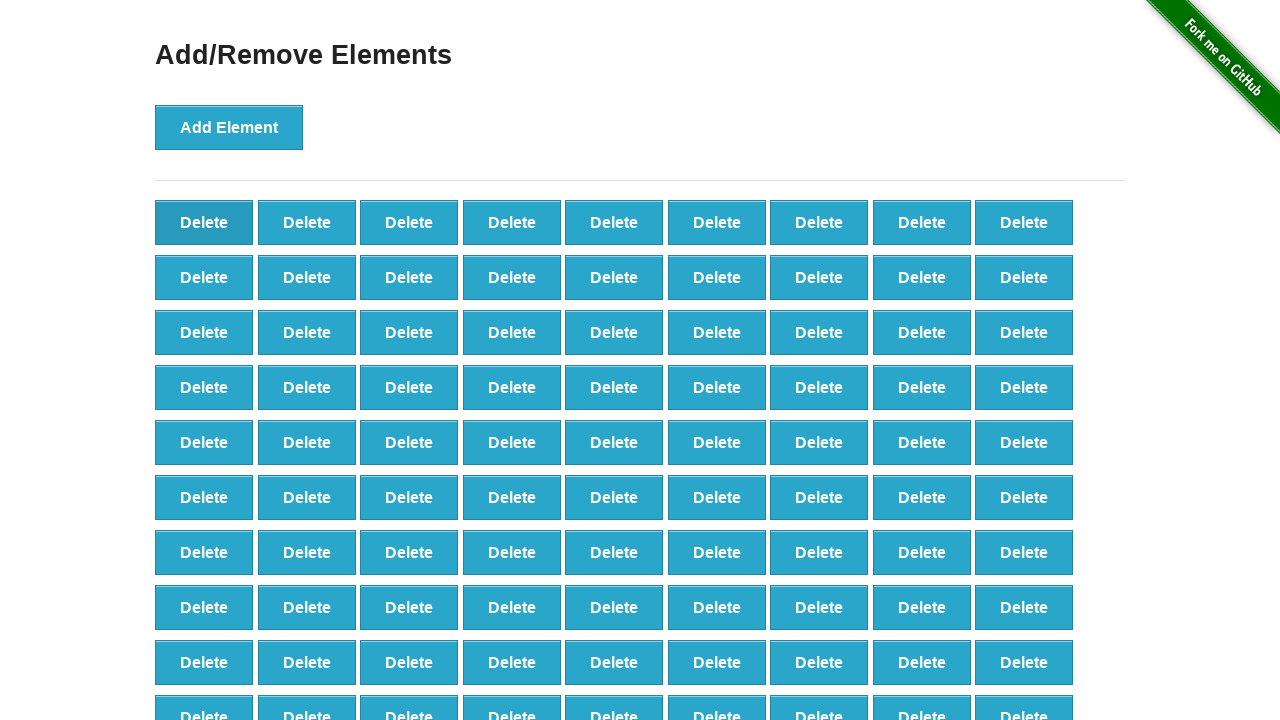

Clicked delete button to remove element (iteration 7/90) at (204, 222) on .added-manually >> nth=0
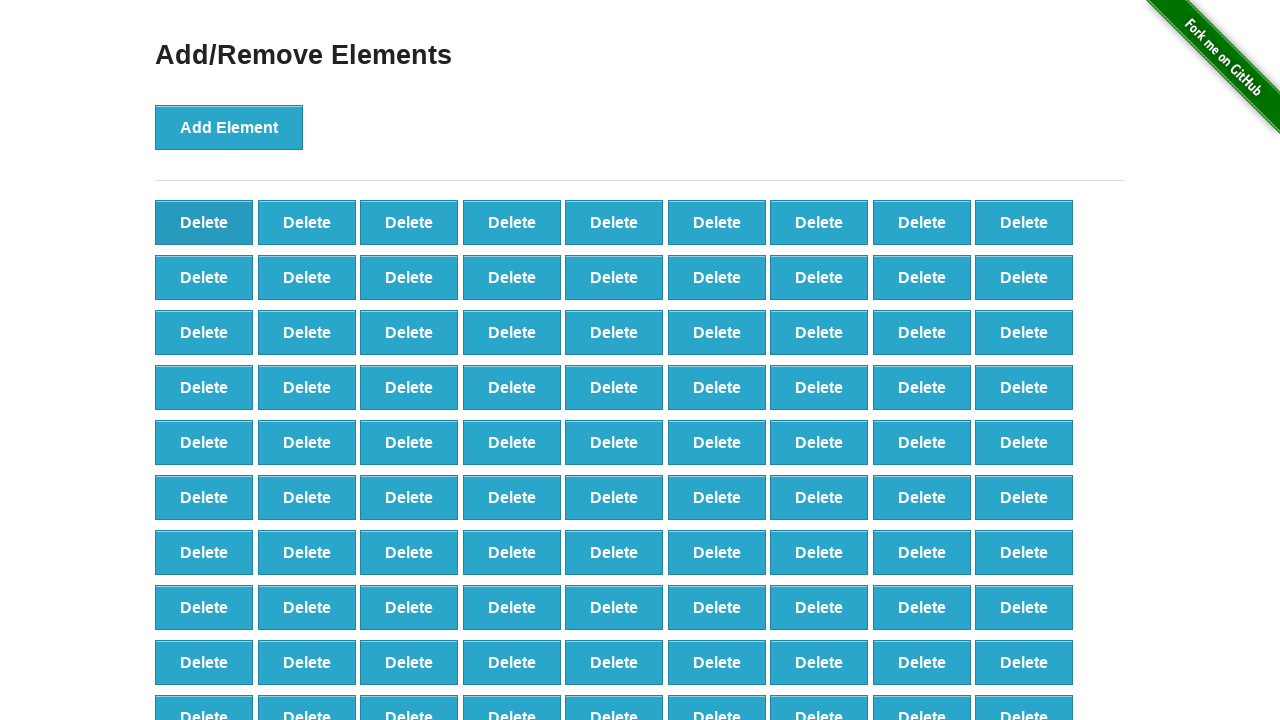

Clicked delete button to remove element (iteration 8/90) at (204, 222) on .added-manually >> nth=0
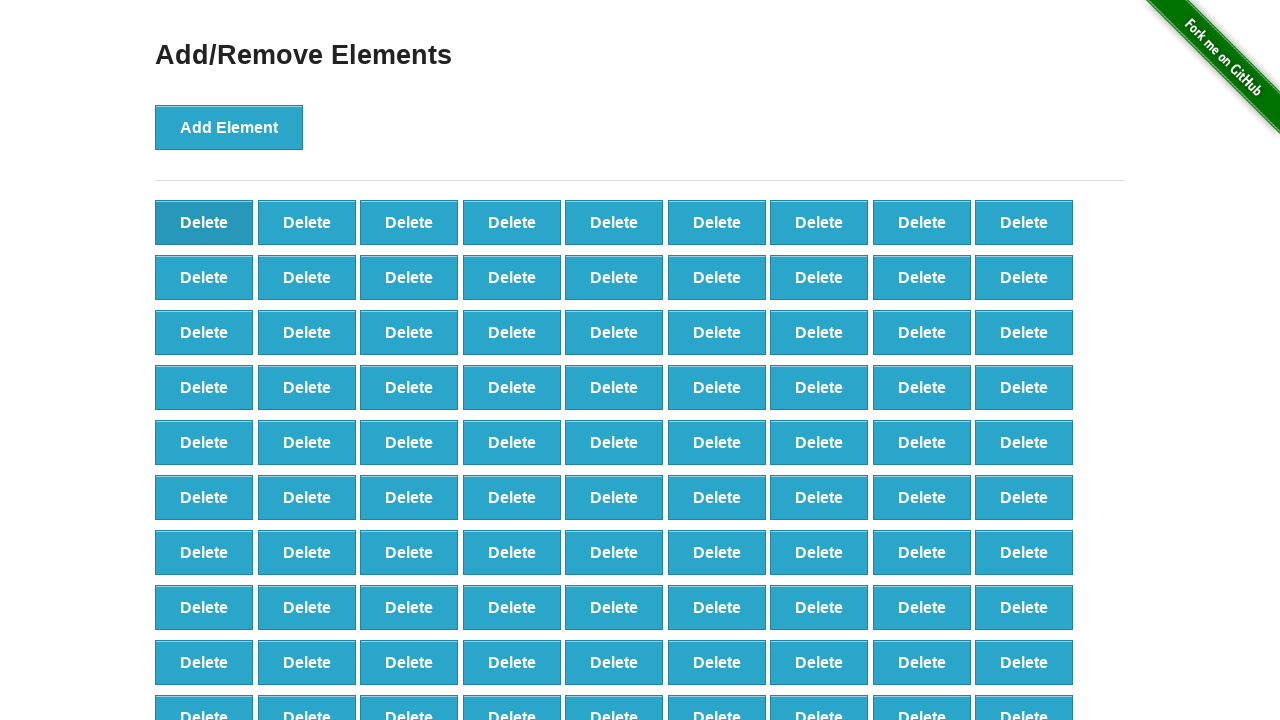

Clicked delete button to remove element (iteration 9/90) at (204, 222) on .added-manually >> nth=0
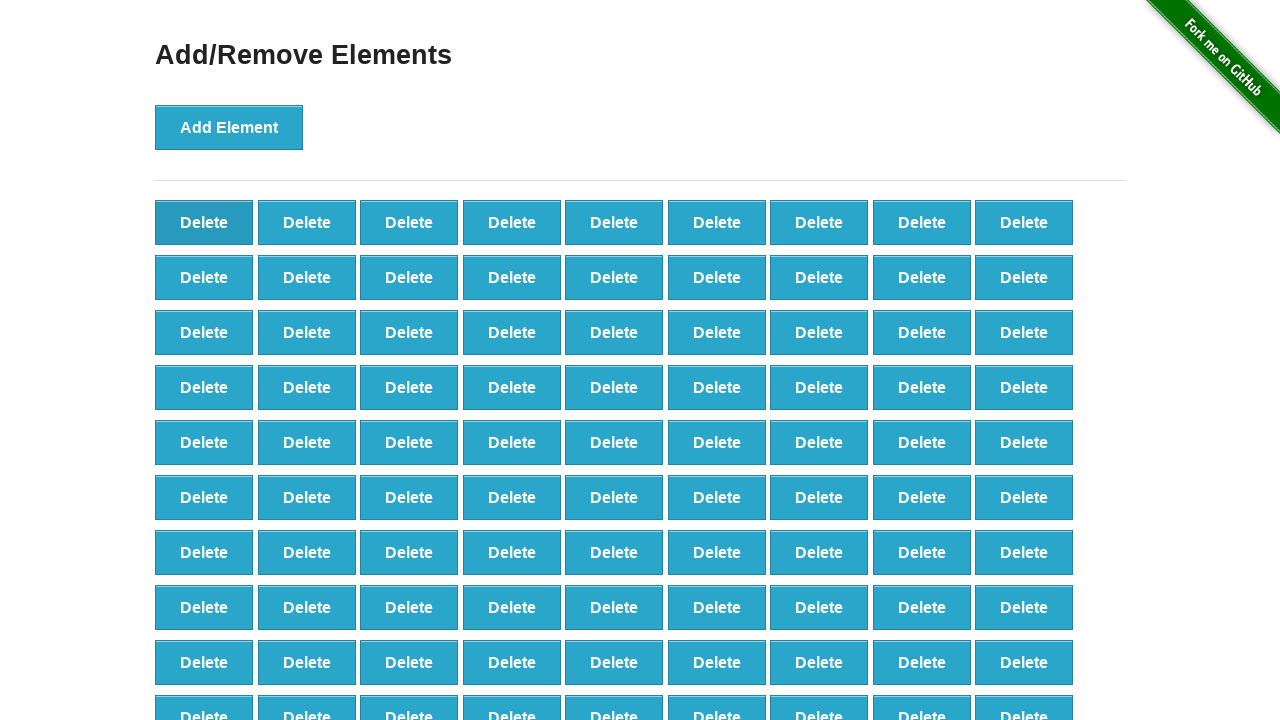

Clicked delete button to remove element (iteration 10/90) at (204, 222) on .added-manually >> nth=0
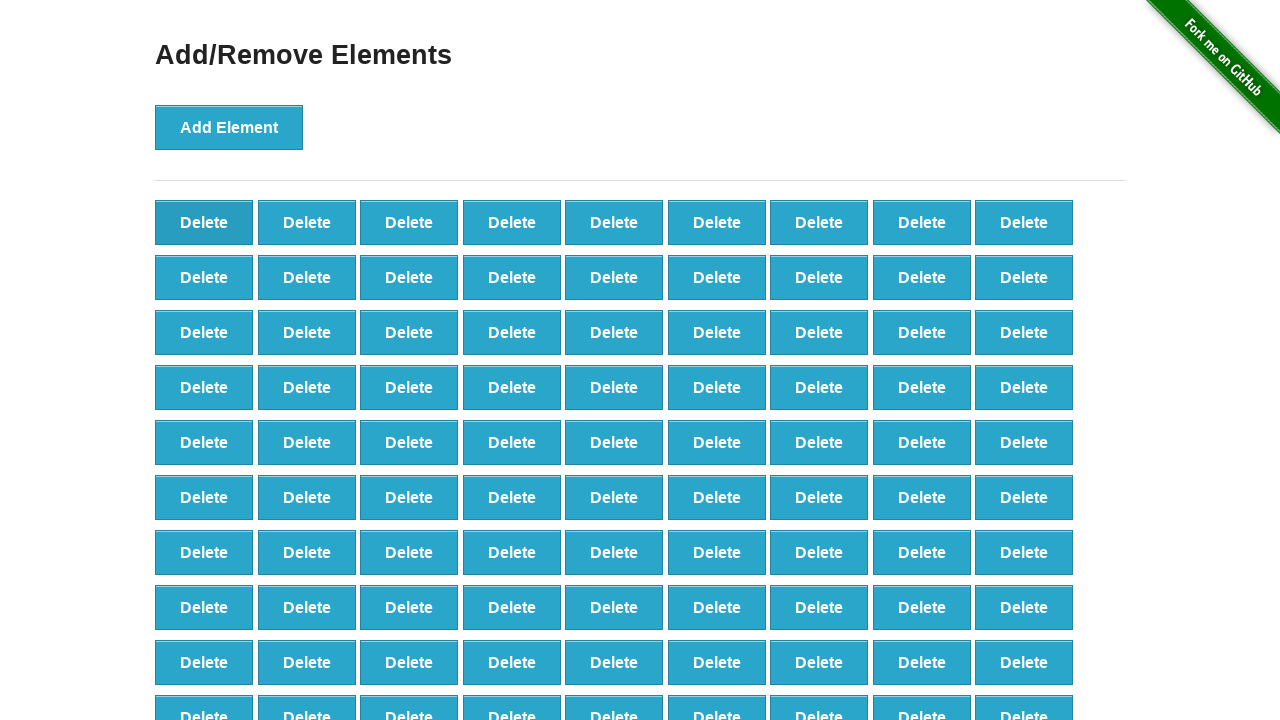

Clicked delete button to remove element (iteration 11/90) at (204, 222) on .added-manually >> nth=0
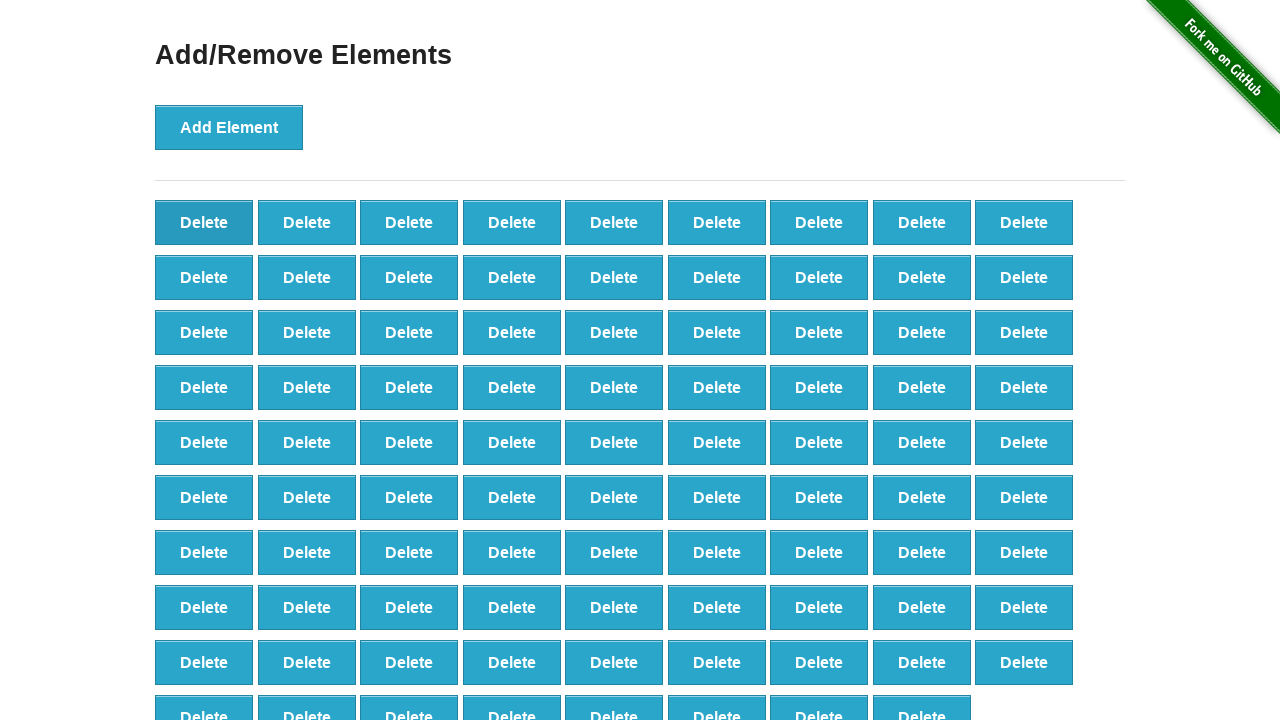

Clicked delete button to remove element (iteration 12/90) at (204, 222) on .added-manually >> nth=0
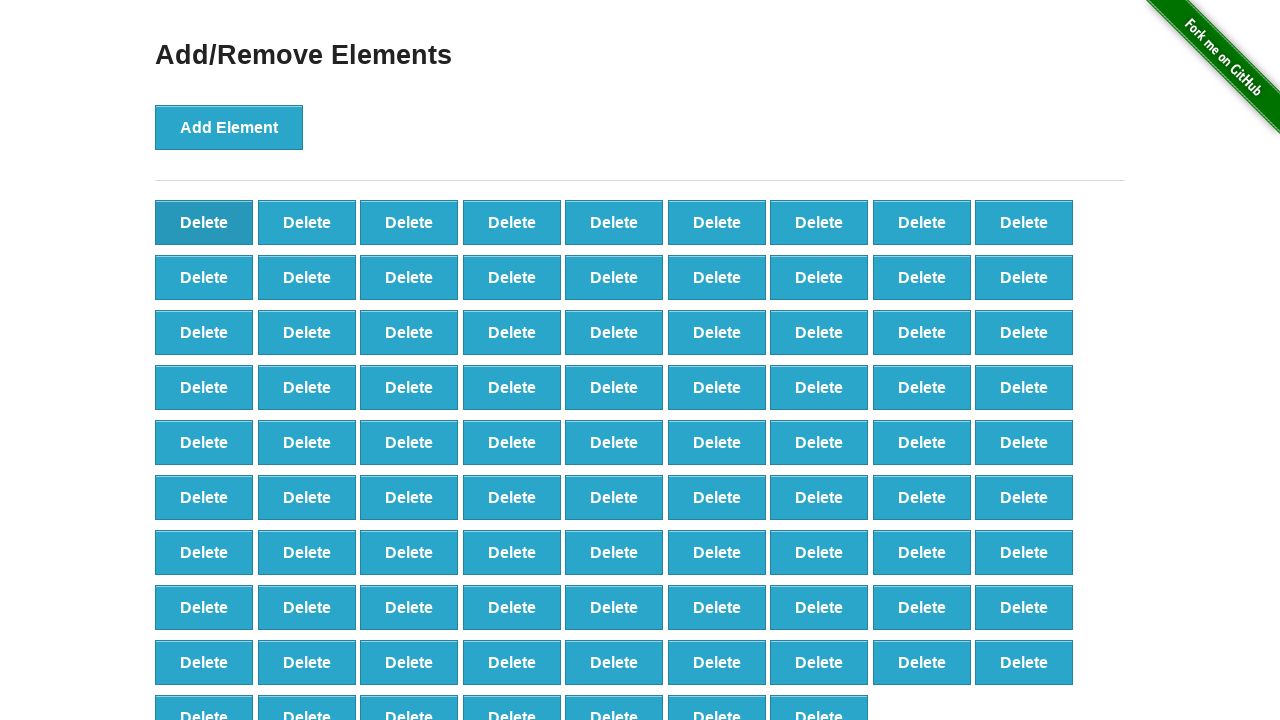

Clicked delete button to remove element (iteration 13/90) at (204, 222) on .added-manually >> nth=0
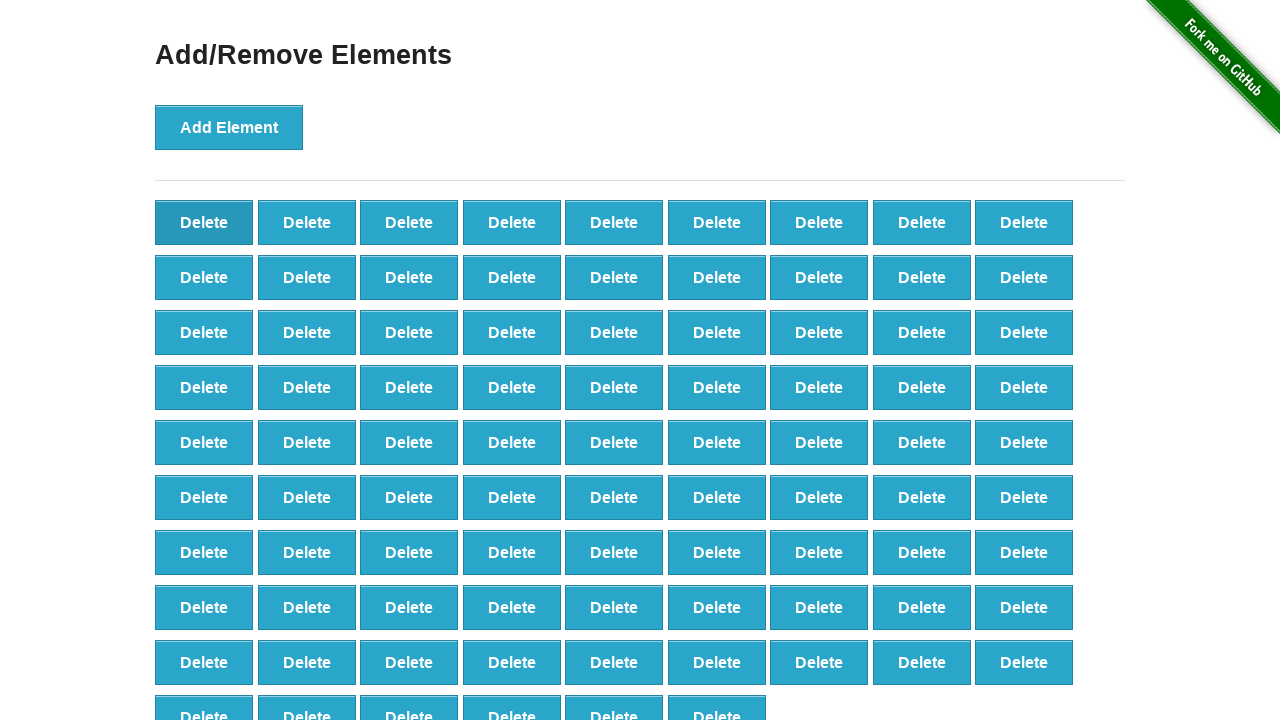

Clicked delete button to remove element (iteration 14/90) at (204, 222) on .added-manually >> nth=0
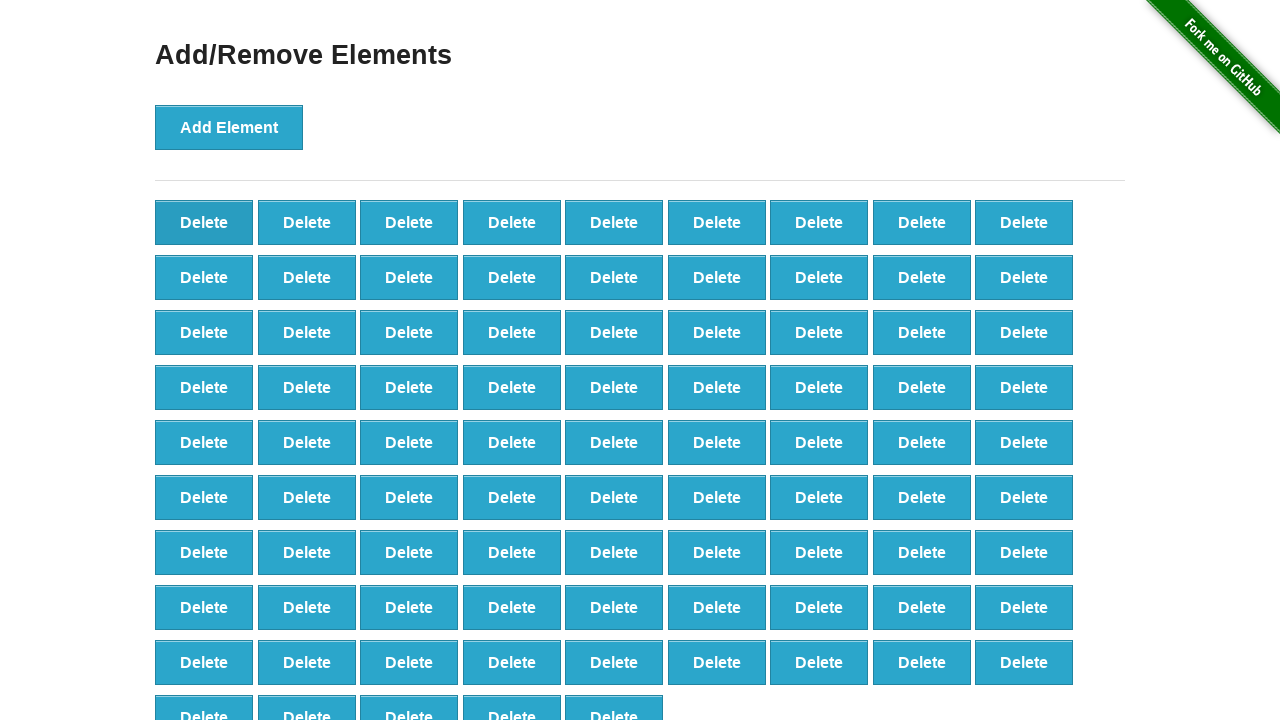

Clicked delete button to remove element (iteration 15/90) at (204, 222) on .added-manually >> nth=0
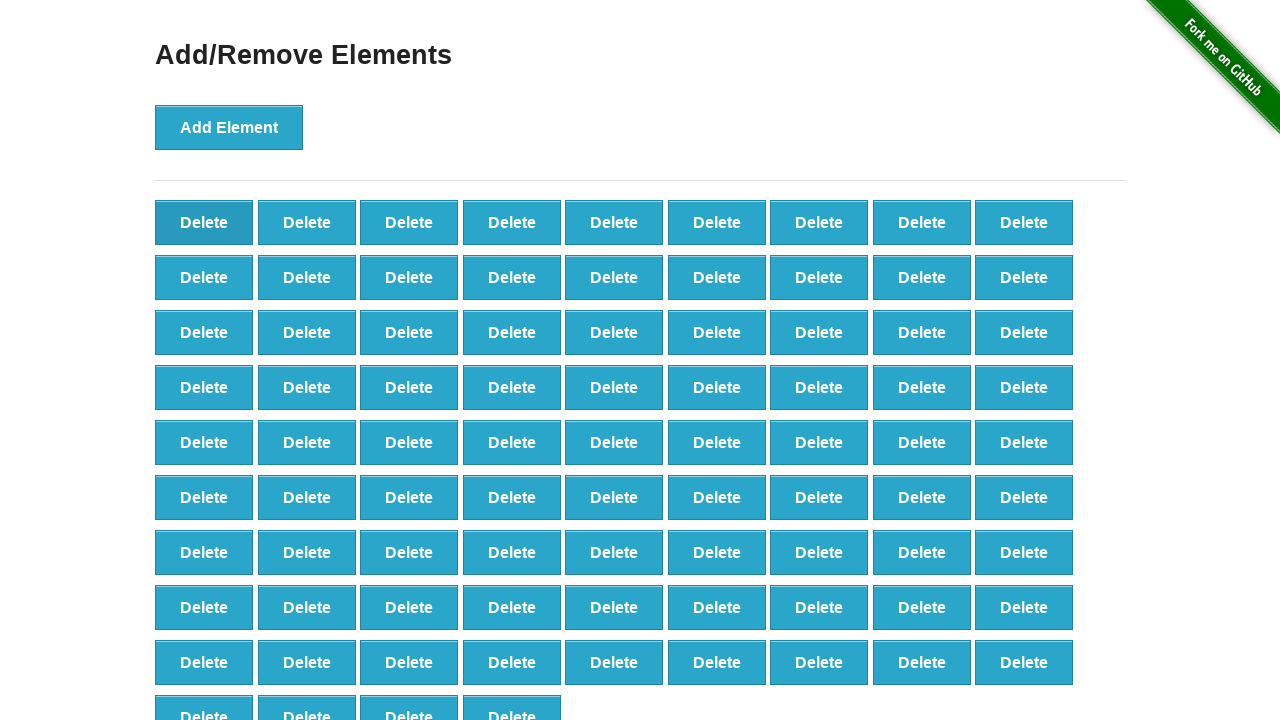

Clicked delete button to remove element (iteration 16/90) at (204, 222) on .added-manually >> nth=0
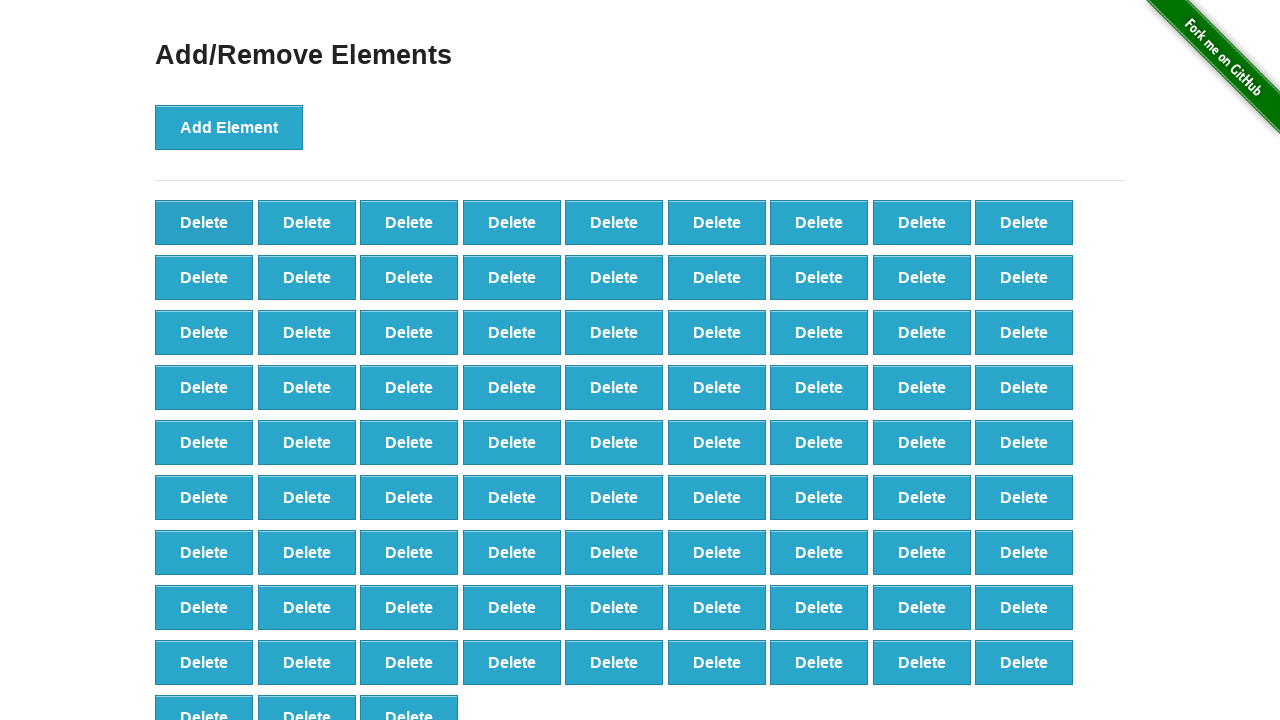

Clicked delete button to remove element (iteration 17/90) at (204, 222) on .added-manually >> nth=0
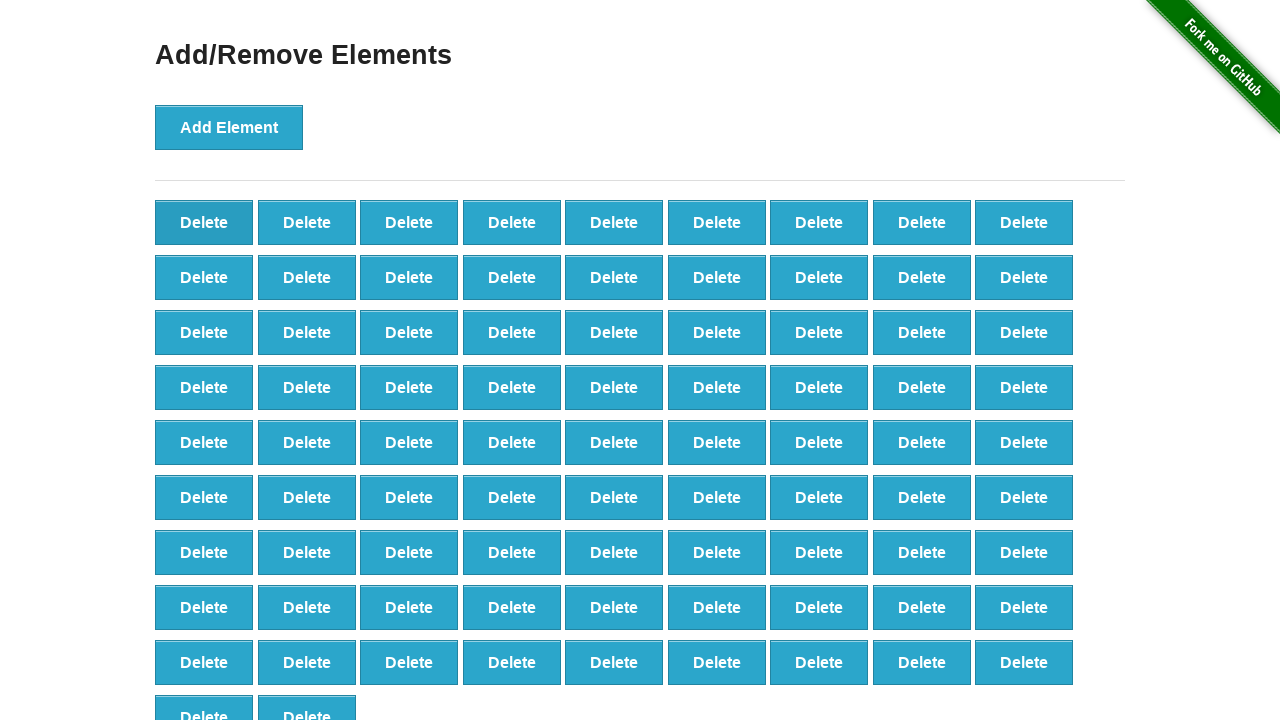

Clicked delete button to remove element (iteration 18/90) at (204, 222) on .added-manually >> nth=0
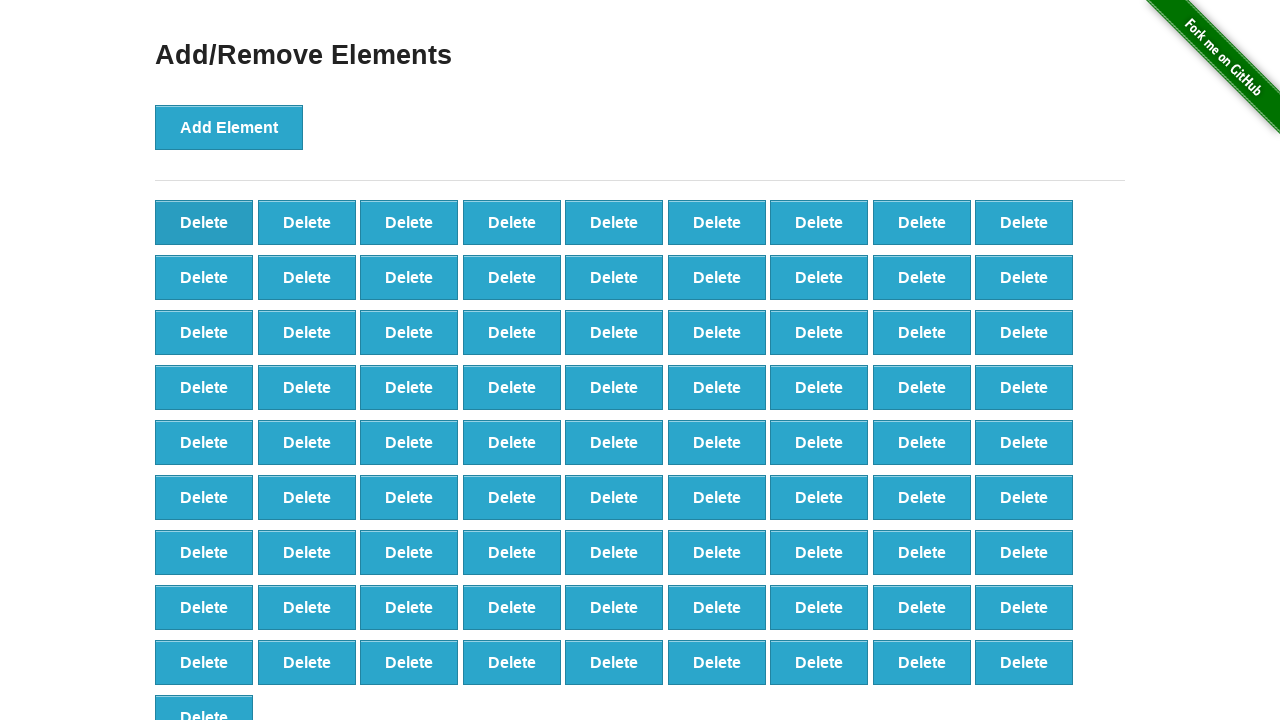

Clicked delete button to remove element (iteration 19/90) at (204, 222) on .added-manually >> nth=0
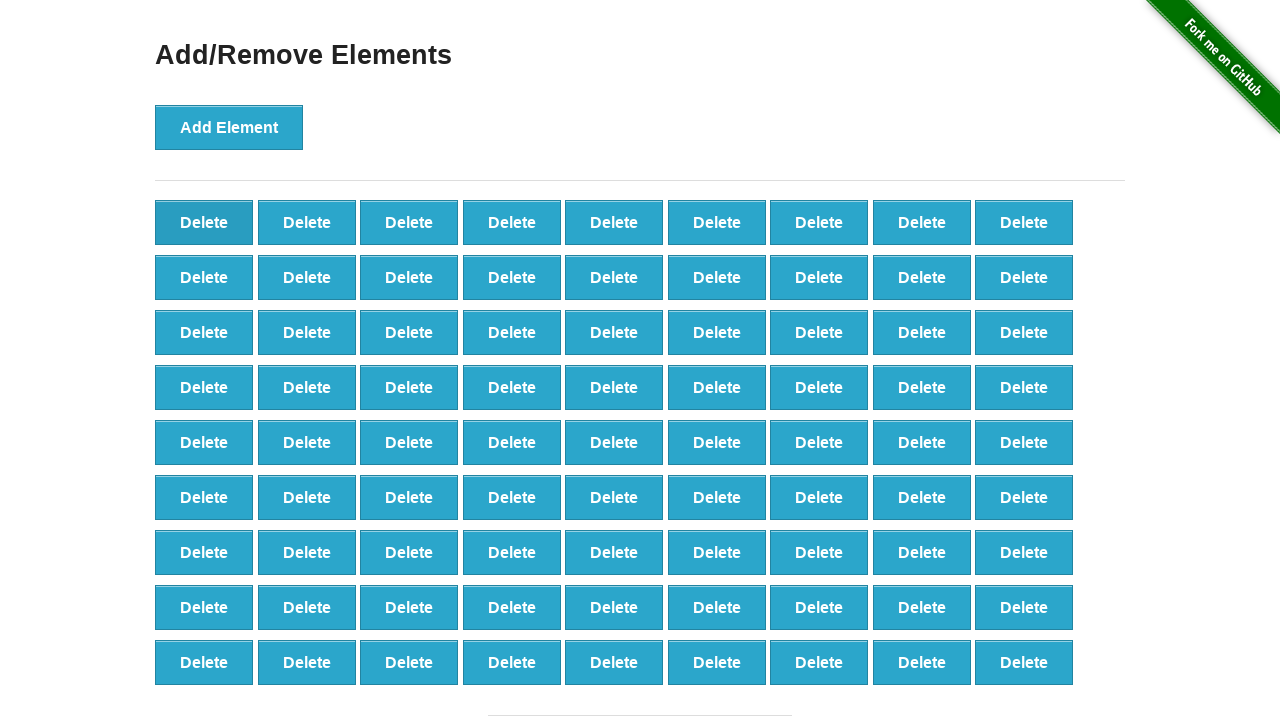

Clicked delete button to remove element (iteration 20/90) at (204, 222) on .added-manually >> nth=0
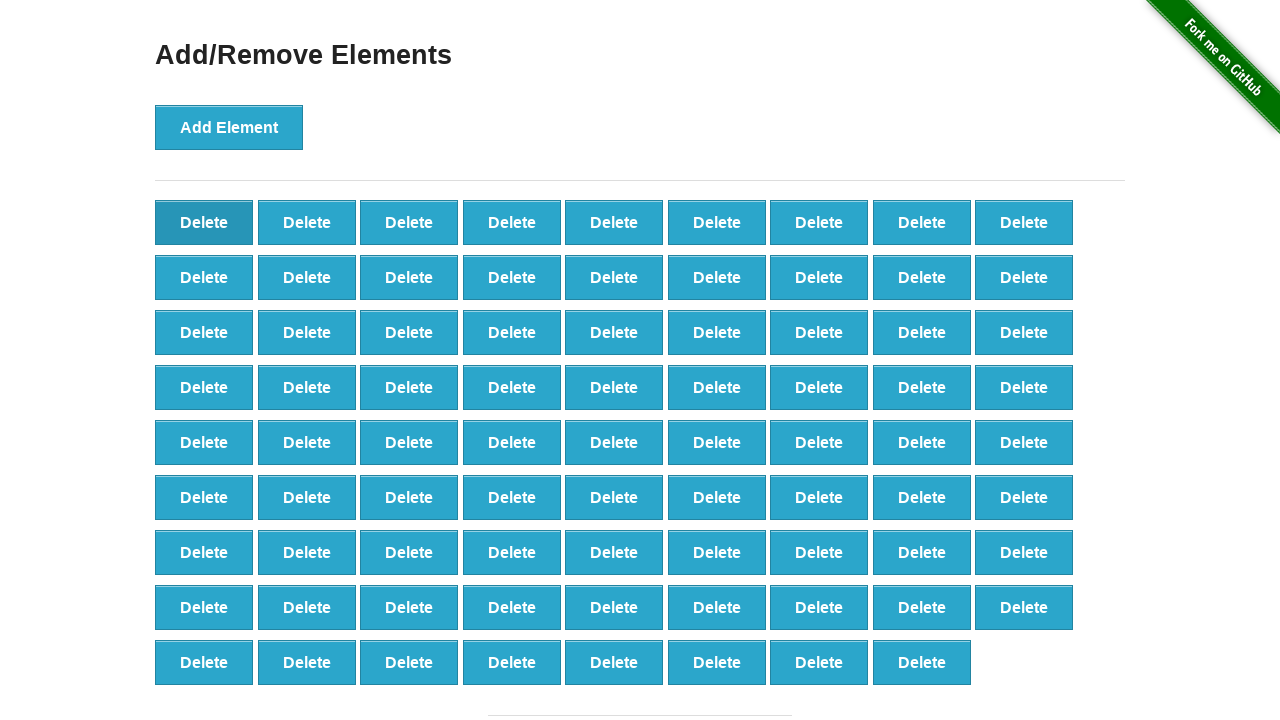

Clicked delete button to remove element (iteration 21/90) at (204, 222) on .added-manually >> nth=0
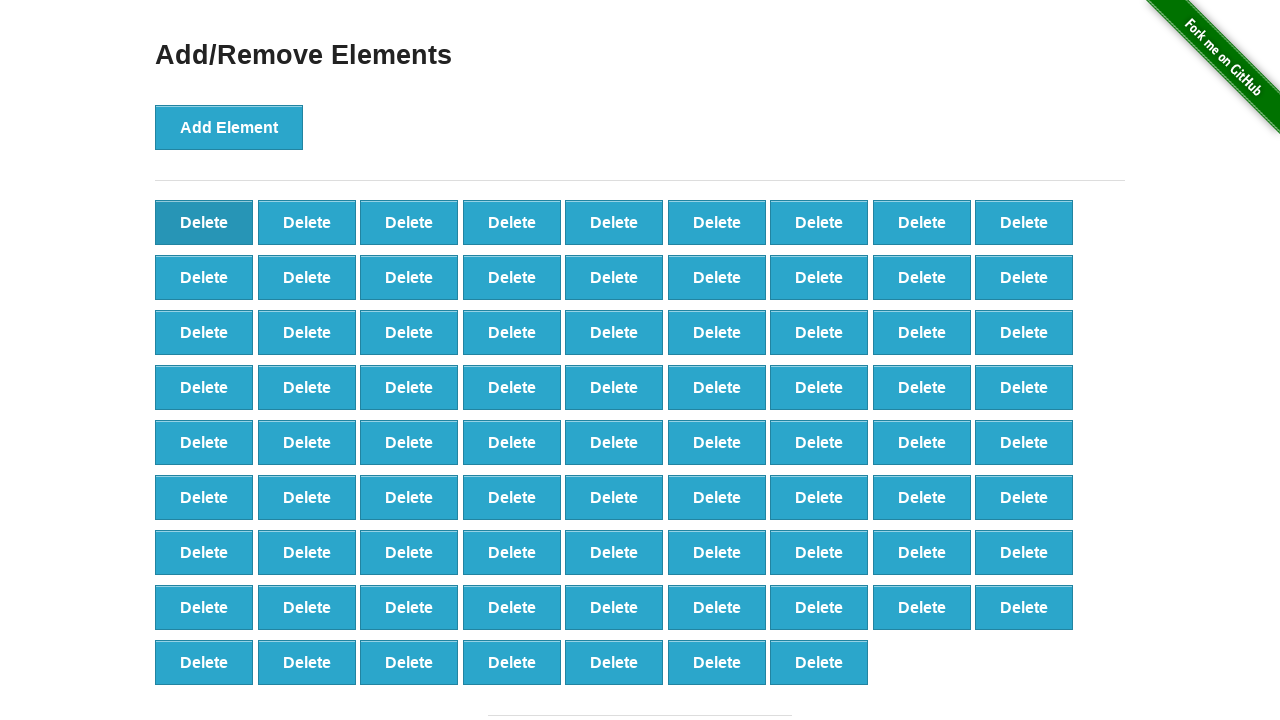

Clicked delete button to remove element (iteration 22/90) at (204, 222) on .added-manually >> nth=0
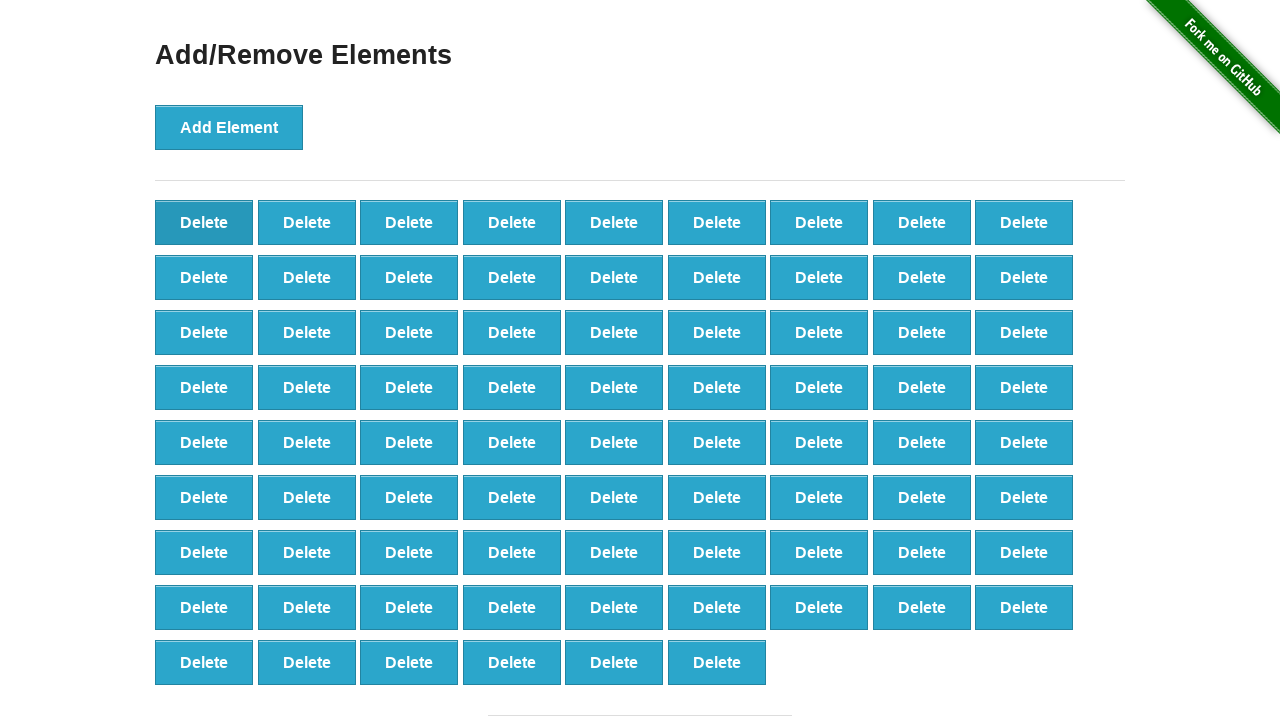

Clicked delete button to remove element (iteration 23/90) at (204, 222) on .added-manually >> nth=0
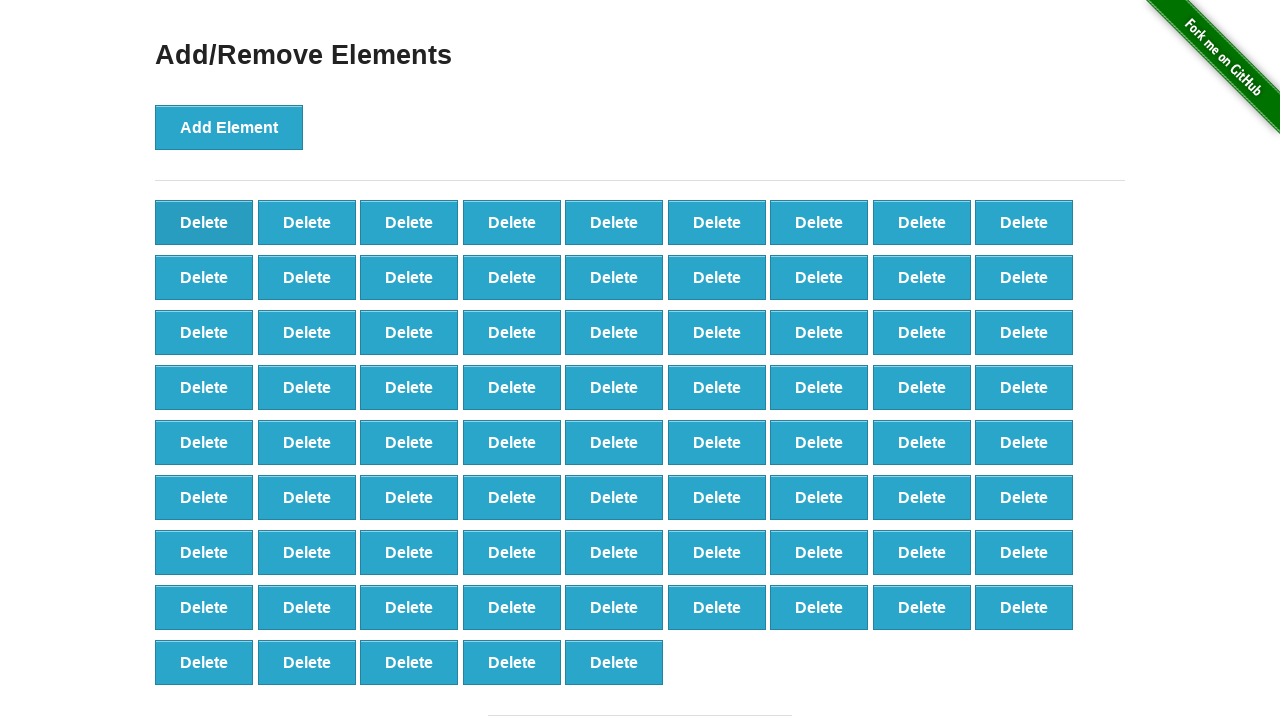

Clicked delete button to remove element (iteration 24/90) at (204, 222) on .added-manually >> nth=0
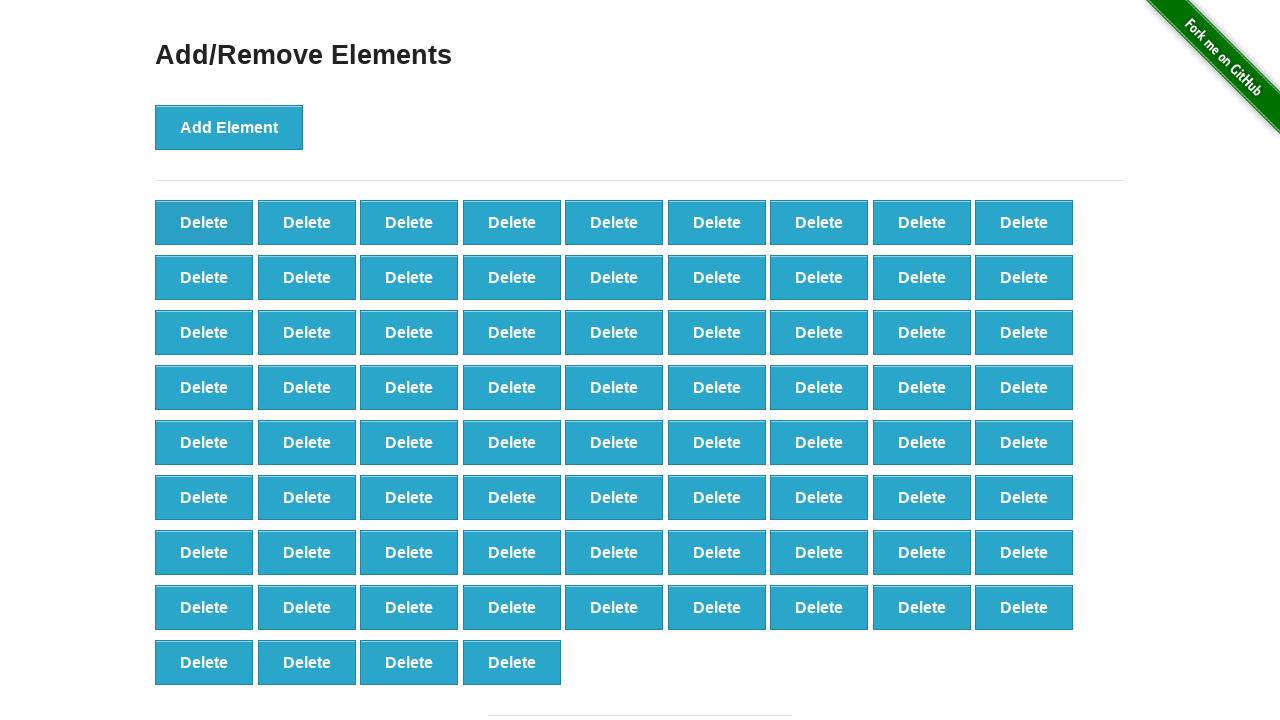

Clicked delete button to remove element (iteration 25/90) at (204, 222) on .added-manually >> nth=0
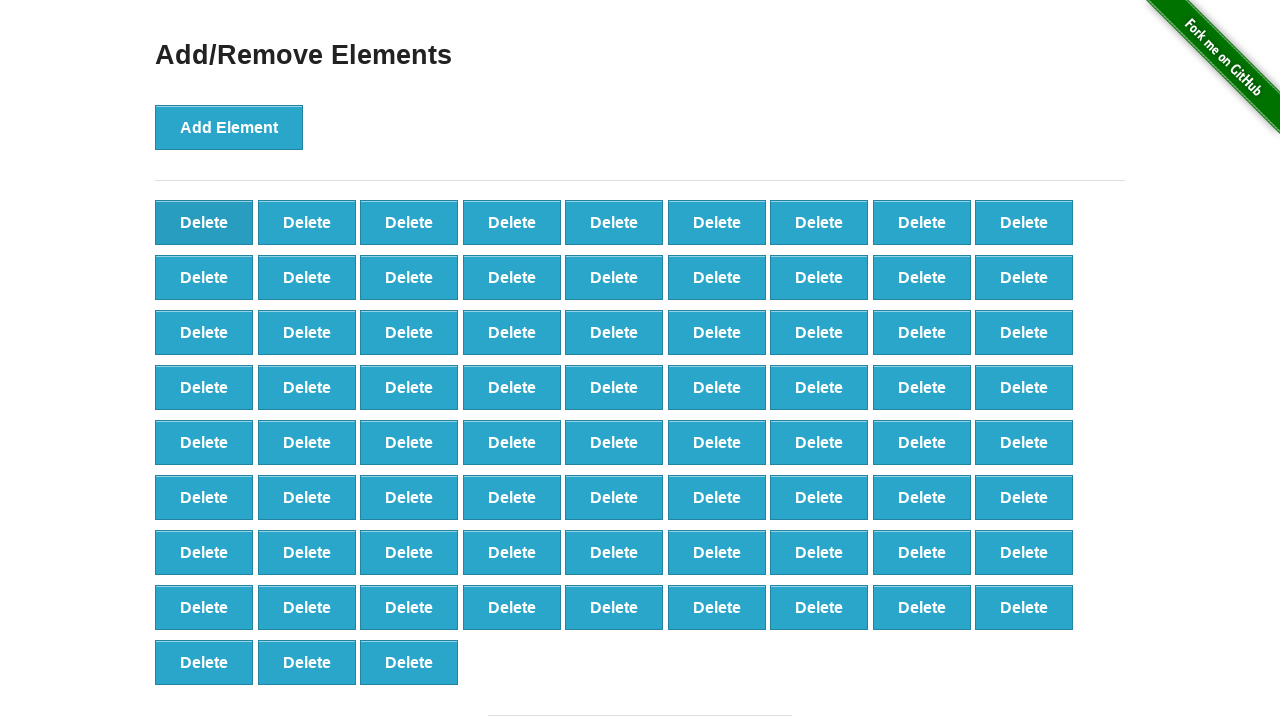

Clicked delete button to remove element (iteration 26/90) at (204, 222) on .added-manually >> nth=0
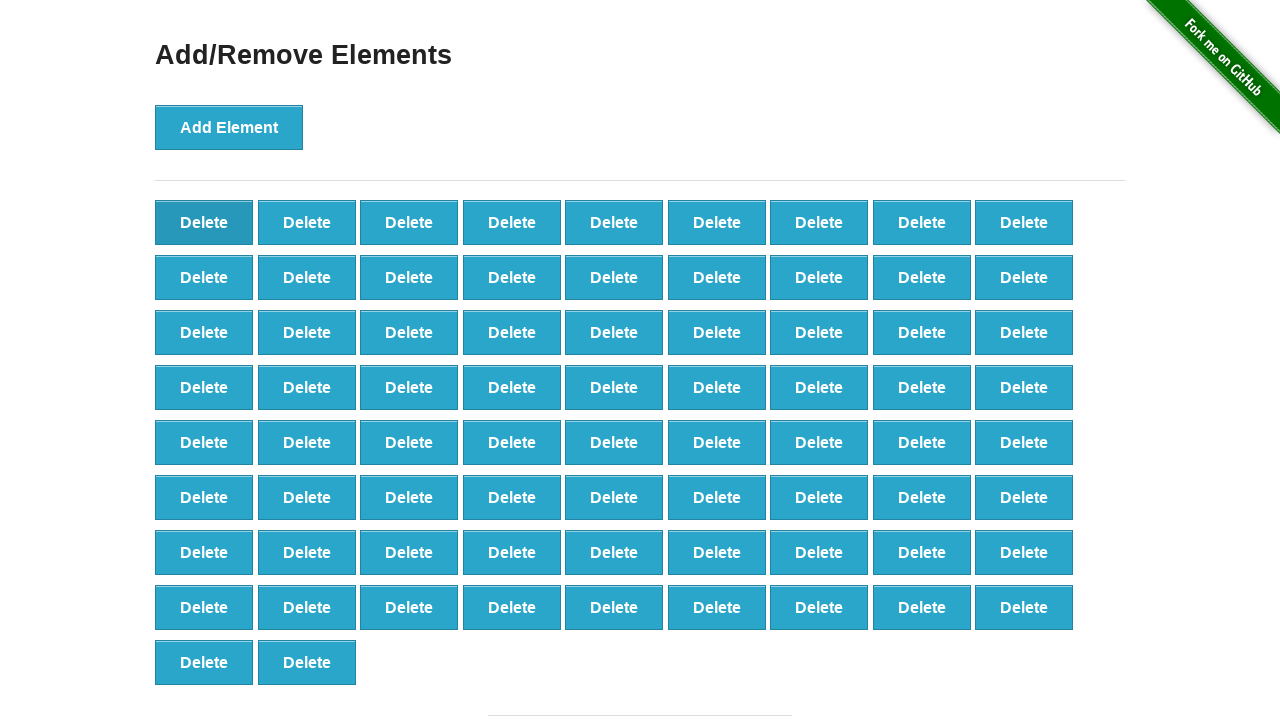

Clicked delete button to remove element (iteration 27/90) at (204, 222) on .added-manually >> nth=0
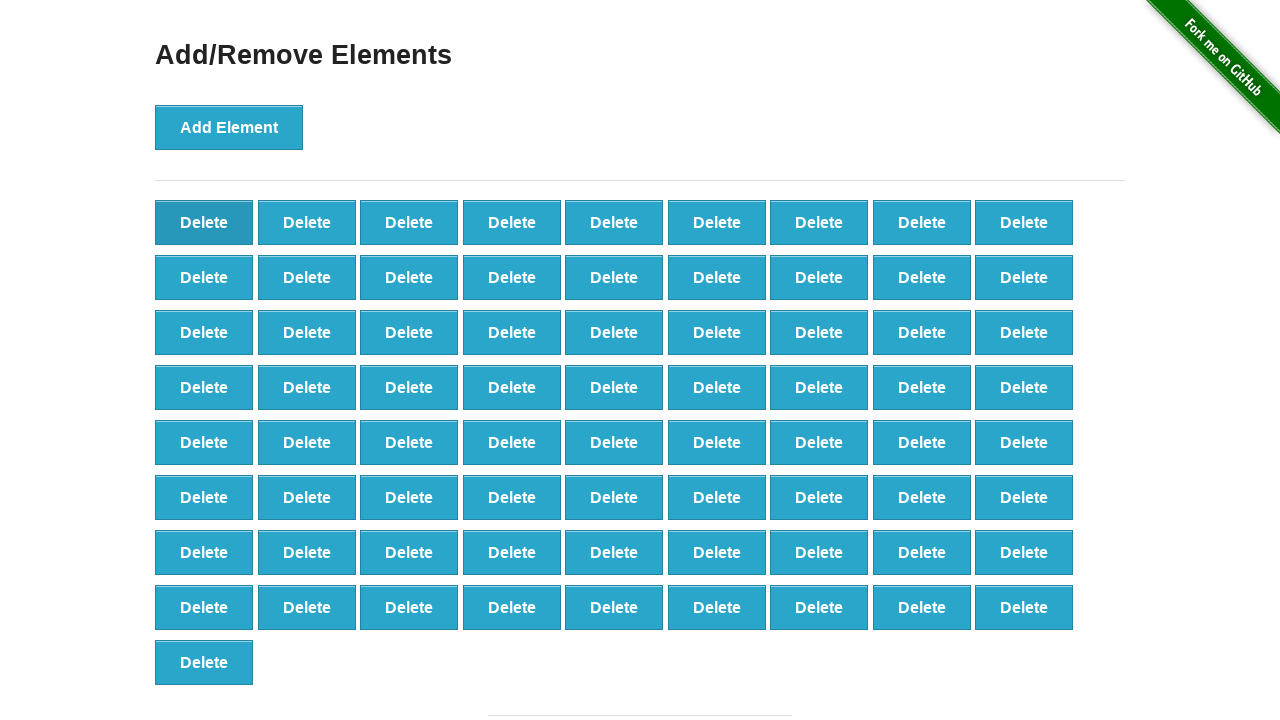

Clicked delete button to remove element (iteration 28/90) at (204, 222) on .added-manually >> nth=0
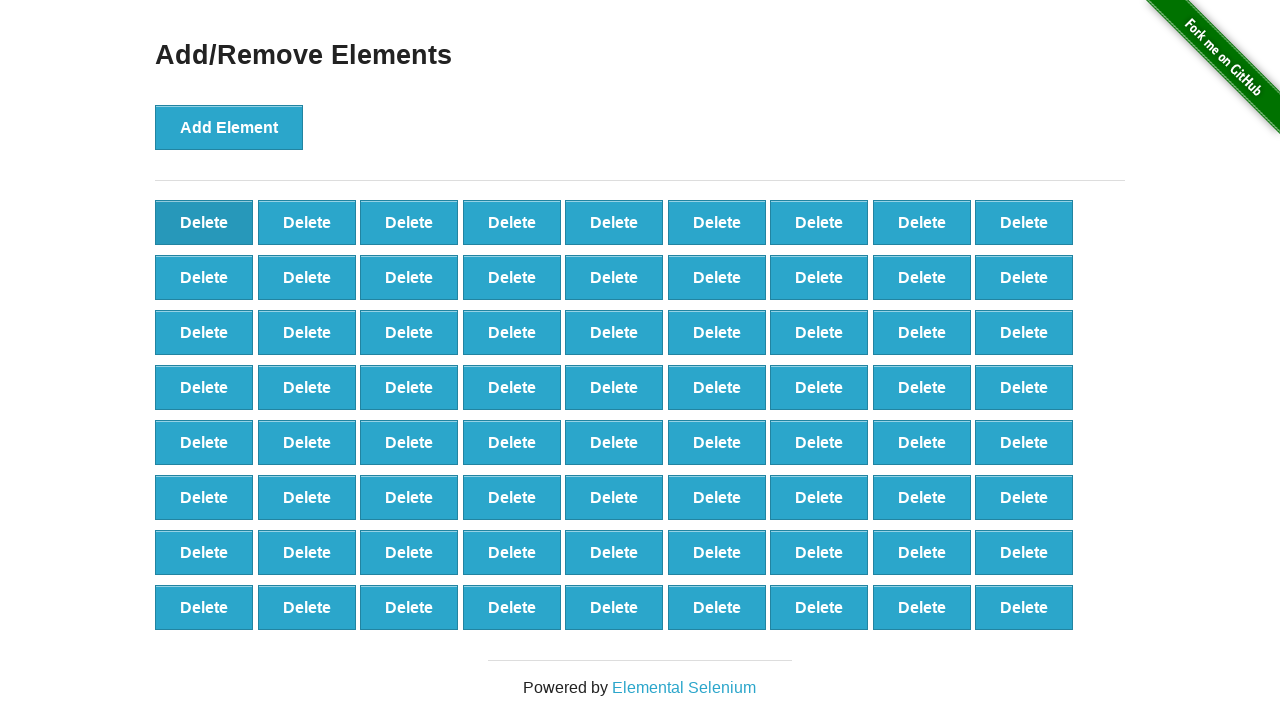

Clicked delete button to remove element (iteration 29/90) at (204, 222) on .added-manually >> nth=0
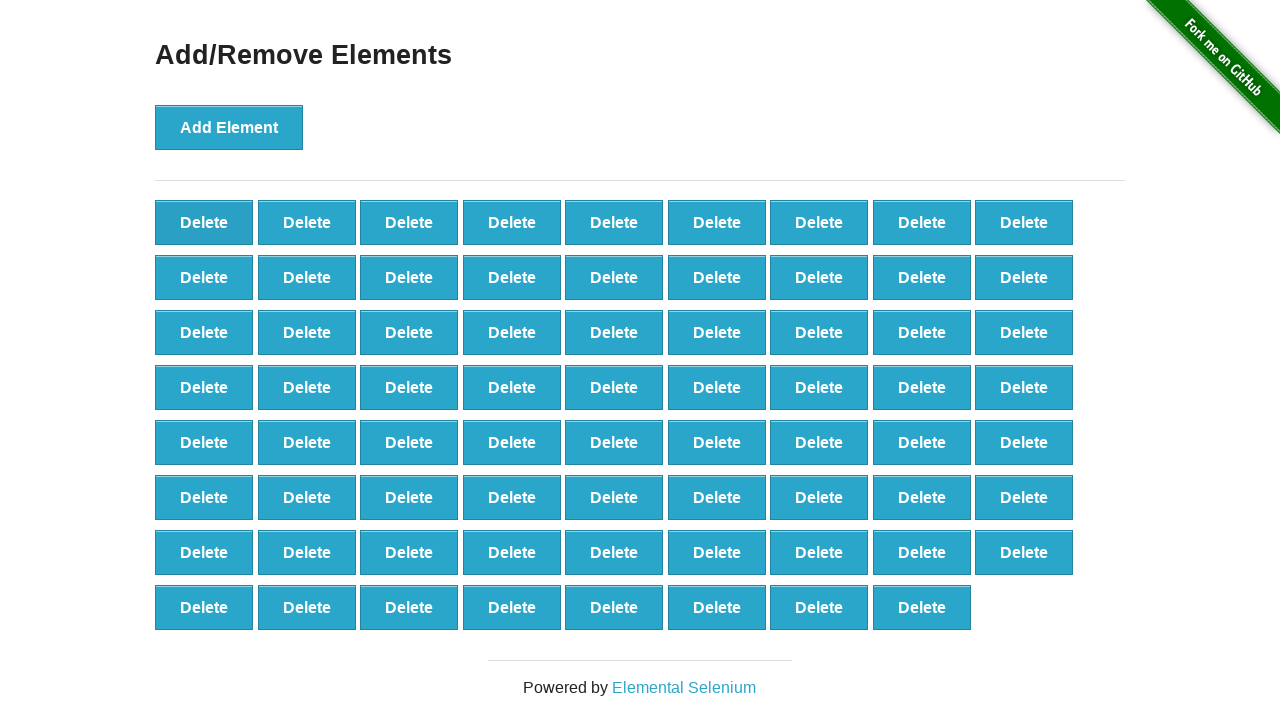

Clicked delete button to remove element (iteration 30/90) at (204, 222) on .added-manually >> nth=0
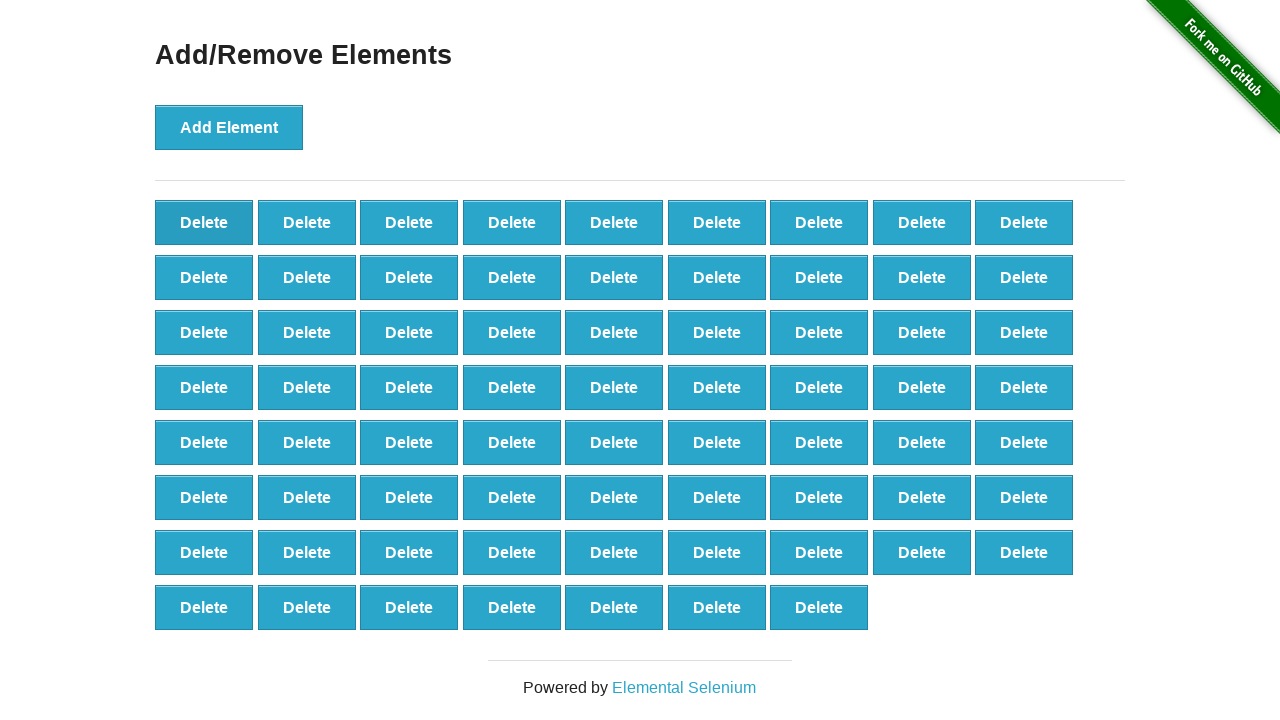

Clicked delete button to remove element (iteration 31/90) at (204, 222) on .added-manually >> nth=0
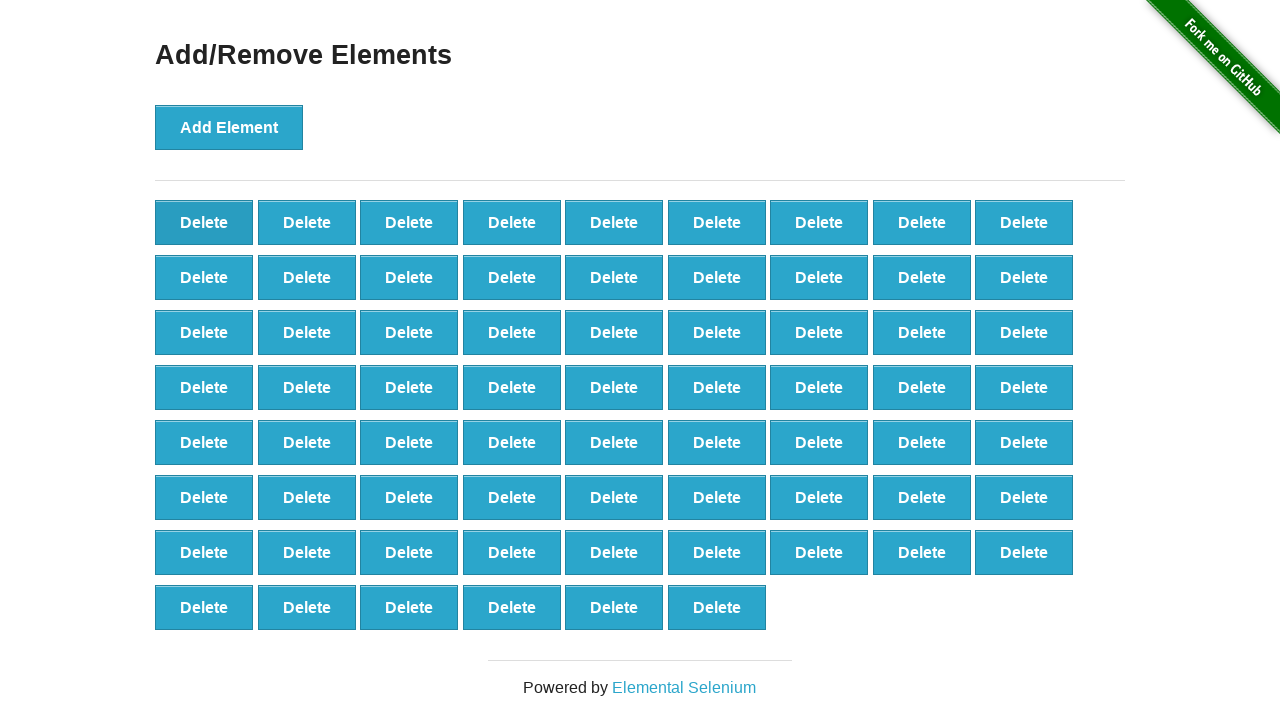

Clicked delete button to remove element (iteration 32/90) at (204, 222) on .added-manually >> nth=0
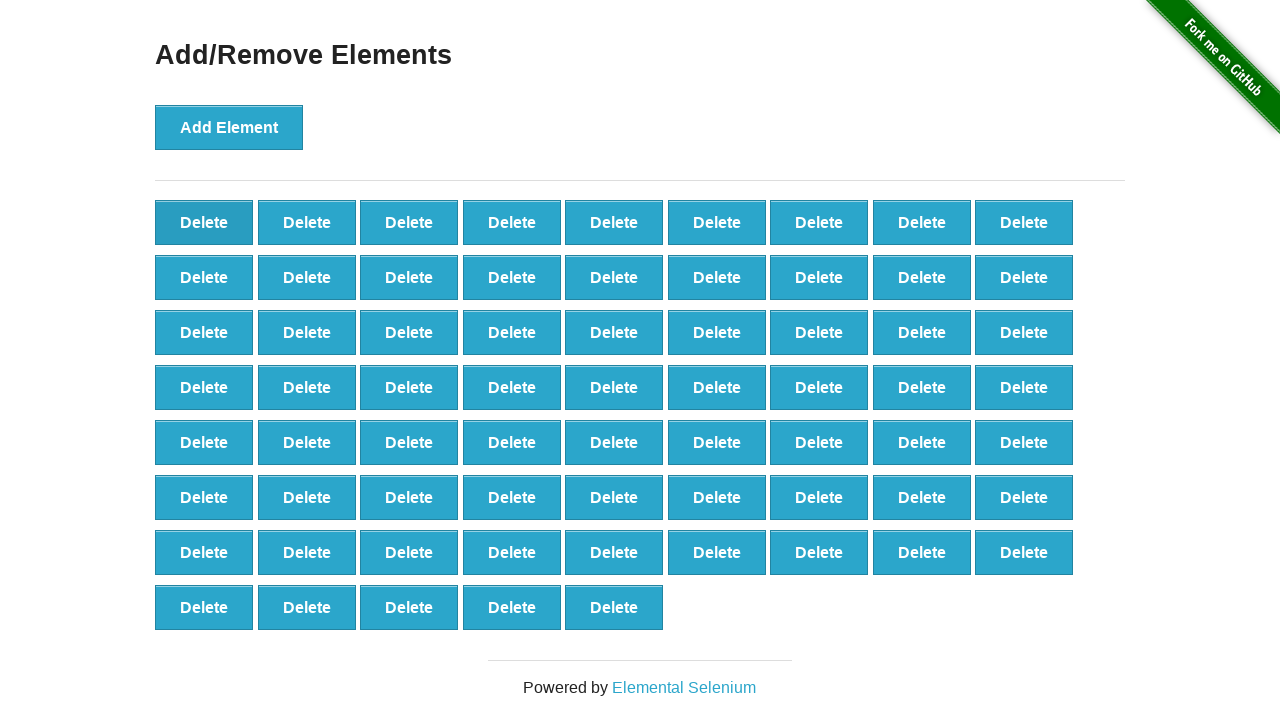

Clicked delete button to remove element (iteration 33/90) at (204, 222) on .added-manually >> nth=0
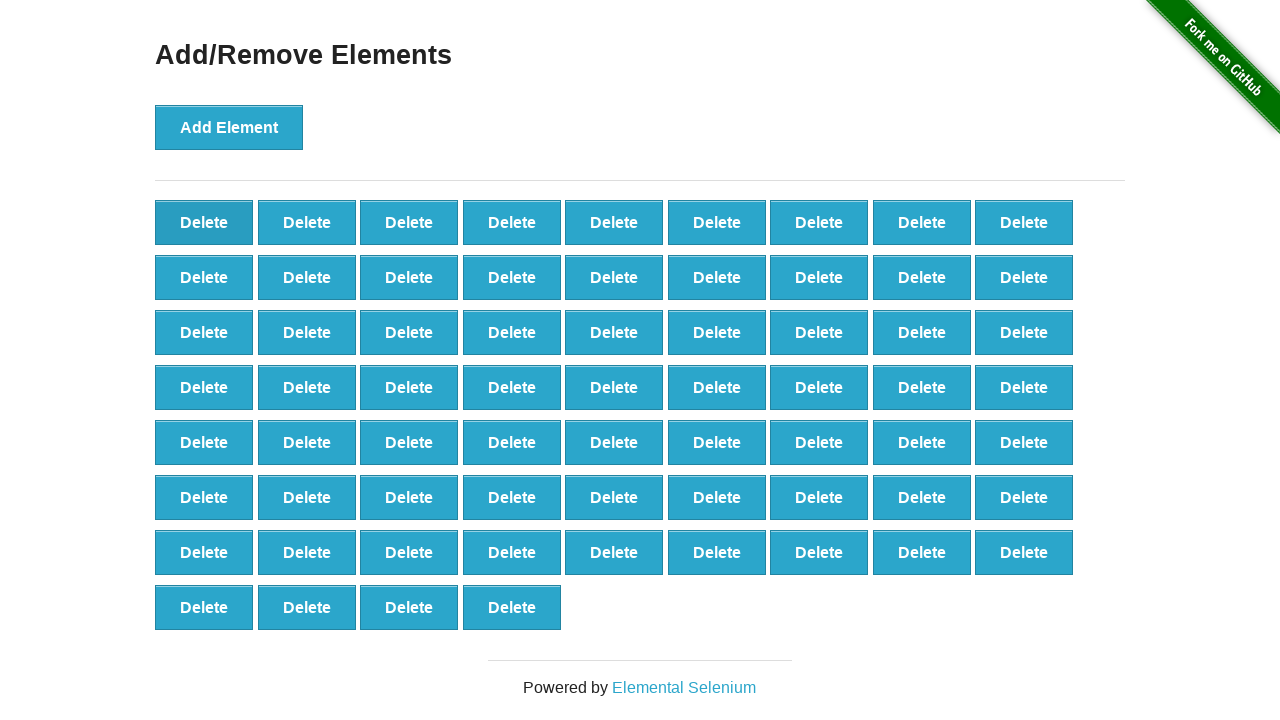

Clicked delete button to remove element (iteration 34/90) at (204, 222) on .added-manually >> nth=0
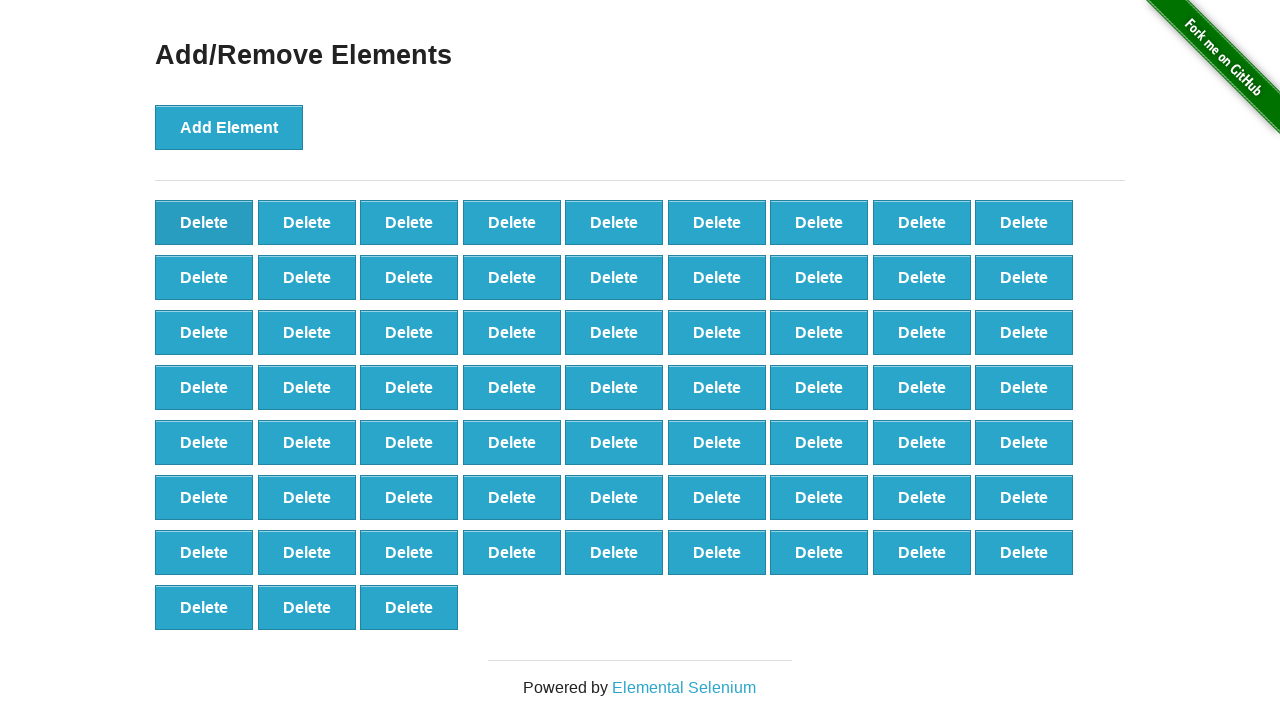

Clicked delete button to remove element (iteration 35/90) at (204, 222) on .added-manually >> nth=0
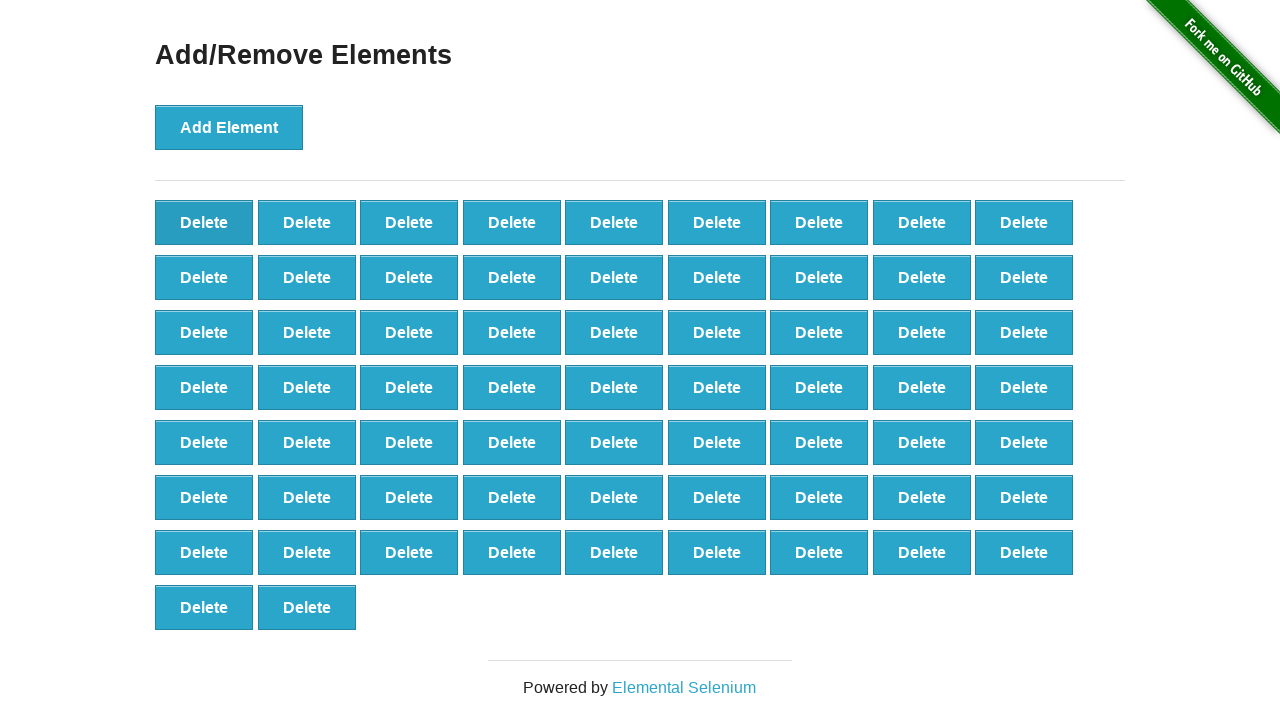

Clicked delete button to remove element (iteration 36/90) at (204, 222) on .added-manually >> nth=0
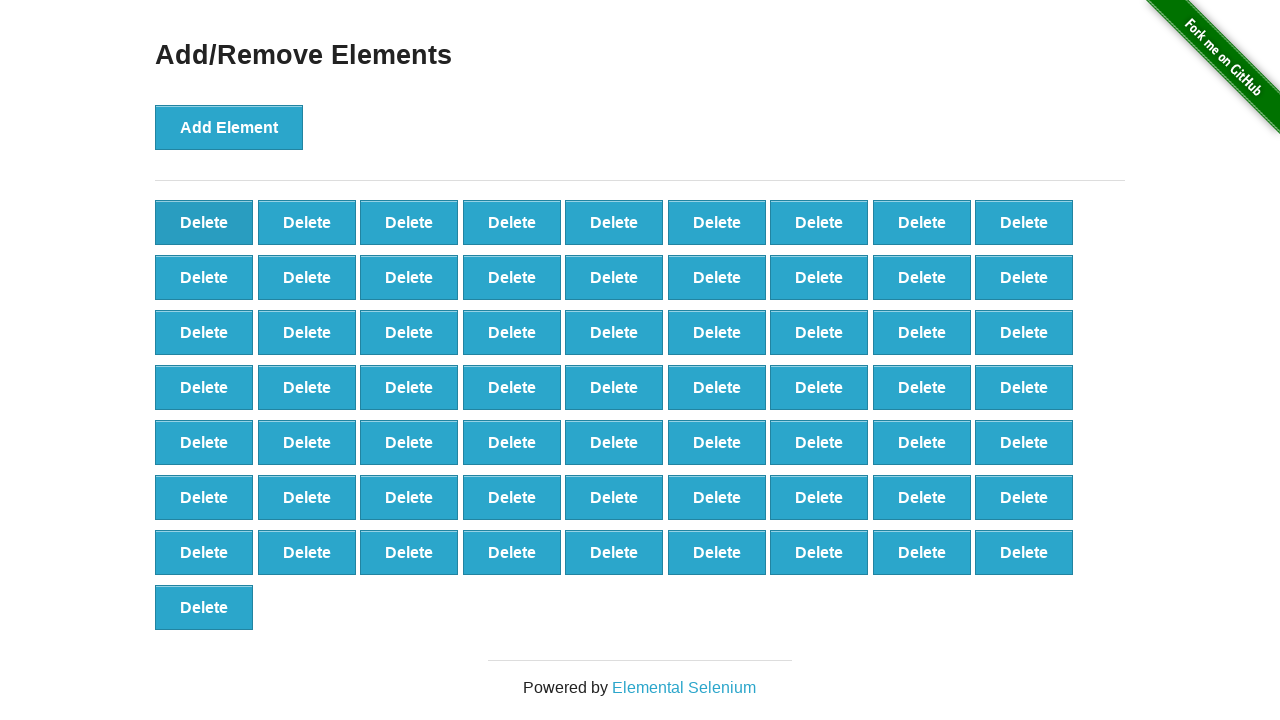

Clicked delete button to remove element (iteration 37/90) at (204, 222) on .added-manually >> nth=0
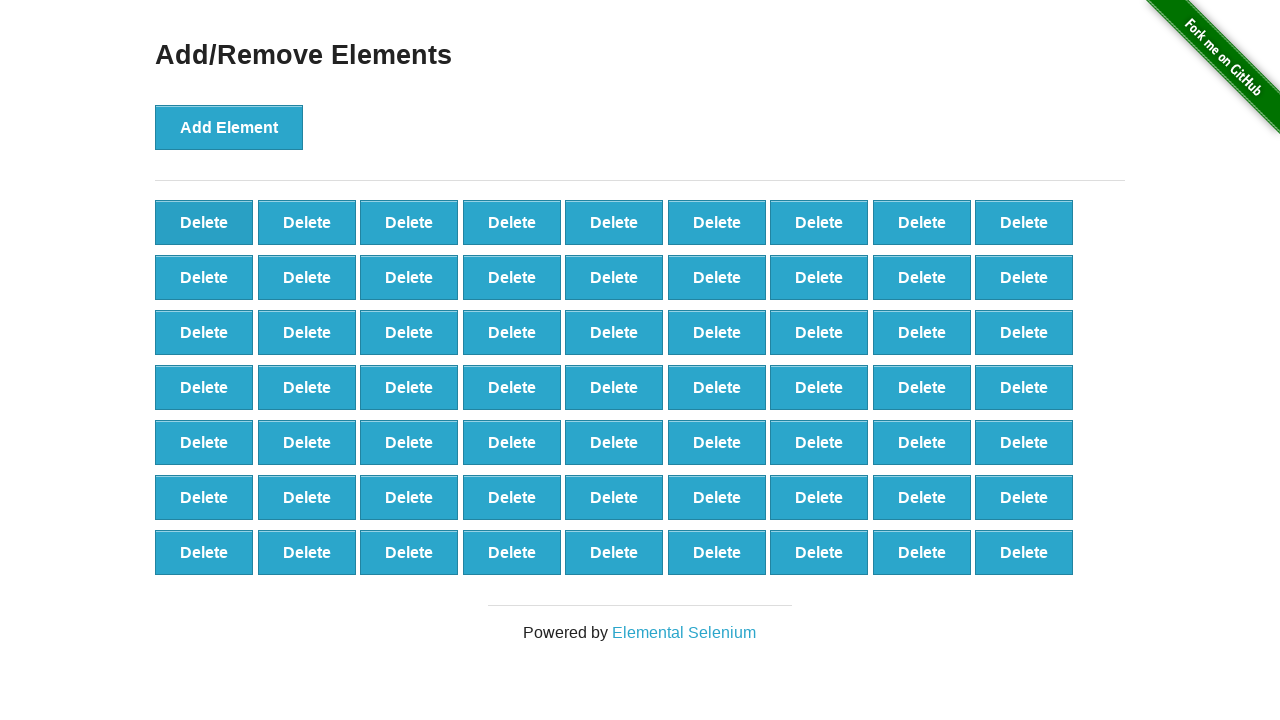

Clicked delete button to remove element (iteration 38/90) at (204, 222) on .added-manually >> nth=0
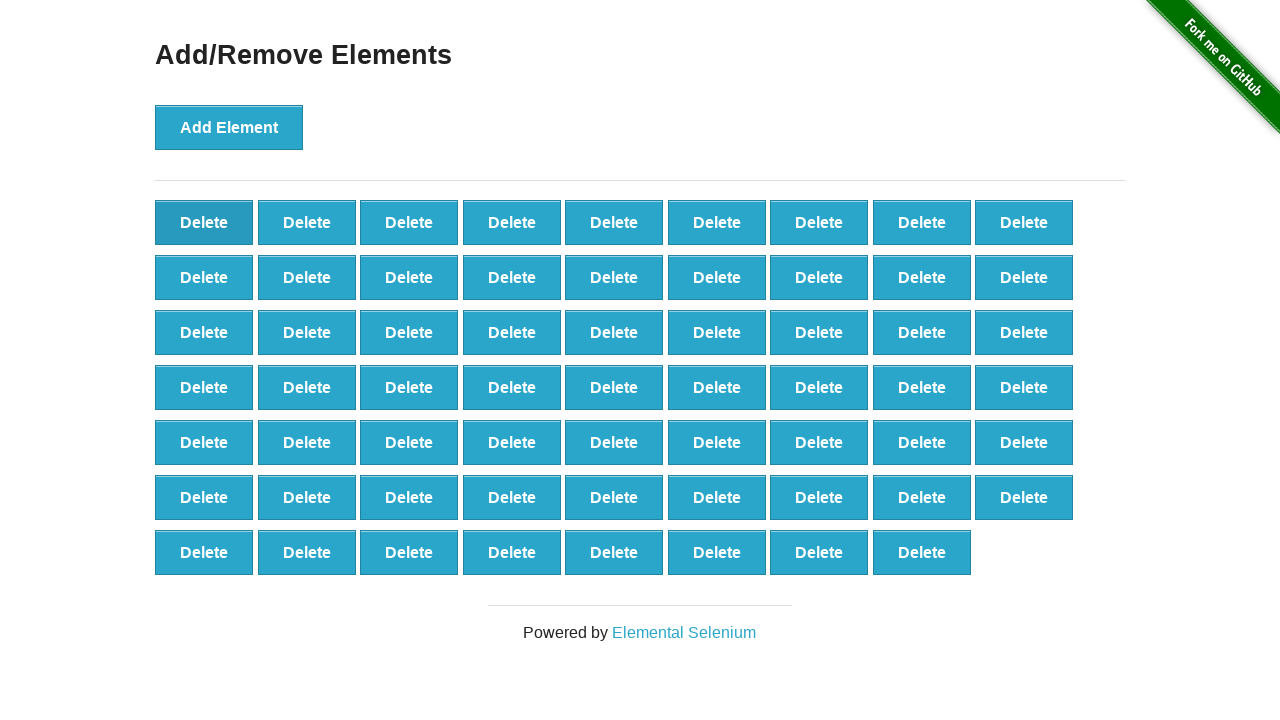

Clicked delete button to remove element (iteration 39/90) at (204, 222) on .added-manually >> nth=0
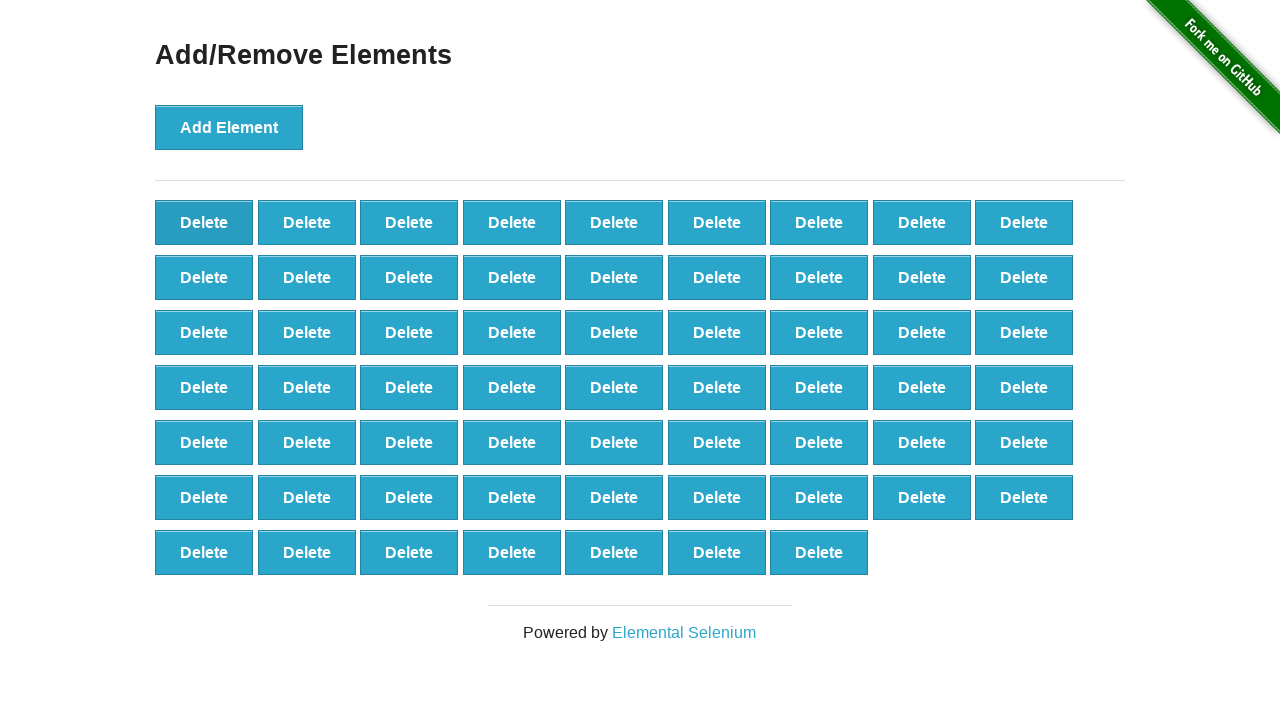

Clicked delete button to remove element (iteration 40/90) at (204, 222) on .added-manually >> nth=0
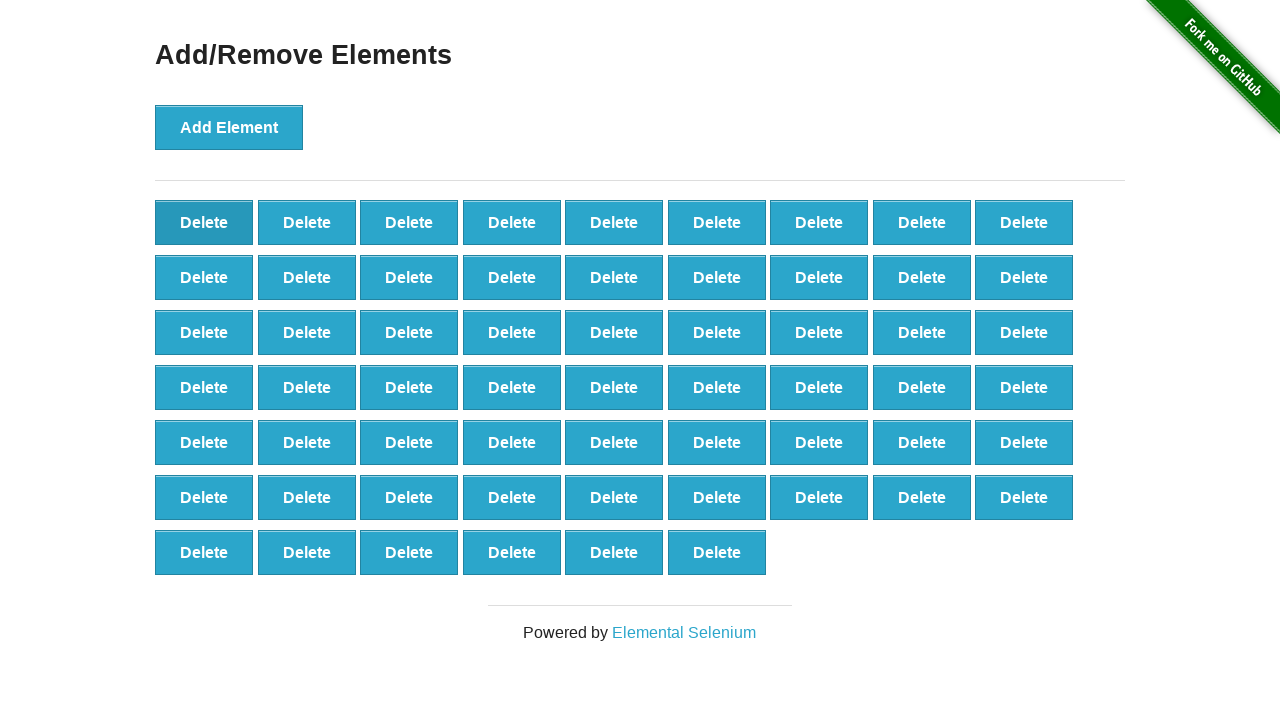

Clicked delete button to remove element (iteration 41/90) at (204, 222) on .added-manually >> nth=0
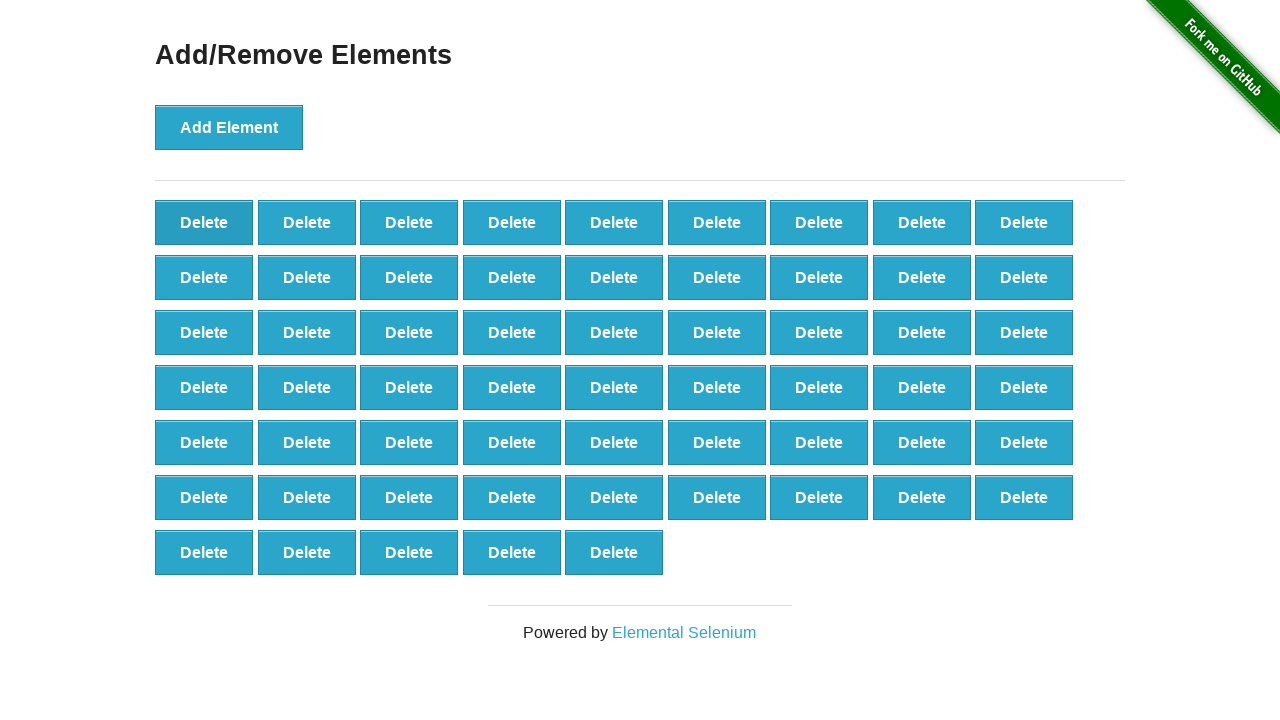

Clicked delete button to remove element (iteration 42/90) at (204, 222) on .added-manually >> nth=0
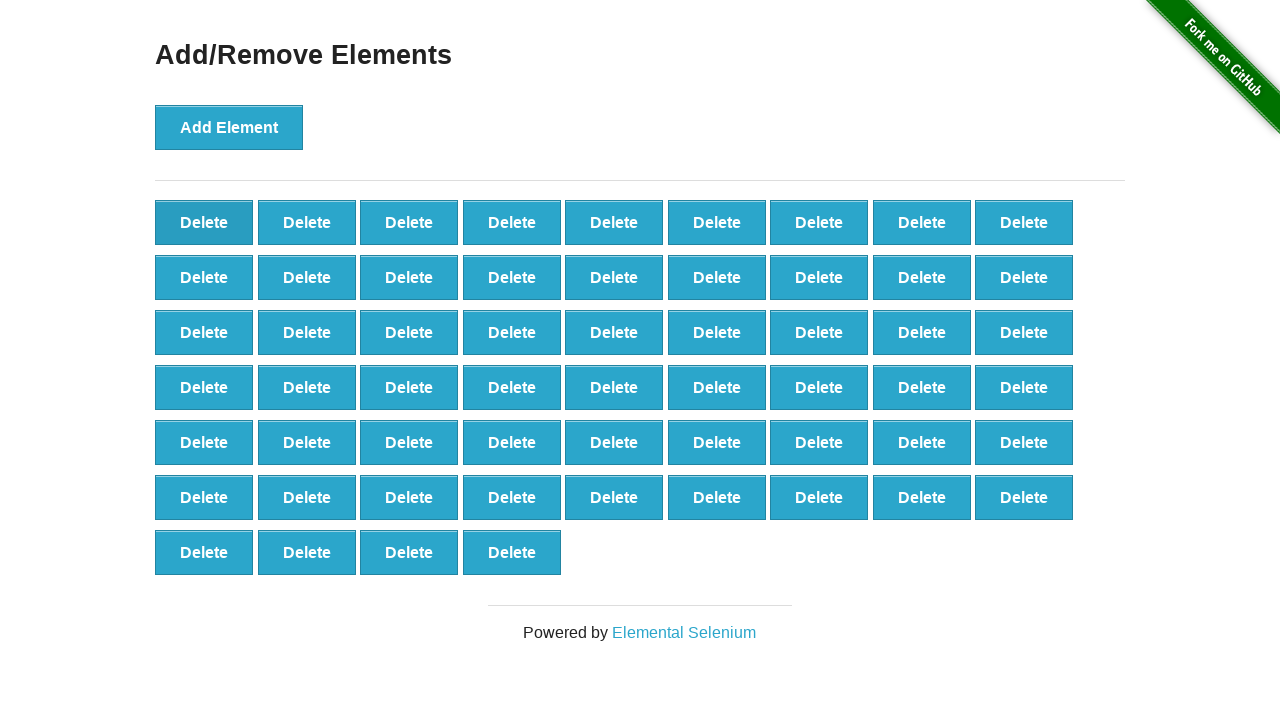

Clicked delete button to remove element (iteration 43/90) at (204, 222) on .added-manually >> nth=0
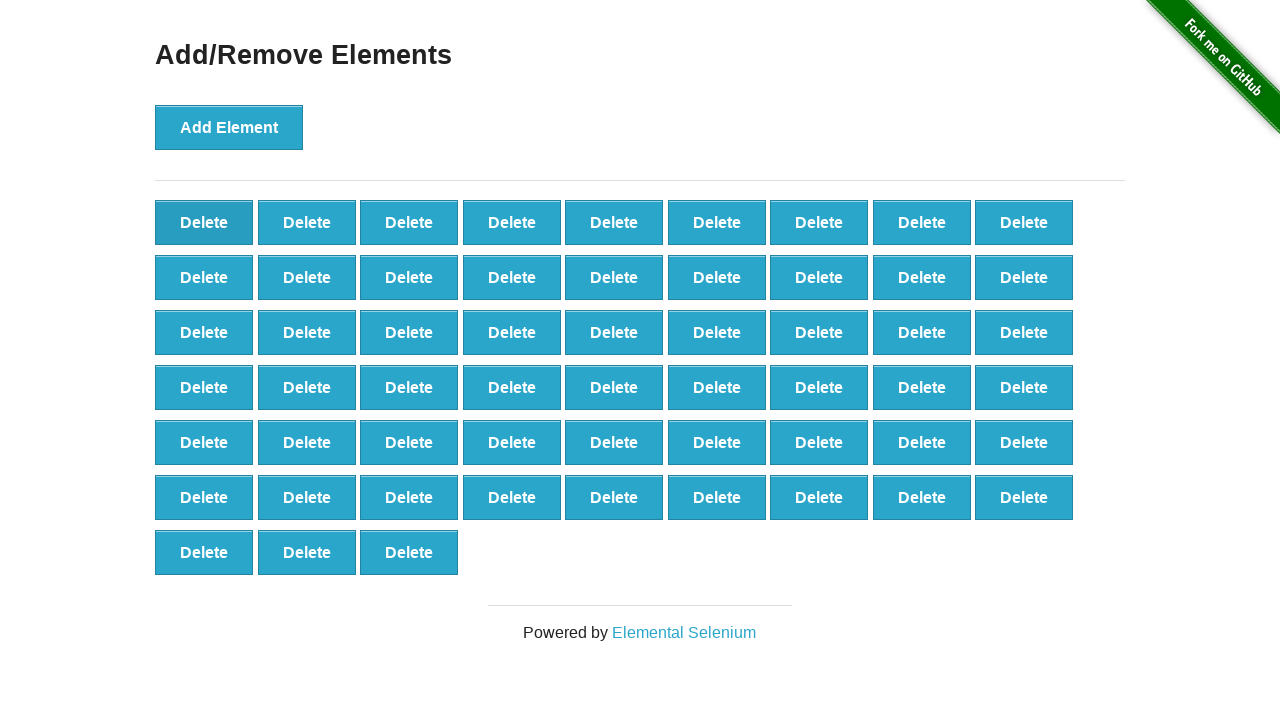

Clicked delete button to remove element (iteration 44/90) at (204, 222) on .added-manually >> nth=0
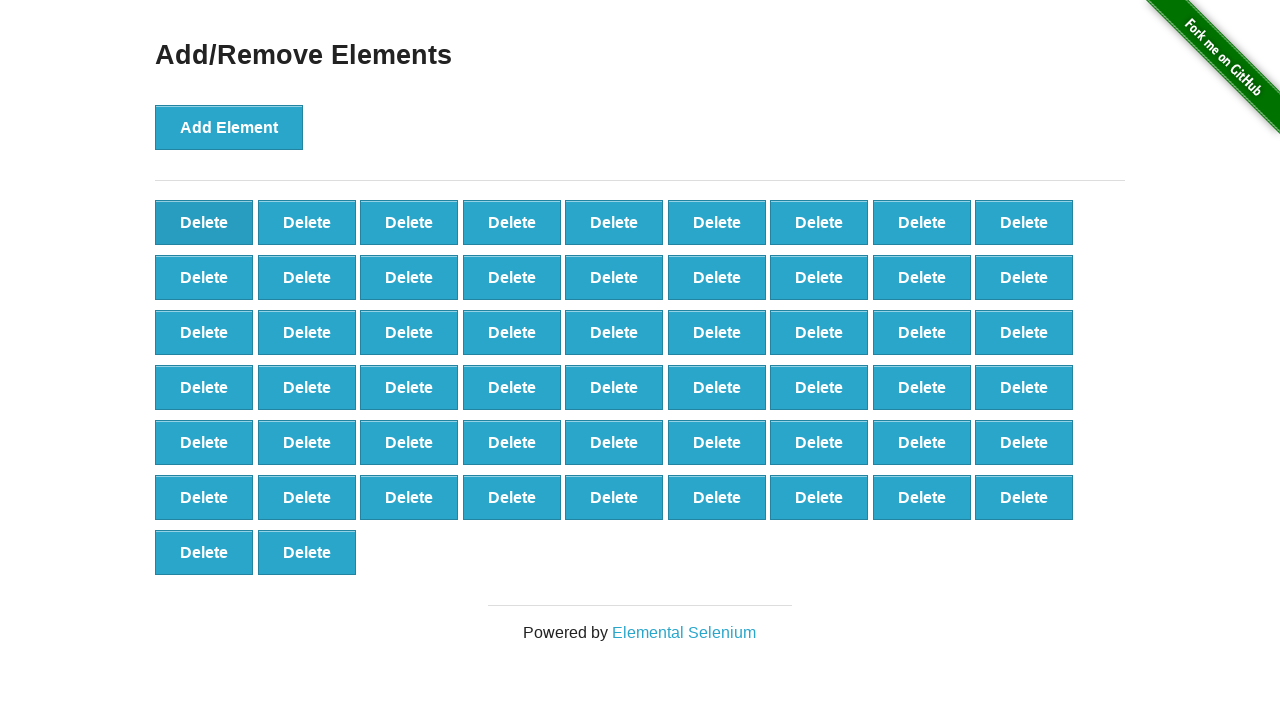

Clicked delete button to remove element (iteration 45/90) at (204, 222) on .added-manually >> nth=0
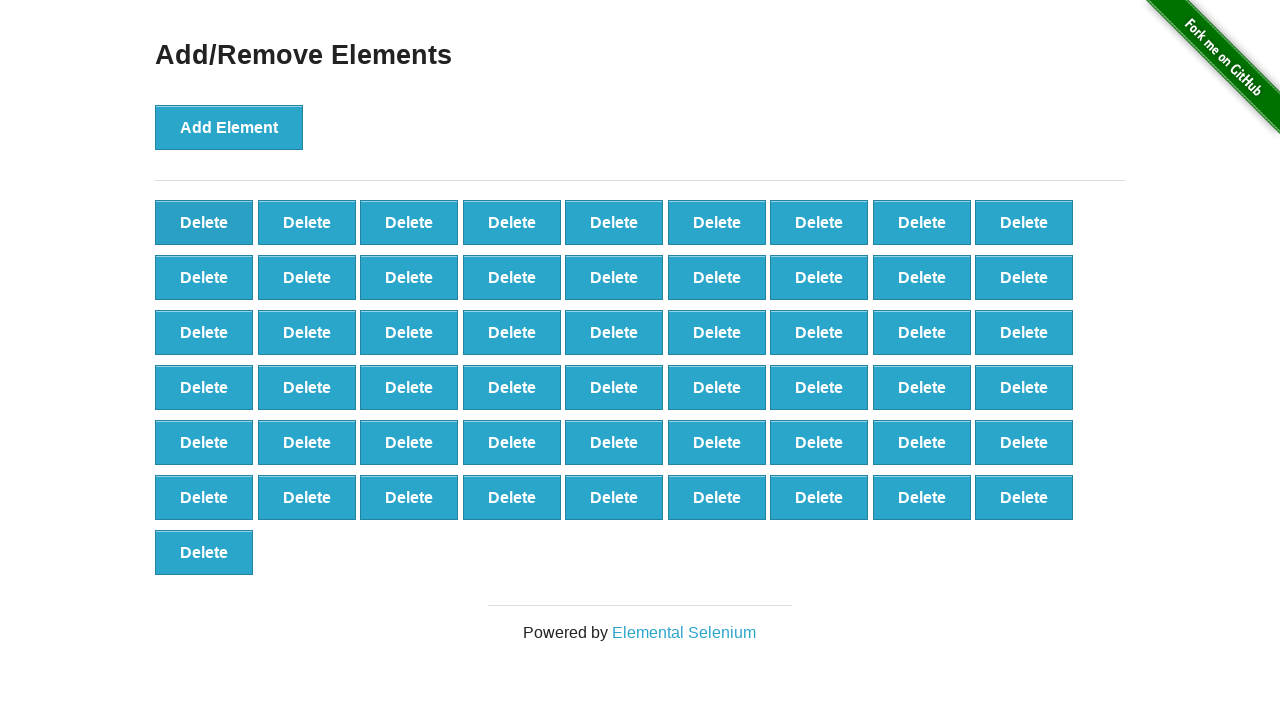

Clicked delete button to remove element (iteration 46/90) at (204, 222) on .added-manually >> nth=0
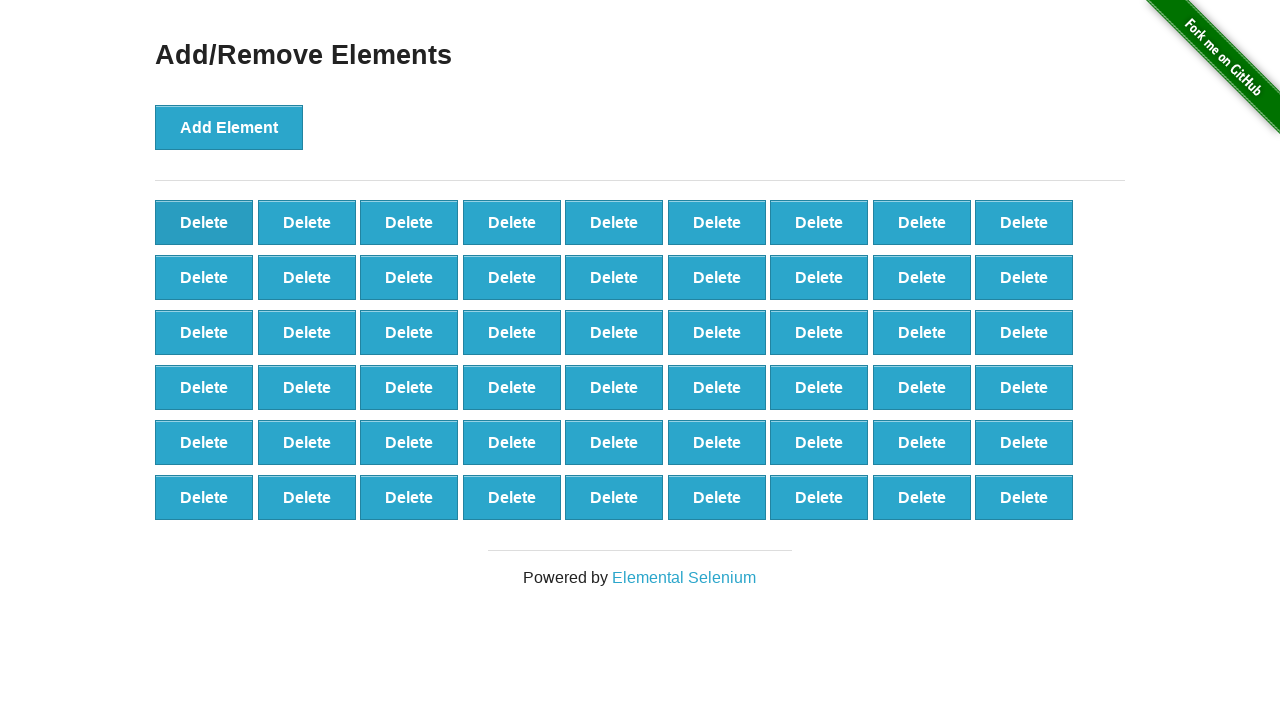

Clicked delete button to remove element (iteration 47/90) at (204, 222) on .added-manually >> nth=0
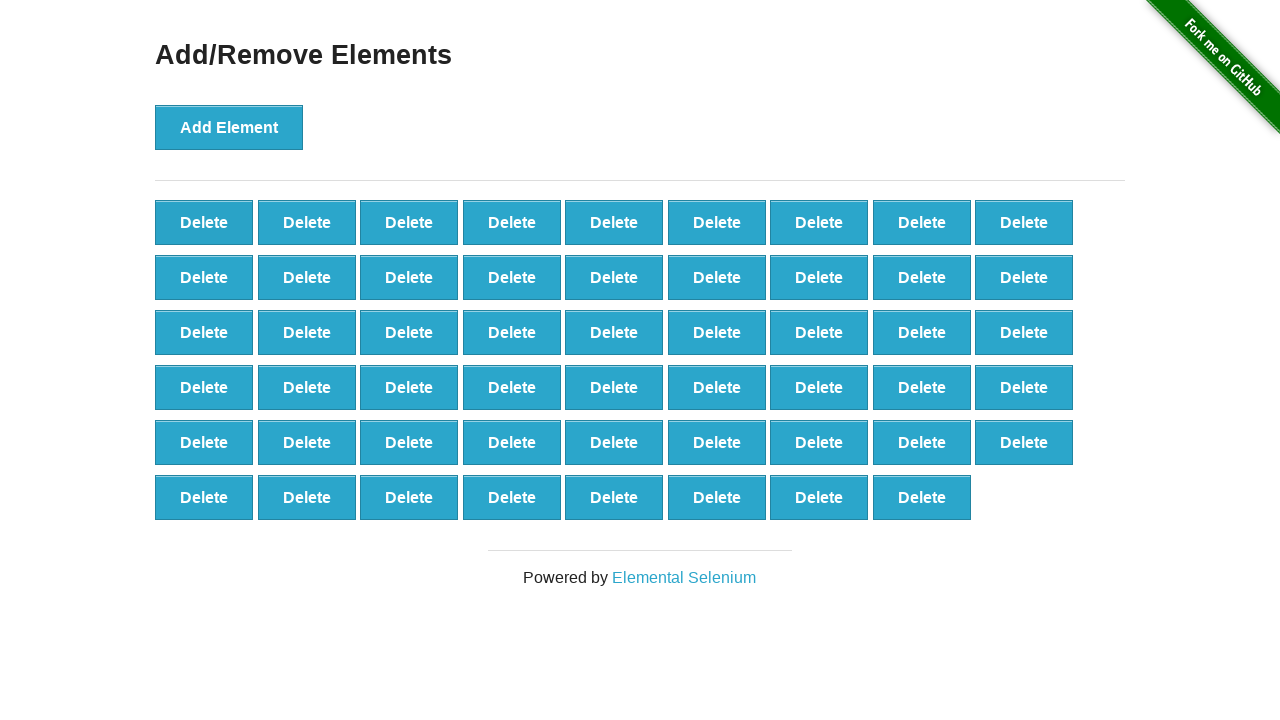

Clicked delete button to remove element (iteration 48/90) at (204, 222) on .added-manually >> nth=0
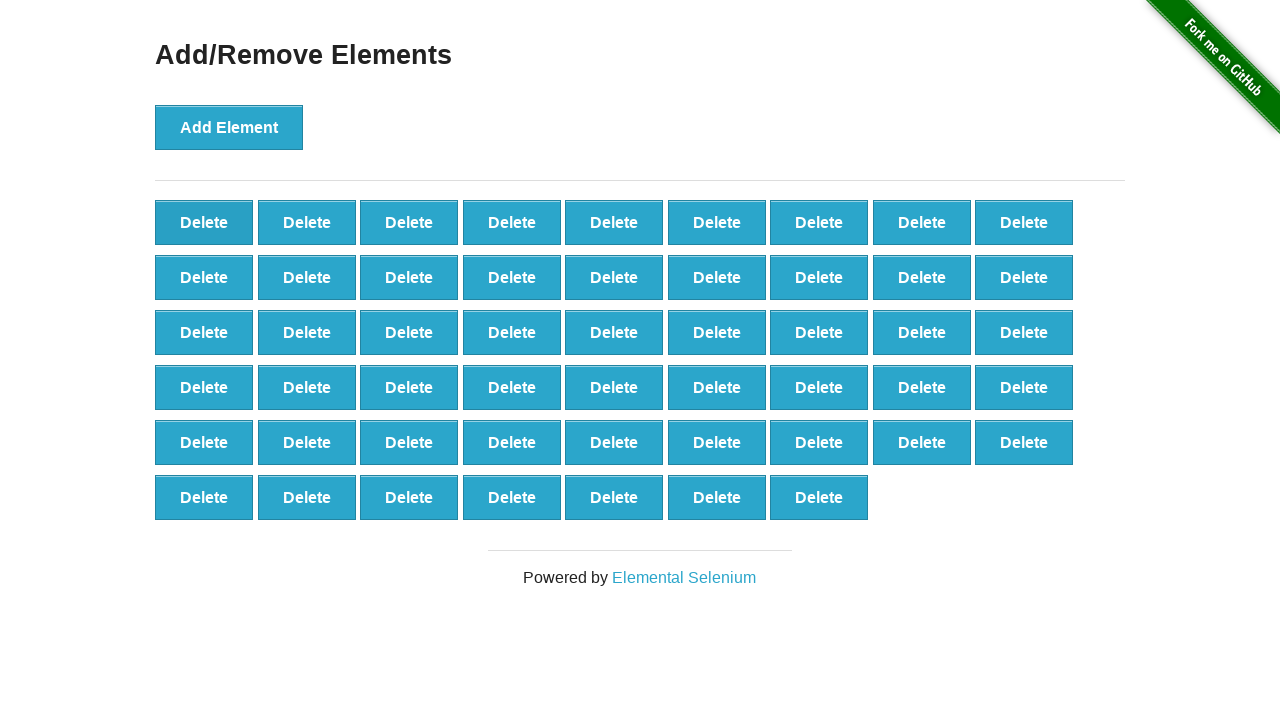

Clicked delete button to remove element (iteration 49/90) at (204, 222) on .added-manually >> nth=0
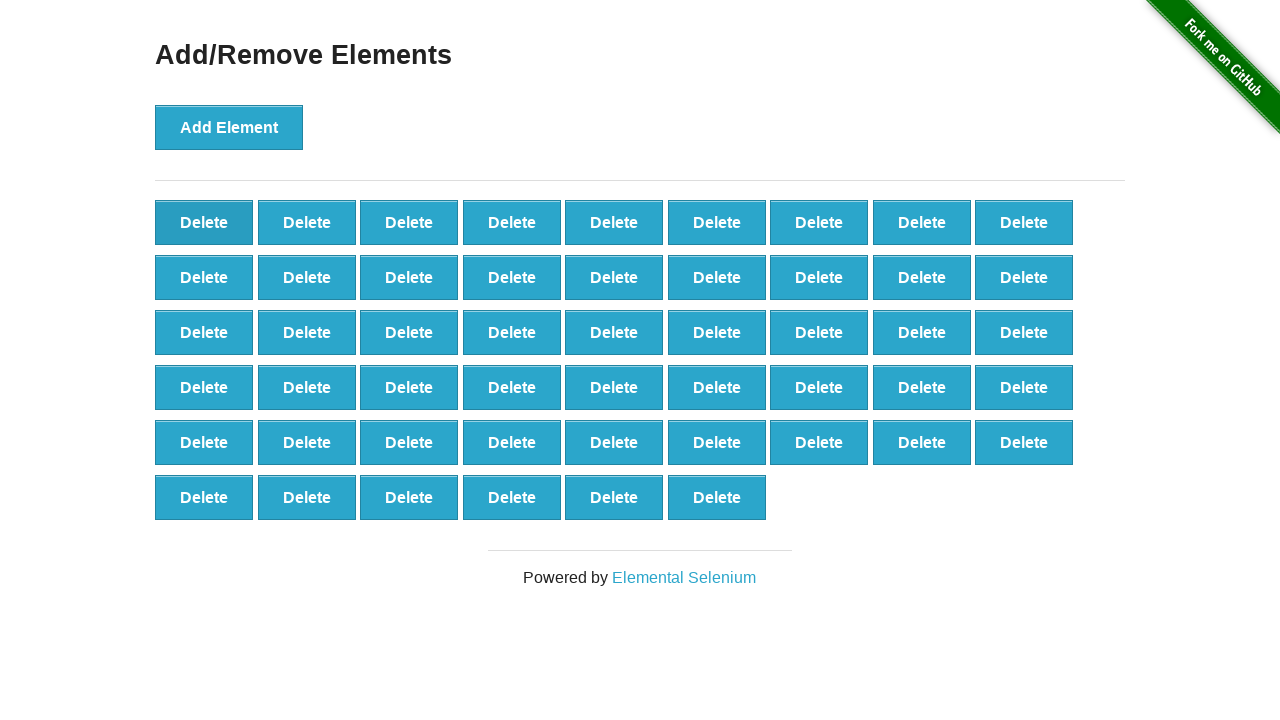

Clicked delete button to remove element (iteration 50/90) at (204, 222) on .added-manually >> nth=0
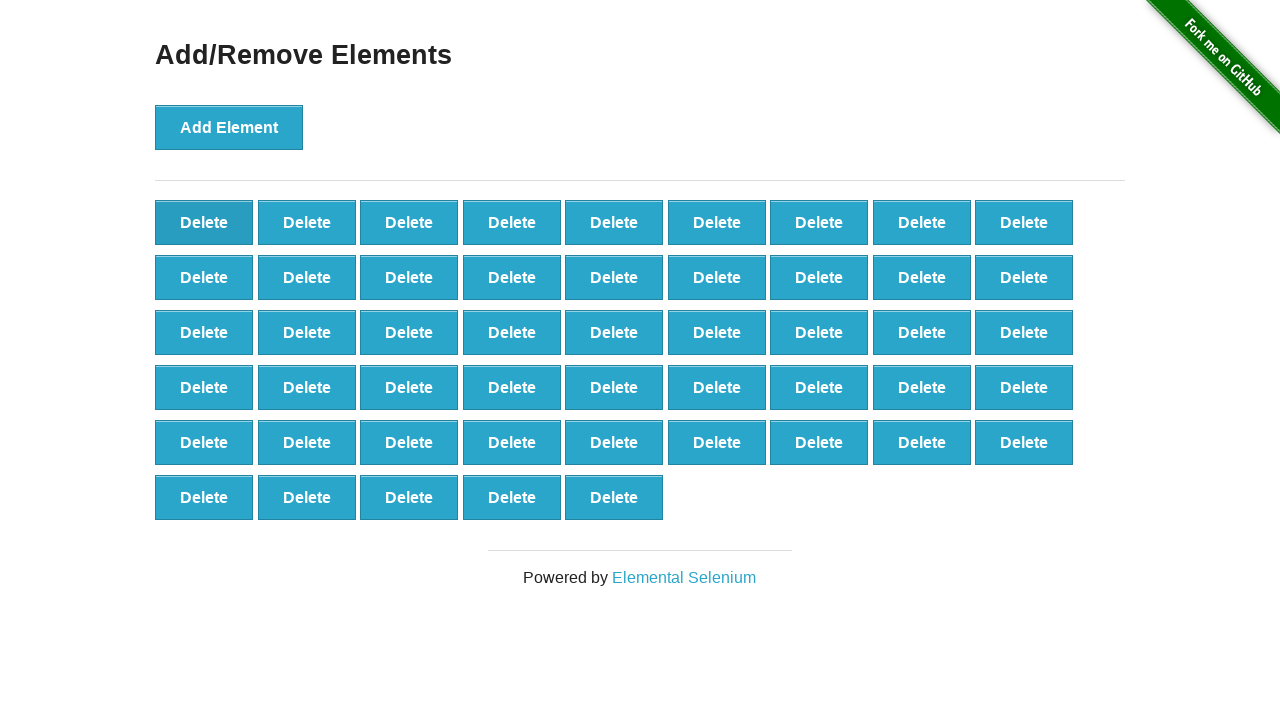

Clicked delete button to remove element (iteration 51/90) at (204, 222) on .added-manually >> nth=0
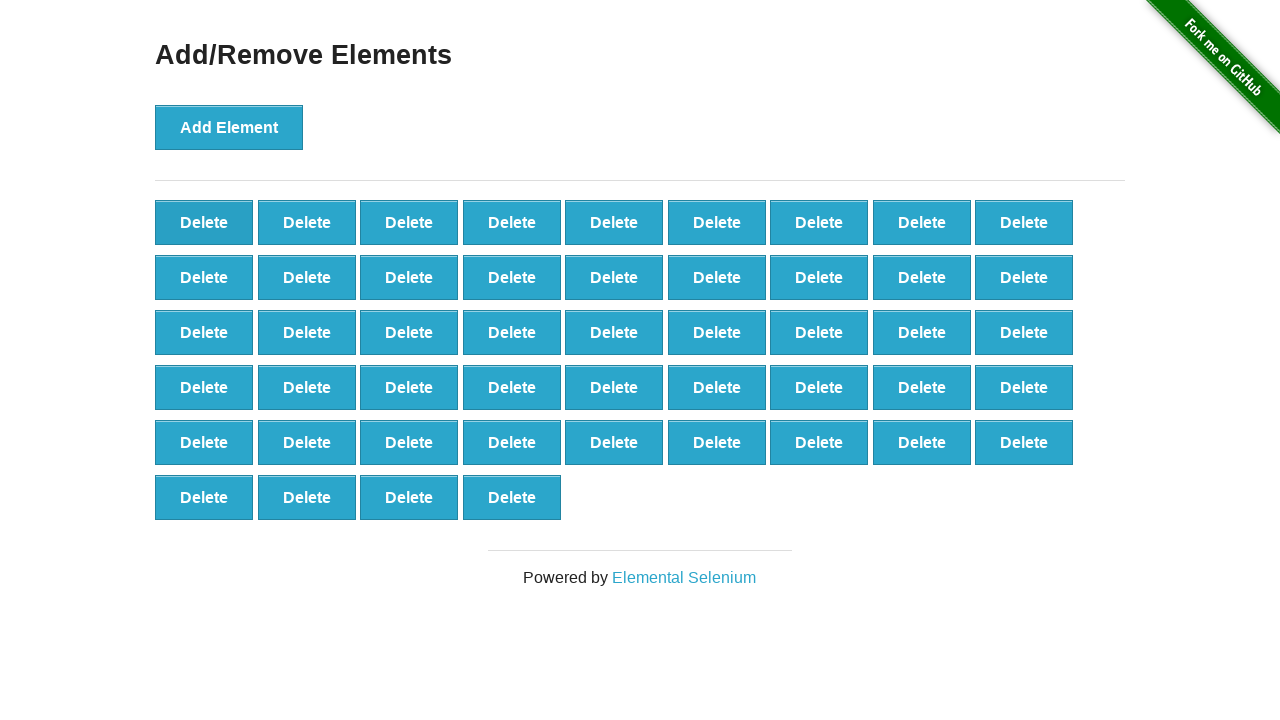

Clicked delete button to remove element (iteration 52/90) at (204, 222) on .added-manually >> nth=0
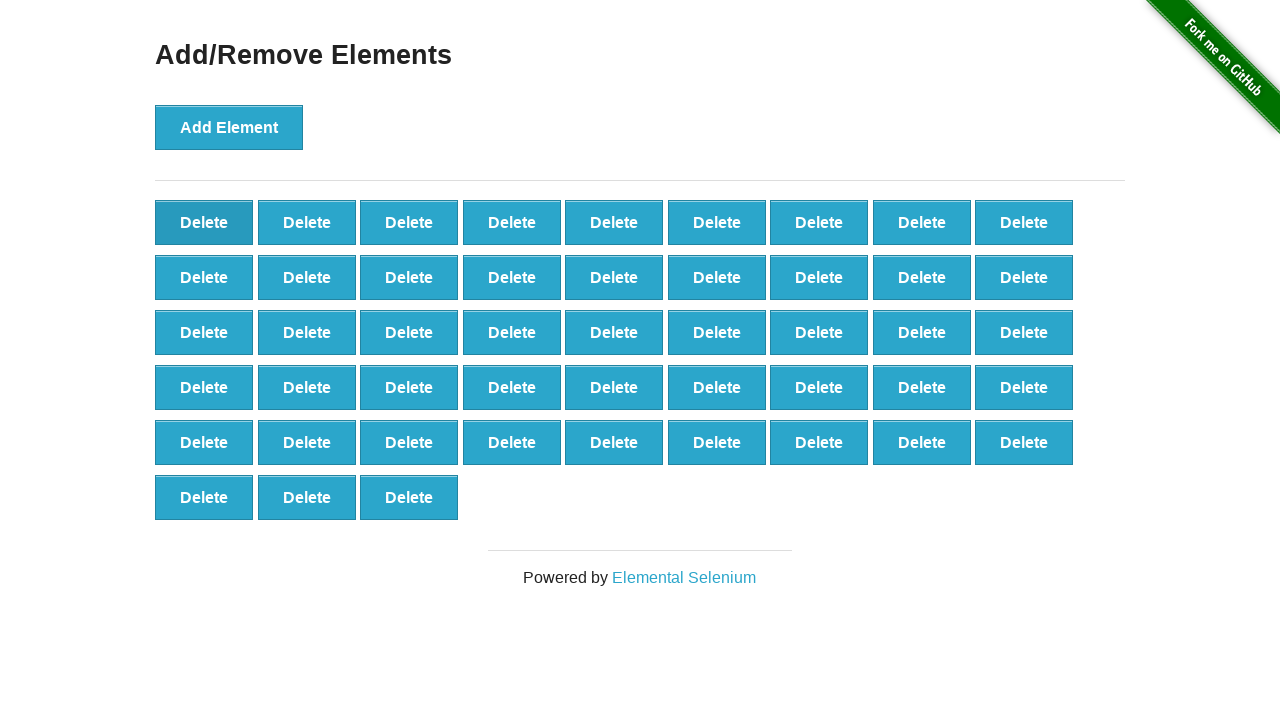

Clicked delete button to remove element (iteration 53/90) at (204, 222) on .added-manually >> nth=0
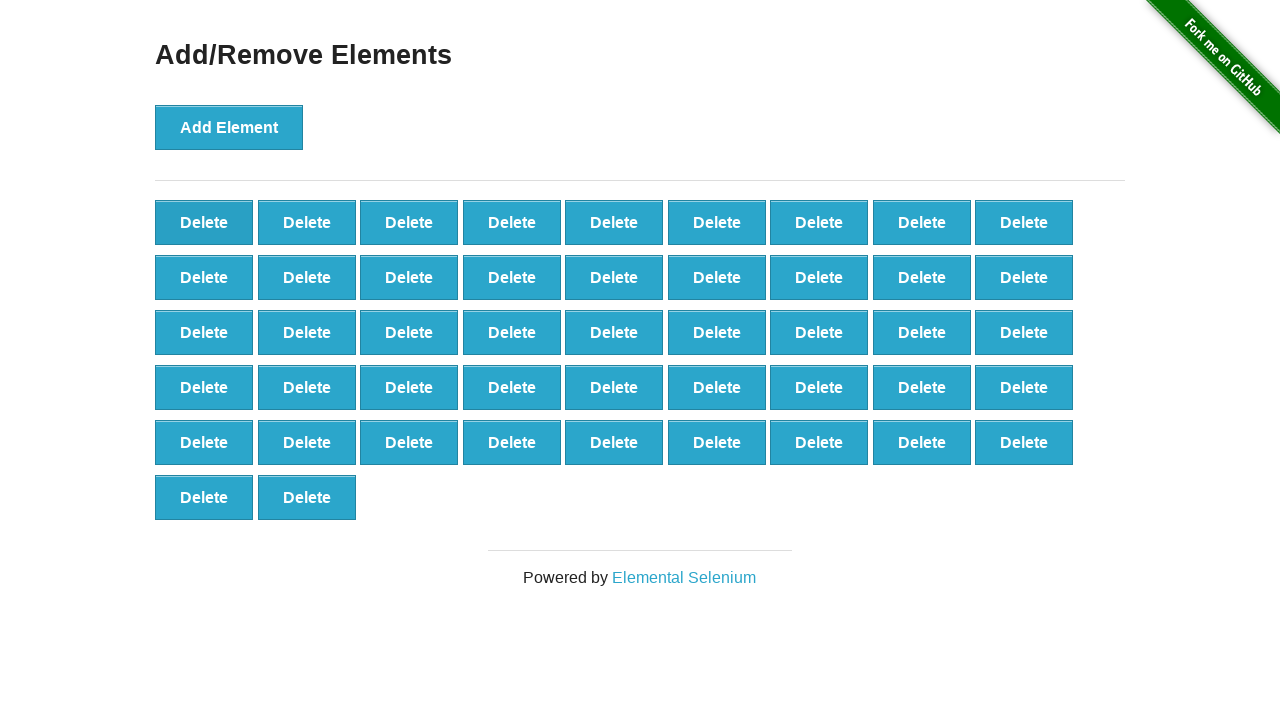

Clicked delete button to remove element (iteration 54/90) at (204, 222) on .added-manually >> nth=0
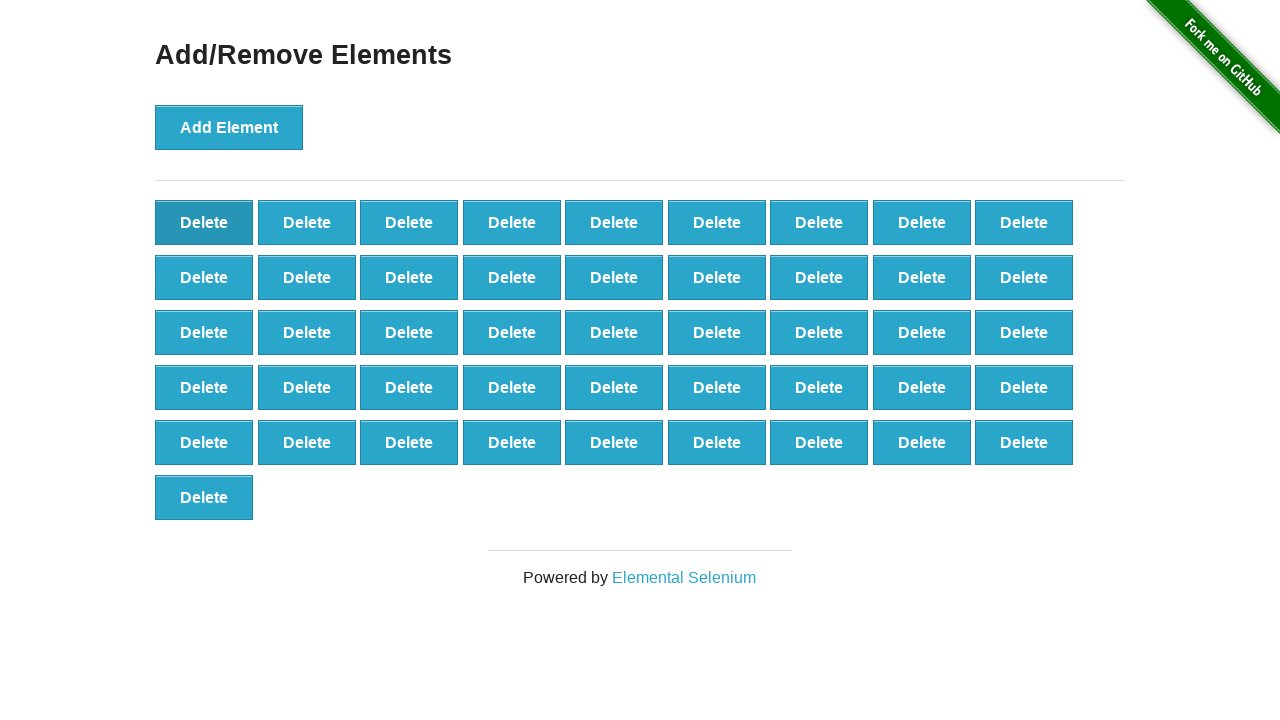

Clicked delete button to remove element (iteration 55/90) at (204, 222) on .added-manually >> nth=0
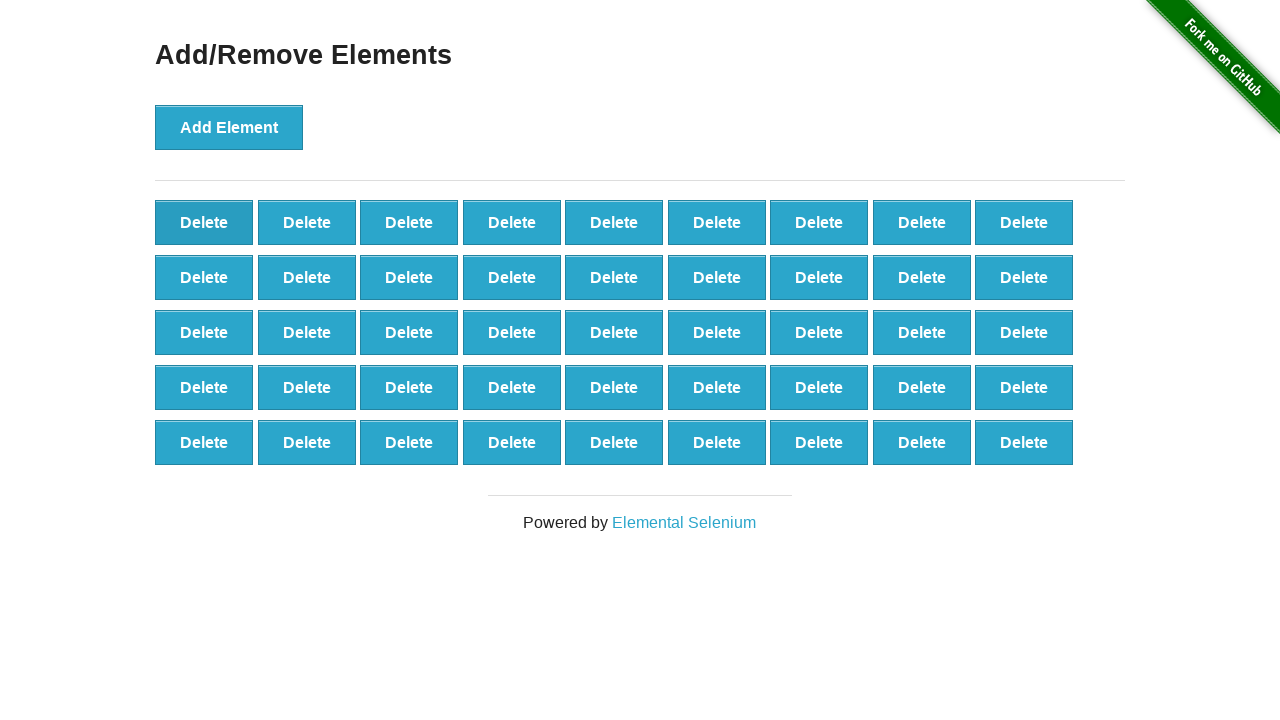

Clicked delete button to remove element (iteration 56/90) at (204, 222) on .added-manually >> nth=0
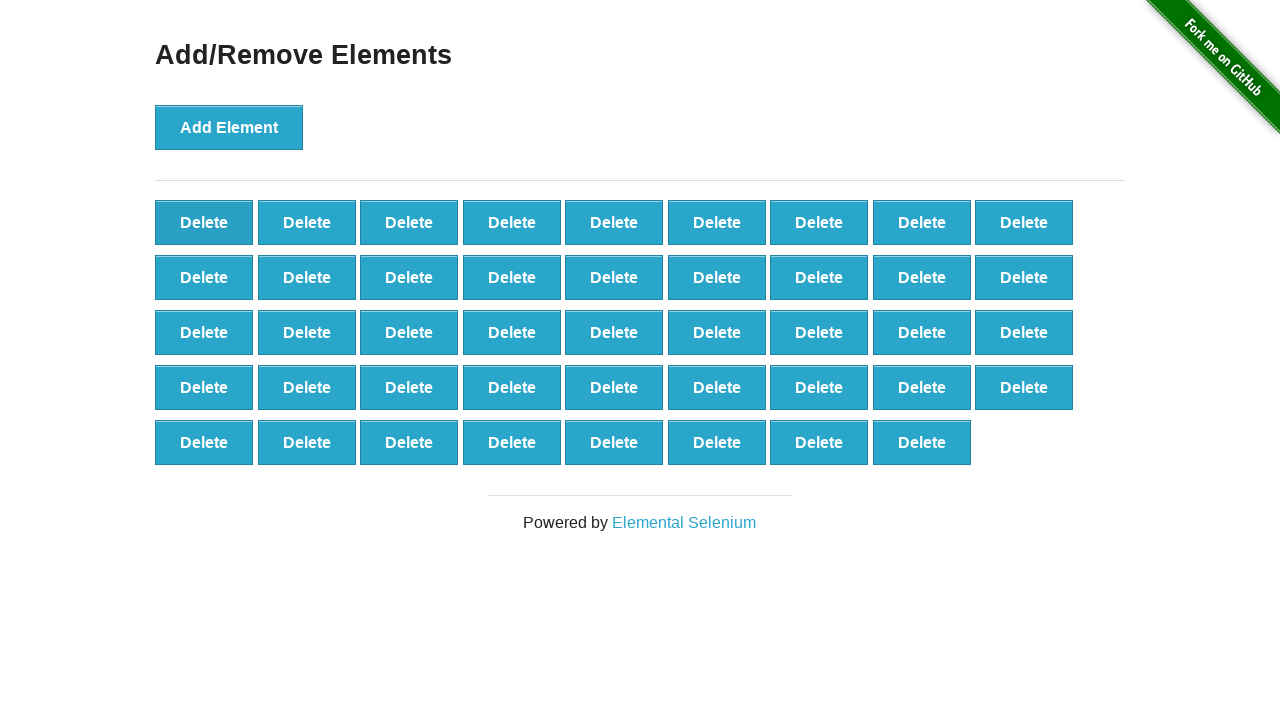

Clicked delete button to remove element (iteration 57/90) at (204, 222) on .added-manually >> nth=0
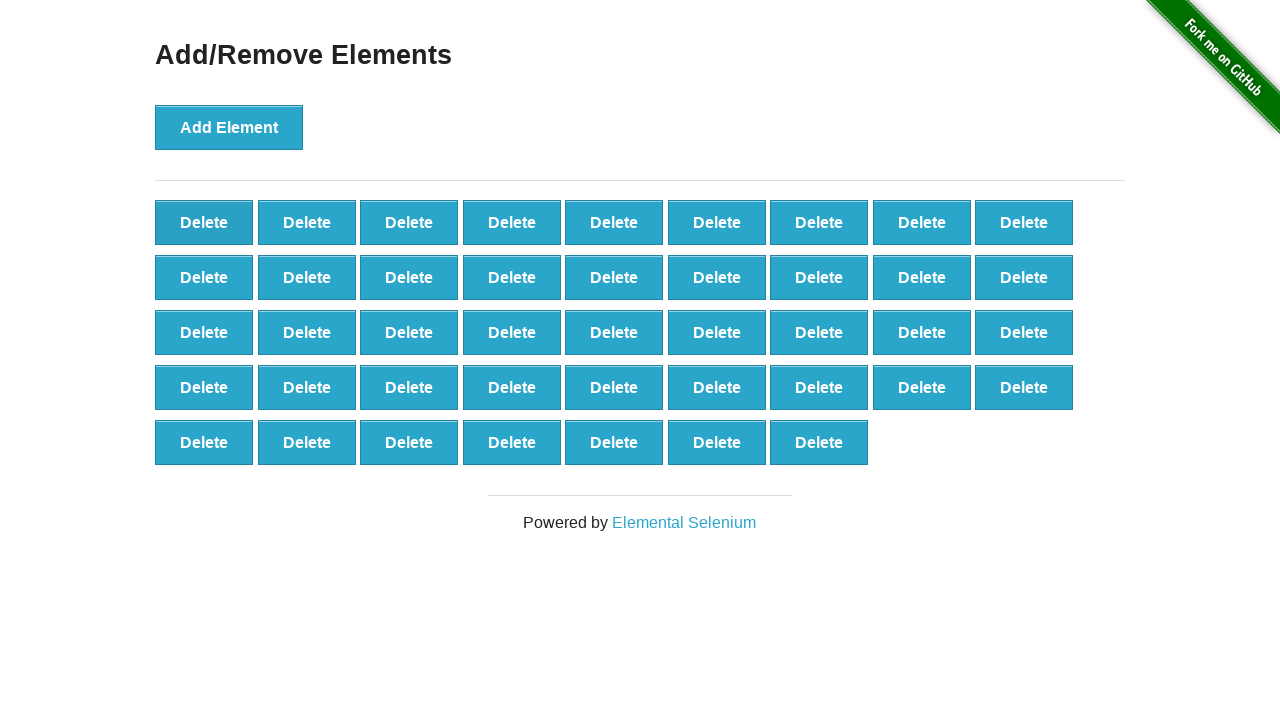

Clicked delete button to remove element (iteration 58/90) at (204, 222) on .added-manually >> nth=0
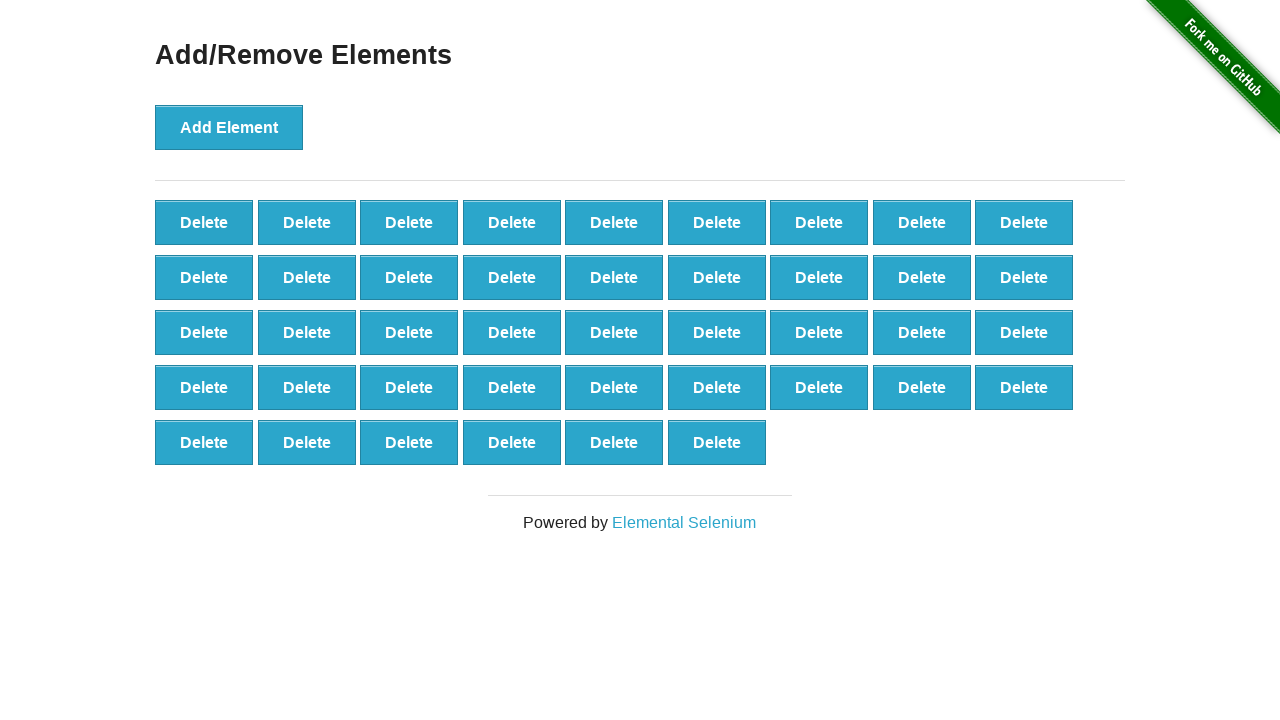

Clicked delete button to remove element (iteration 59/90) at (204, 222) on .added-manually >> nth=0
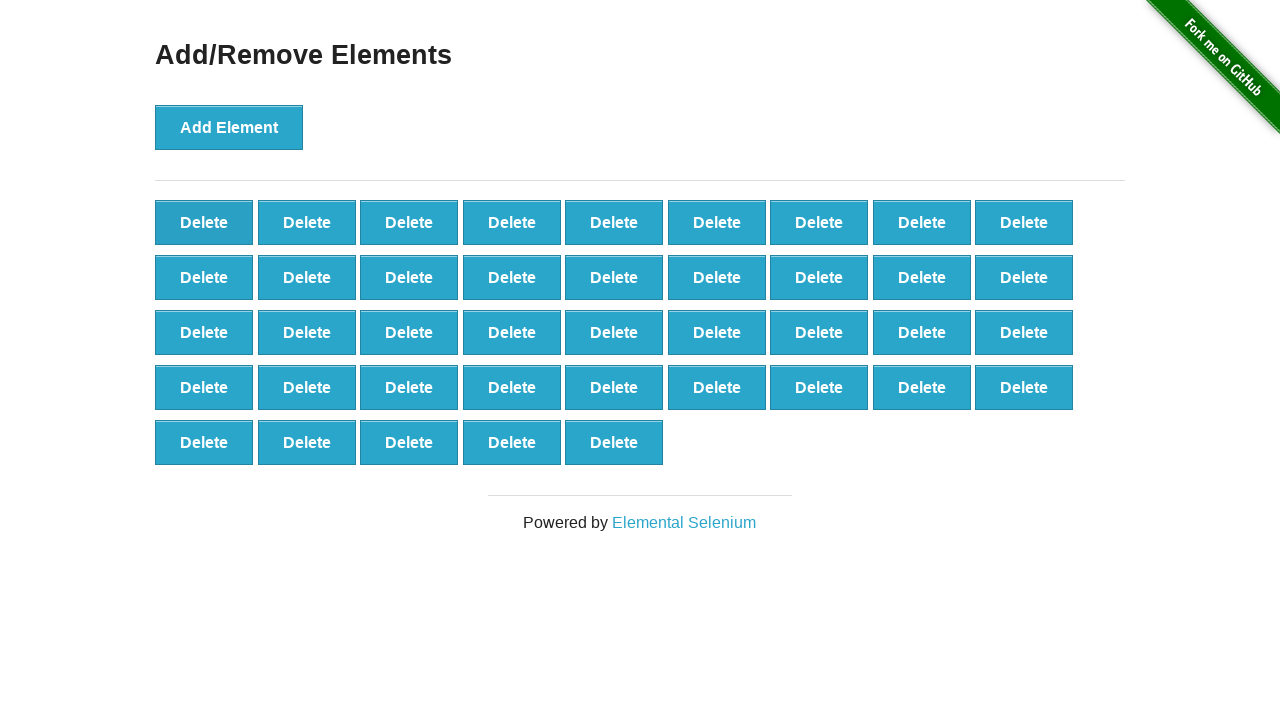

Clicked delete button to remove element (iteration 60/90) at (204, 222) on .added-manually >> nth=0
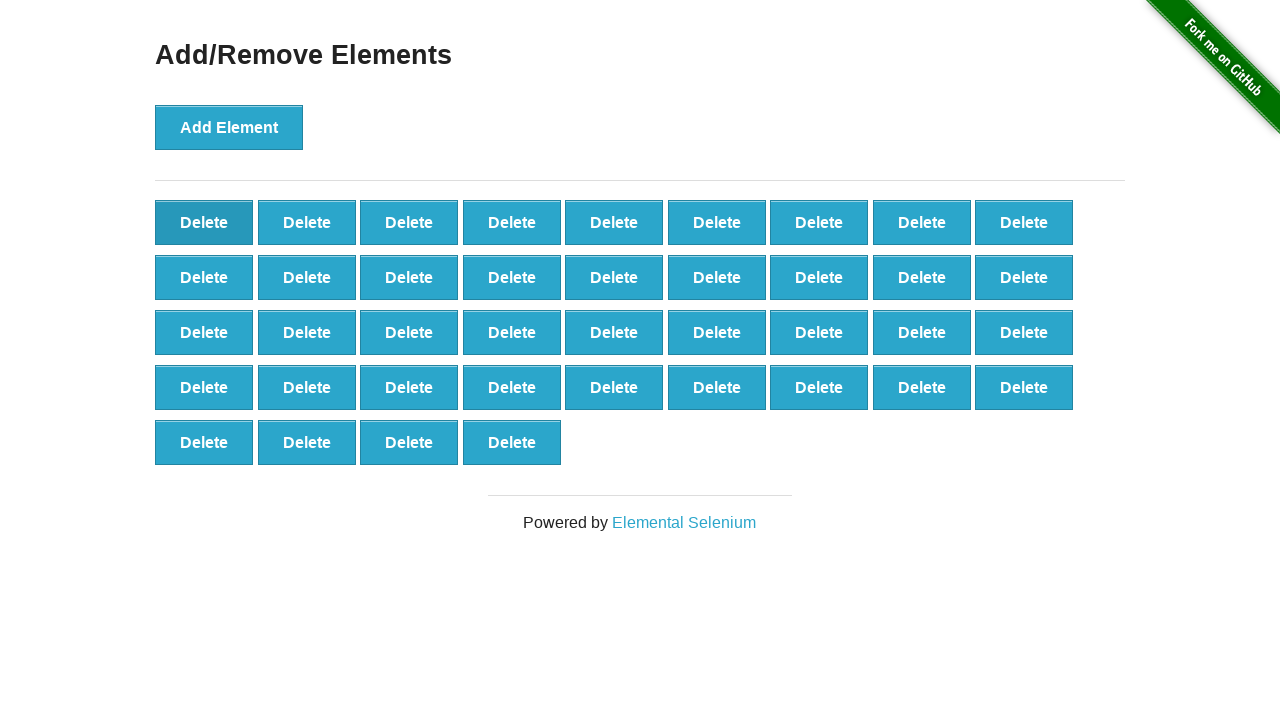

Clicked delete button to remove element (iteration 61/90) at (204, 222) on .added-manually >> nth=0
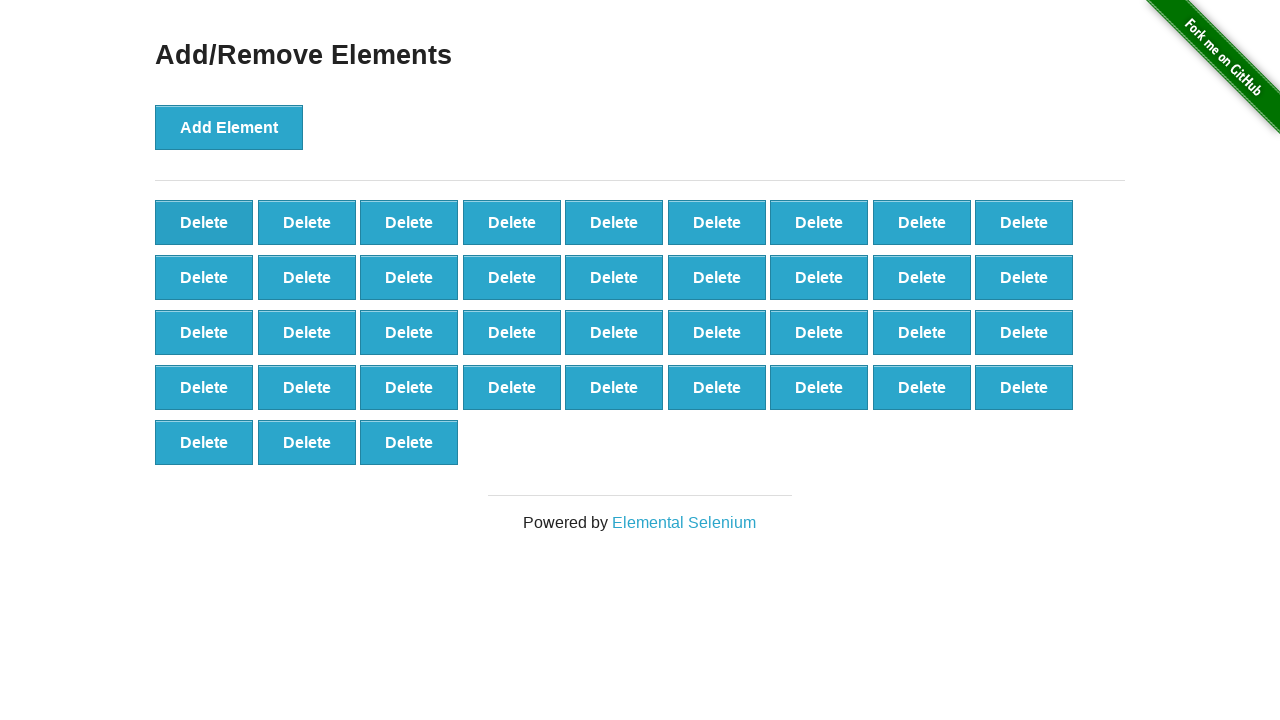

Clicked delete button to remove element (iteration 62/90) at (204, 222) on .added-manually >> nth=0
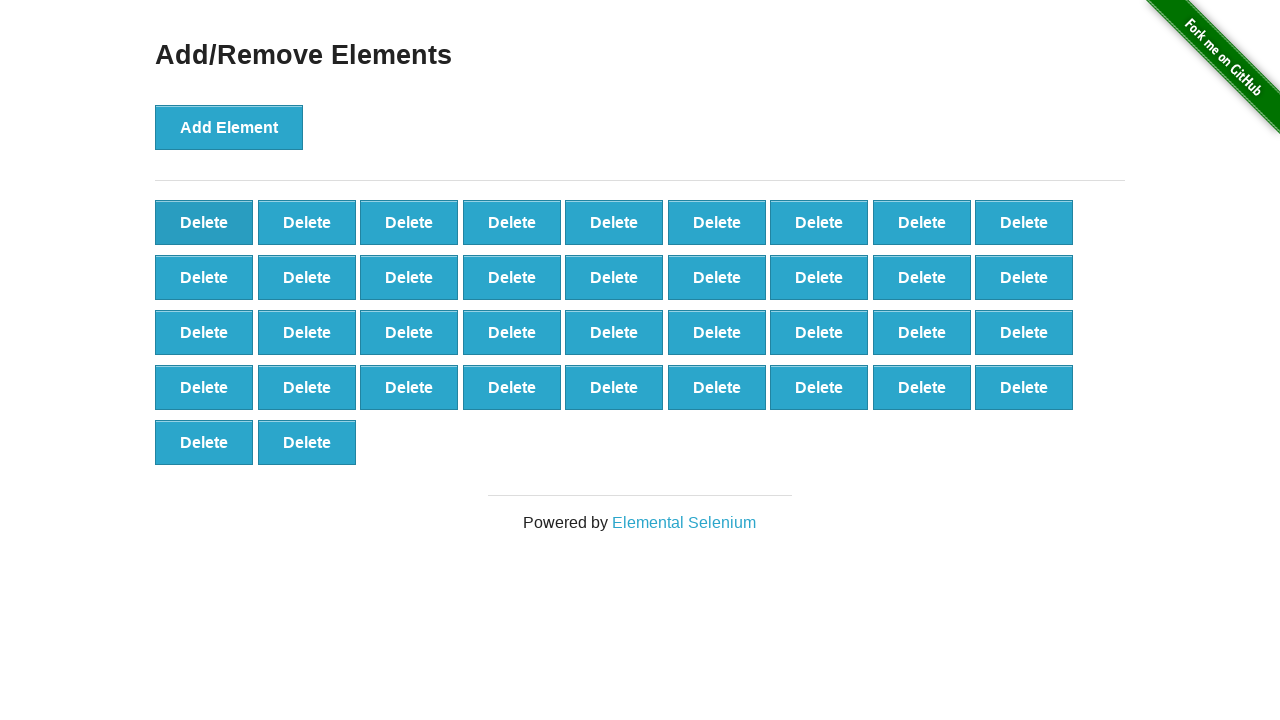

Clicked delete button to remove element (iteration 63/90) at (204, 222) on .added-manually >> nth=0
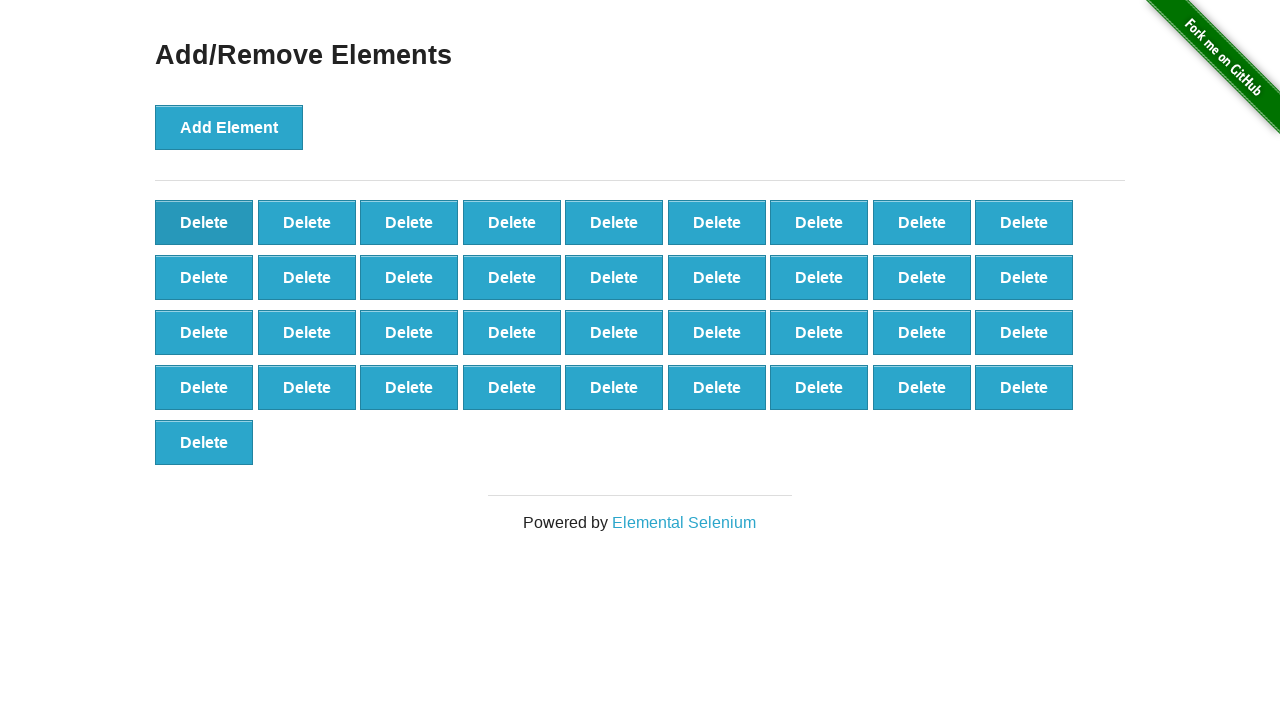

Clicked delete button to remove element (iteration 64/90) at (204, 222) on .added-manually >> nth=0
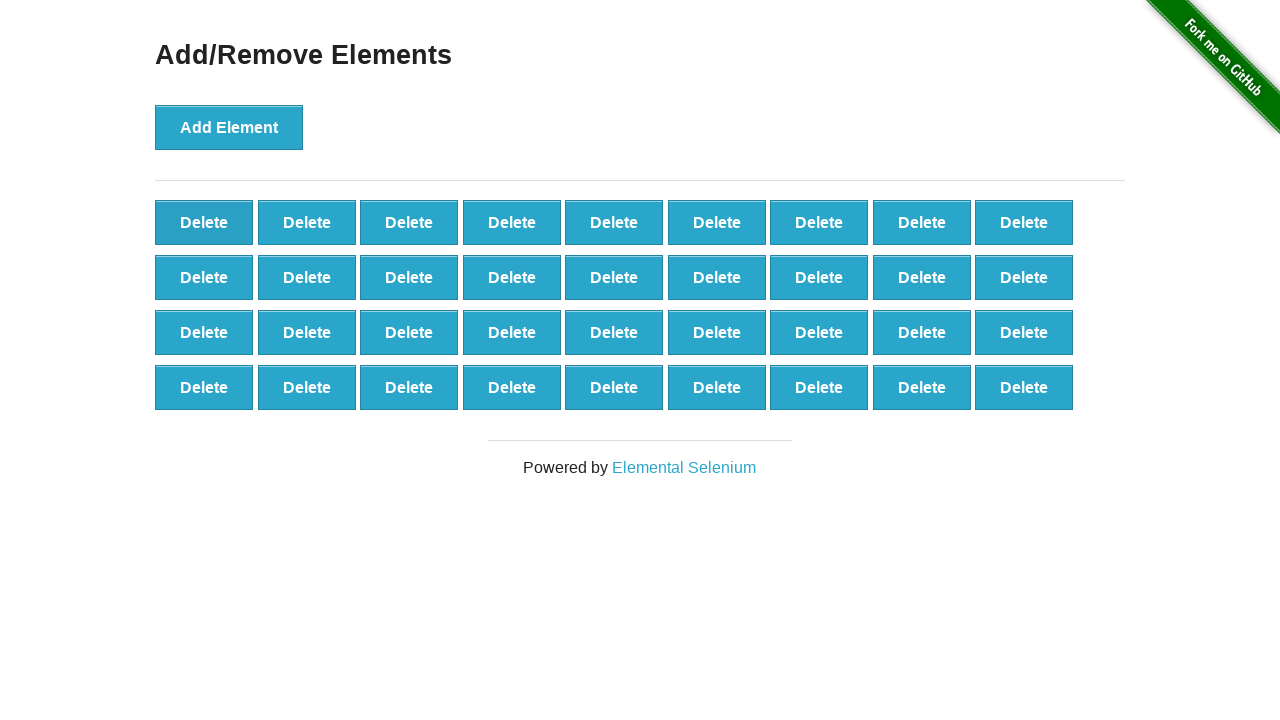

Clicked delete button to remove element (iteration 65/90) at (204, 222) on .added-manually >> nth=0
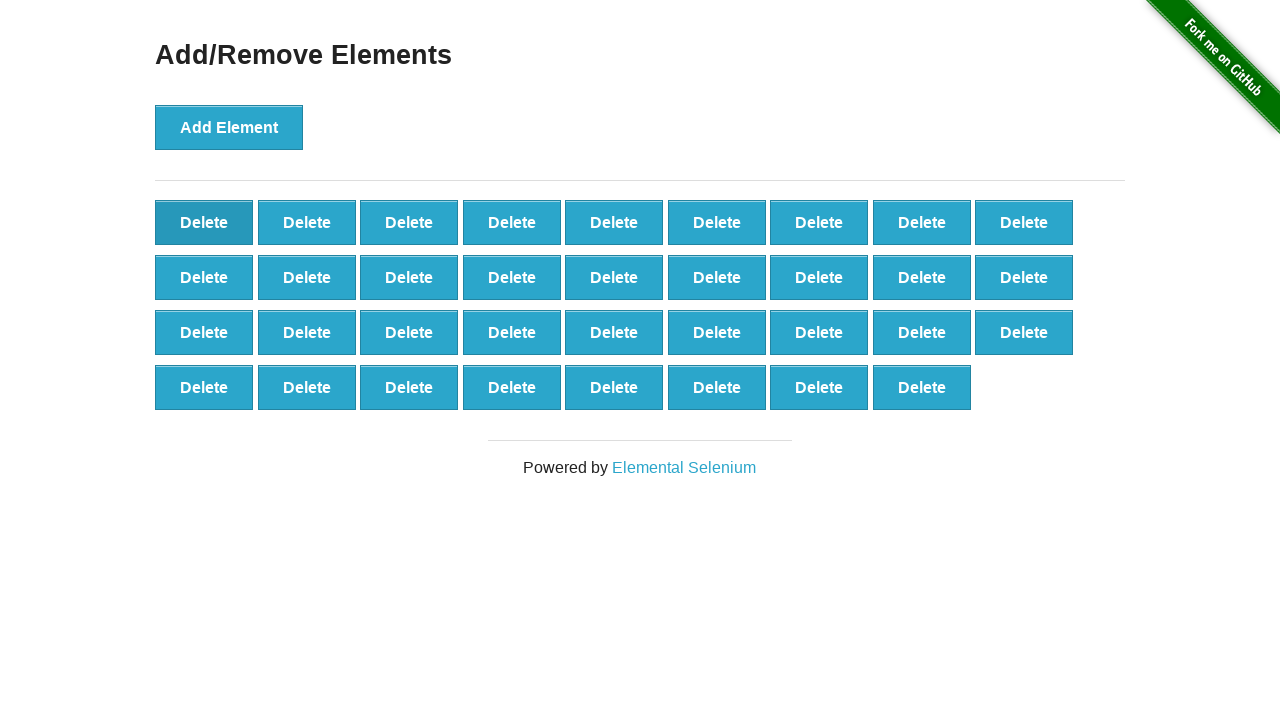

Clicked delete button to remove element (iteration 66/90) at (204, 222) on .added-manually >> nth=0
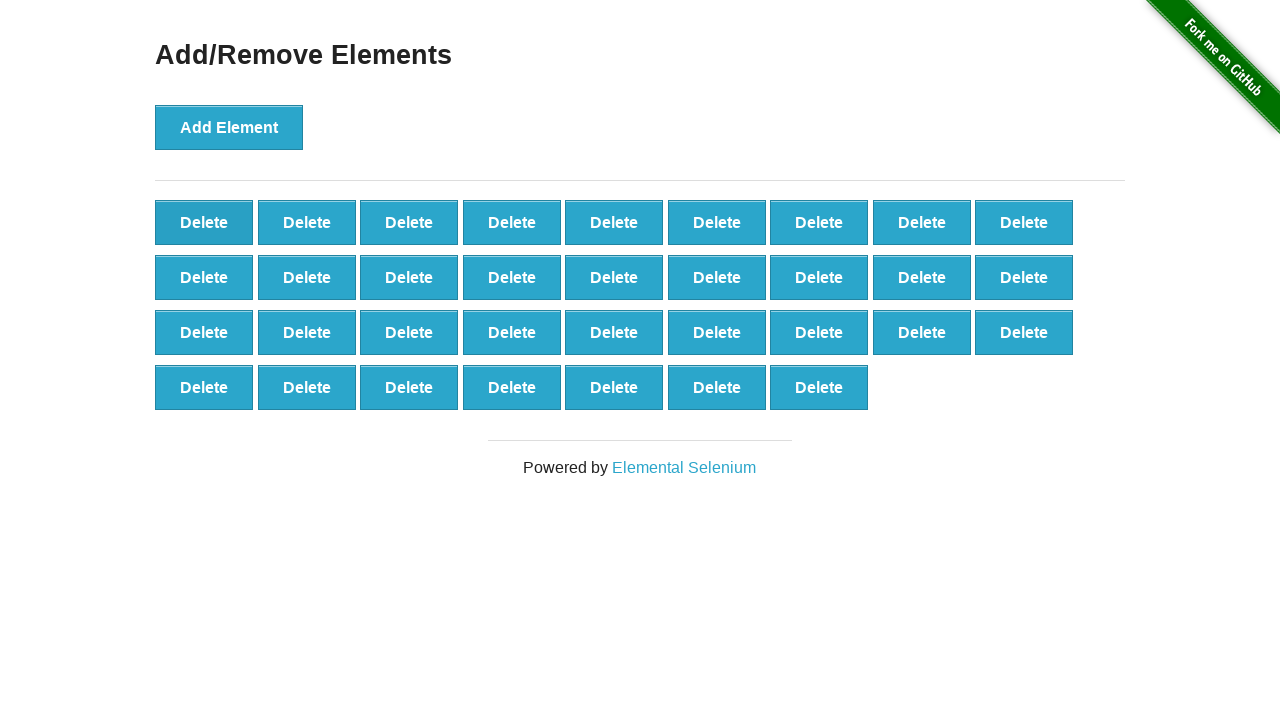

Clicked delete button to remove element (iteration 67/90) at (204, 222) on .added-manually >> nth=0
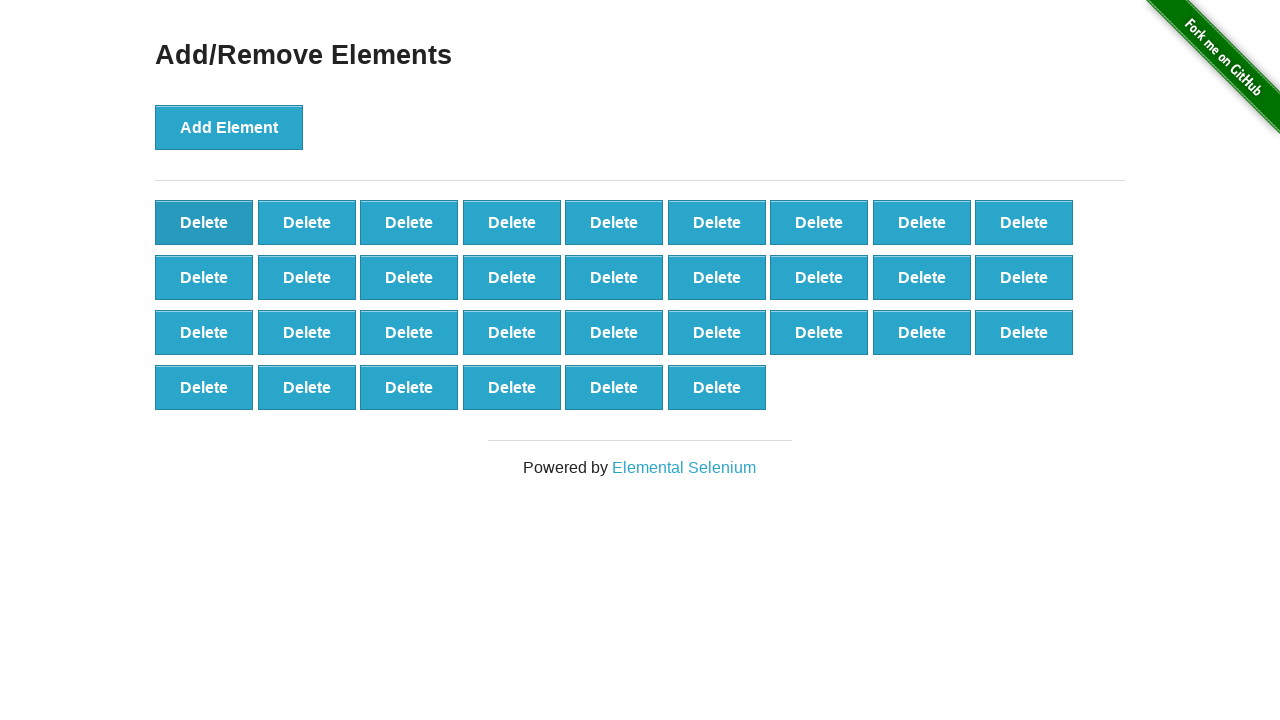

Clicked delete button to remove element (iteration 68/90) at (204, 222) on .added-manually >> nth=0
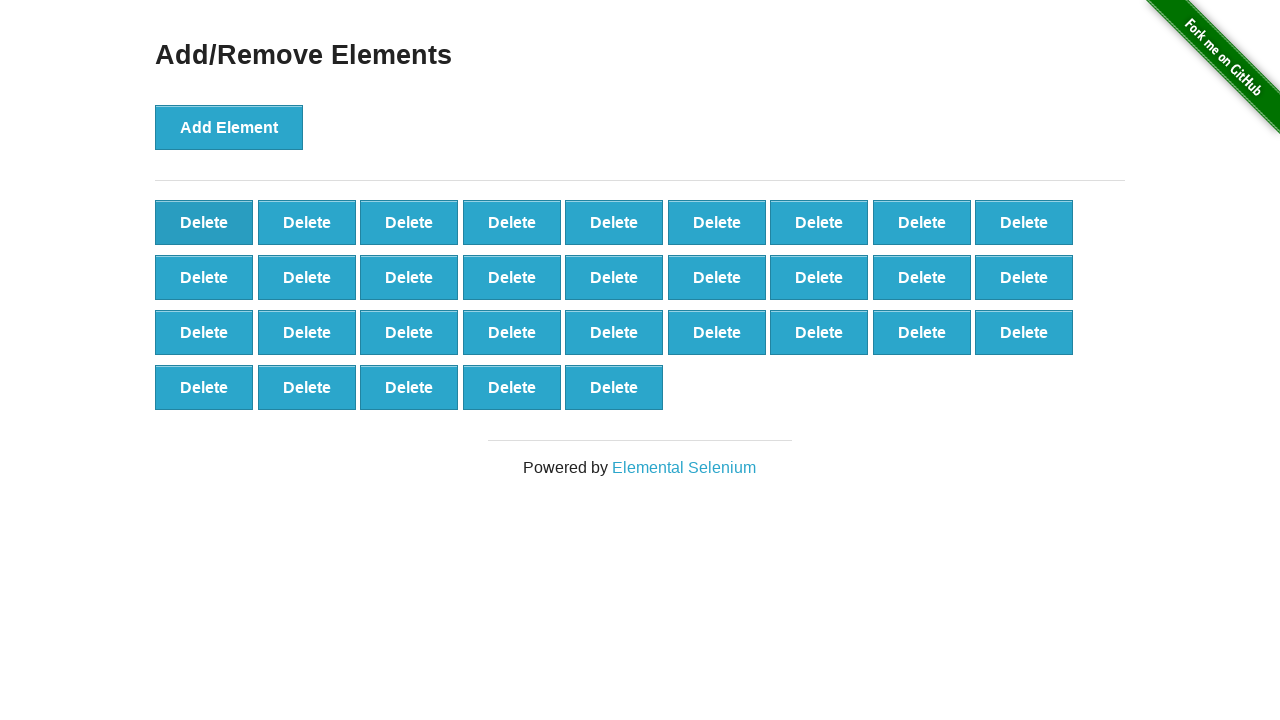

Clicked delete button to remove element (iteration 69/90) at (204, 222) on .added-manually >> nth=0
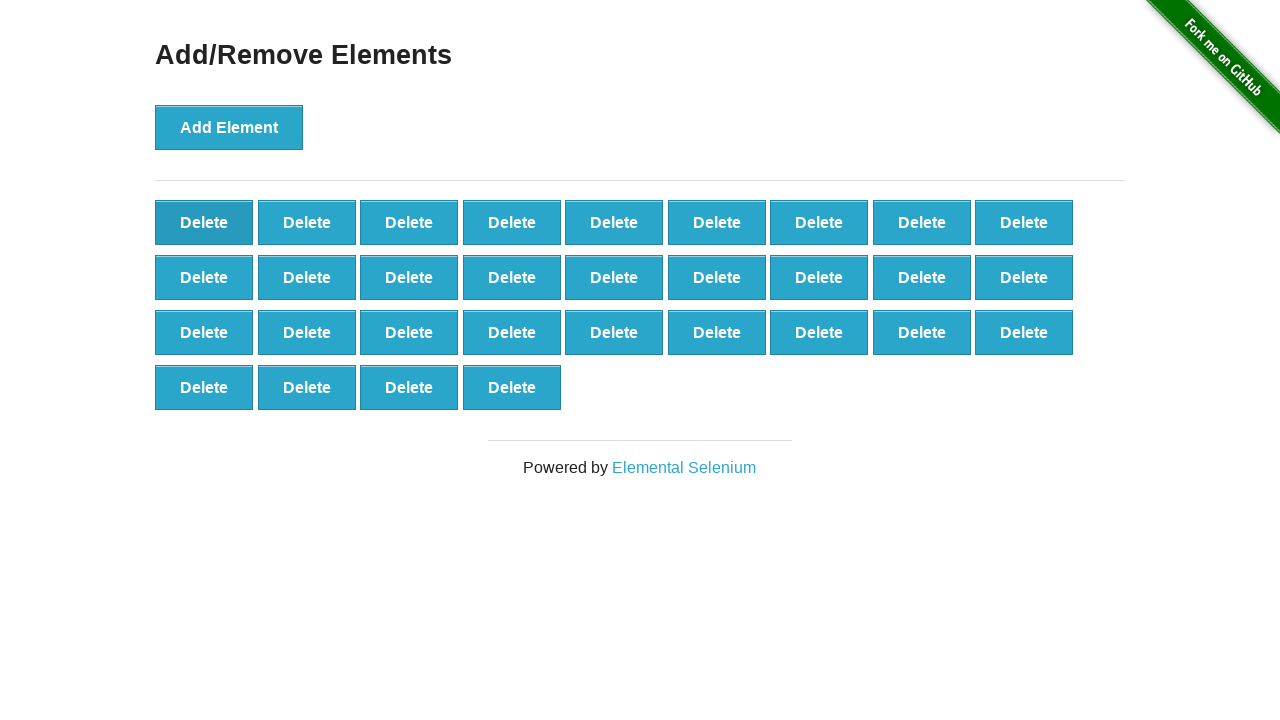

Clicked delete button to remove element (iteration 70/90) at (204, 222) on .added-manually >> nth=0
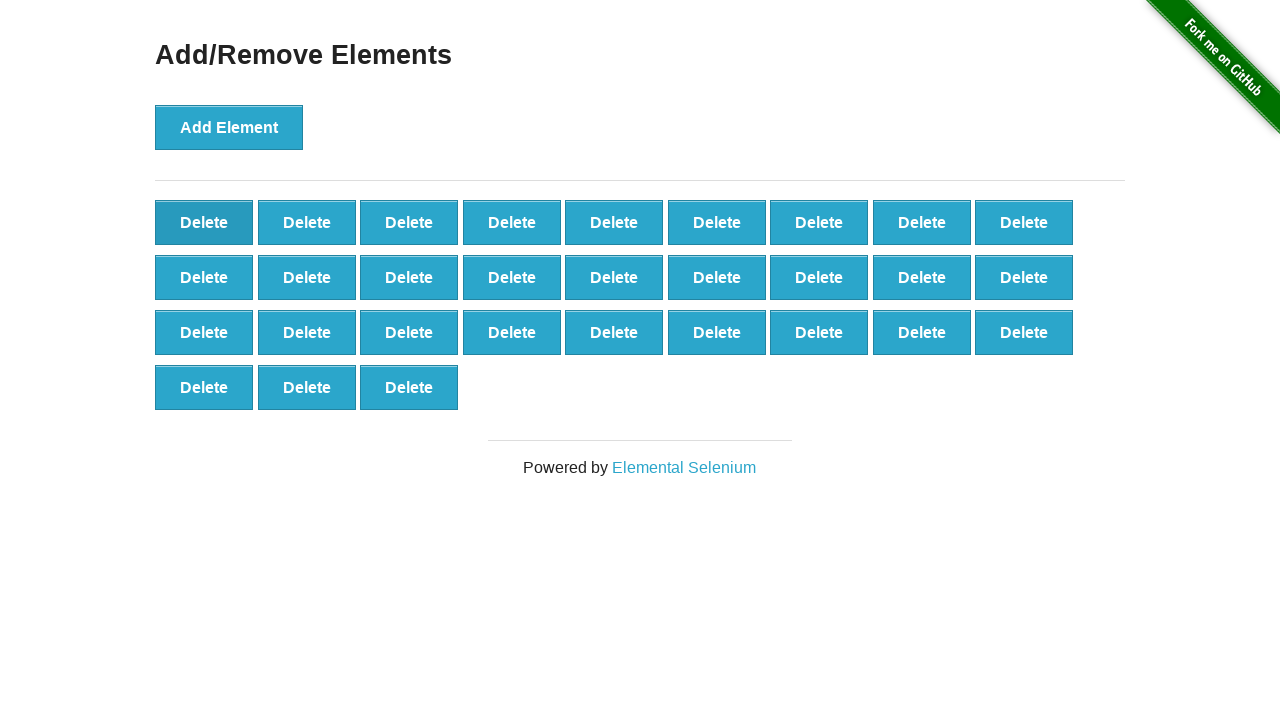

Clicked delete button to remove element (iteration 71/90) at (204, 222) on .added-manually >> nth=0
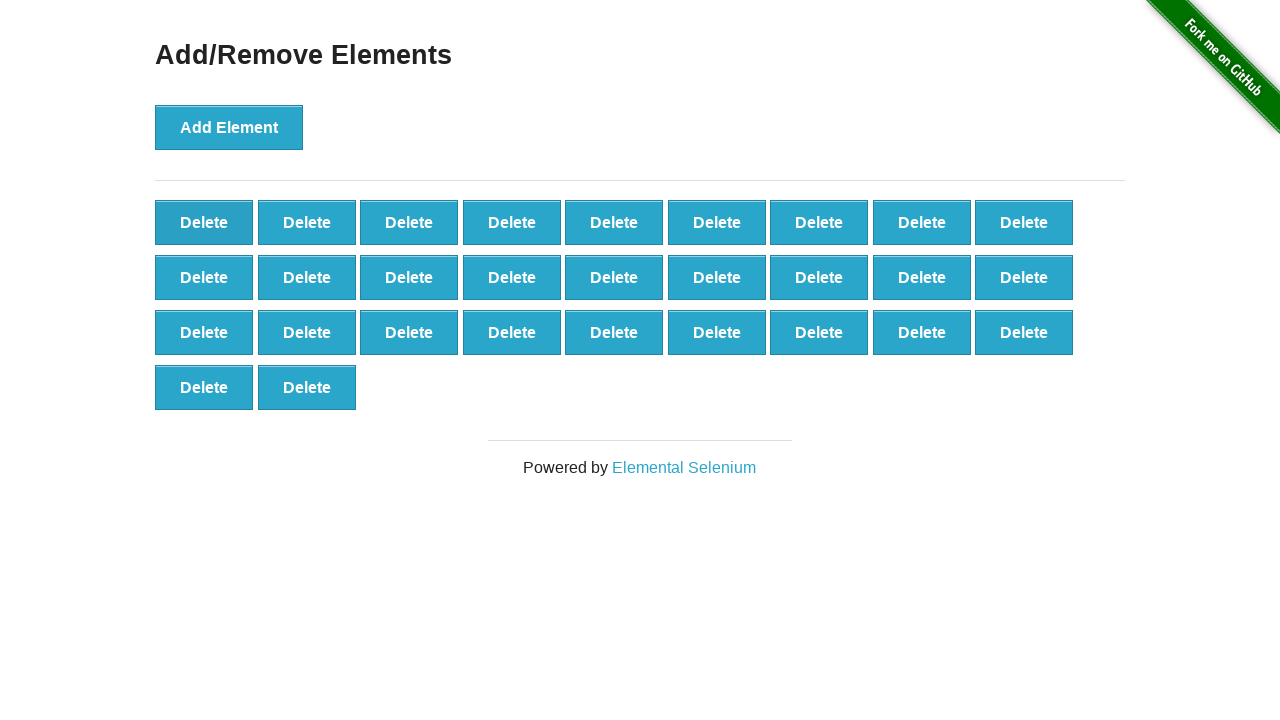

Clicked delete button to remove element (iteration 72/90) at (204, 222) on .added-manually >> nth=0
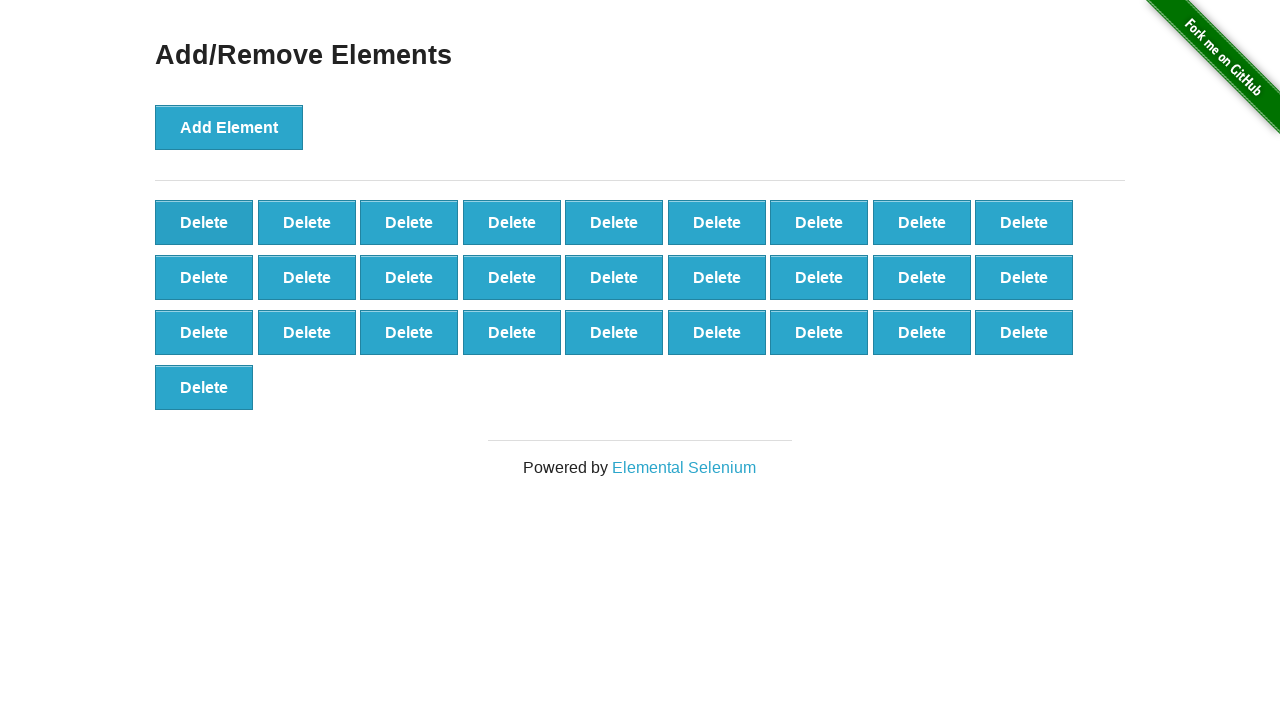

Clicked delete button to remove element (iteration 73/90) at (204, 222) on .added-manually >> nth=0
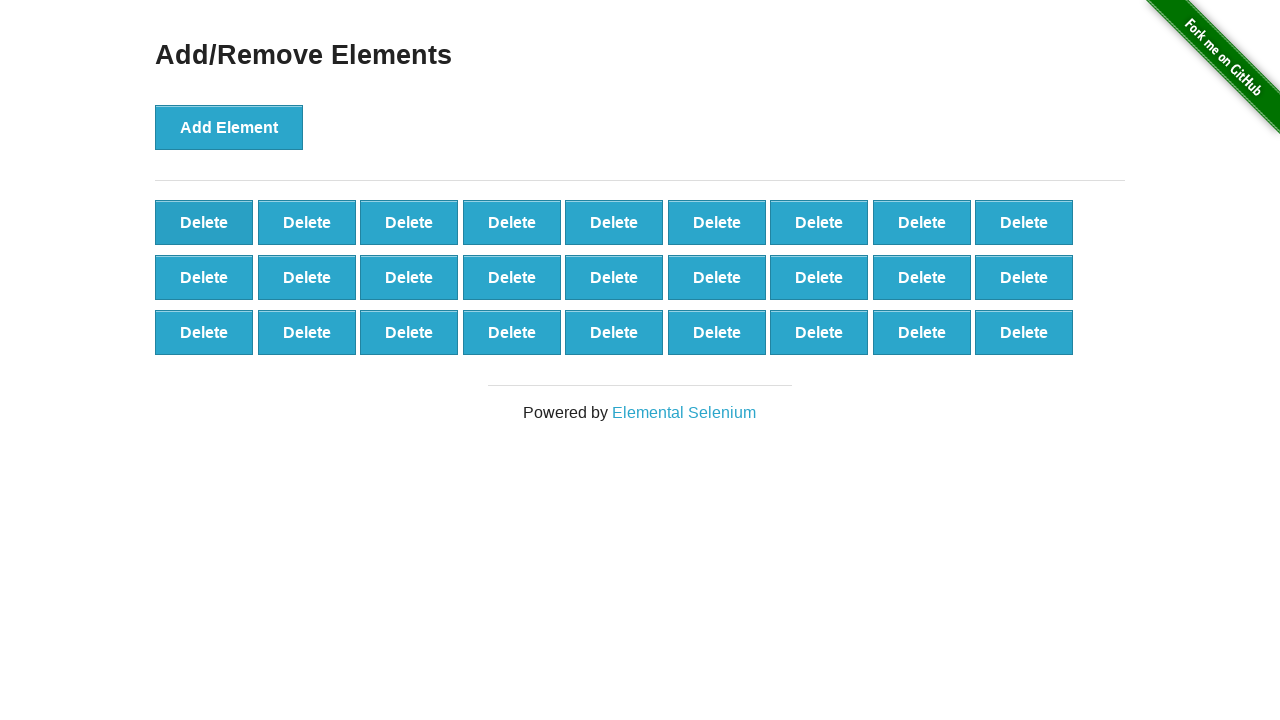

Clicked delete button to remove element (iteration 74/90) at (204, 222) on .added-manually >> nth=0
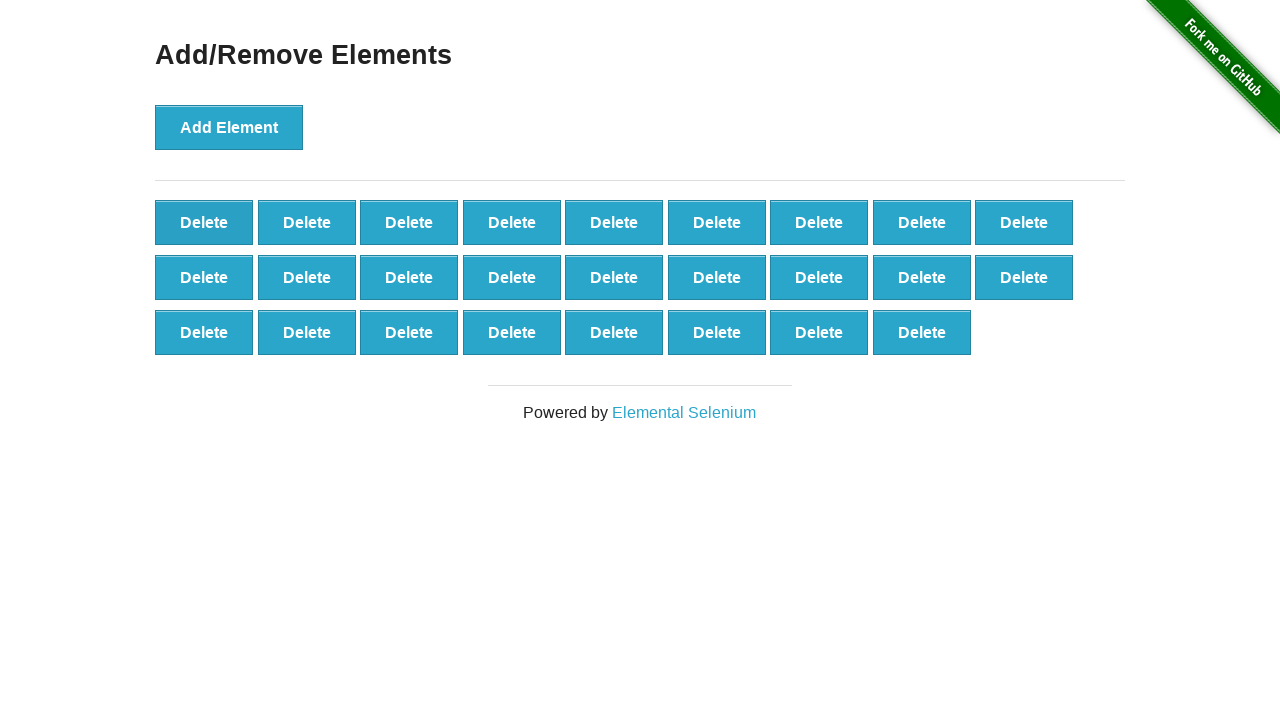

Clicked delete button to remove element (iteration 75/90) at (204, 222) on .added-manually >> nth=0
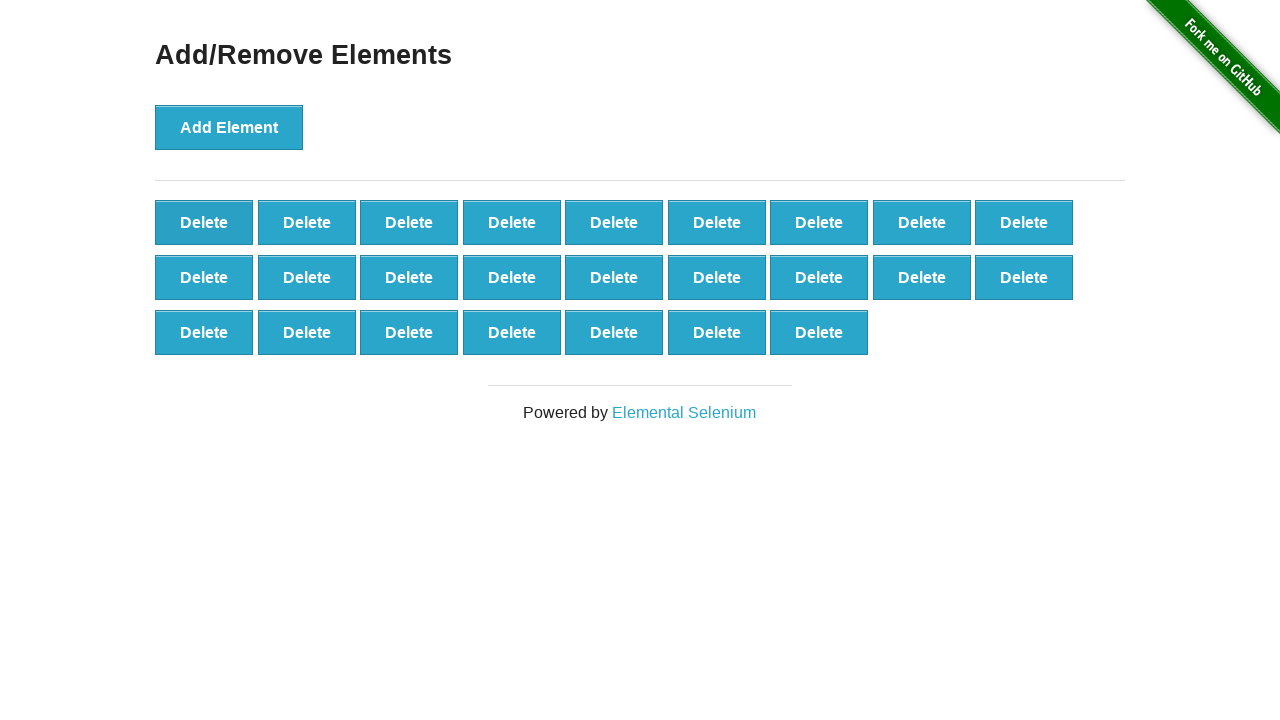

Clicked delete button to remove element (iteration 76/90) at (204, 222) on .added-manually >> nth=0
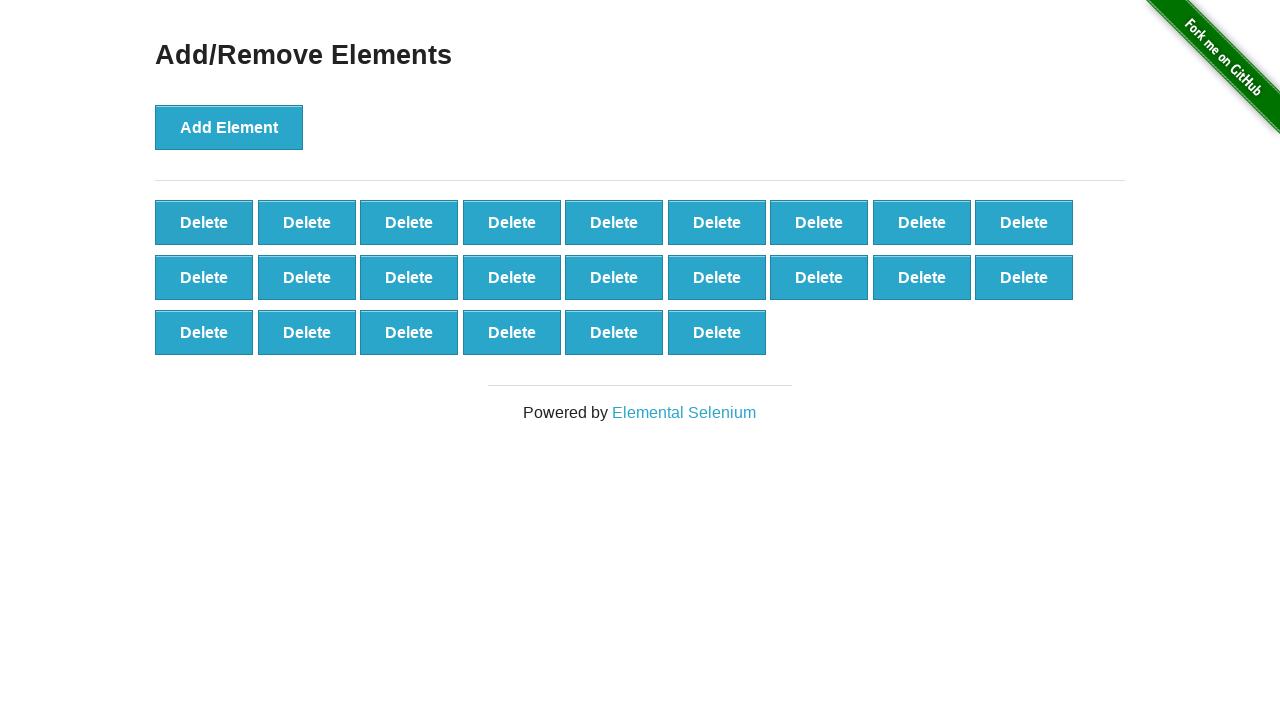

Clicked delete button to remove element (iteration 77/90) at (204, 222) on .added-manually >> nth=0
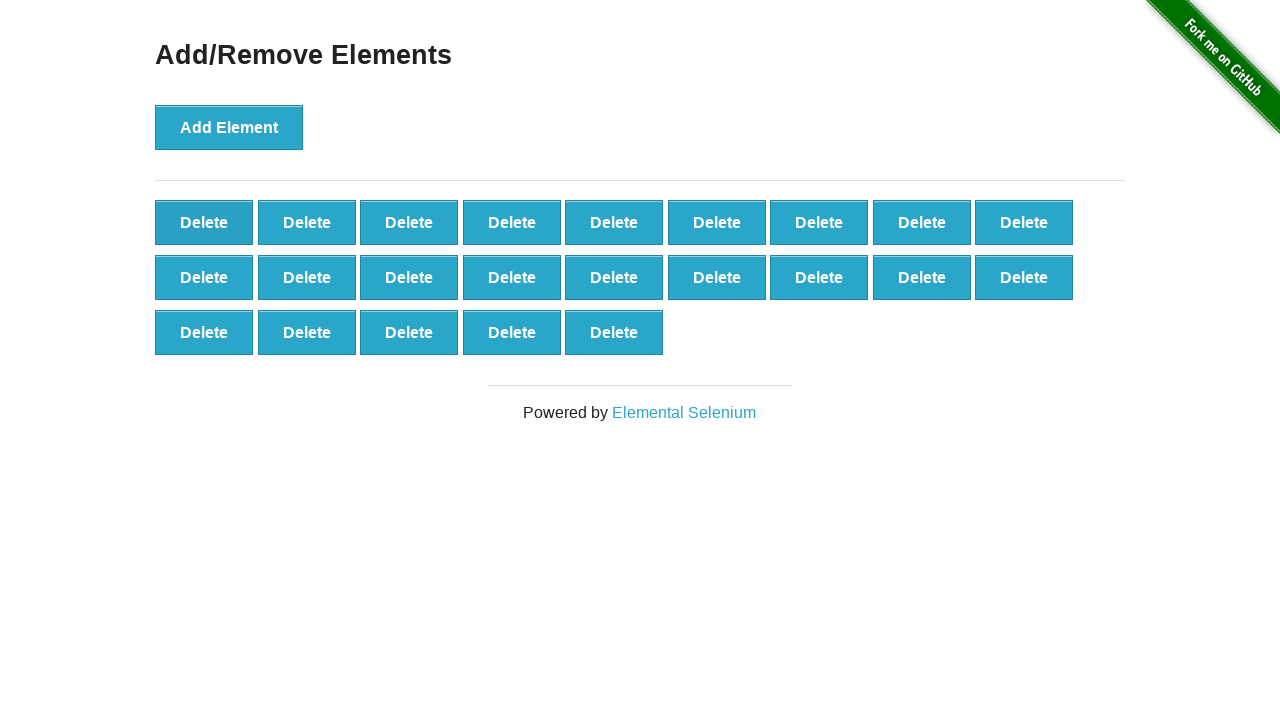

Clicked delete button to remove element (iteration 78/90) at (204, 222) on .added-manually >> nth=0
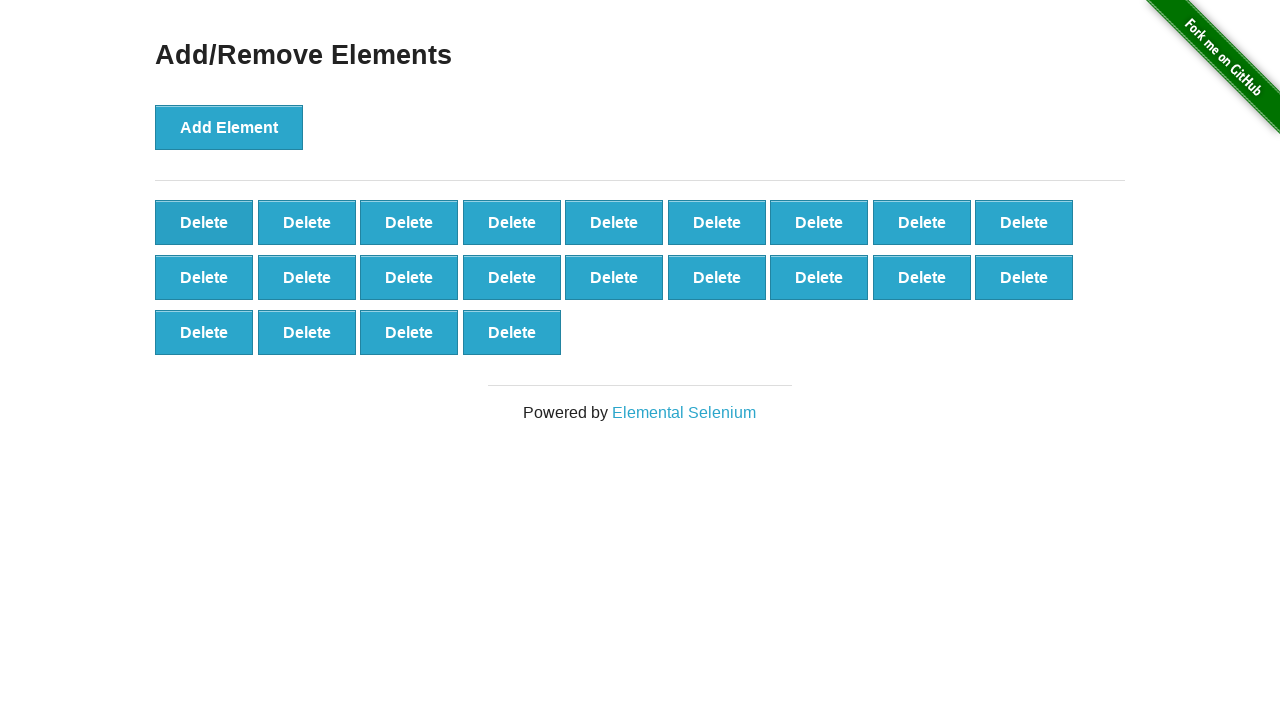

Clicked delete button to remove element (iteration 79/90) at (204, 222) on .added-manually >> nth=0
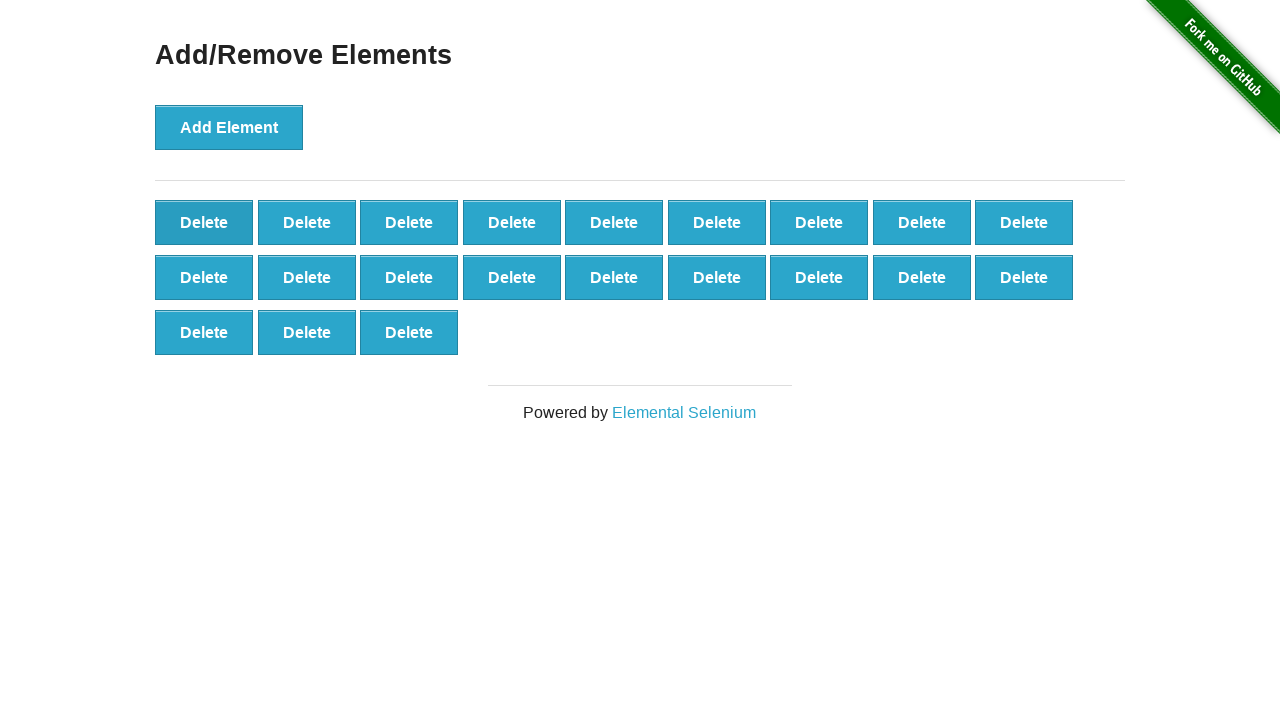

Clicked delete button to remove element (iteration 80/90) at (204, 222) on .added-manually >> nth=0
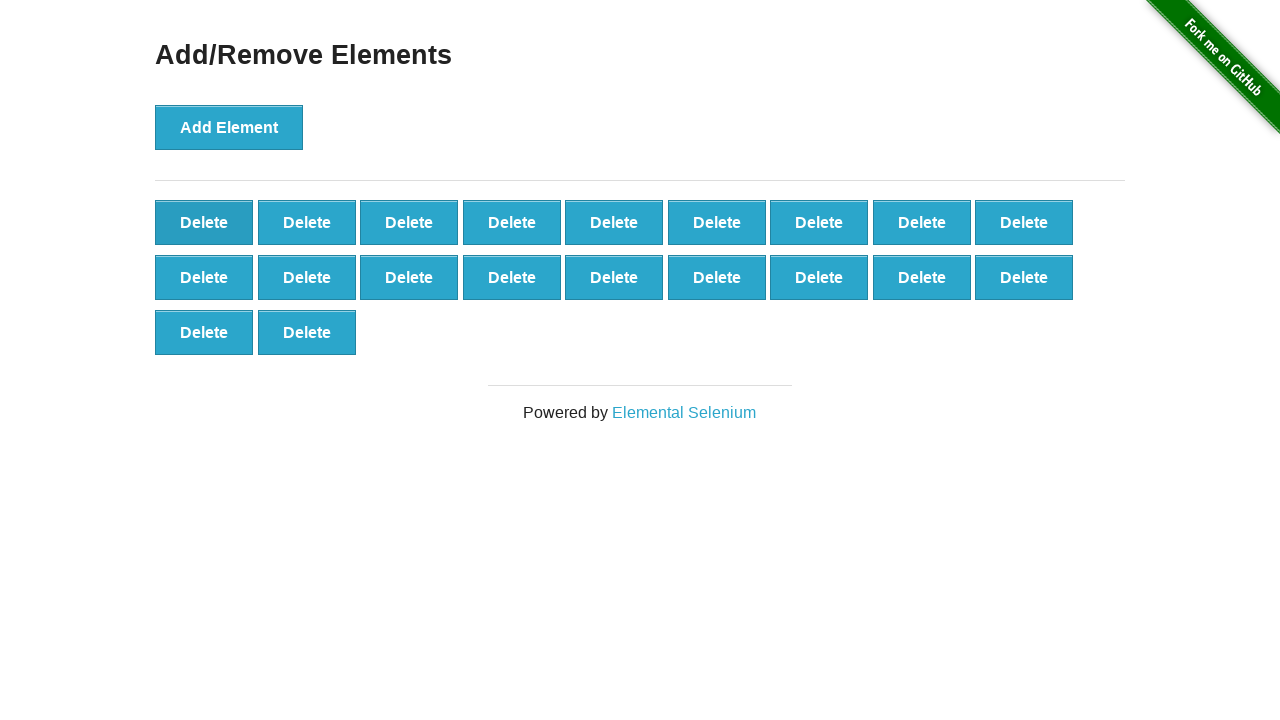

Clicked delete button to remove element (iteration 81/90) at (204, 222) on .added-manually >> nth=0
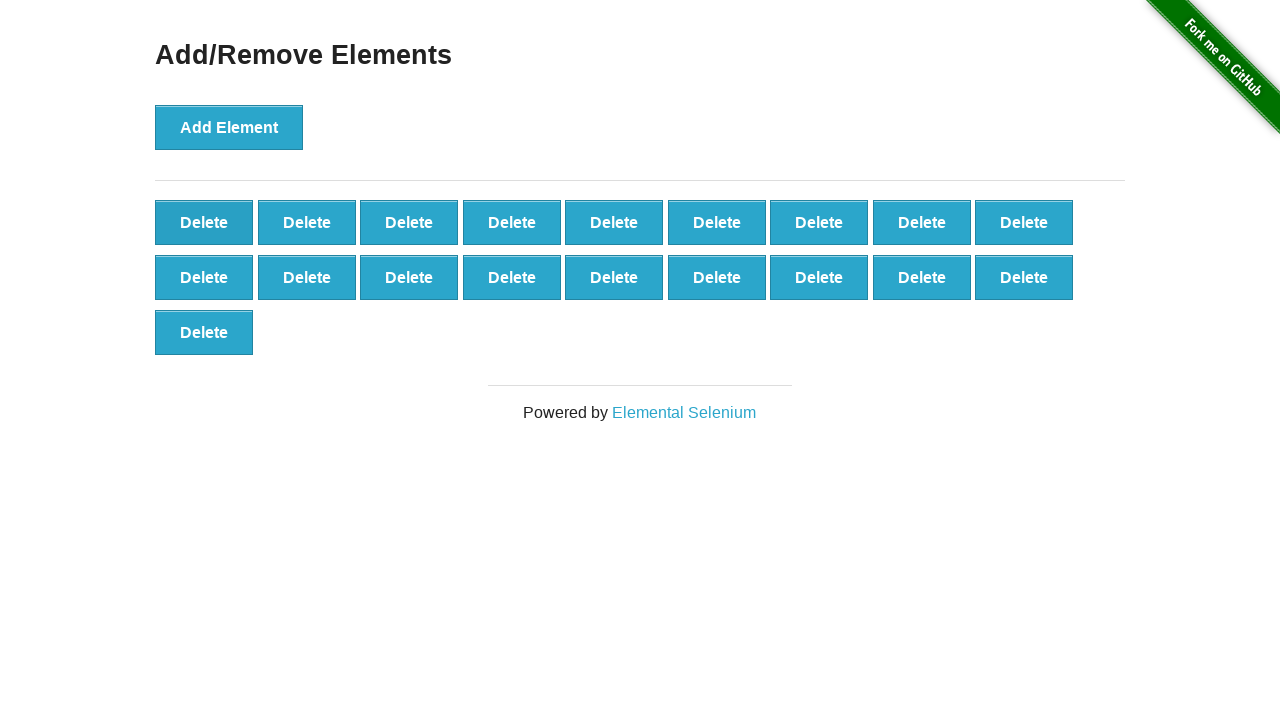

Clicked delete button to remove element (iteration 82/90) at (204, 222) on .added-manually >> nth=0
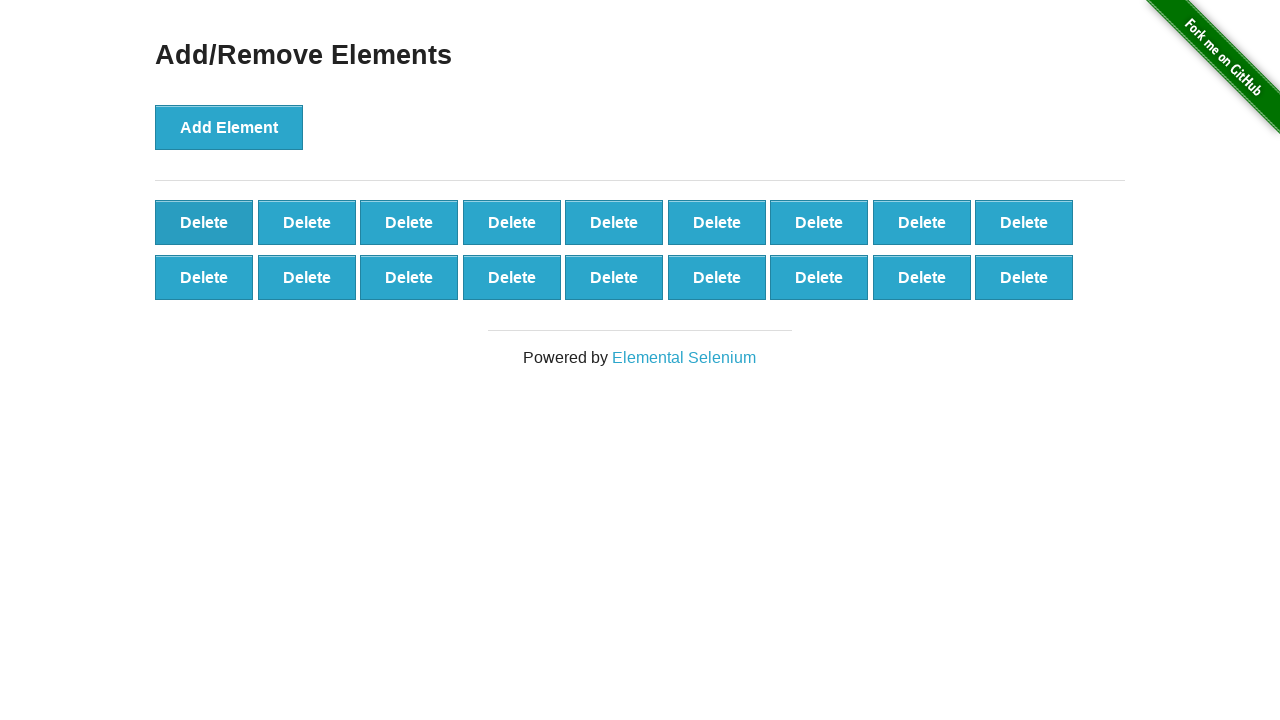

Clicked delete button to remove element (iteration 83/90) at (204, 222) on .added-manually >> nth=0
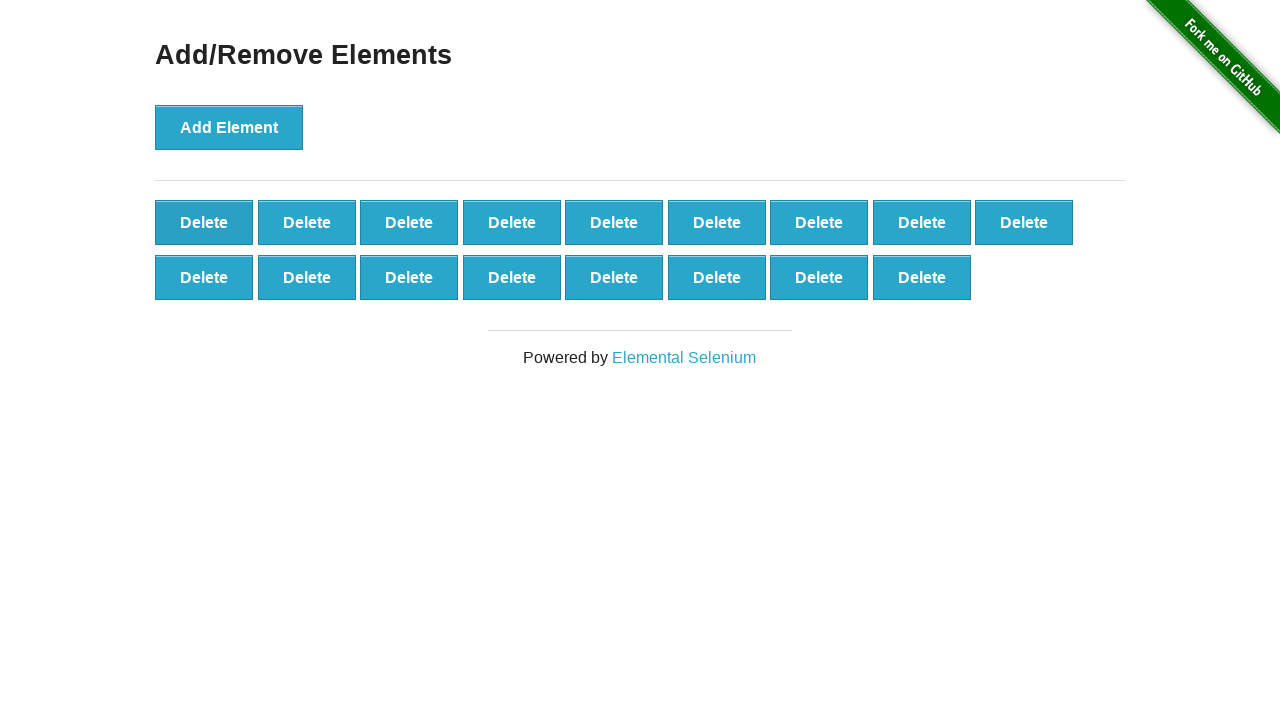

Clicked delete button to remove element (iteration 84/90) at (204, 222) on .added-manually >> nth=0
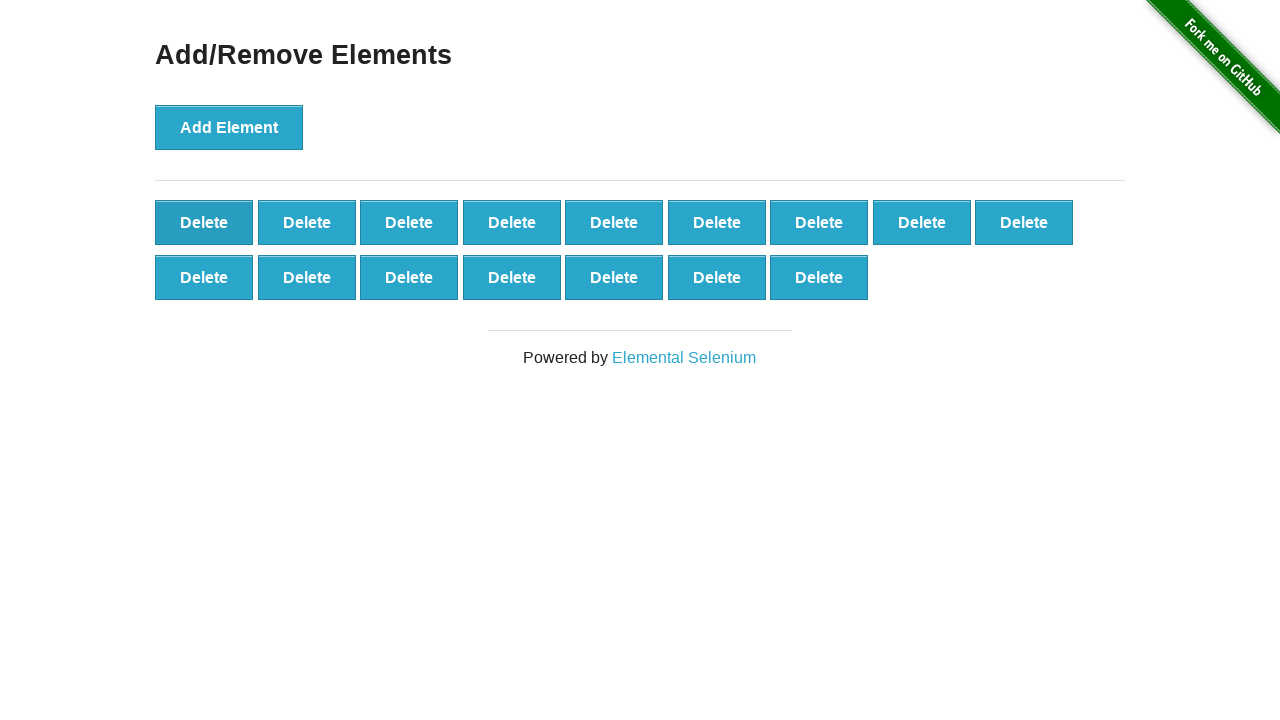

Clicked delete button to remove element (iteration 85/90) at (204, 222) on .added-manually >> nth=0
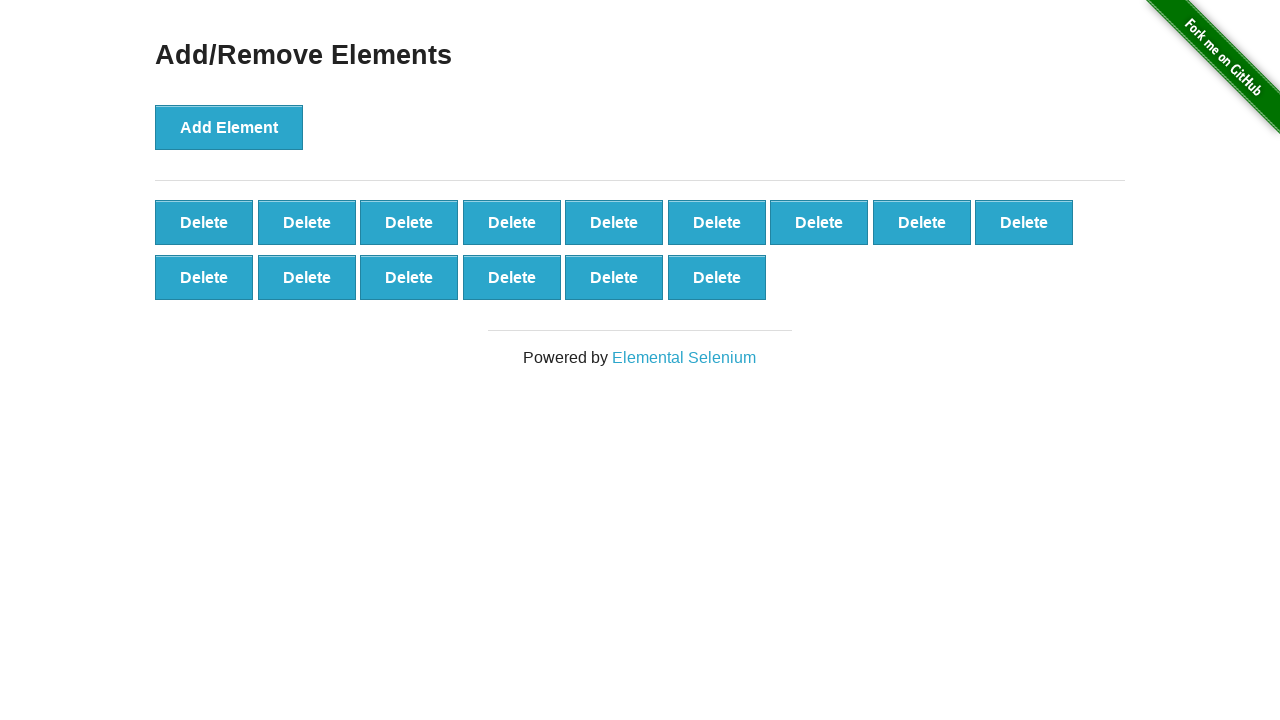

Clicked delete button to remove element (iteration 86/90) at (204, 222) on .added-manually >> nth=0
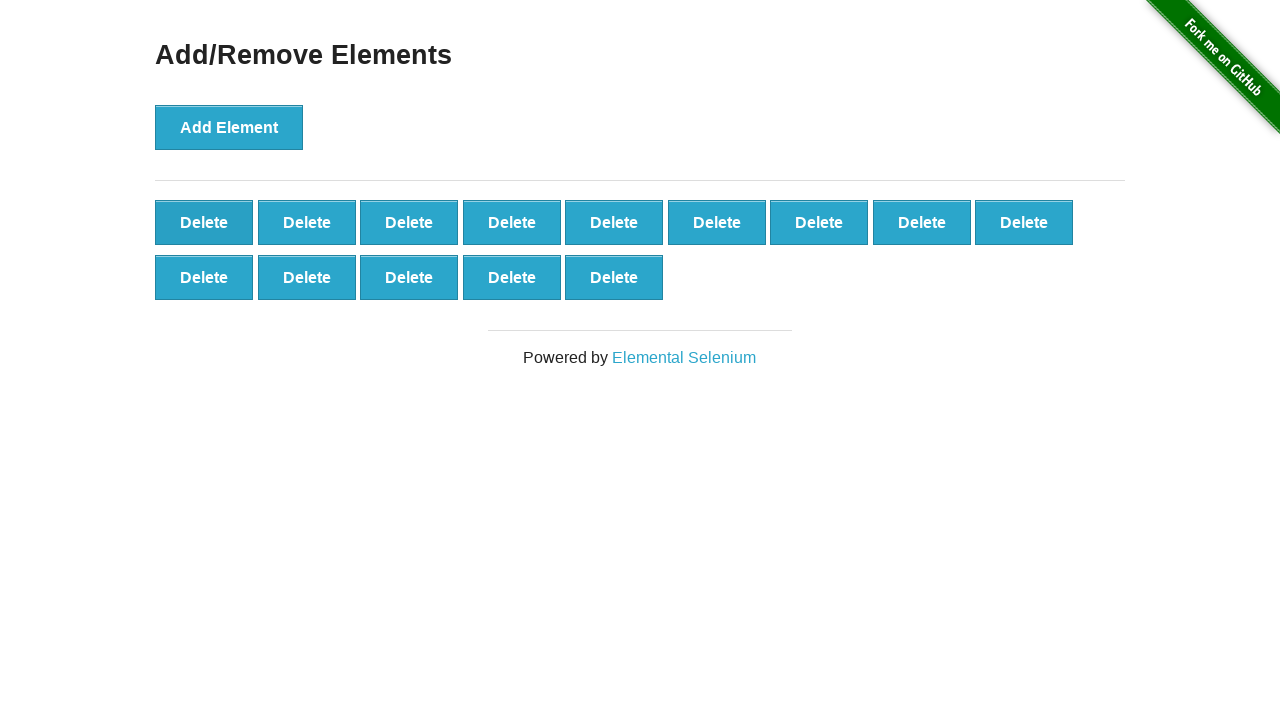

Clicked delete button to remove element (iteration 87/90) at (204, 222) on .added-manually >> nth=0
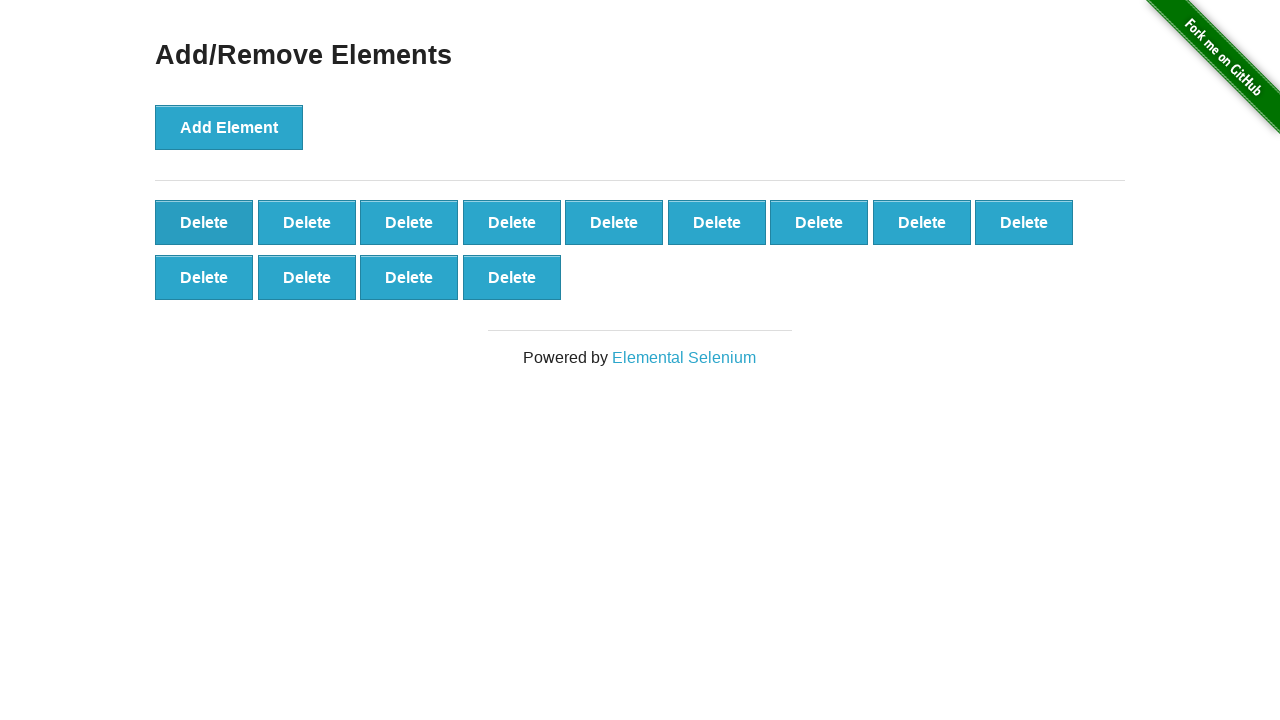

Clicked delete button to remove element (iteration 88/90) at (204, 222) on .added-manually >> nth=0
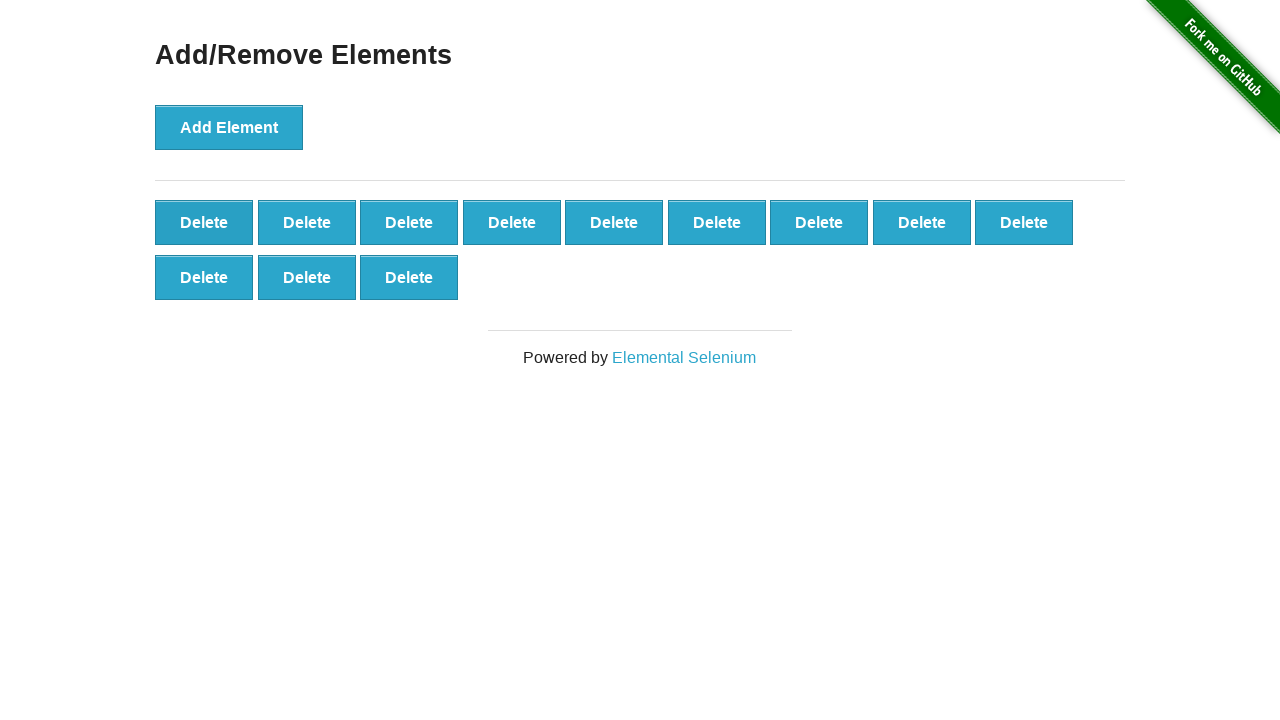

Clicked delete button to remove element (iteration 89/90) at (204, 222) on .added-manually >> nth=0
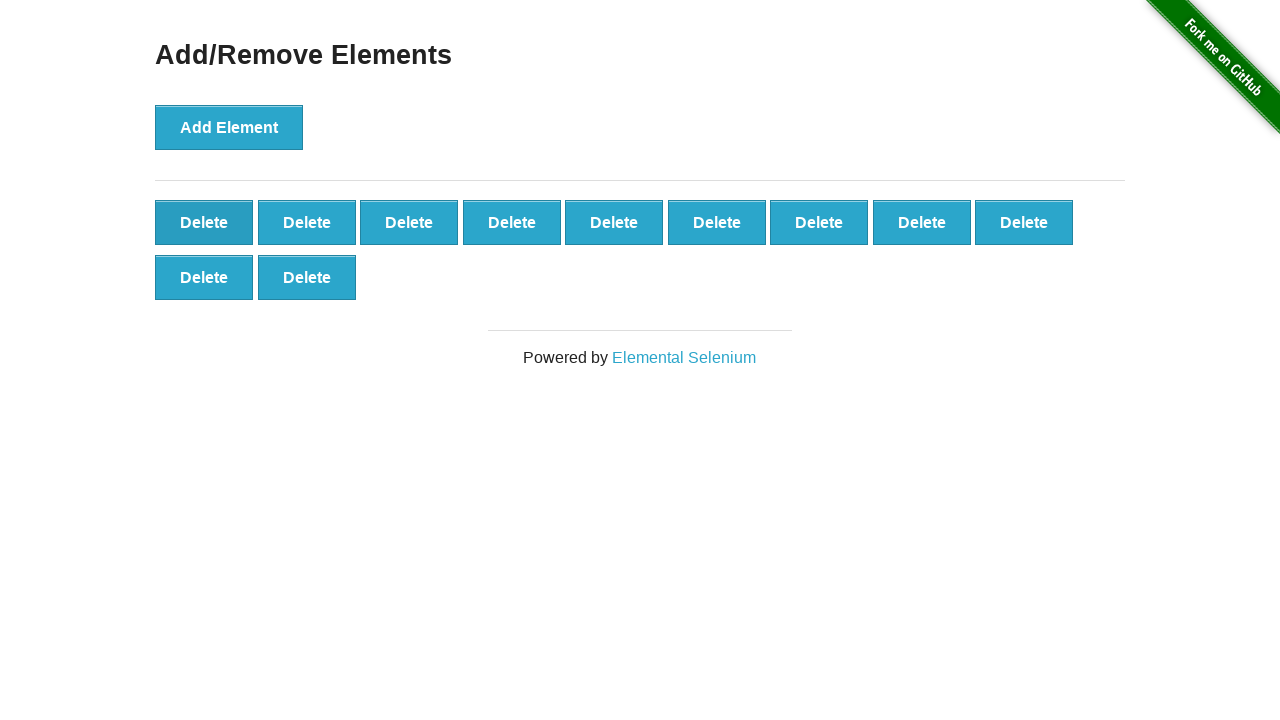

Clicked delete button to remove element (iteration 90/90) at (204, 222) on .added-manually >> nth=0
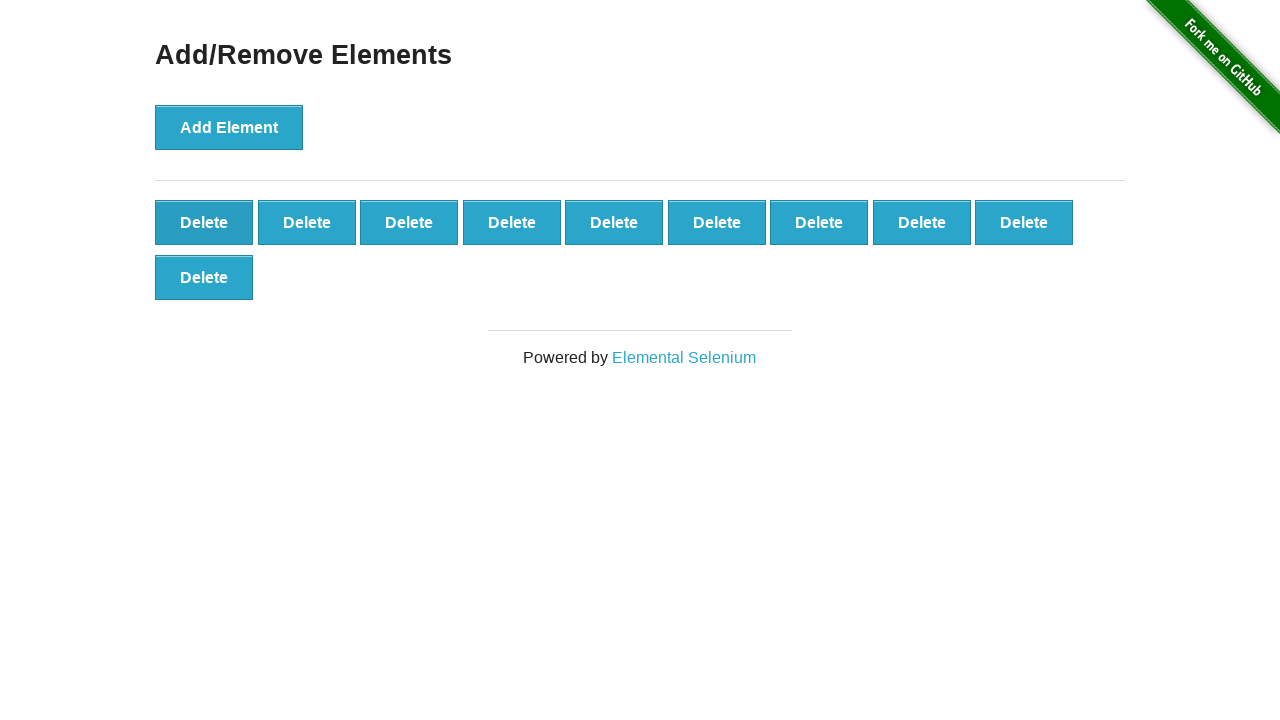

Retrieved remaining delete buttons from page
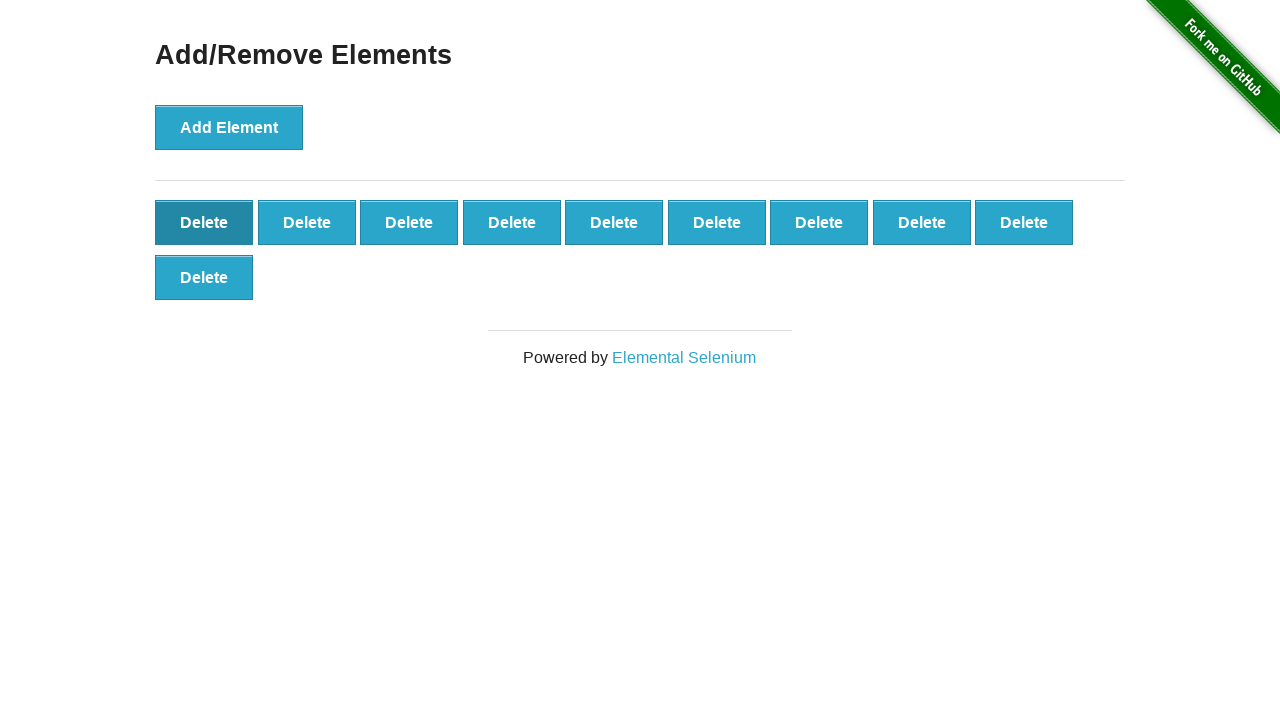

Verified 10 delete buttons remain after removing 90 elements
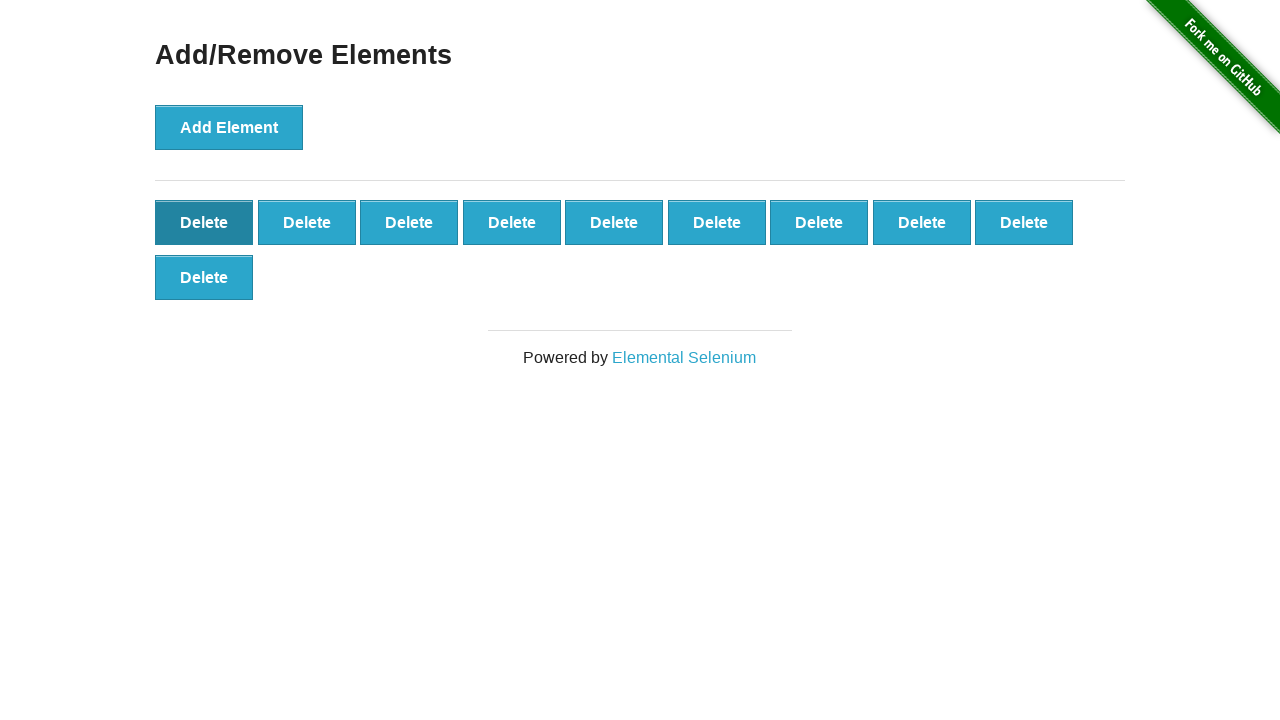

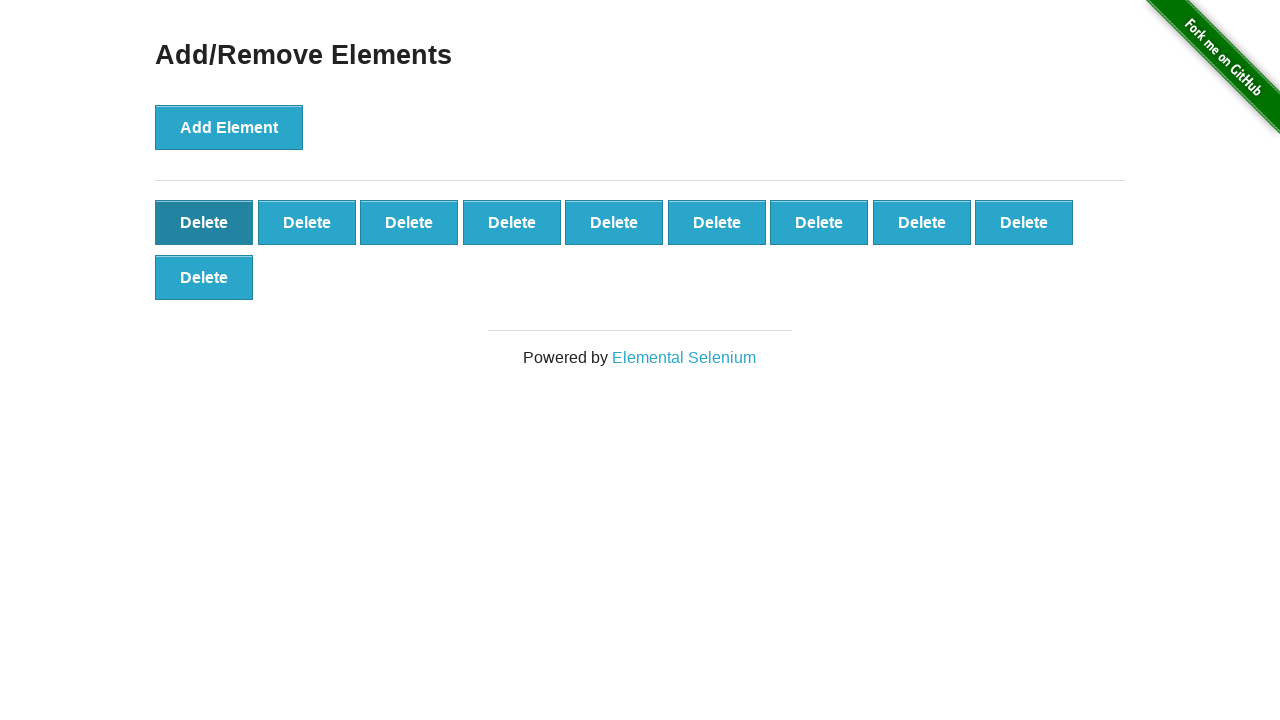